Automatically plays the 2048 game by sending random arrow key inputs (up, down, left, right) to move tiles on the game board

Starting URL: https://gabrielecirulli.github.io/2048/

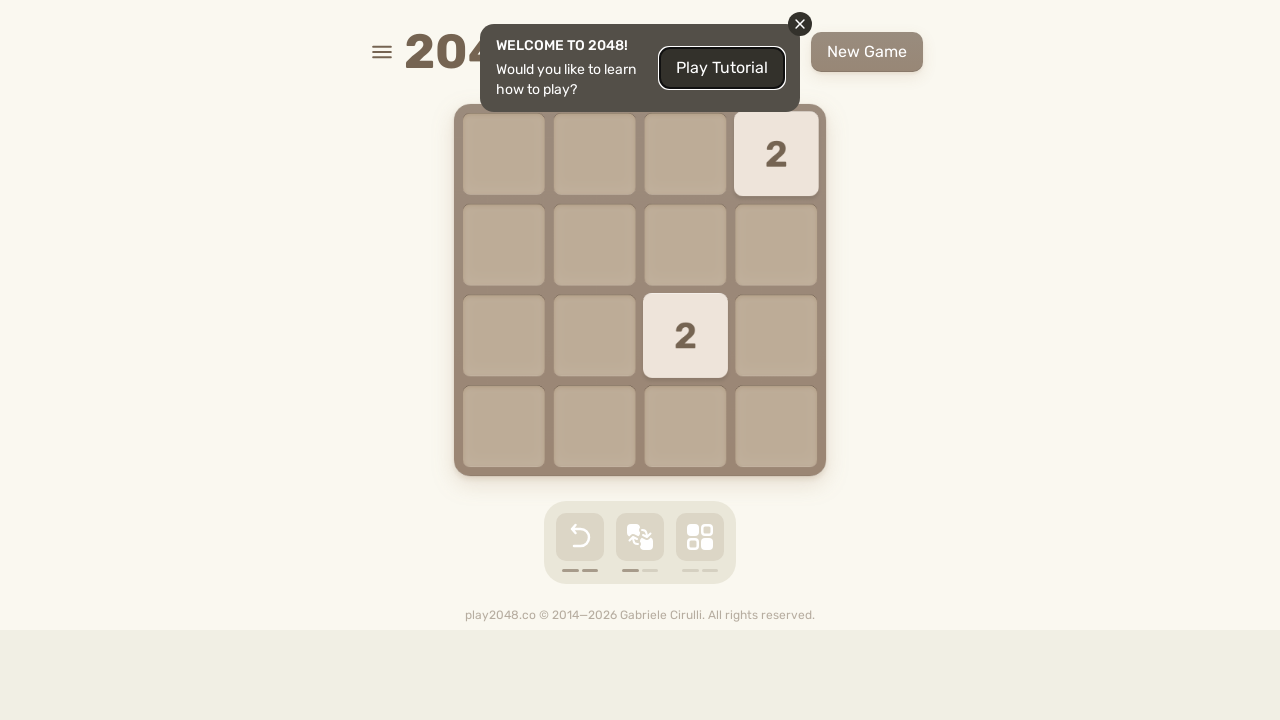

Clicked on game board to focus at (640, 360) on body
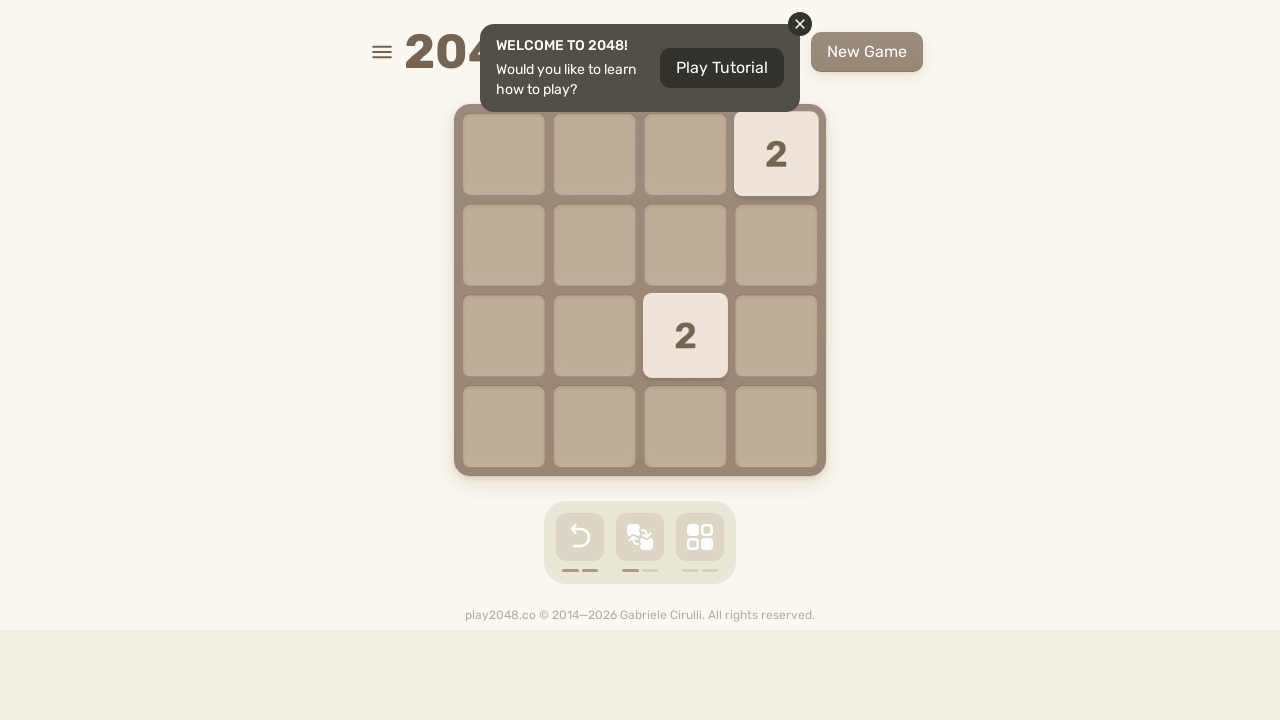

Pressed ArrowUp to move tiles
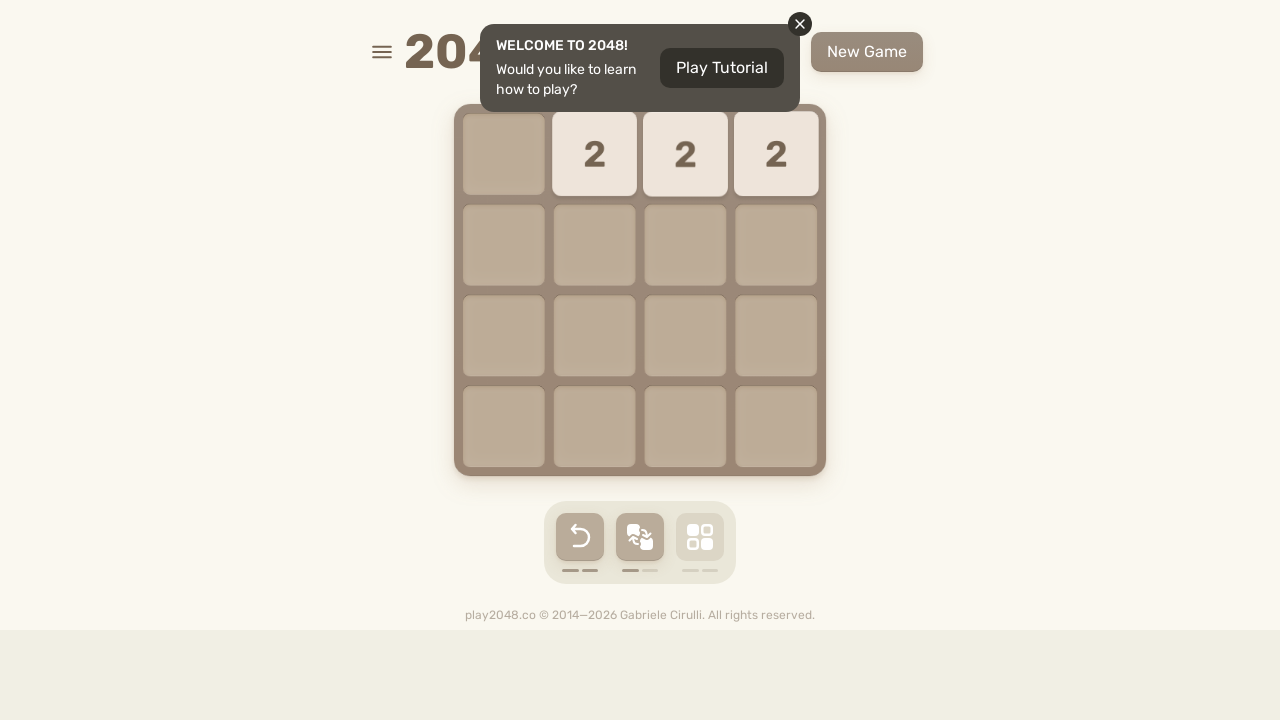

Waited 100ms for game animation
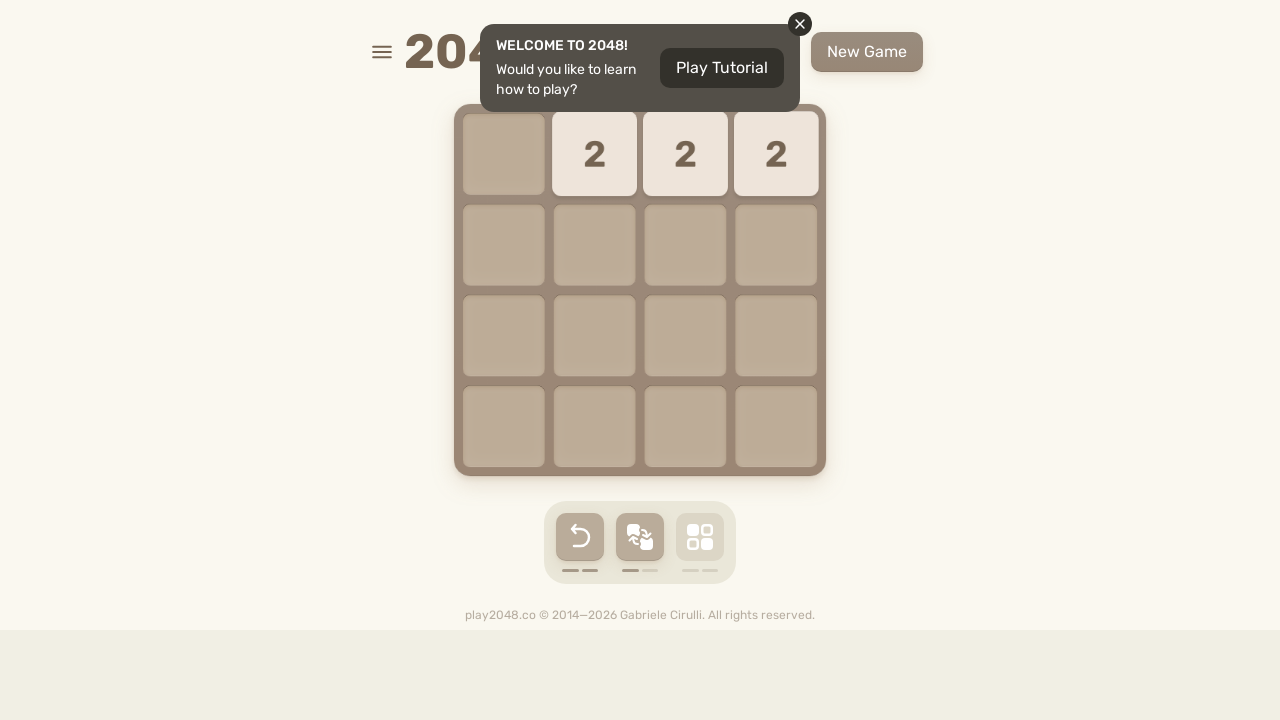

Pressed ArrowDown to move tiles
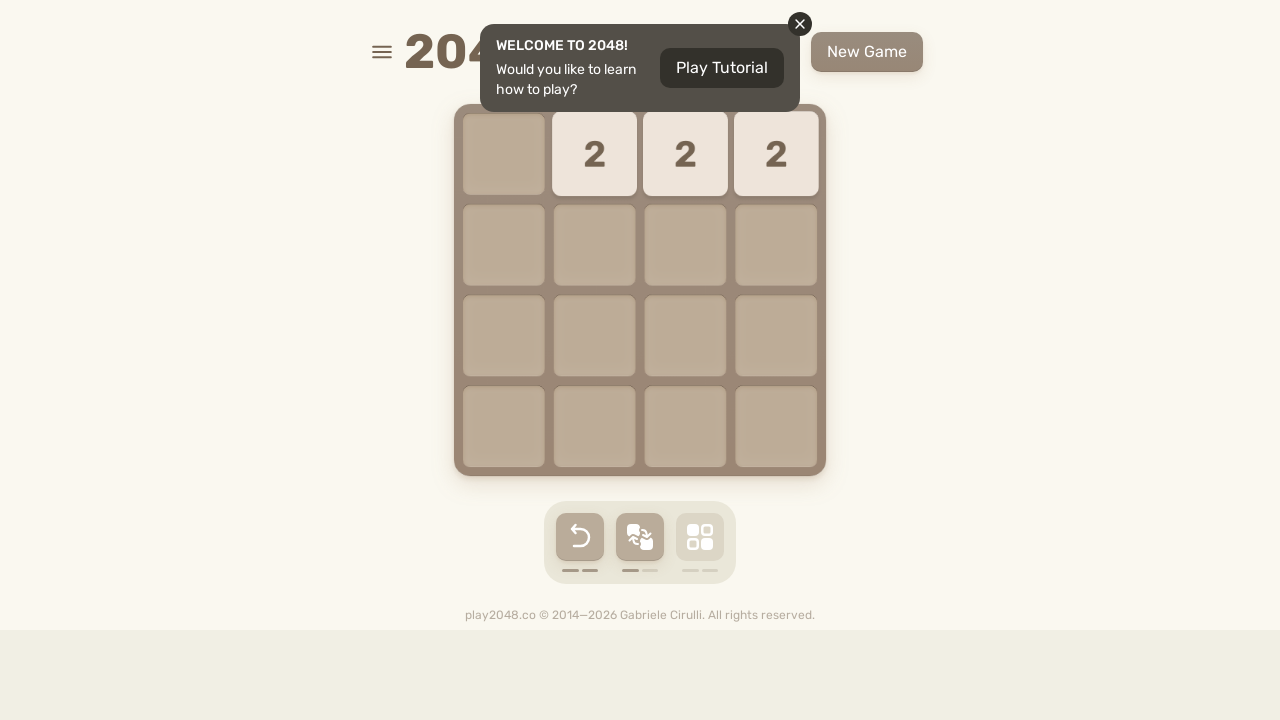

Waited 100ms for game animation
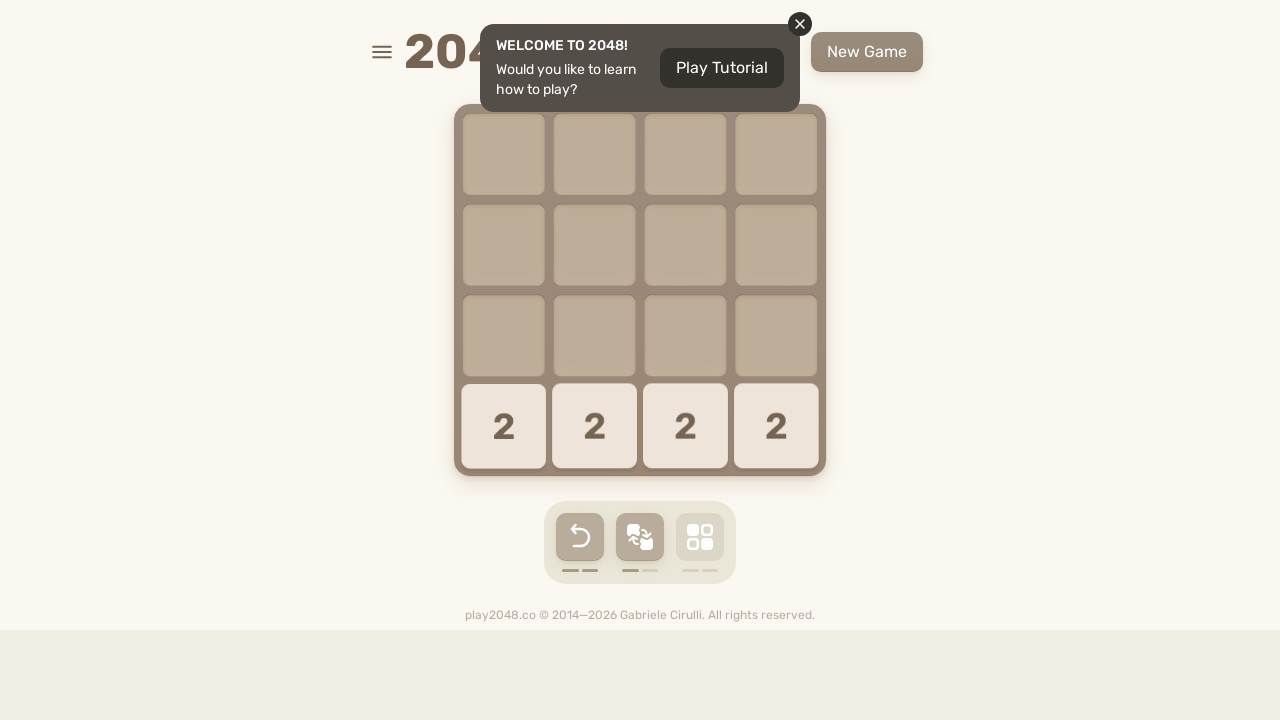

Pressed ArrowUp to move tiles
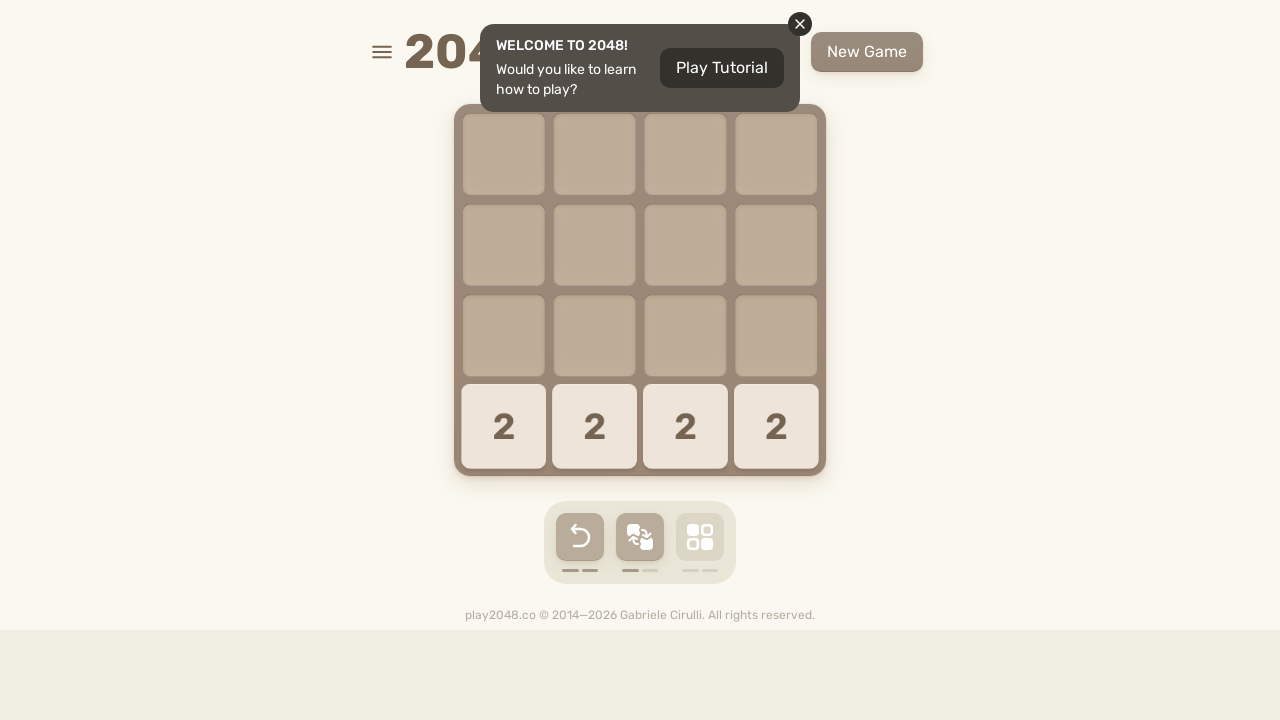

Waited 100ms for game animation
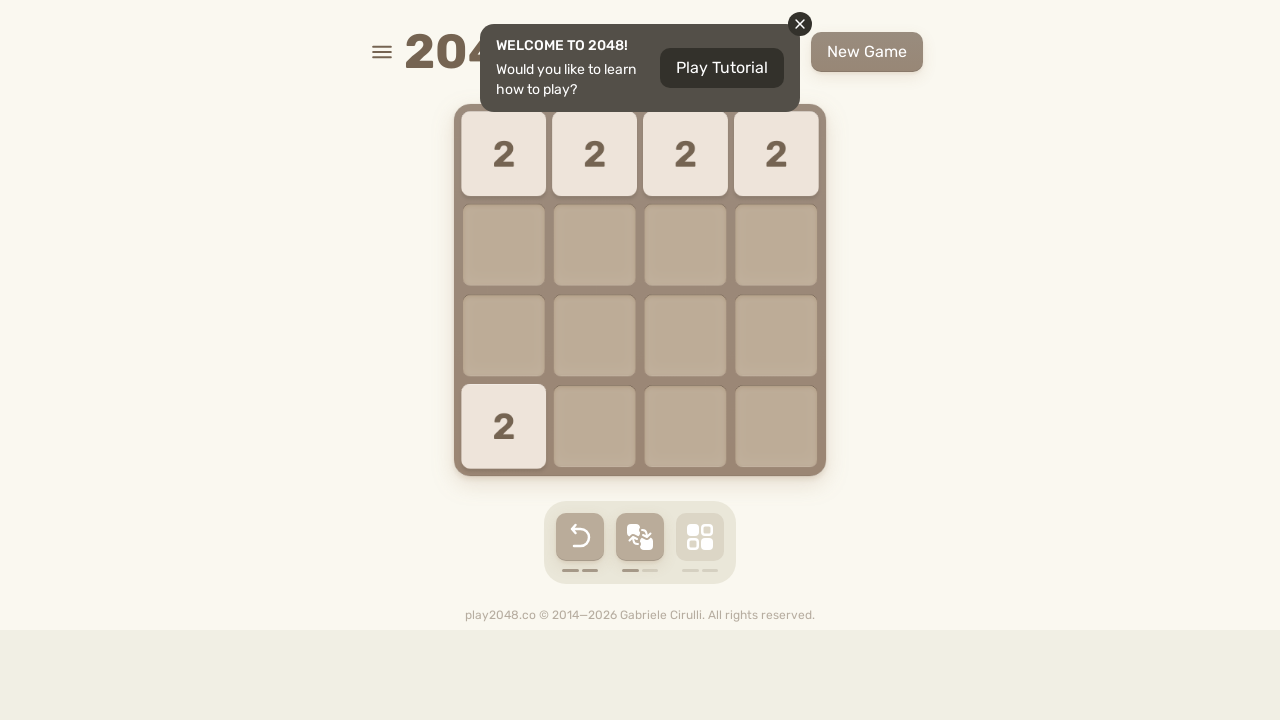

Pressed ArrowRight to move tiles
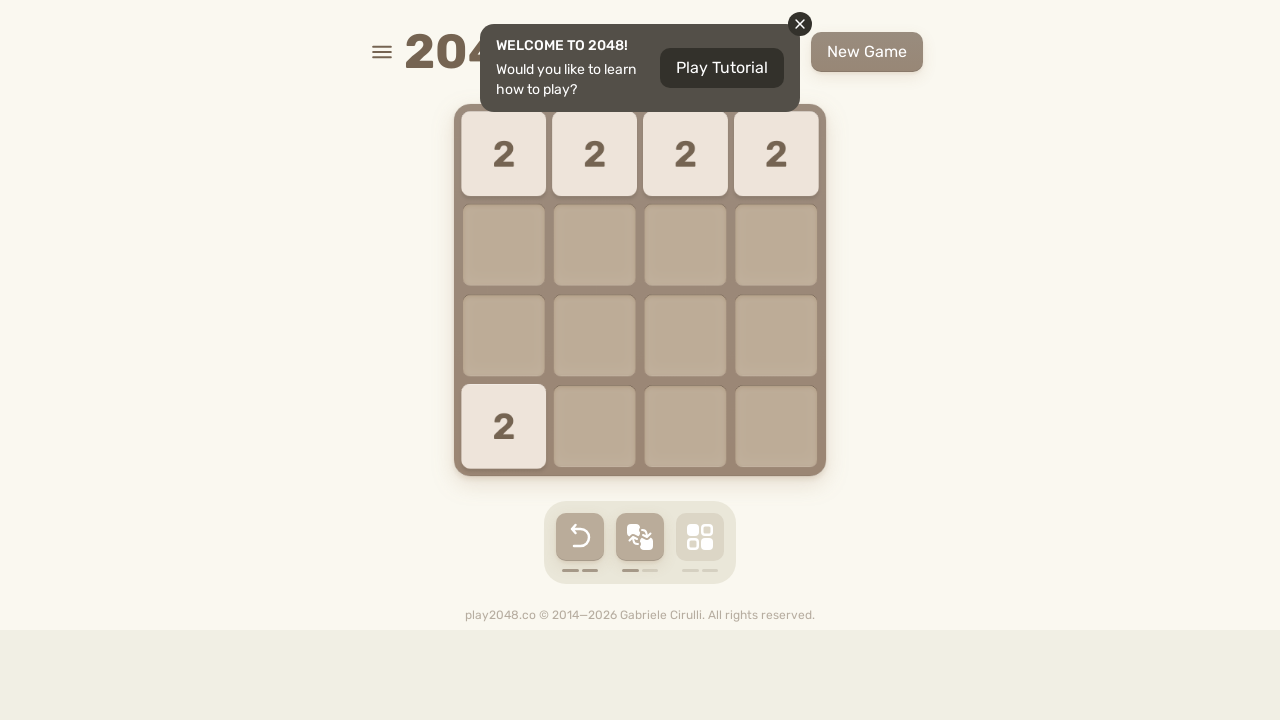

Waited 100ms for game animation
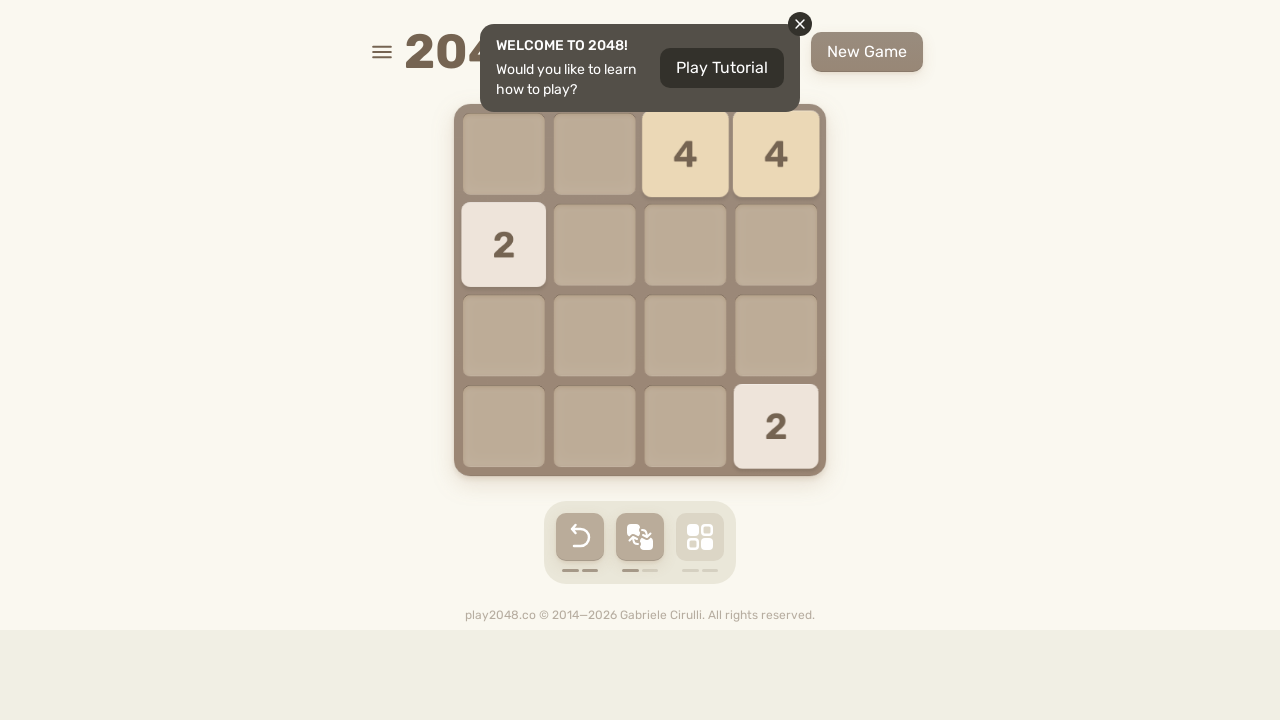

Pressed ArrowUp to move tiles
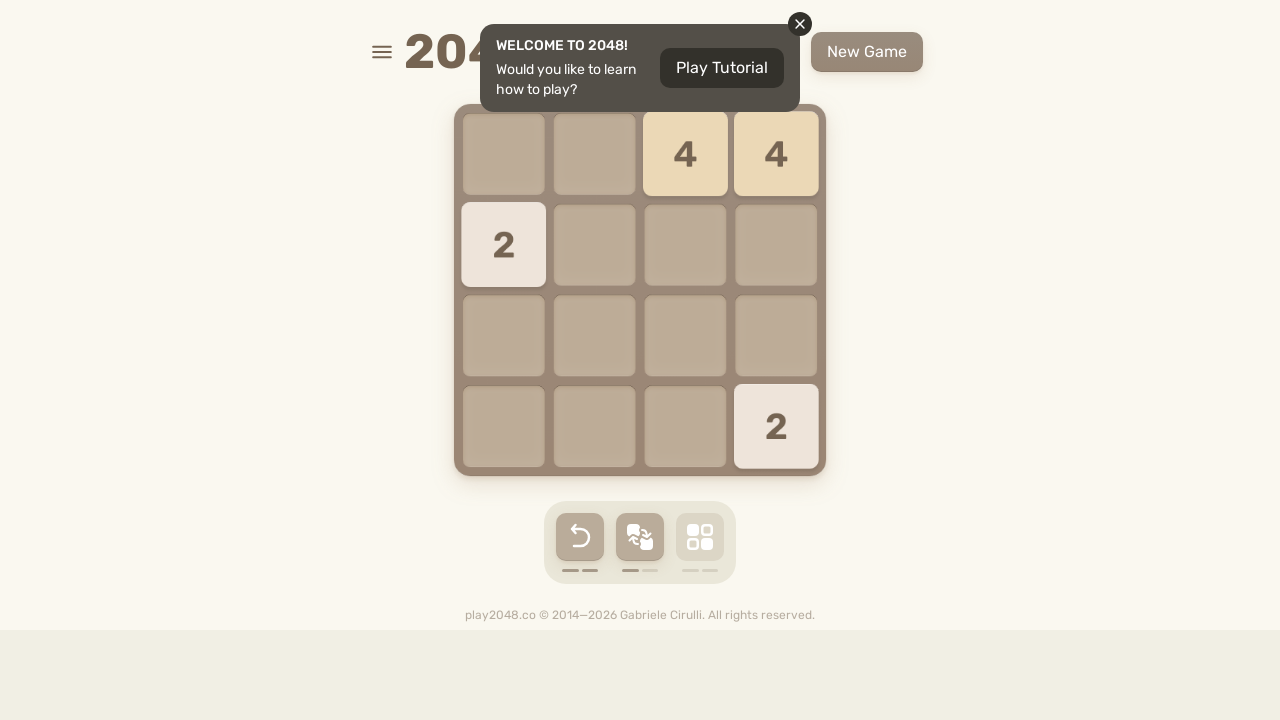

Waited 100ms for game animation
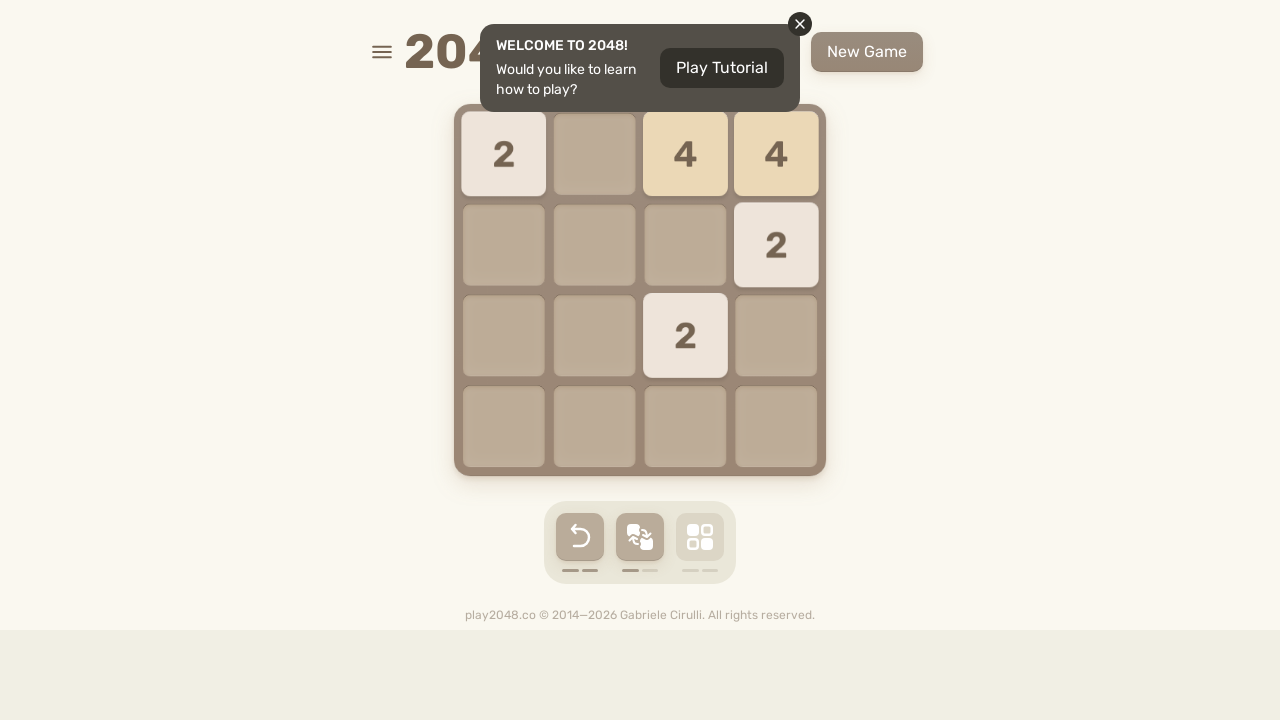

Pressed ArrowDown to move tiles
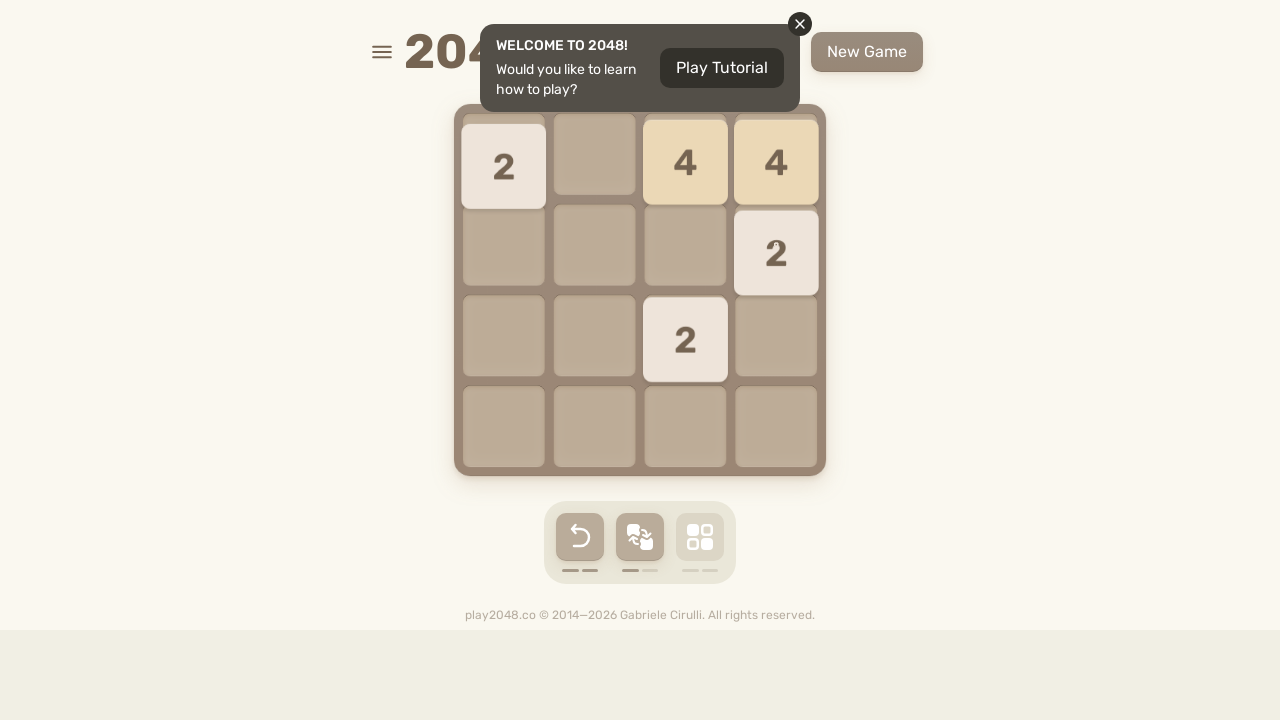

Waited 100ms for game animation
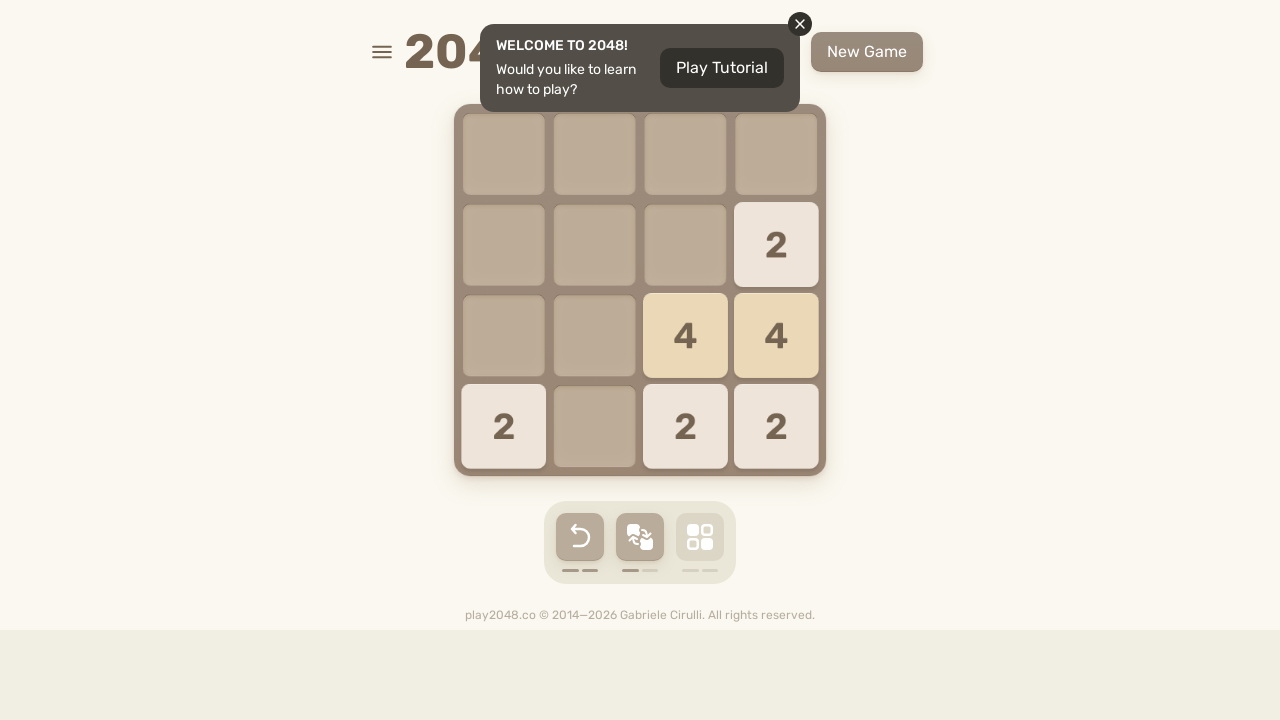

Pressed ArrowRight to move tiles
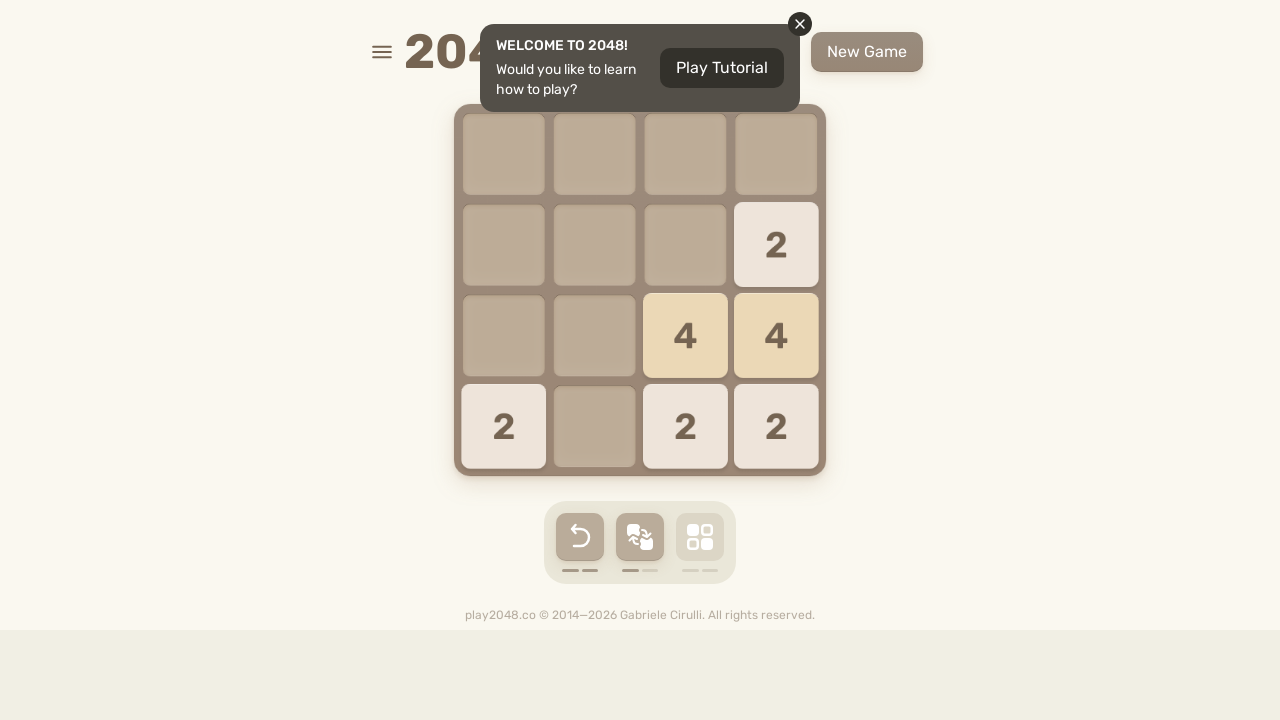

Waited 100ms for game animation
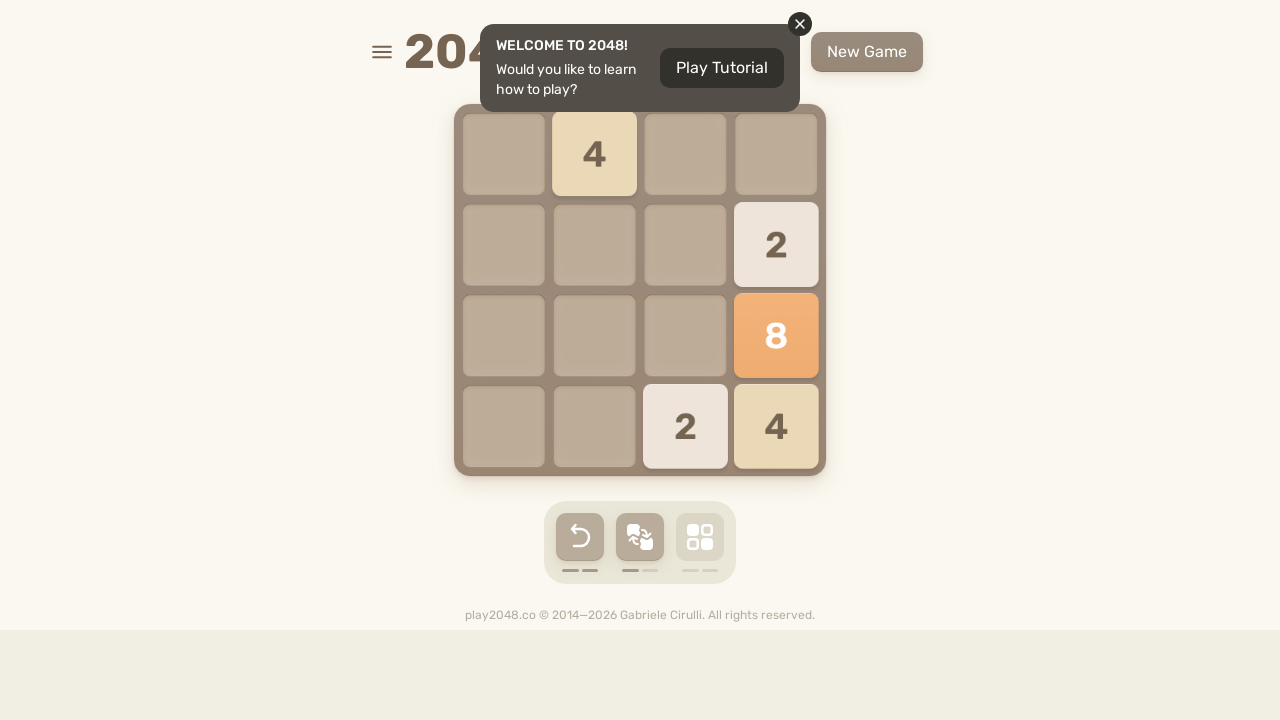

Pressed ArrowUp to move tiles
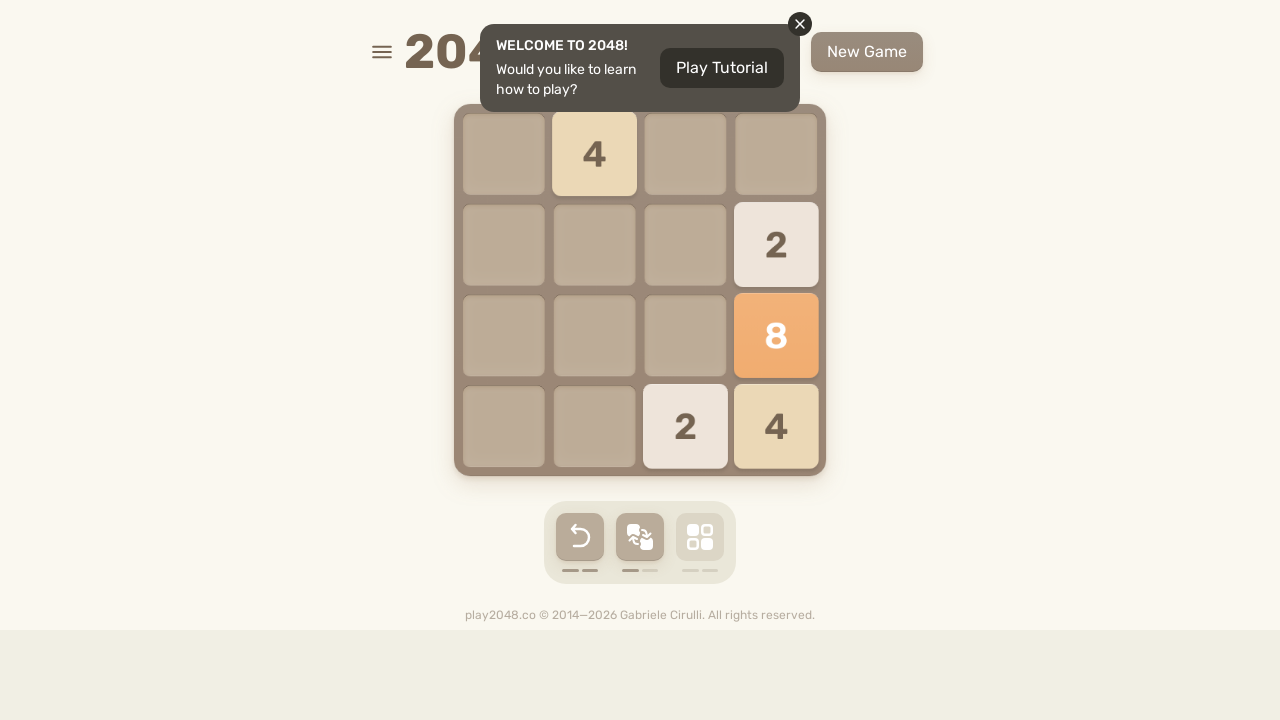

Waited 100ms for game animation
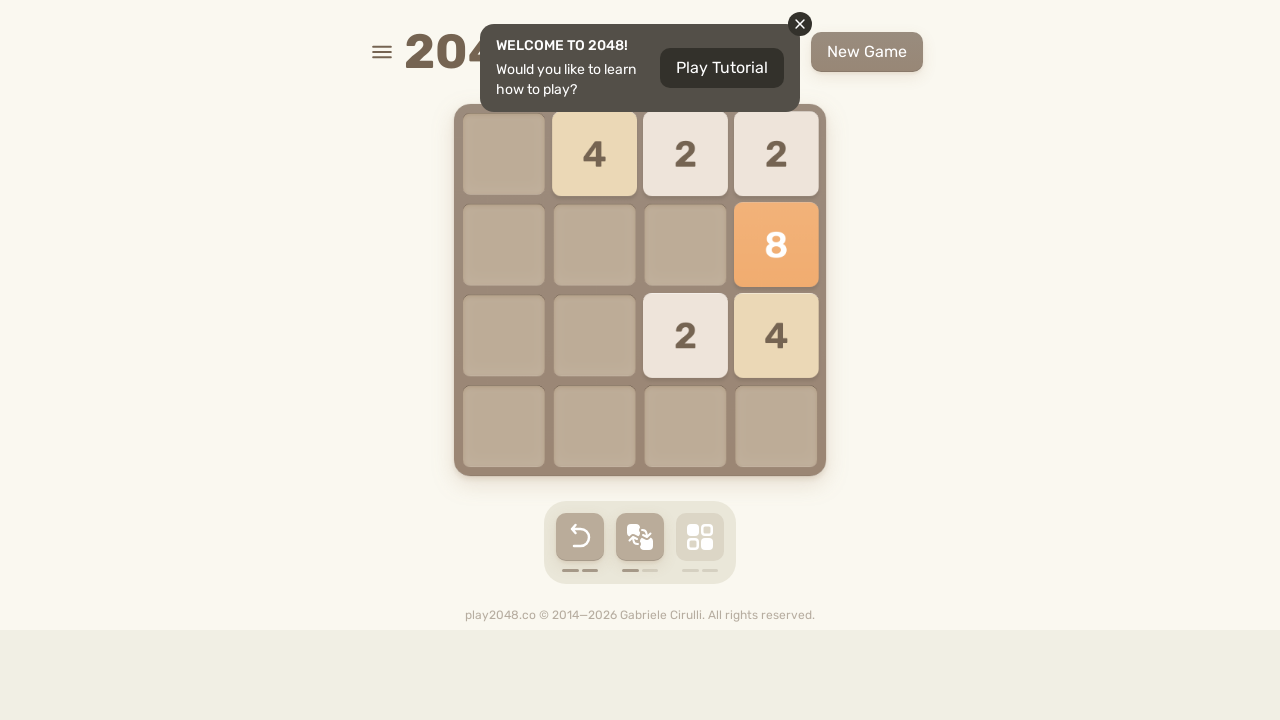

Pressed ArrowRight to move tiles
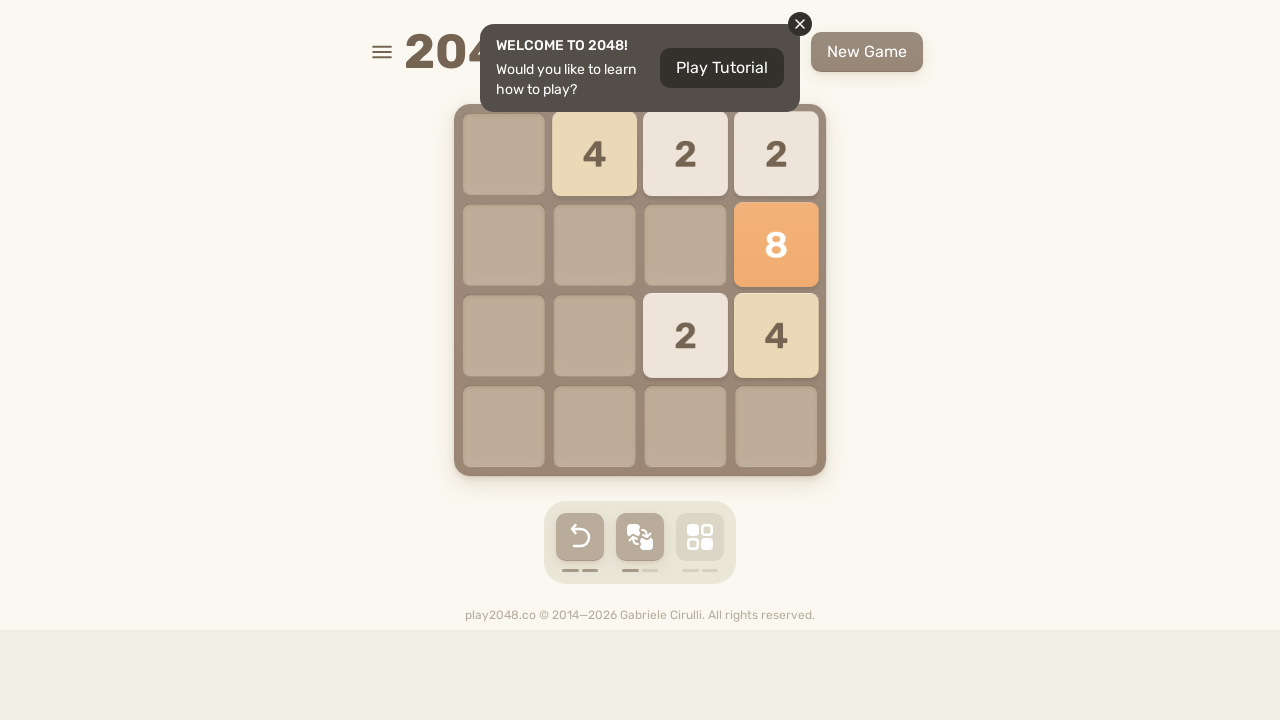

Waited 100ms for game animation
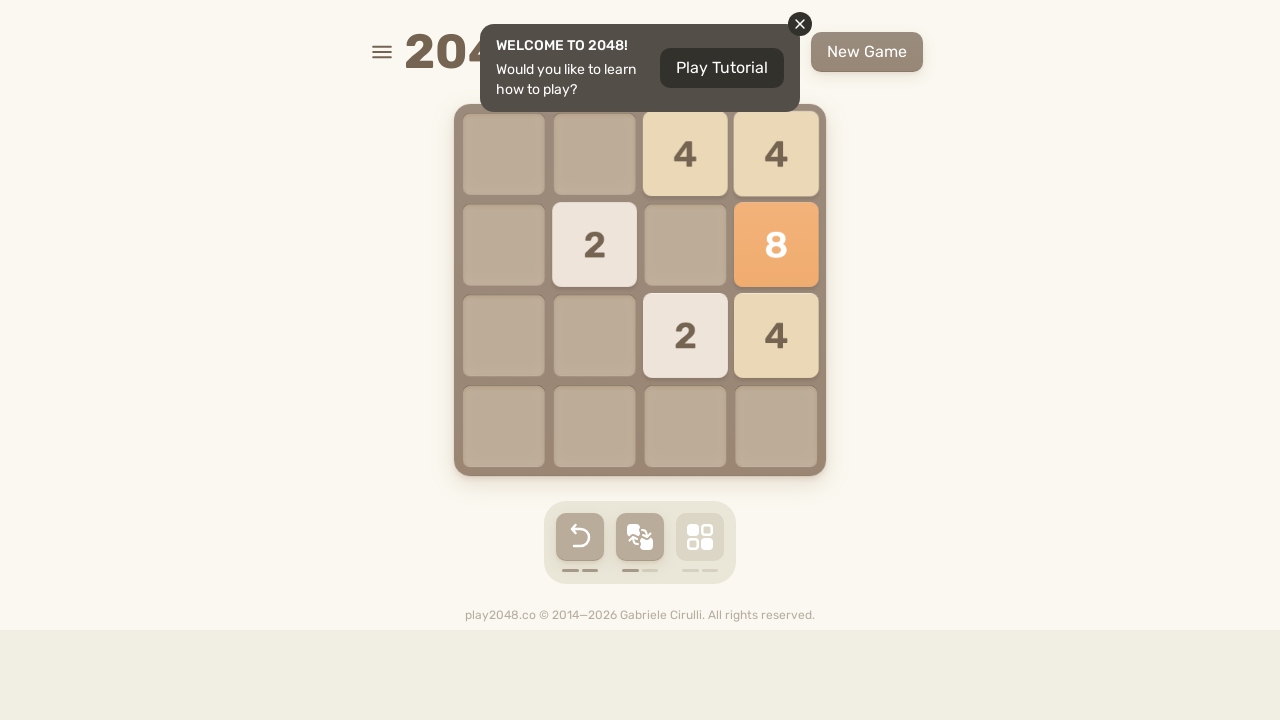

Pressed ArrowLeft to move tiles
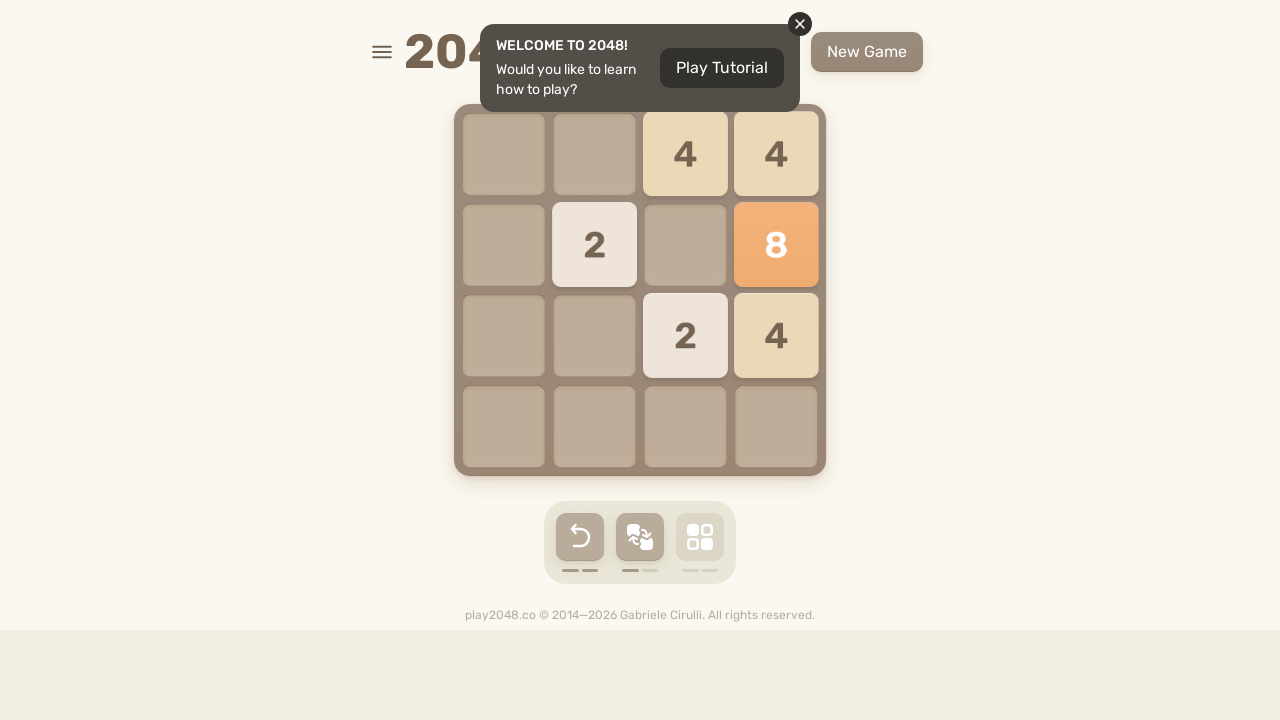

Waited 100ms for game animation
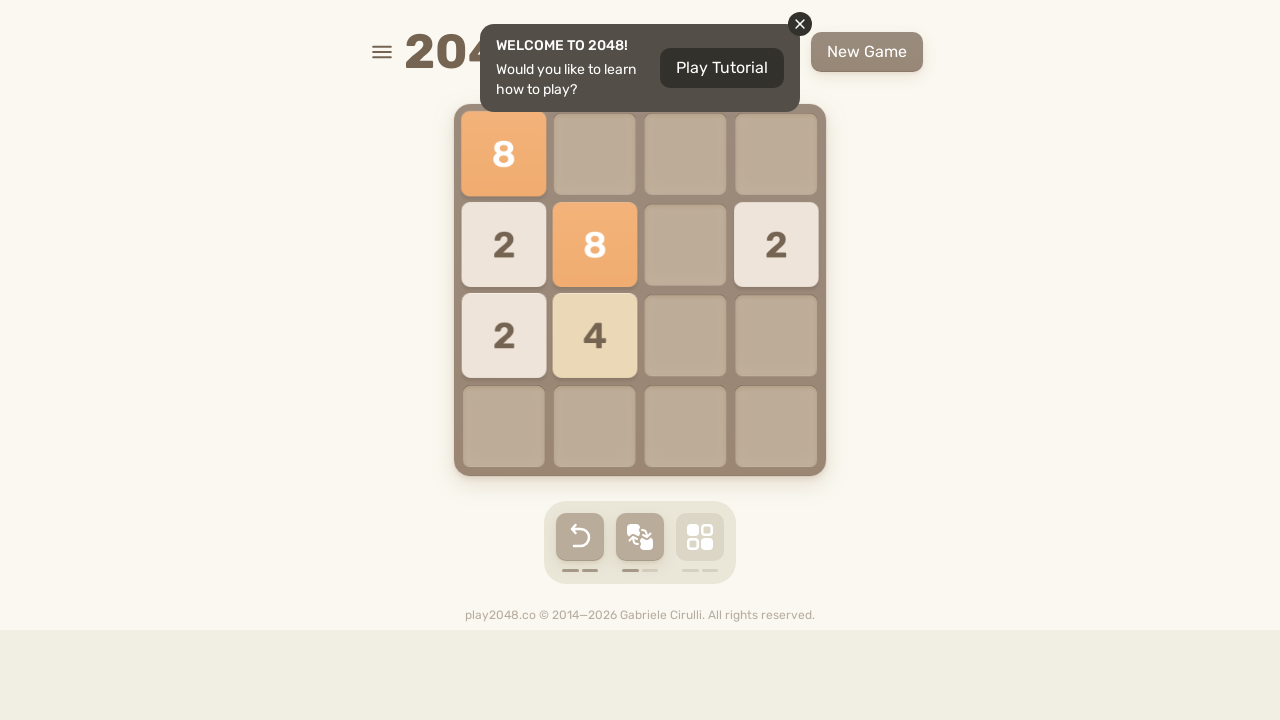

Pressed ArrowUp to move tiles
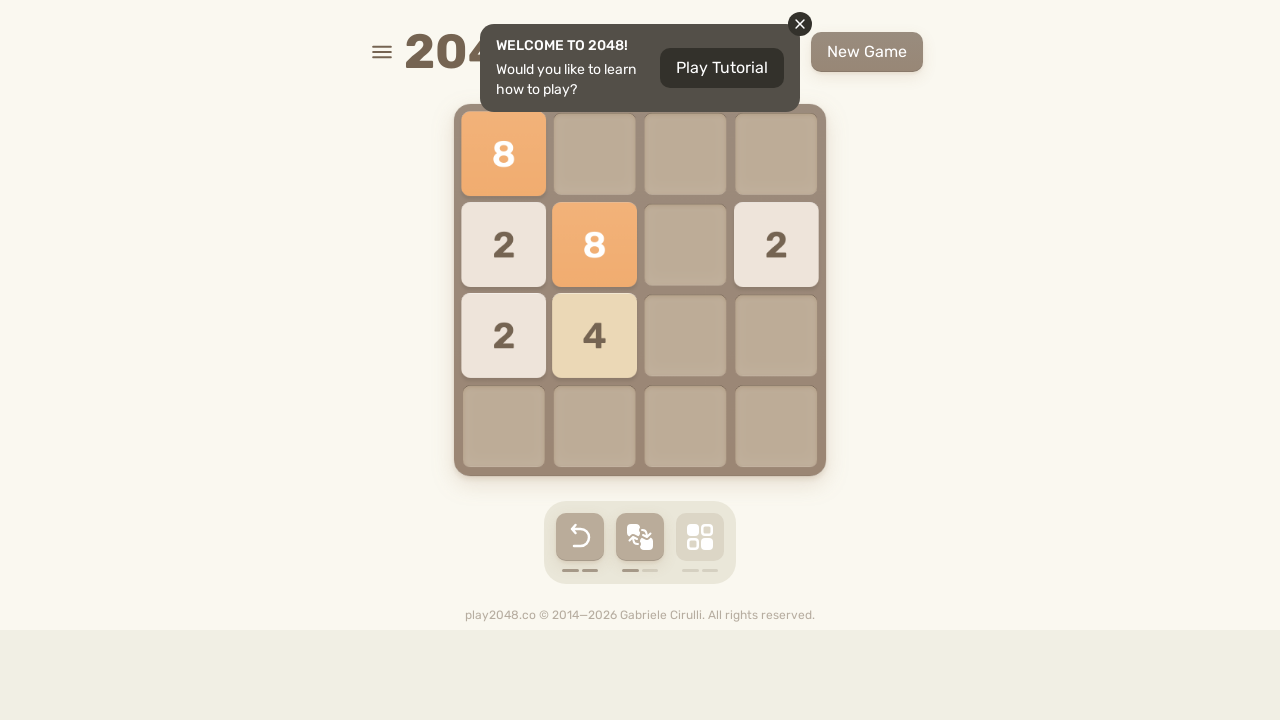

Waited 100ms for game animation
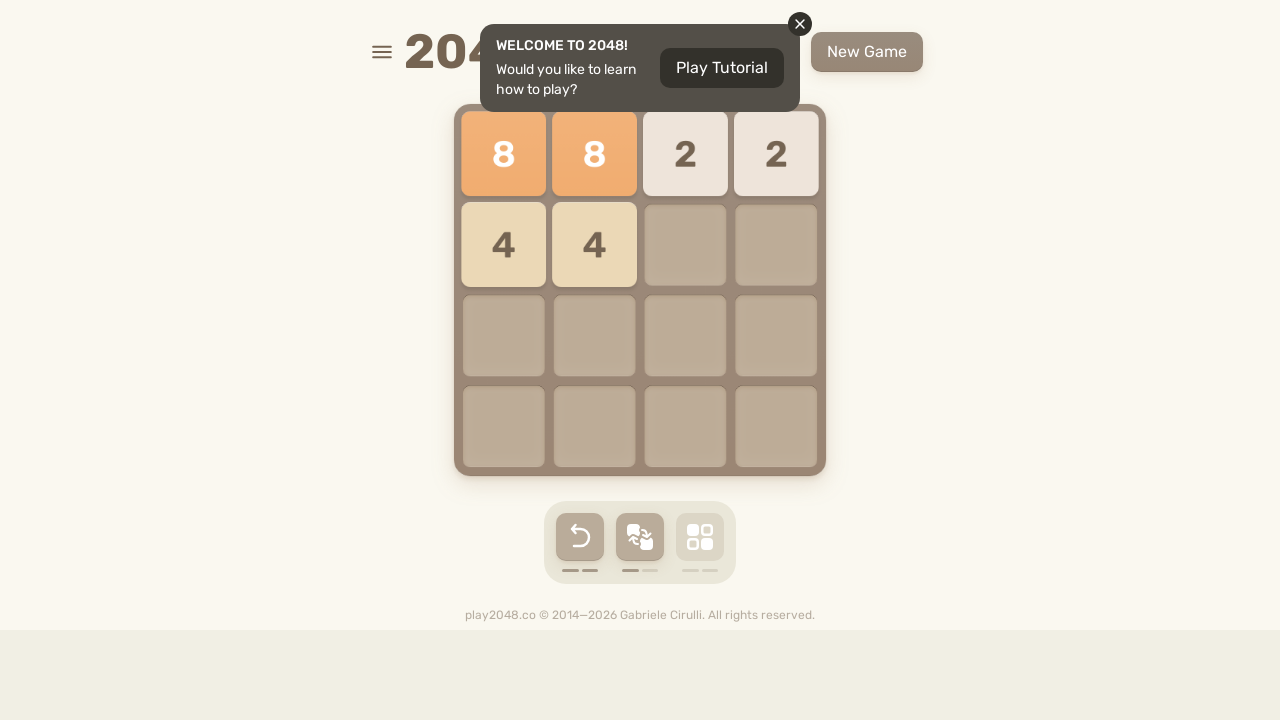

Pressed ArrowLeft to move tiles
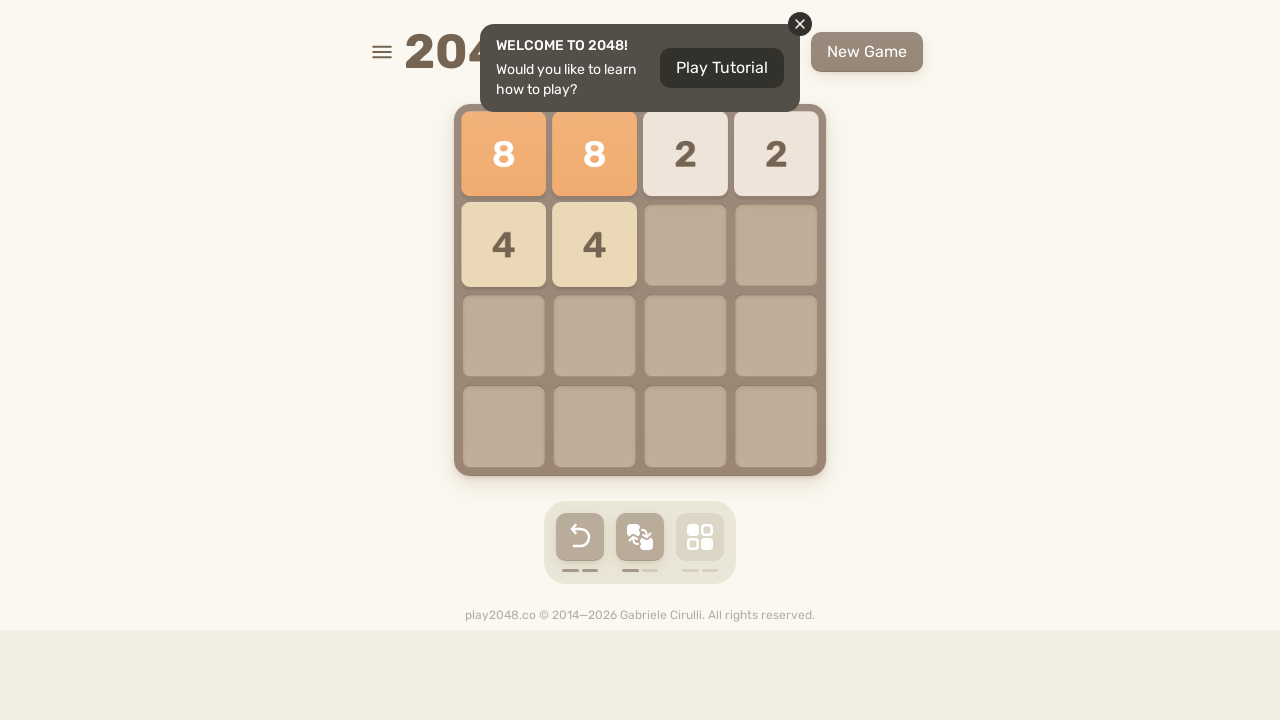

Waited 100ms for game animation
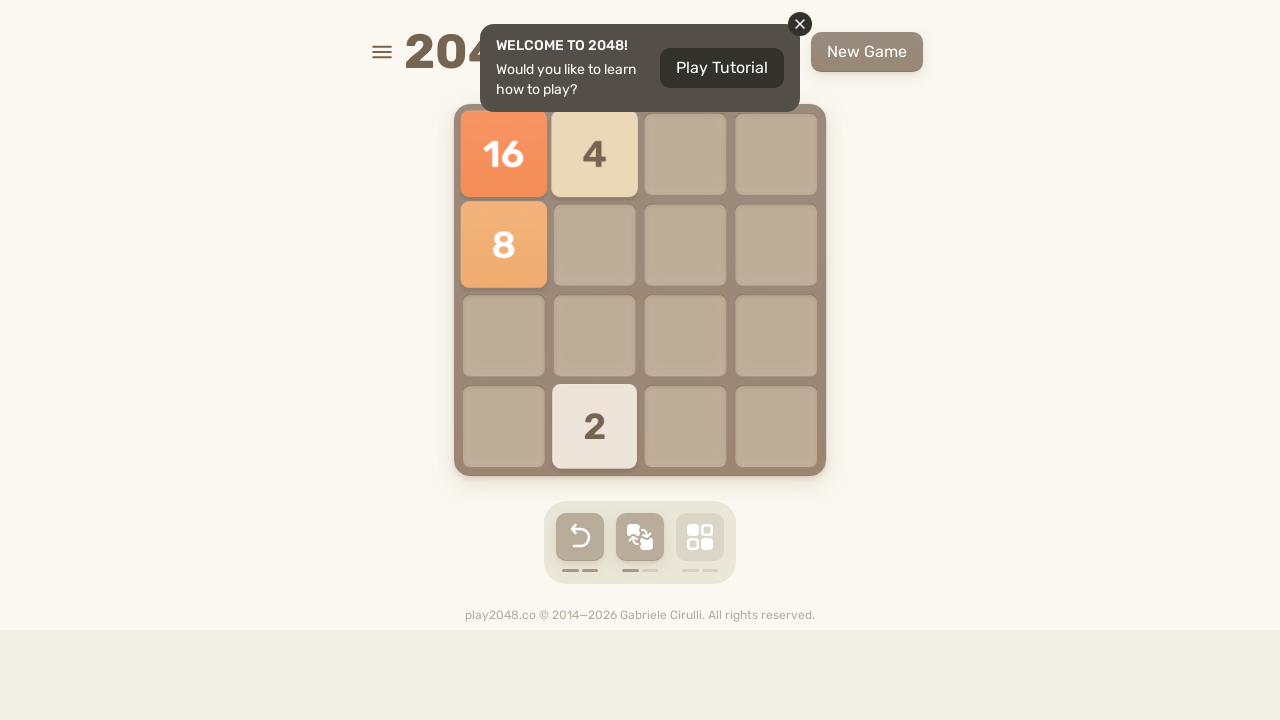

Pressed ArrowDown to move tiles
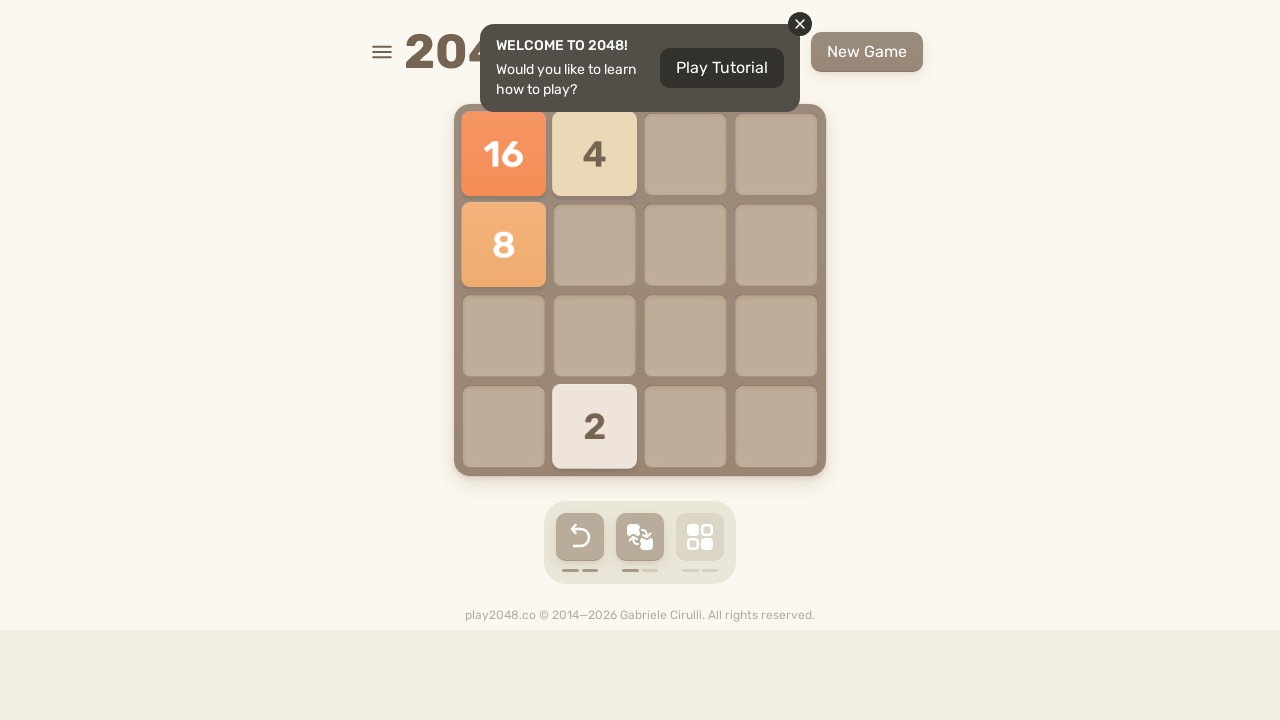

Waited 100ms for game animation
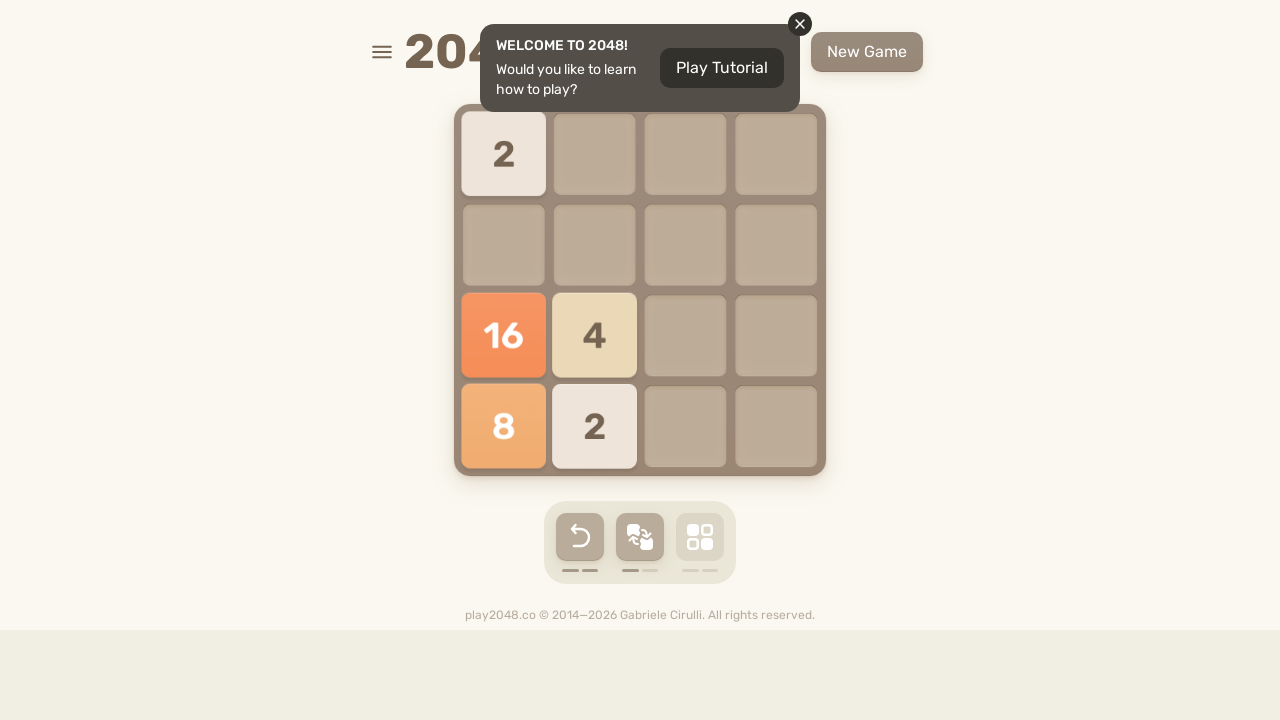

Pressed ArrowDown to move tiles
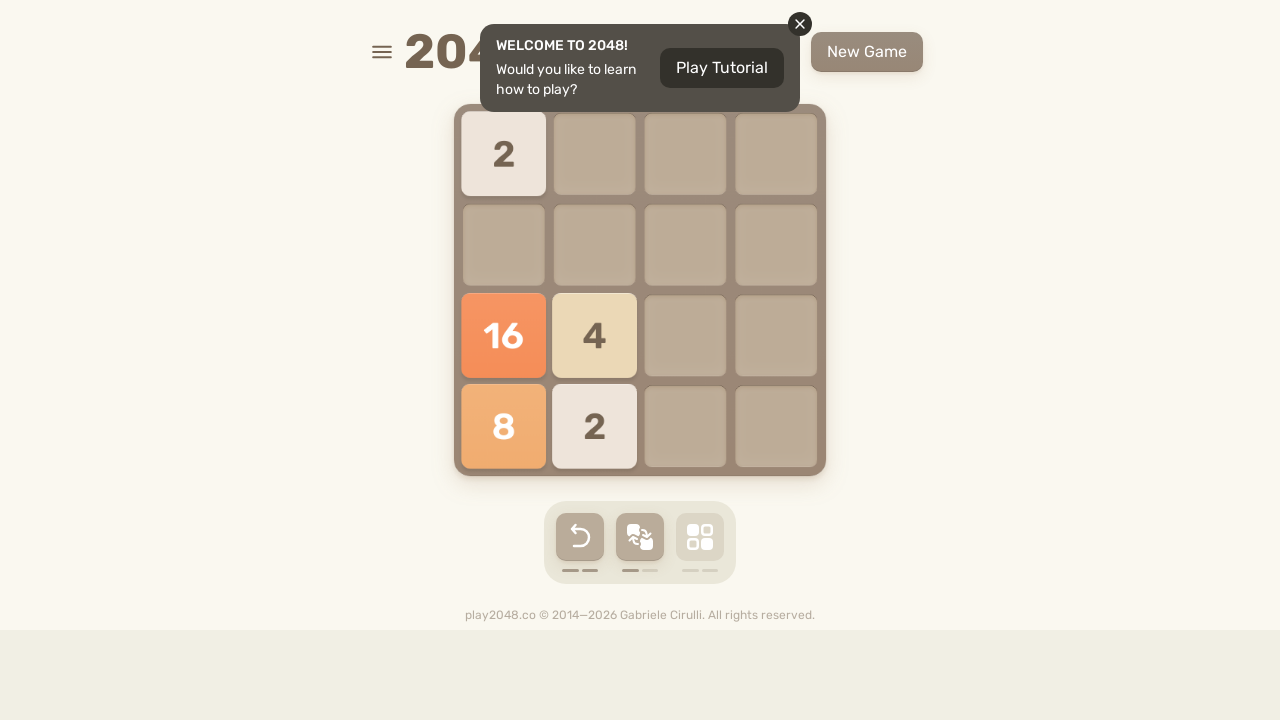

Waited 100ms for game animation
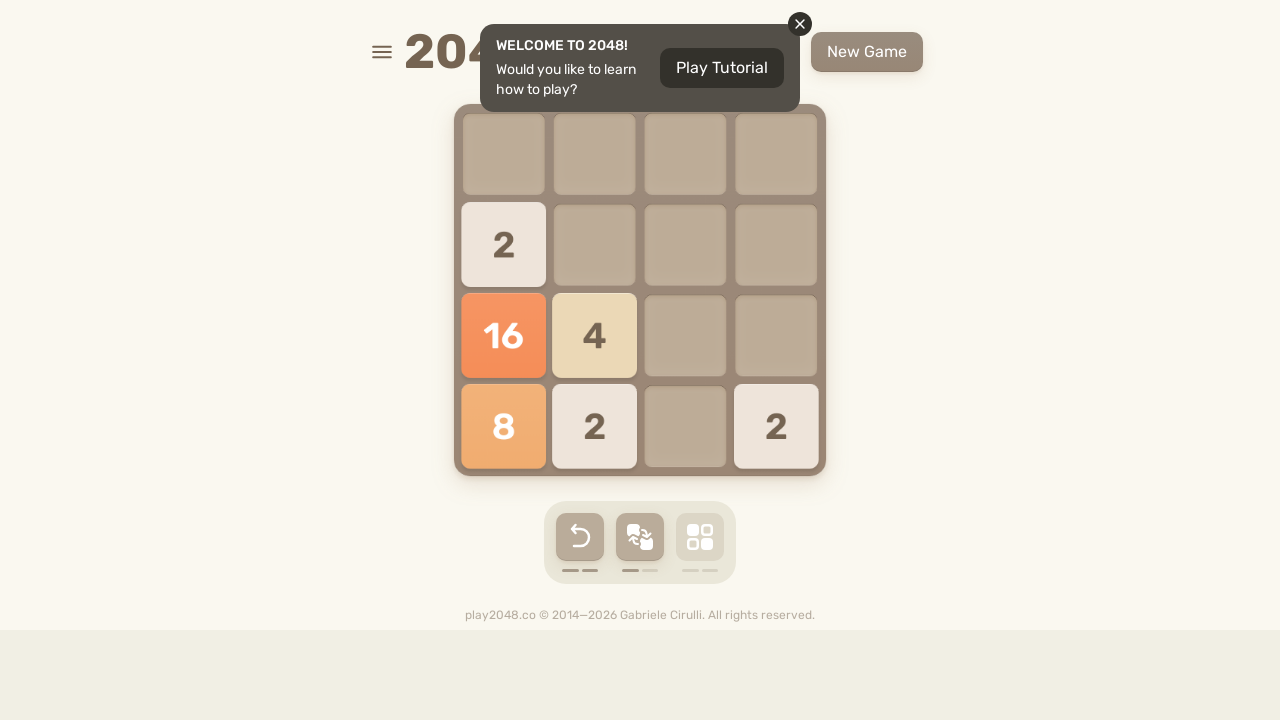

Pressed ArrowRight to move tiles
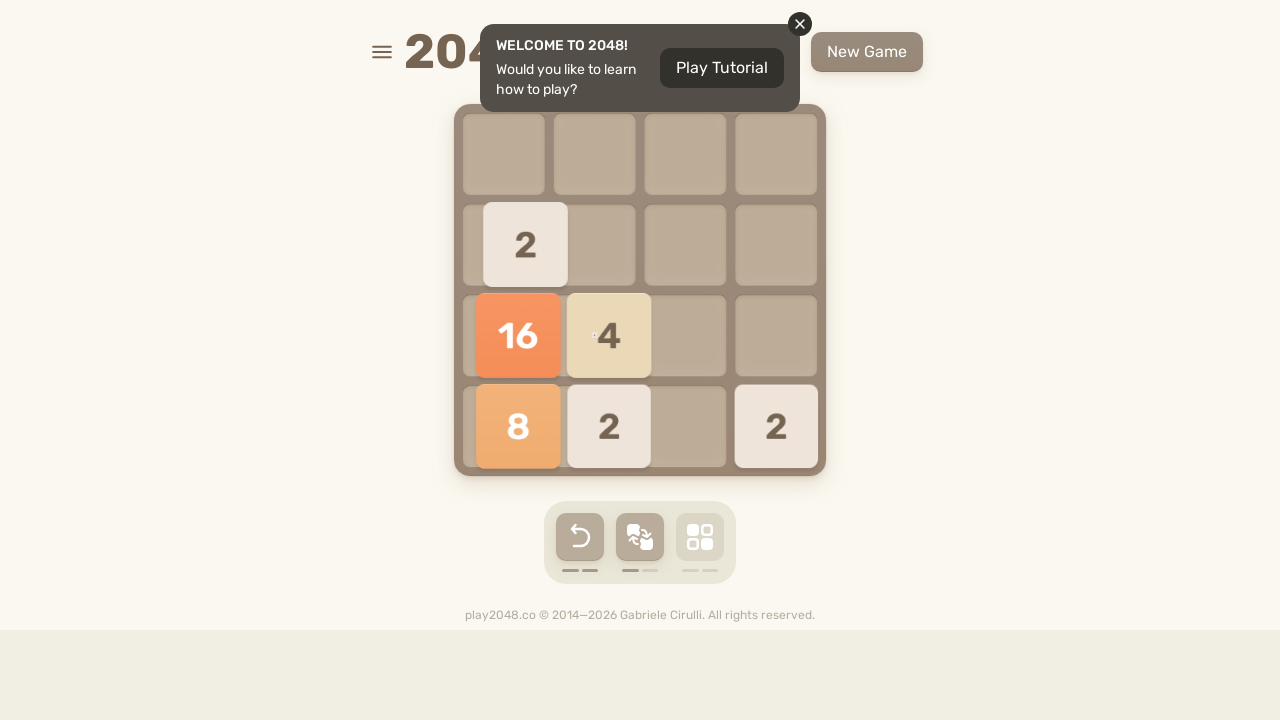

Waited 100ms for game animation
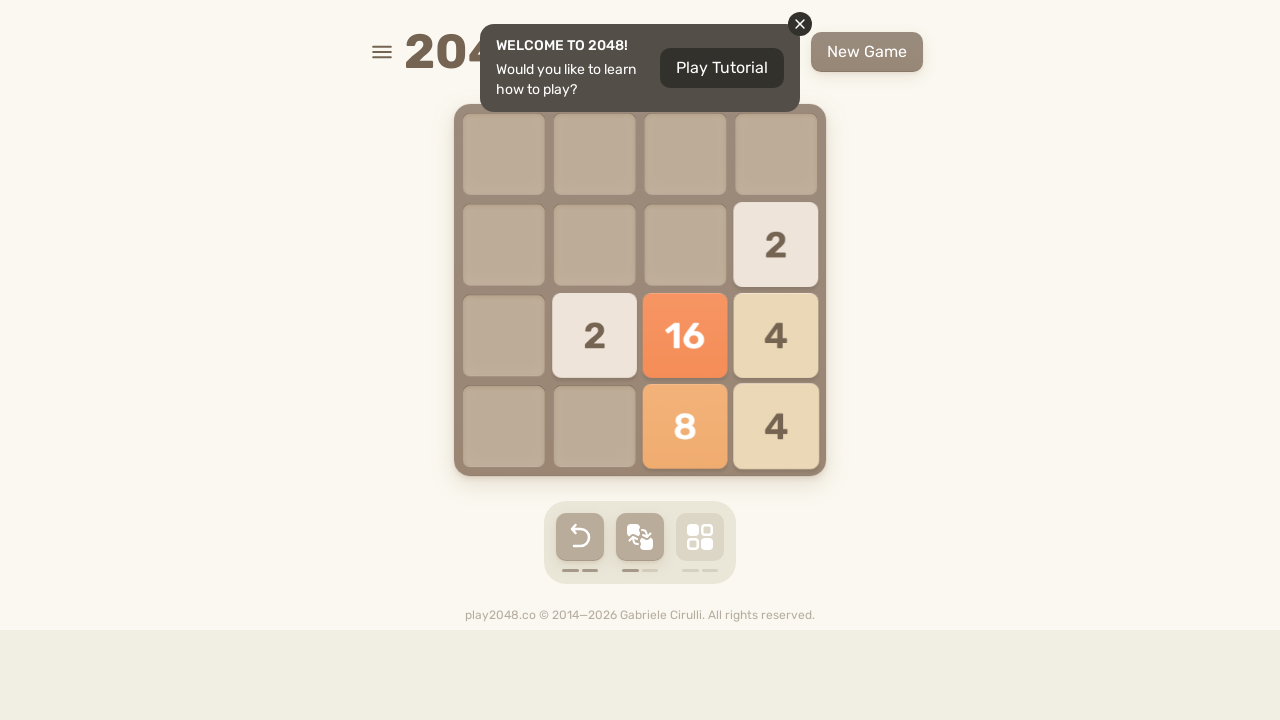

Pressed ArrowDown to move tiles
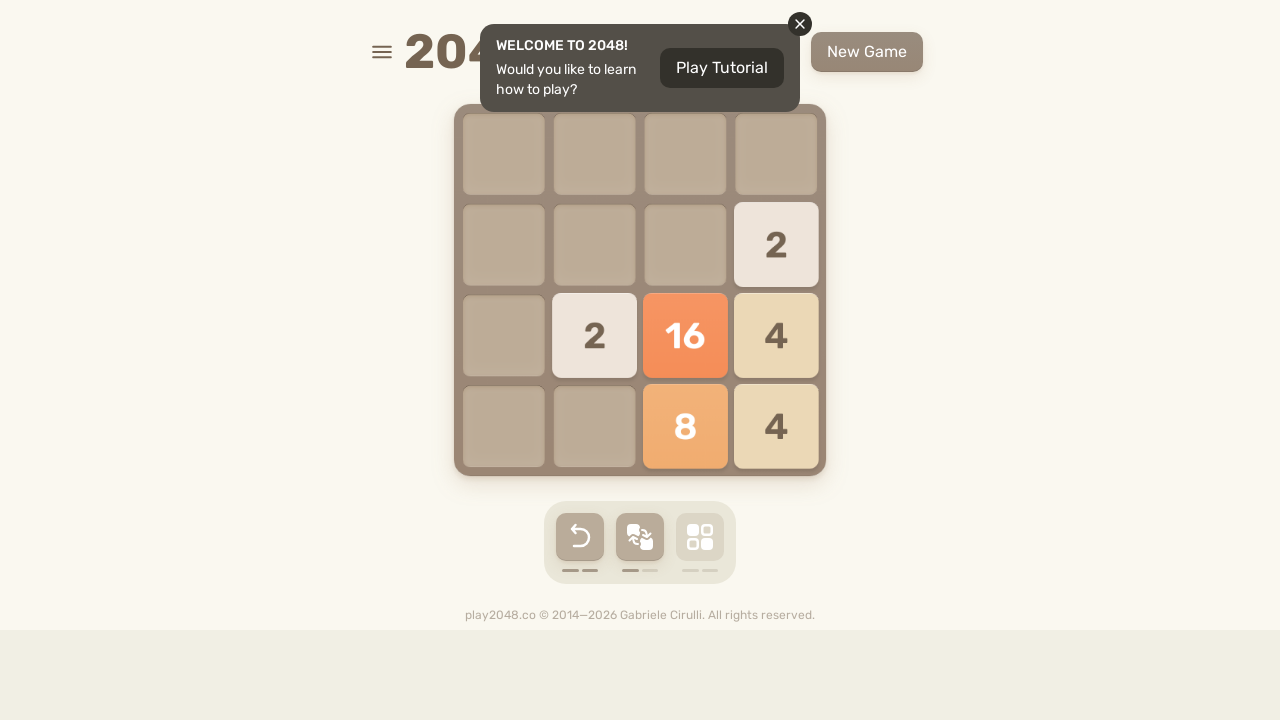

Waited 100ms for game animation
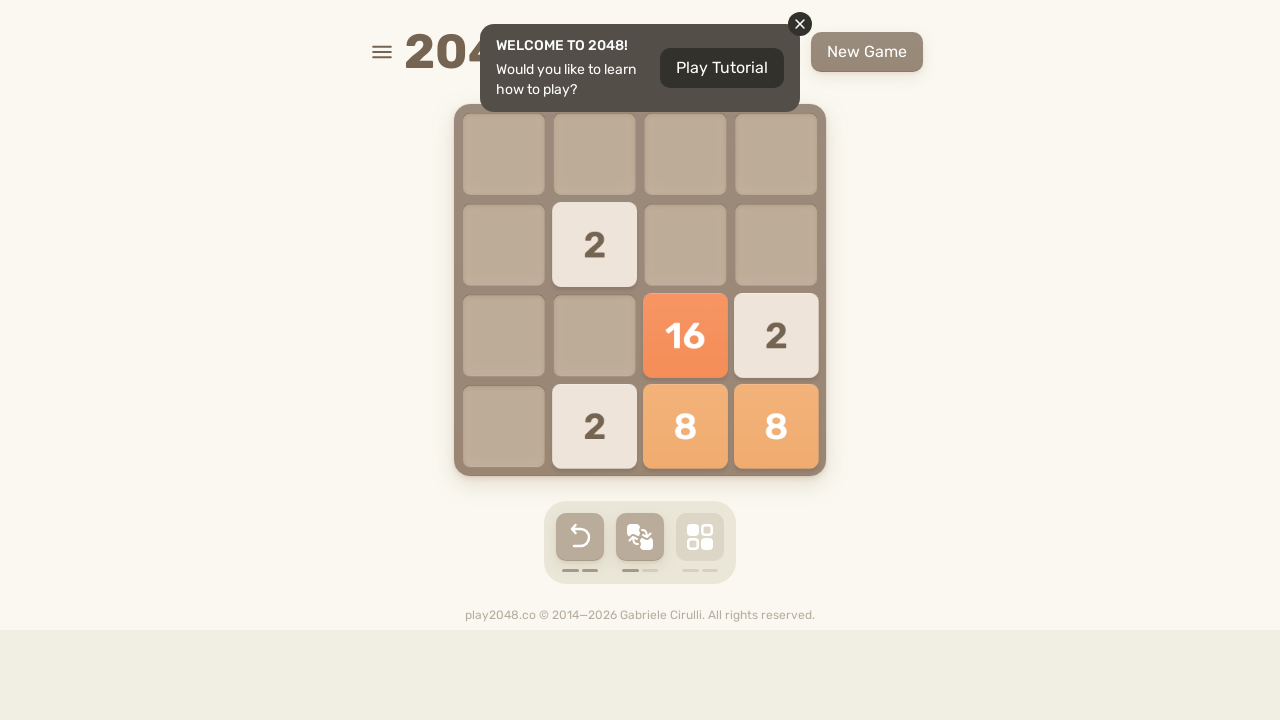

Pressed ArrowLeft to move tiles
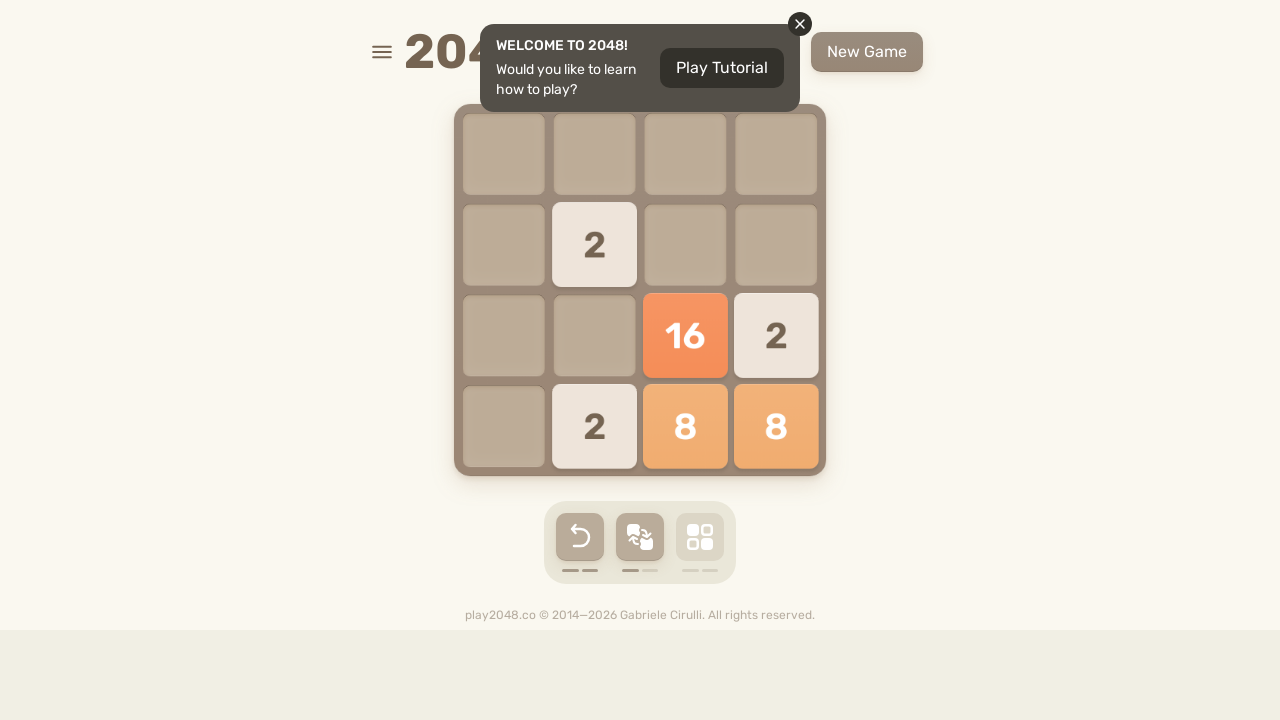

Waited 100ms for game animation
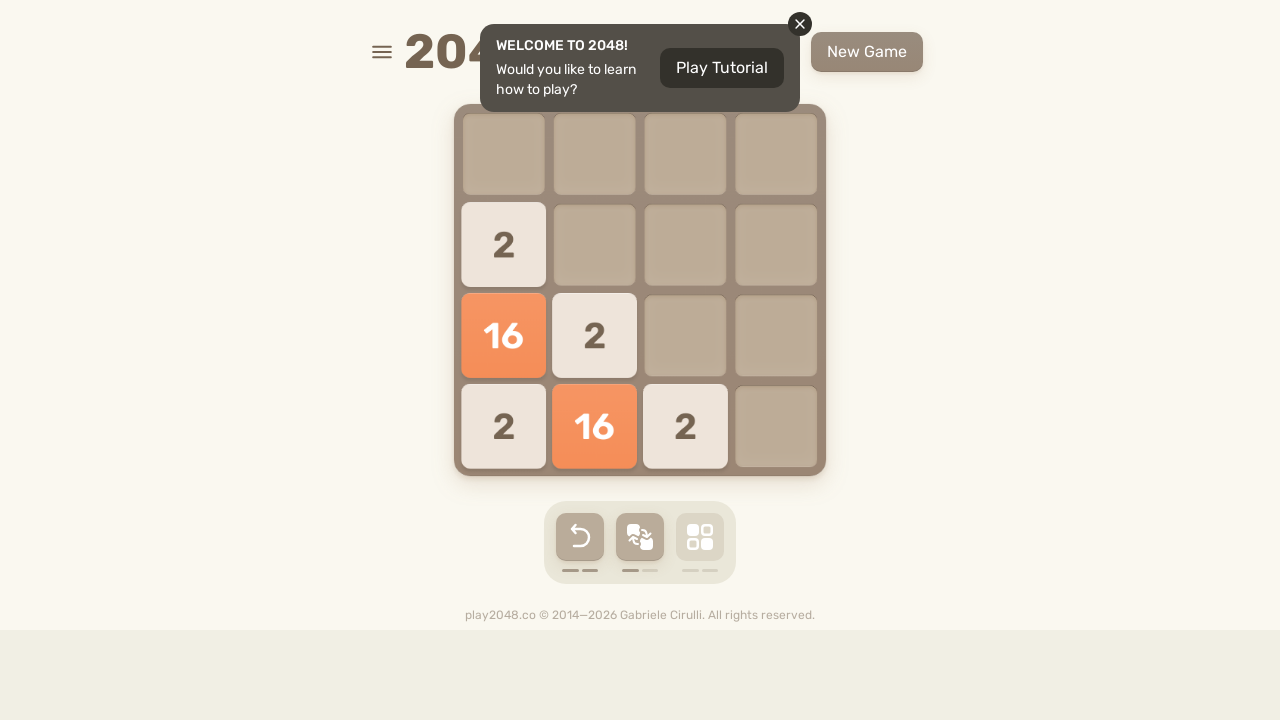

Pressed ArrowRight to move tiles
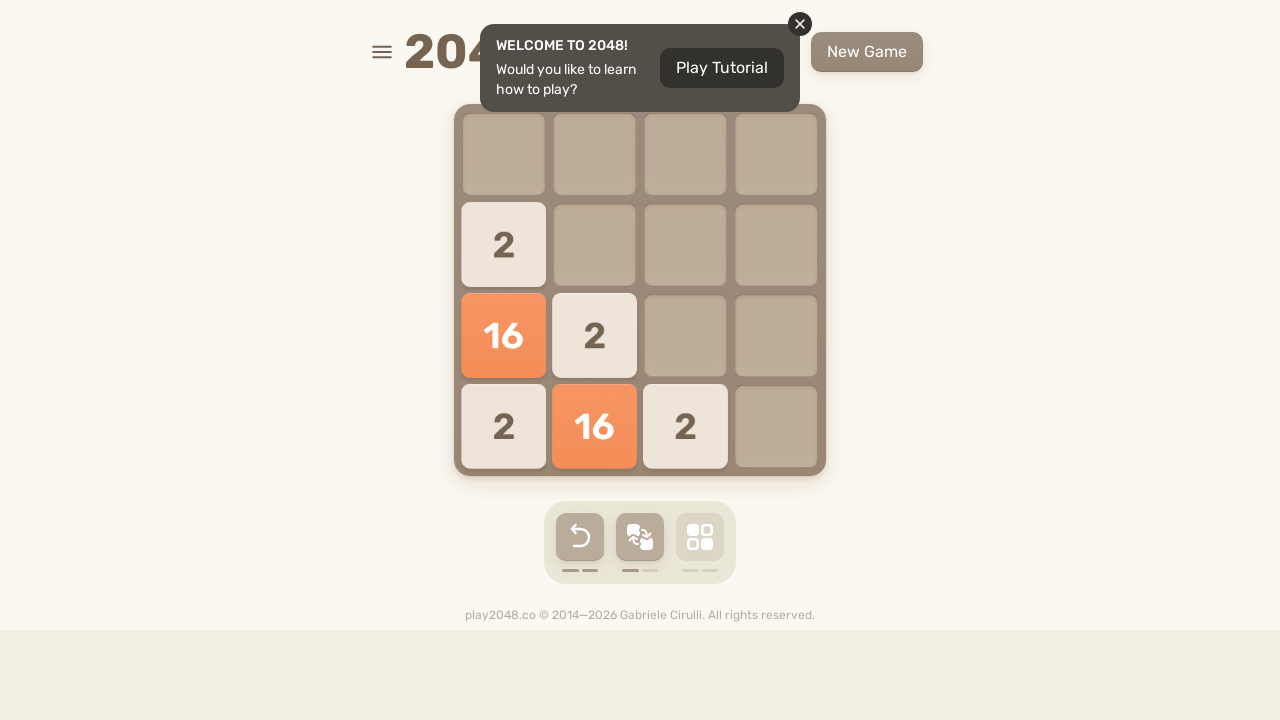

Waited 100ms for game animation
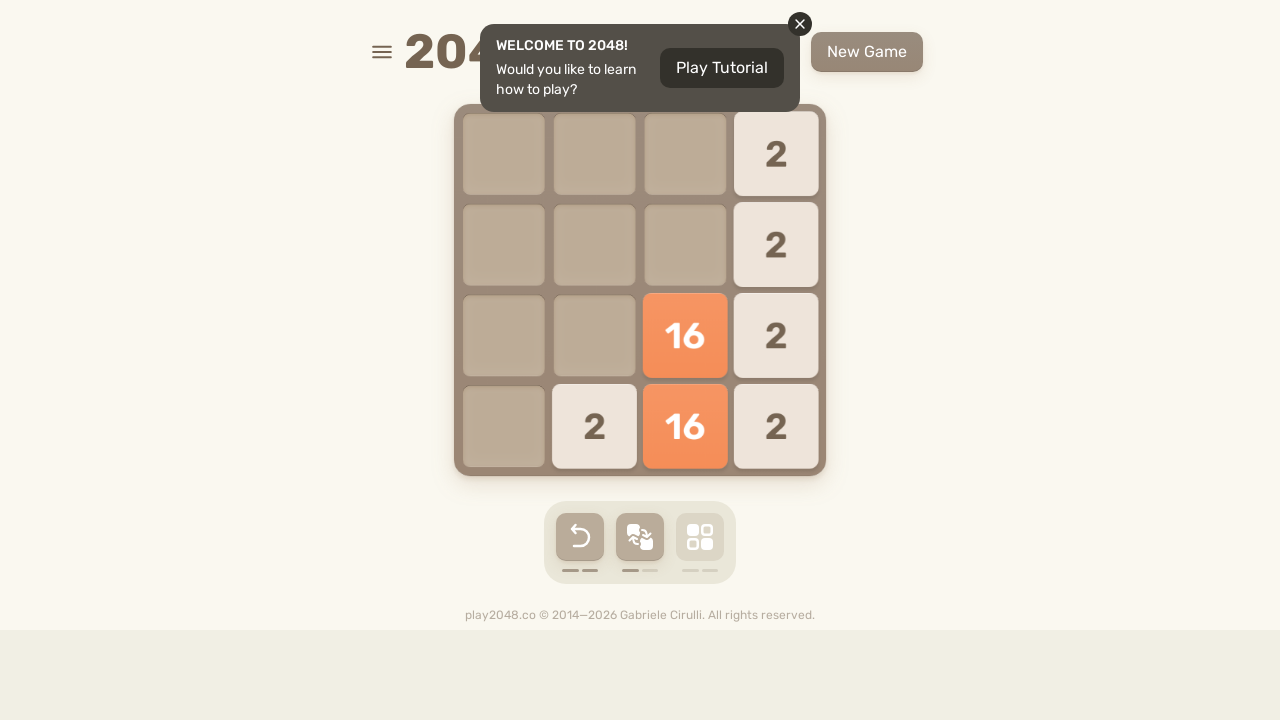

Pressed ArrowDown to move tiles
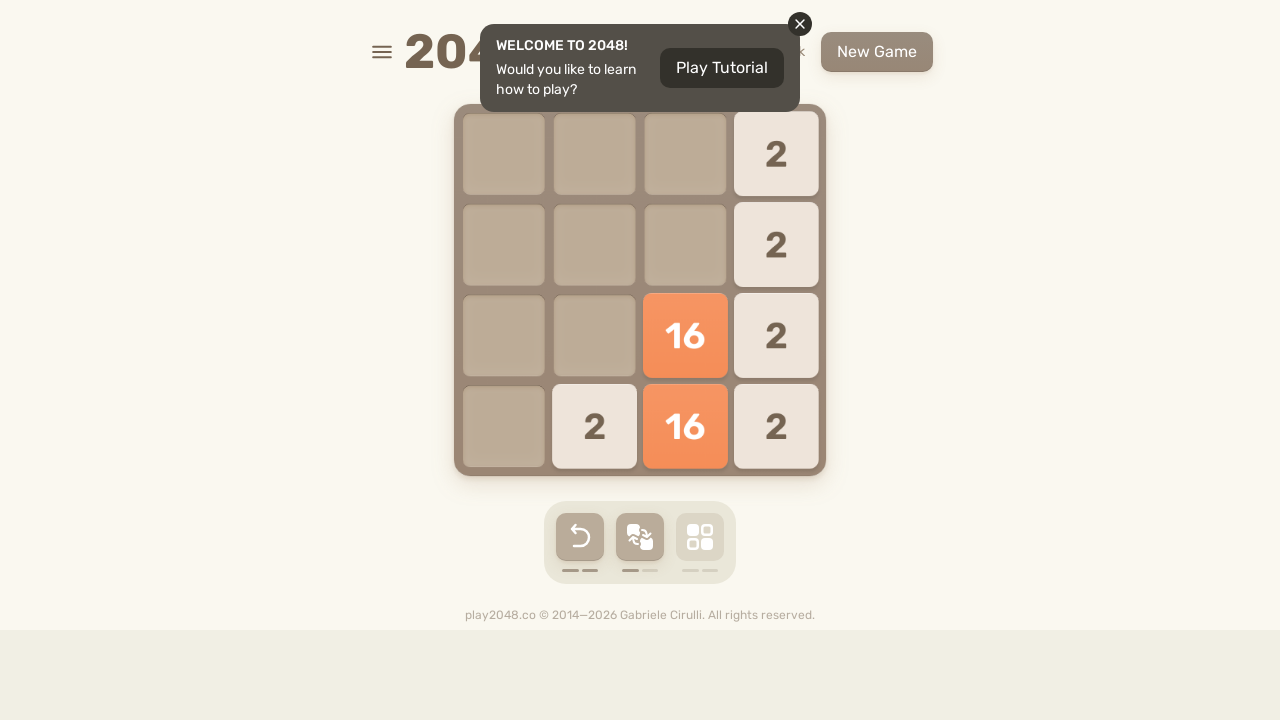

Waited 100ms for game animation
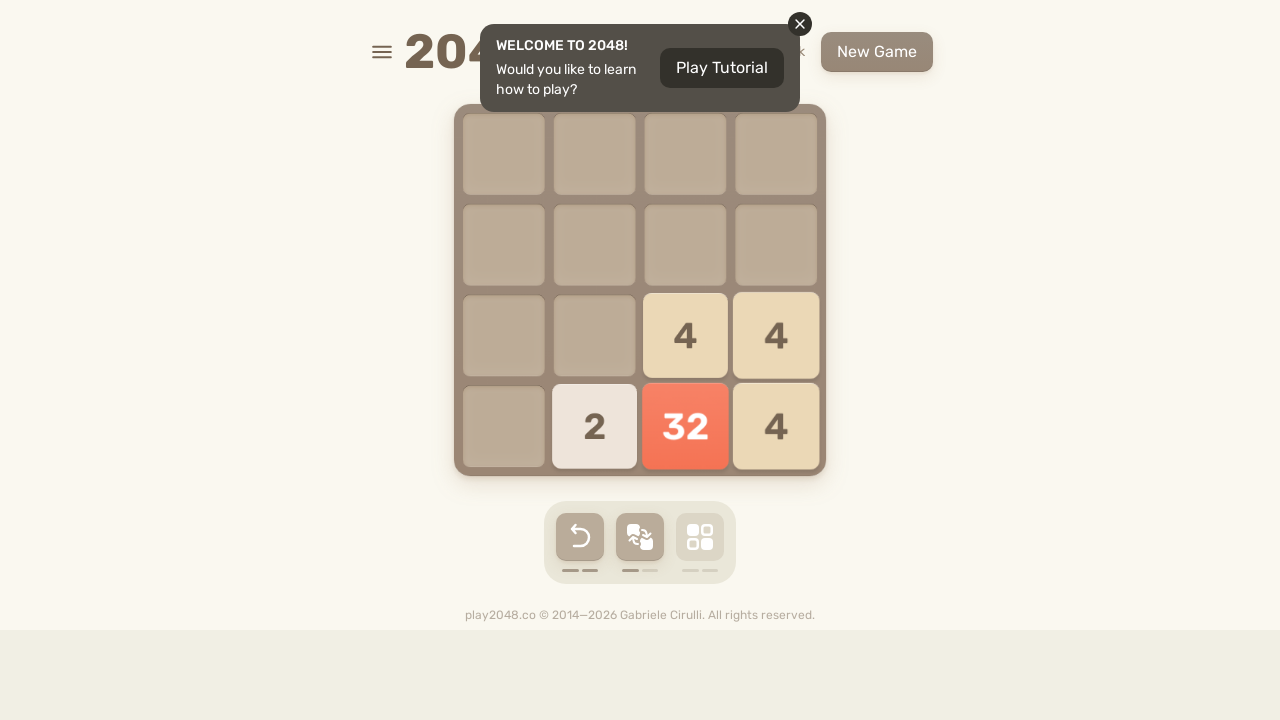

Pressed ArrowUp to move tiles
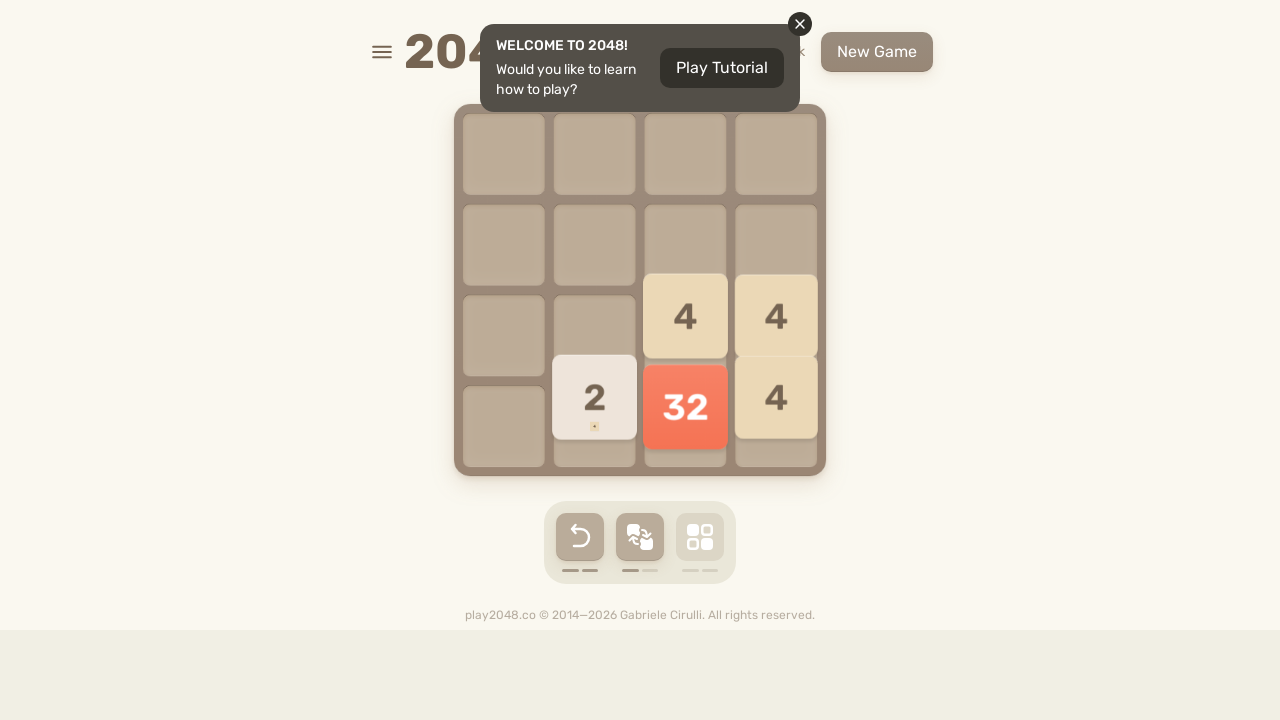

Waited 100ms for game animation
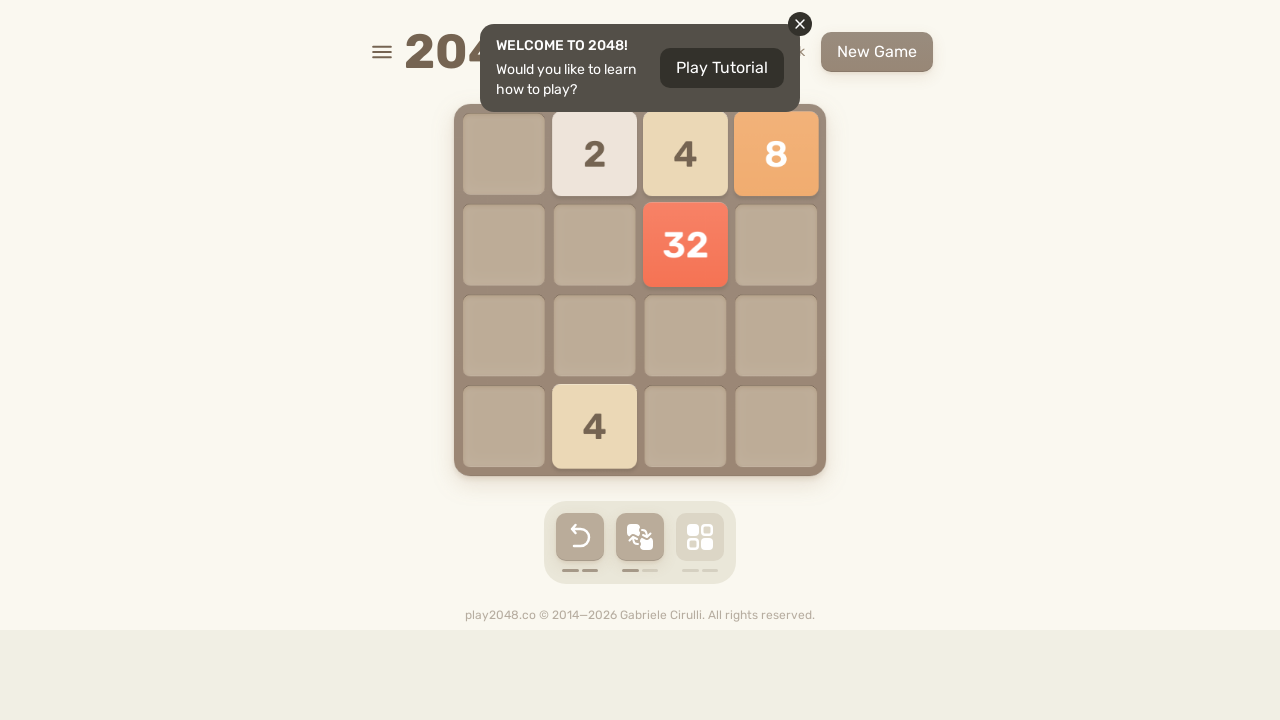

Pressed ArrowRight to move tiles
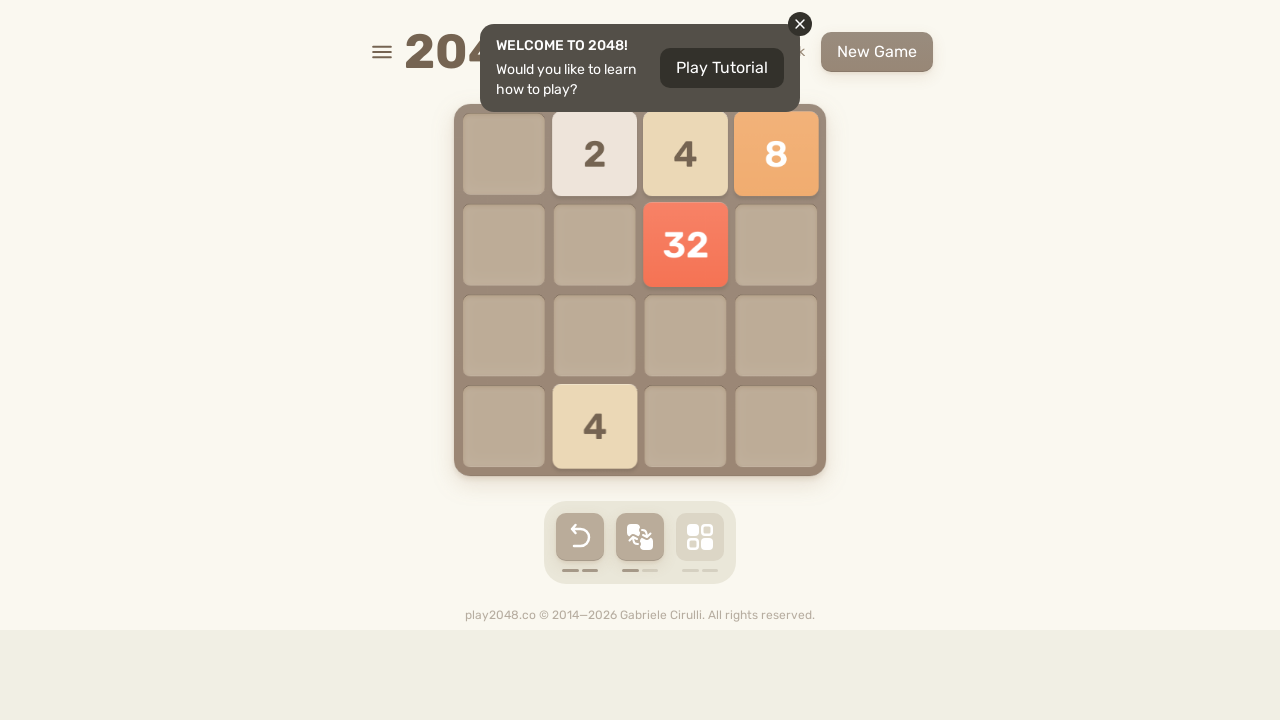

Waited 100ms for game animation
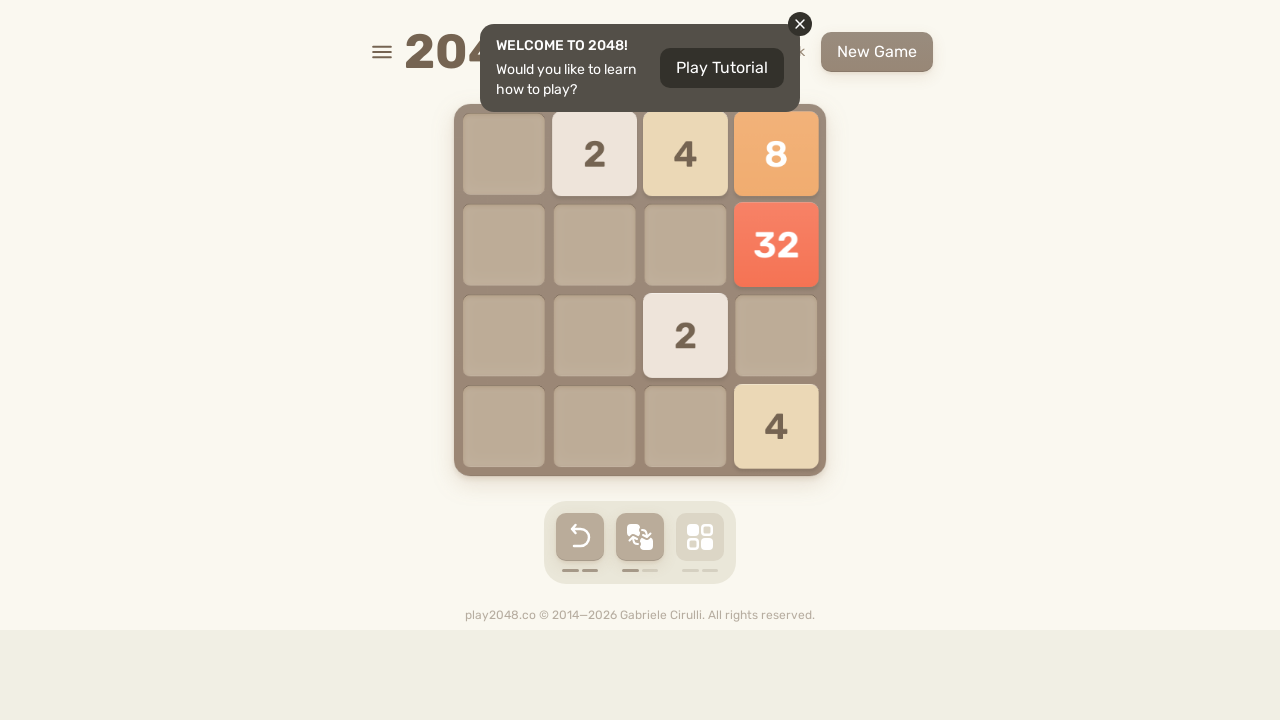

Pressed ArrowLeft to move tiles
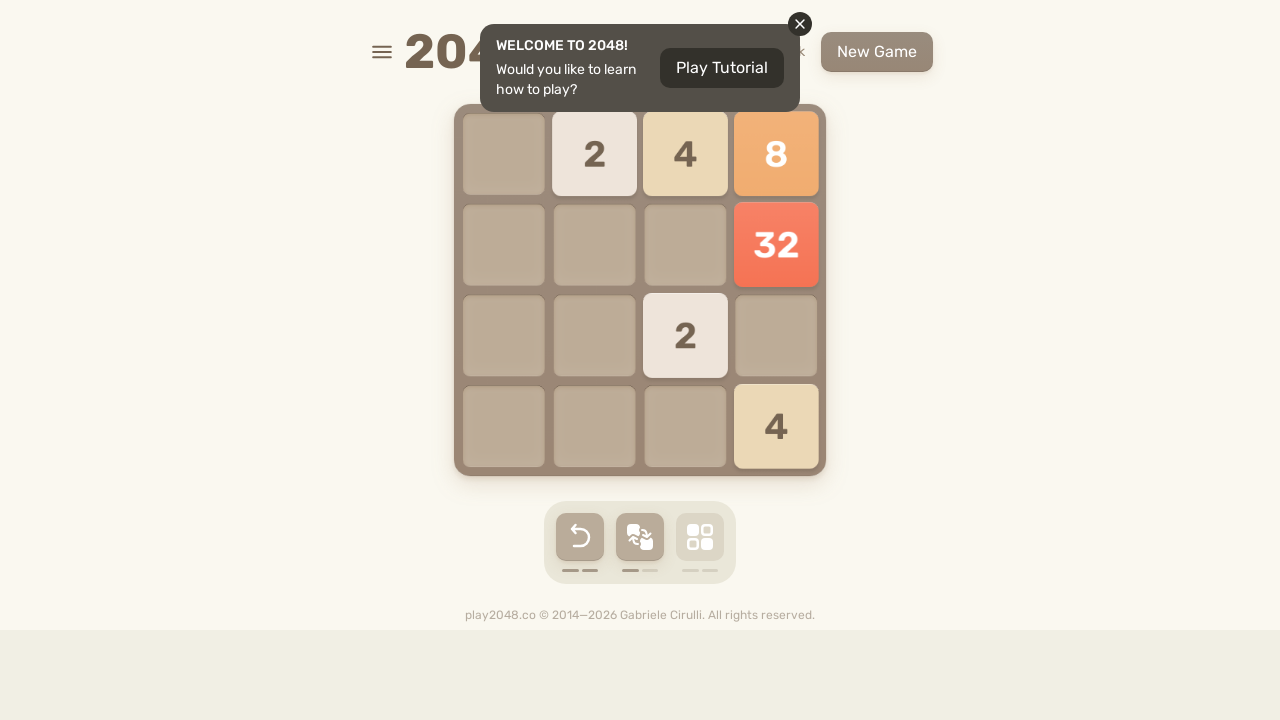

Waited 100ms for game animation
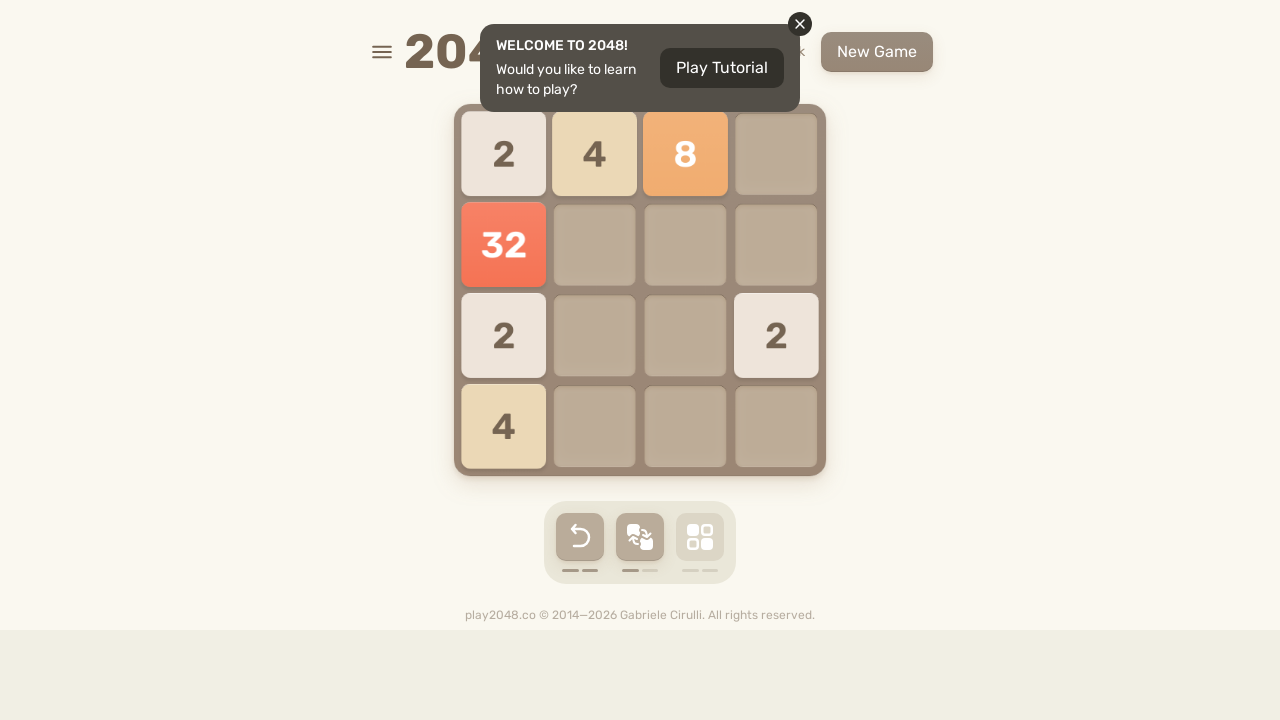

Pressed ArrowUp to move tiles
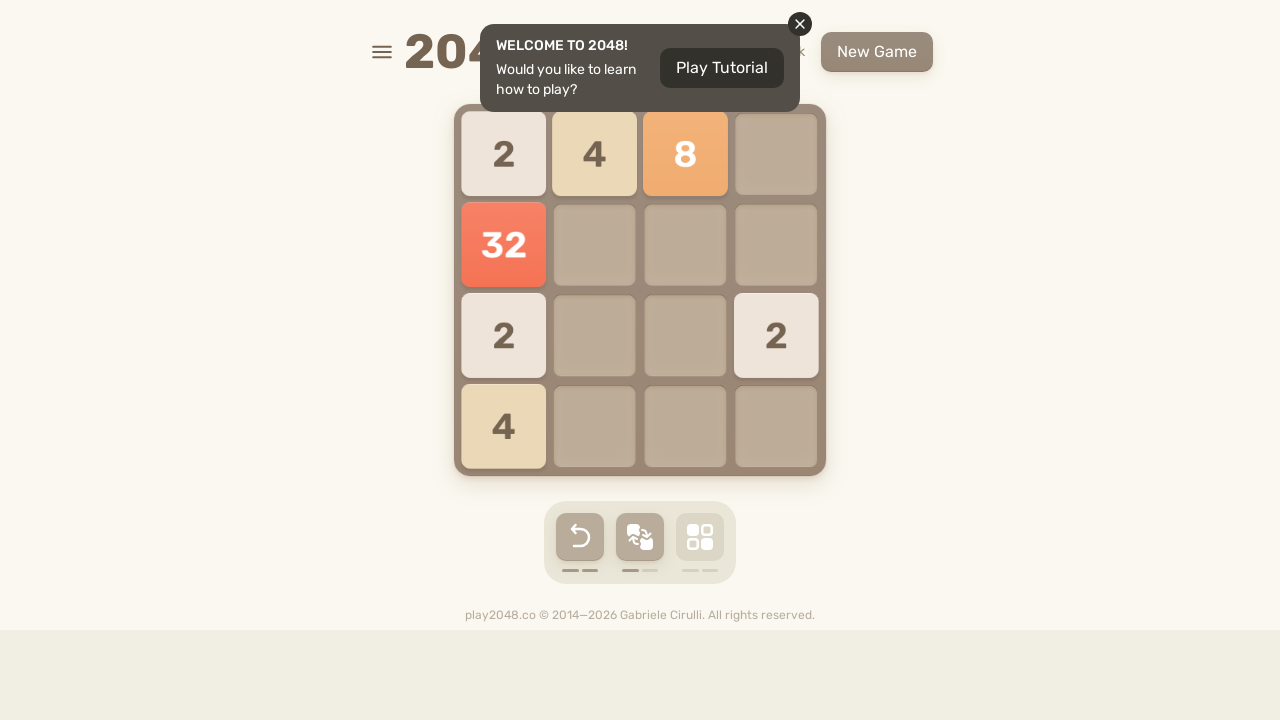

Waited 100ms for game animation
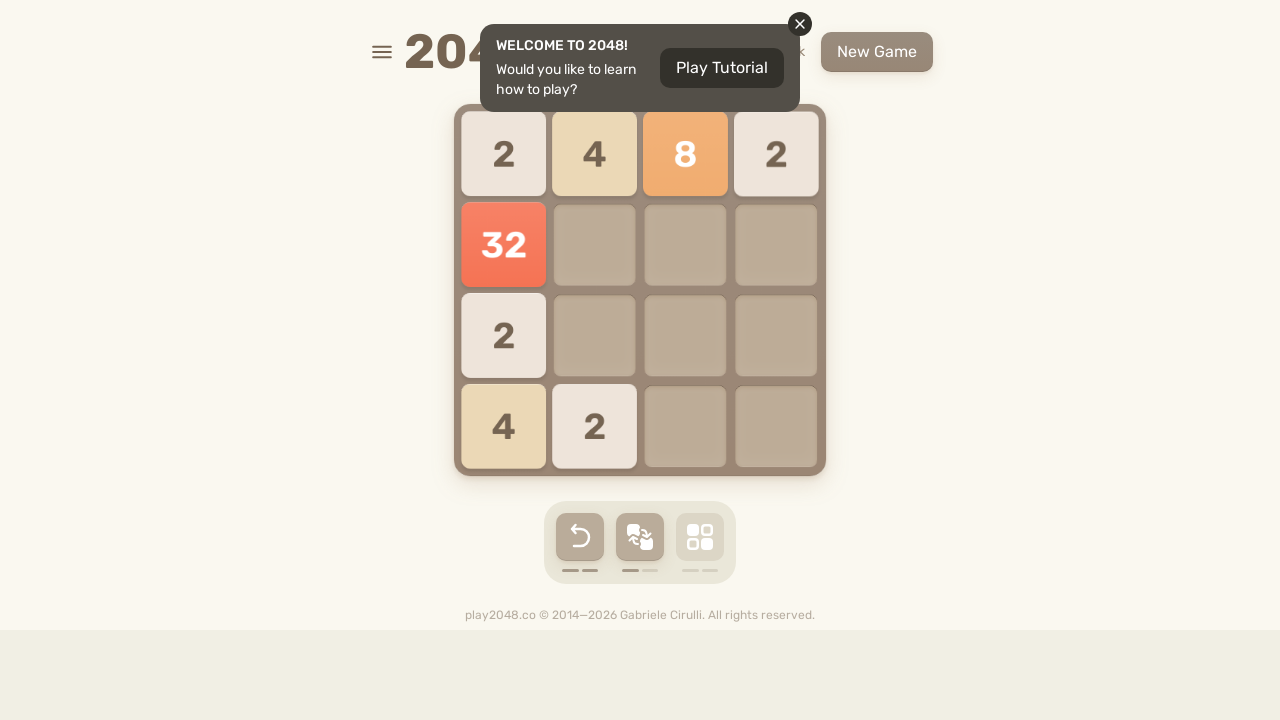

Pressed ArrowLeft to move tiles
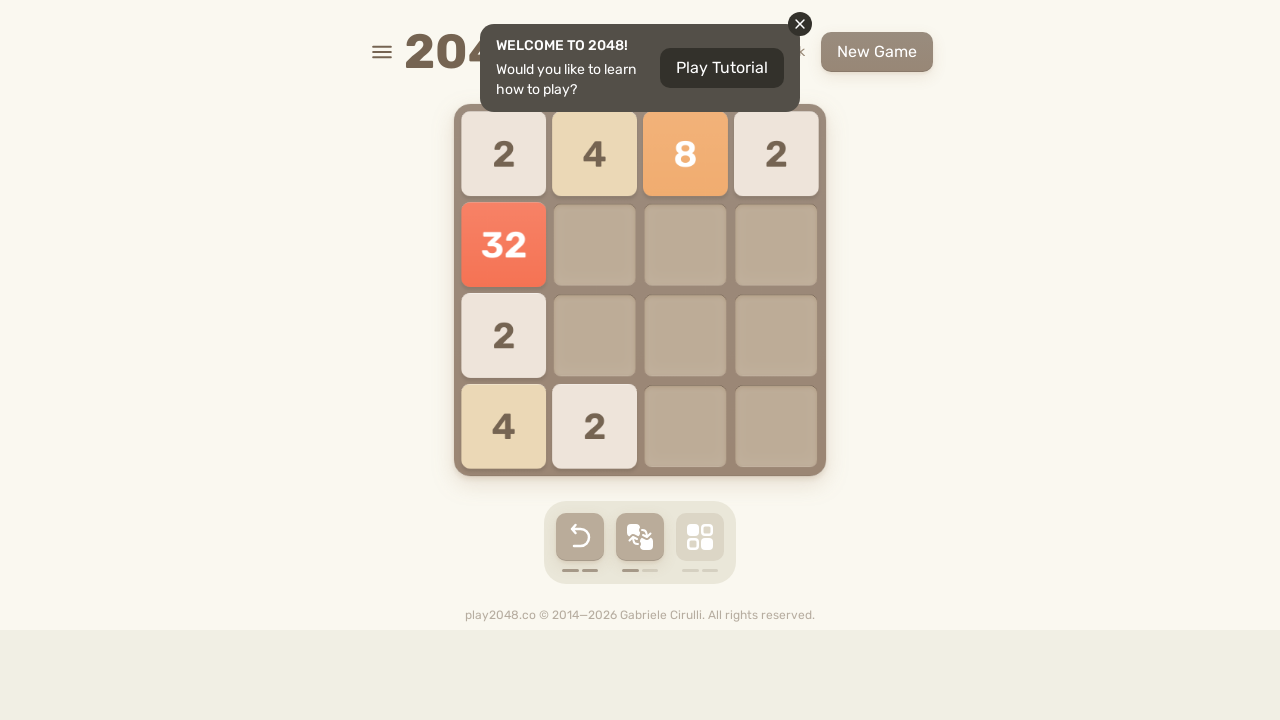

Waited 100ms for game animation
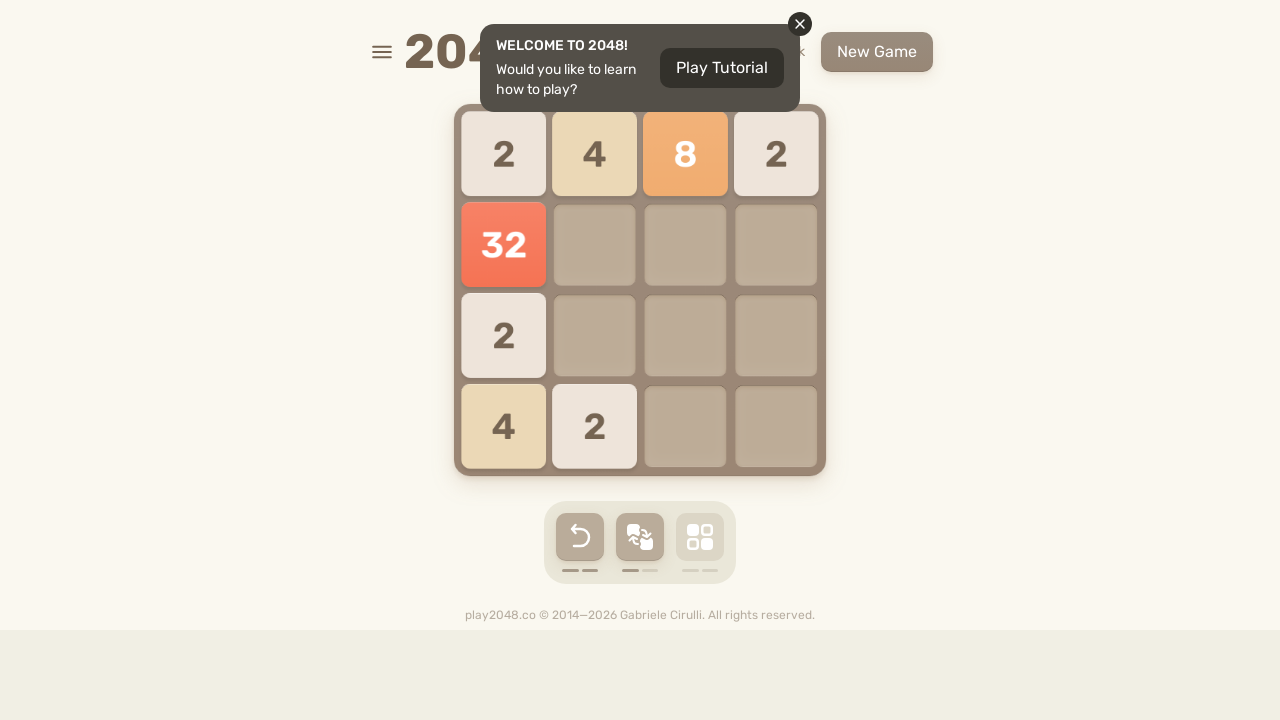

Pressed ArrowUp to move tiles
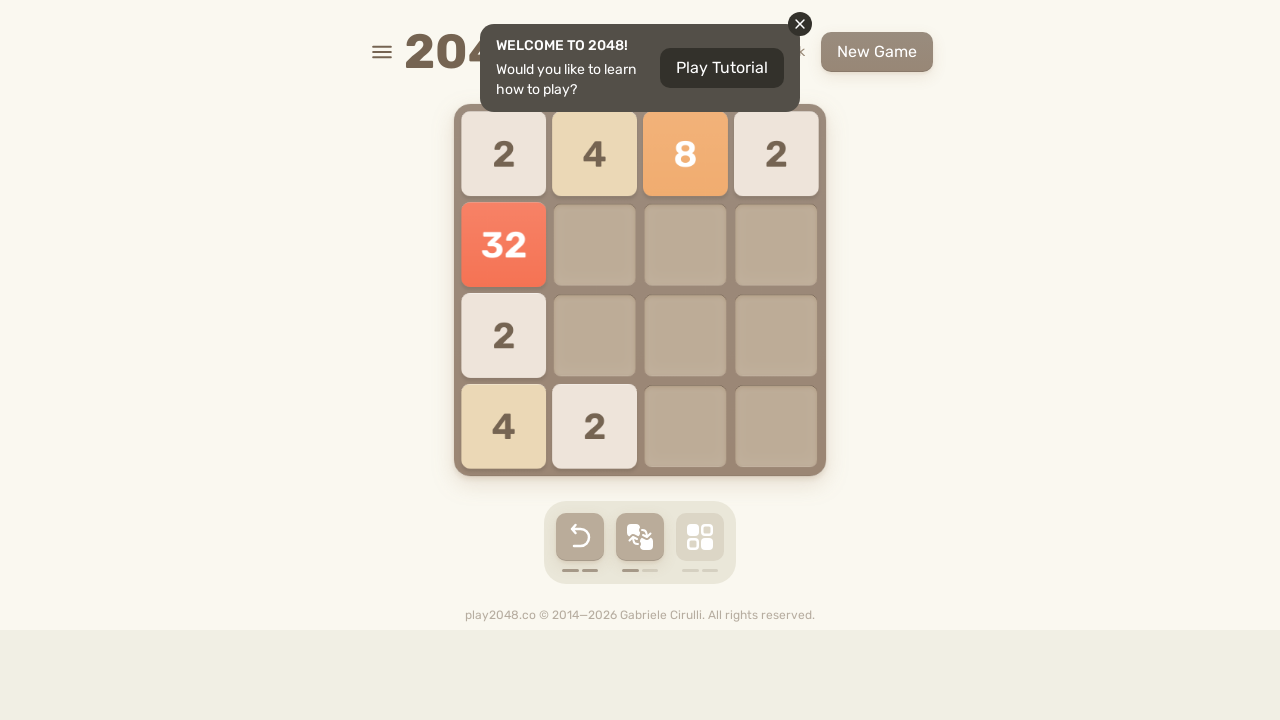

Waited 100ms for game animation
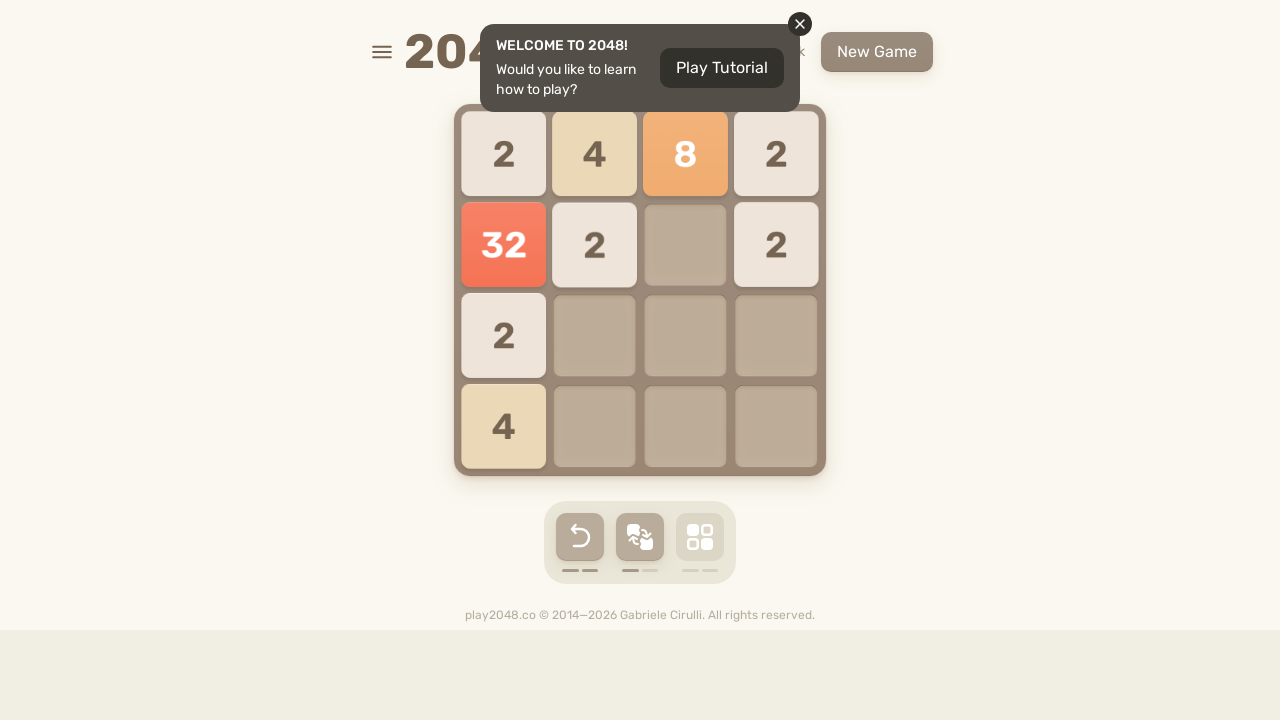

Pressed ArrowLeft to move tiles
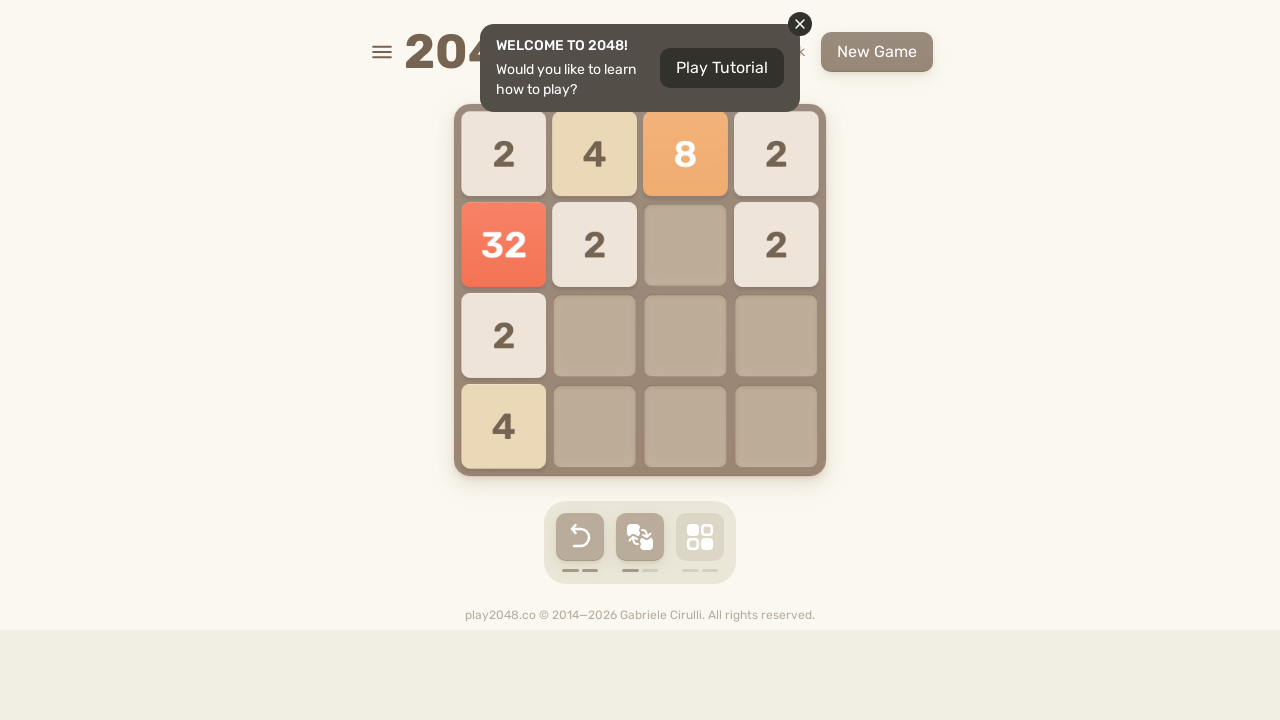

Waited 100ms for game animation
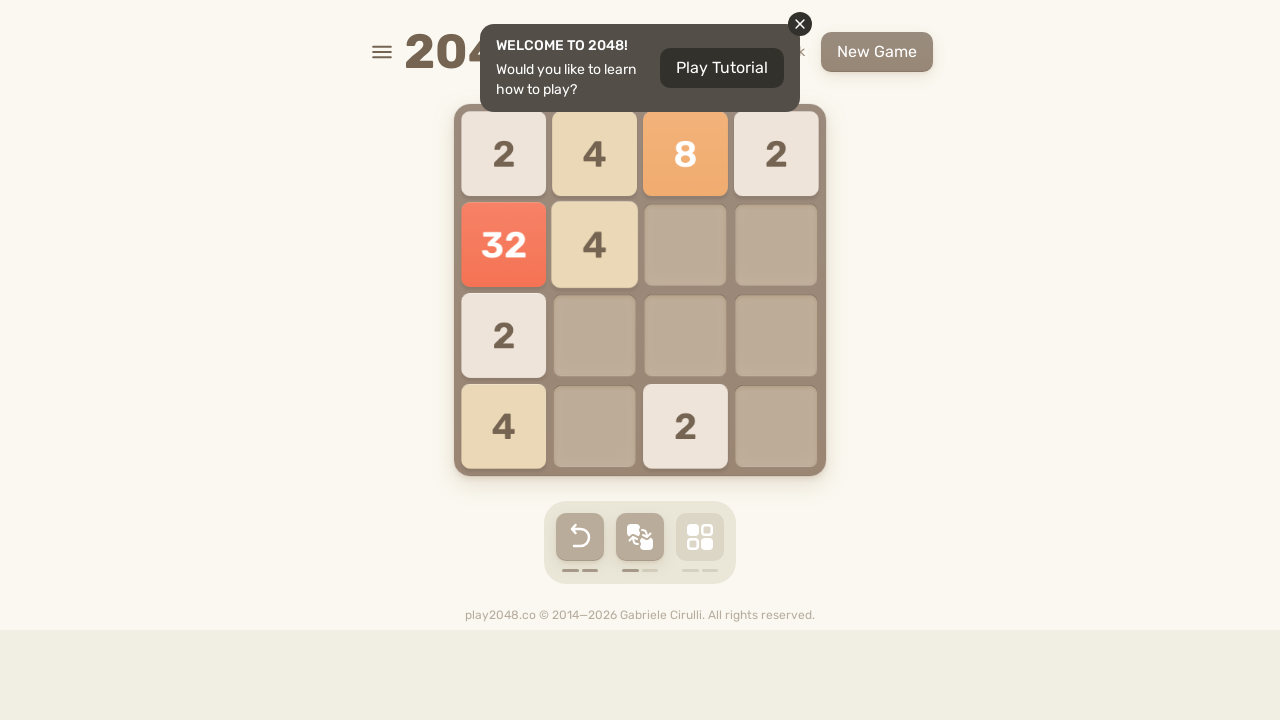

Pressed ArrowUp to move tiles
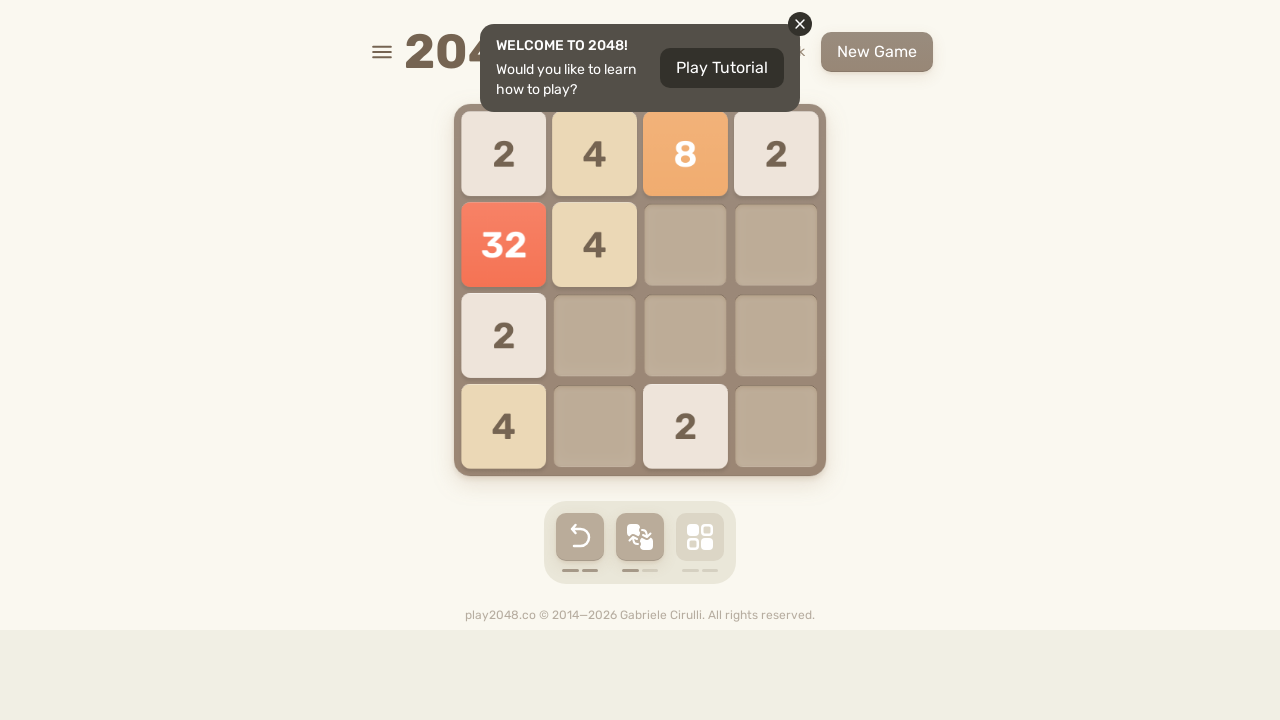

Waited 100ms for game animation
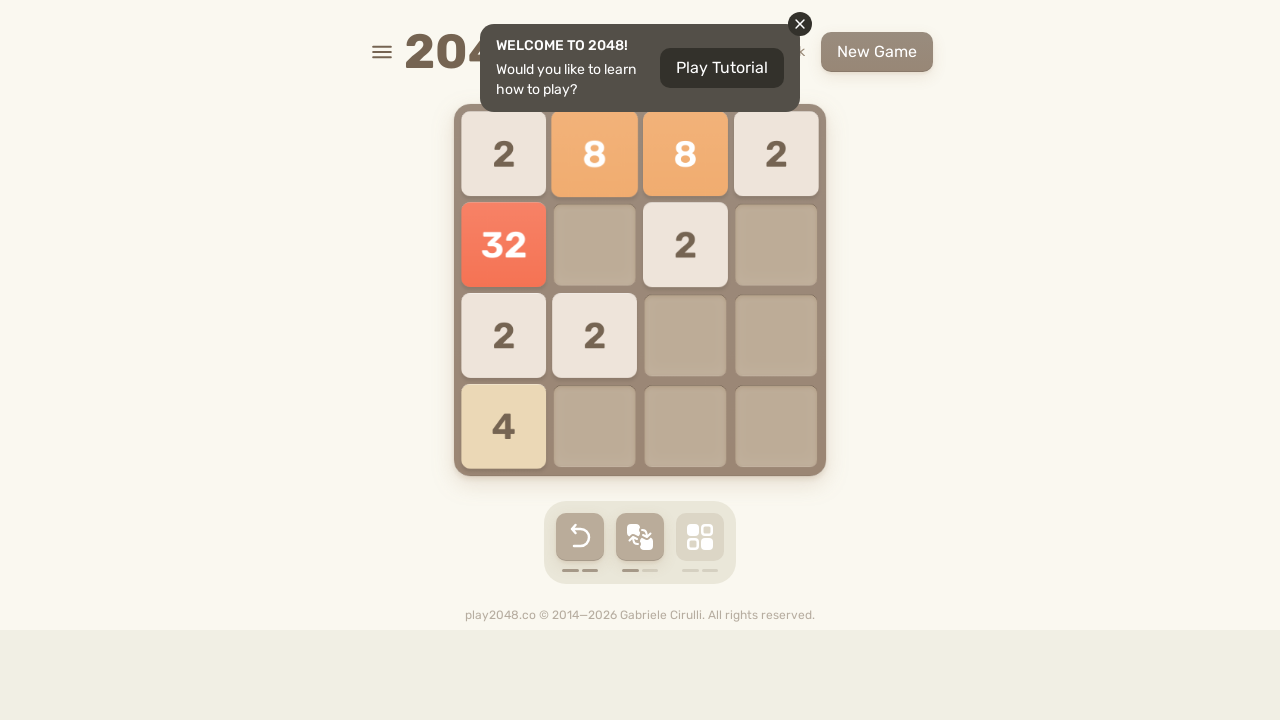

Pressed ArrowDown to move tiles
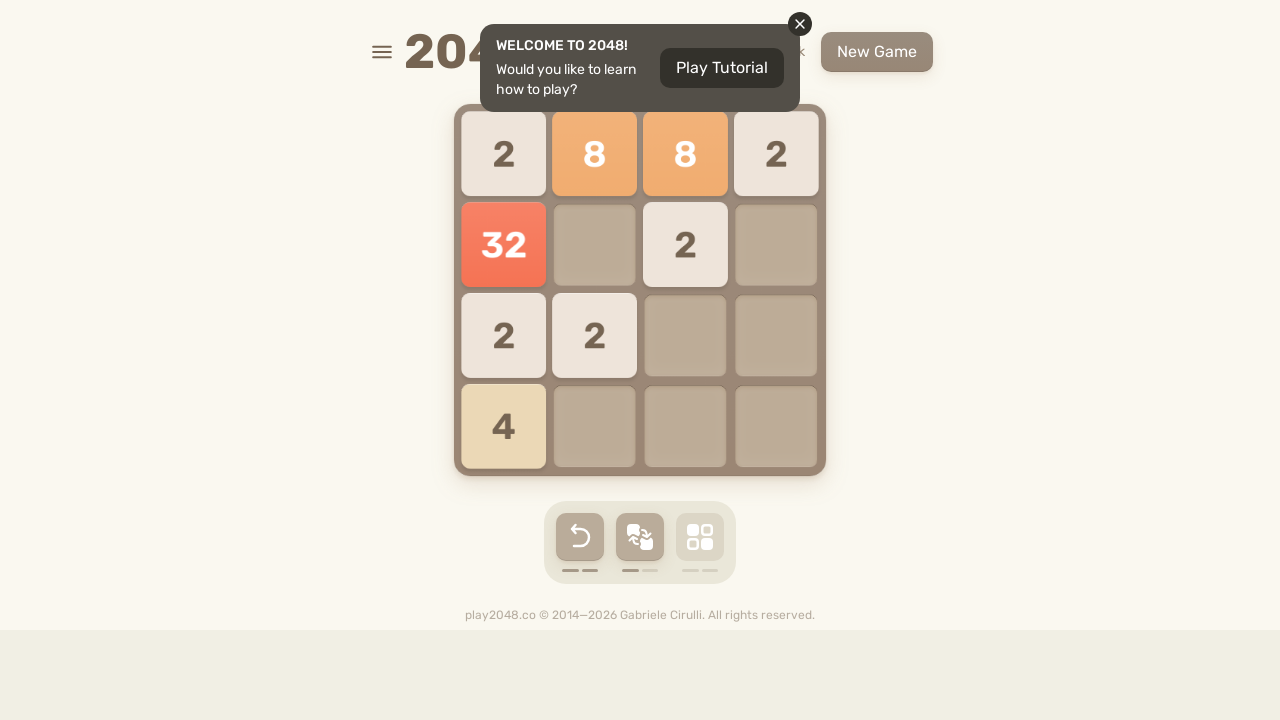

Waited 100ms for game animation
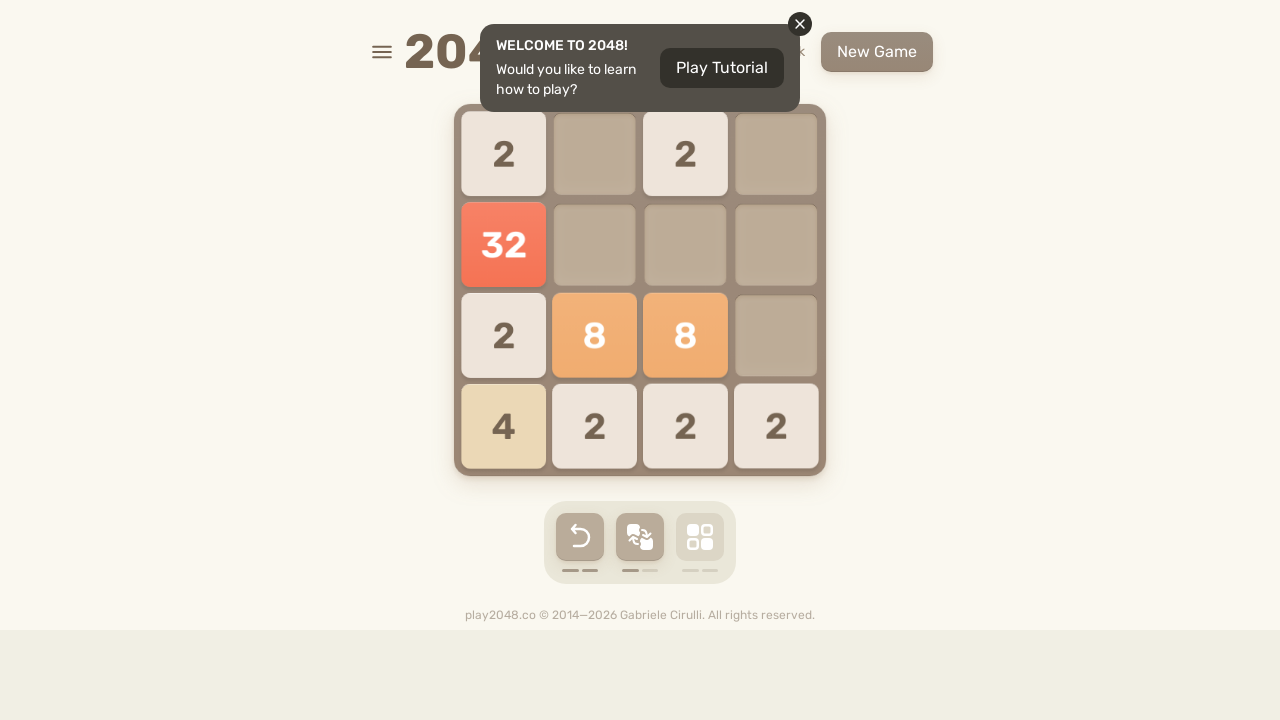

Pressed ArrowDown to move tiles
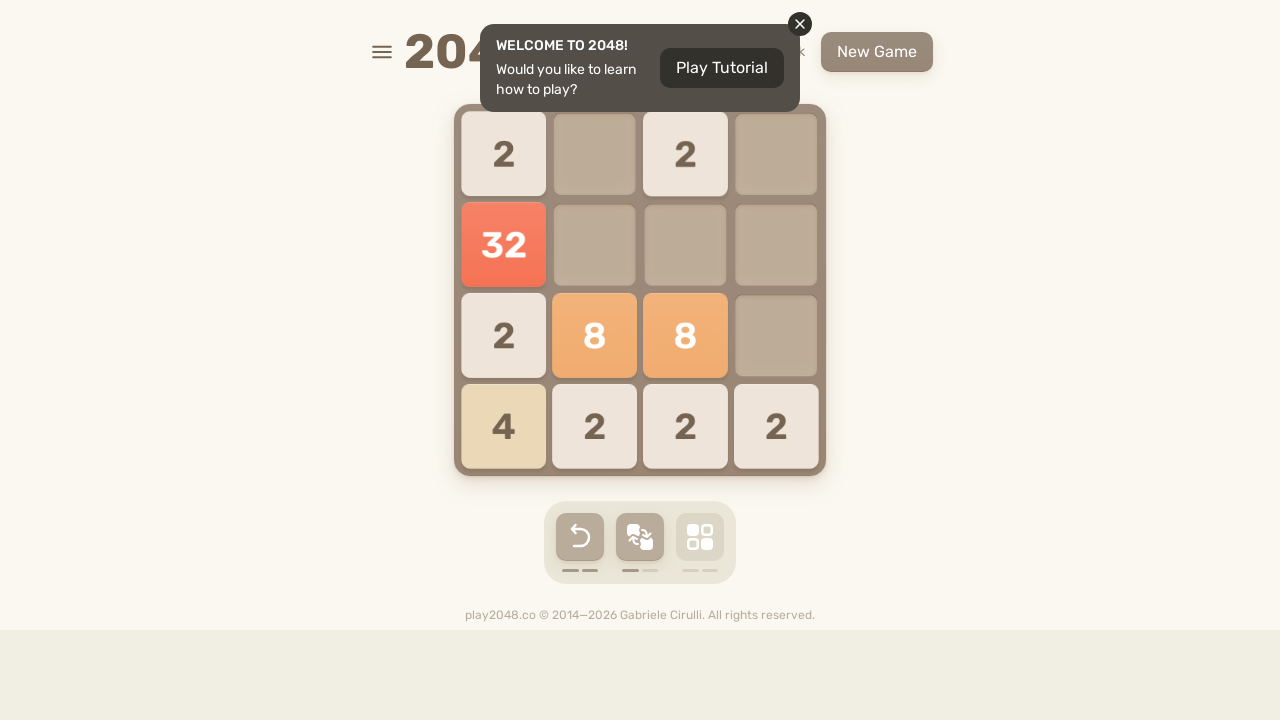

Waited 100ms for game animation
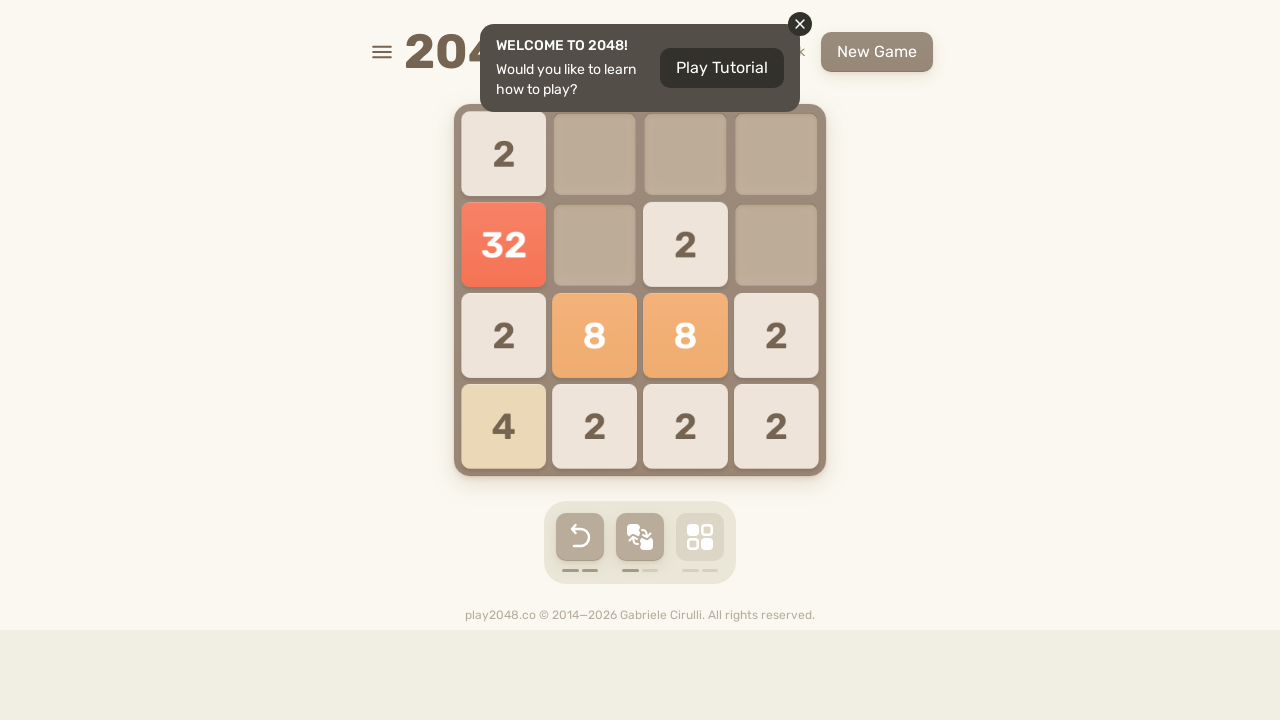

Pressed ArrowDown to move tiles
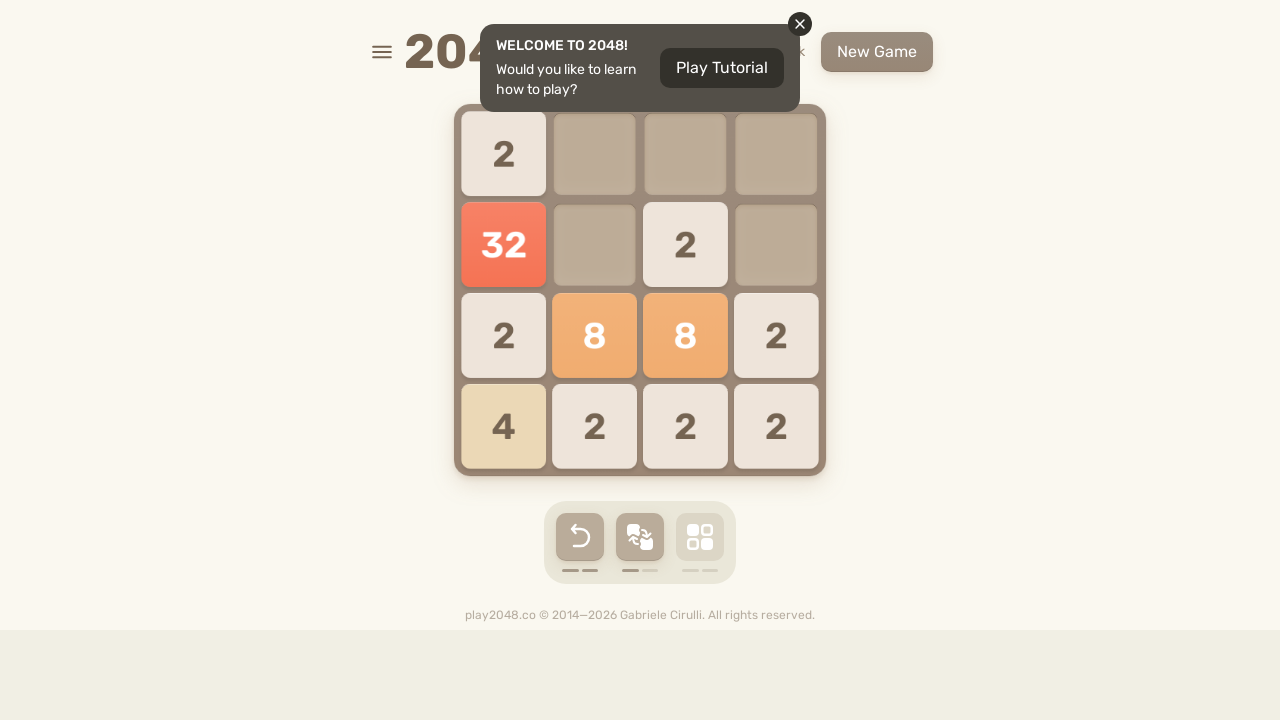

Waited 100ms for game animation
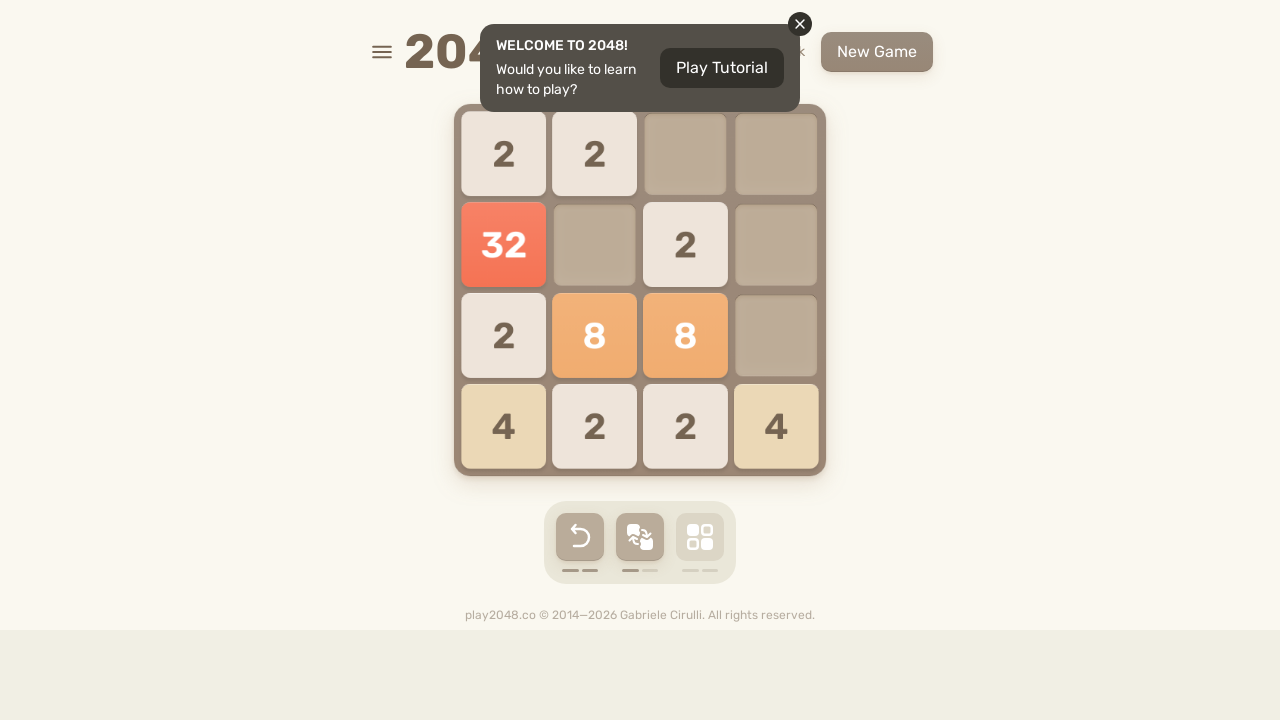

Pressed ArrowLeft to move tiles
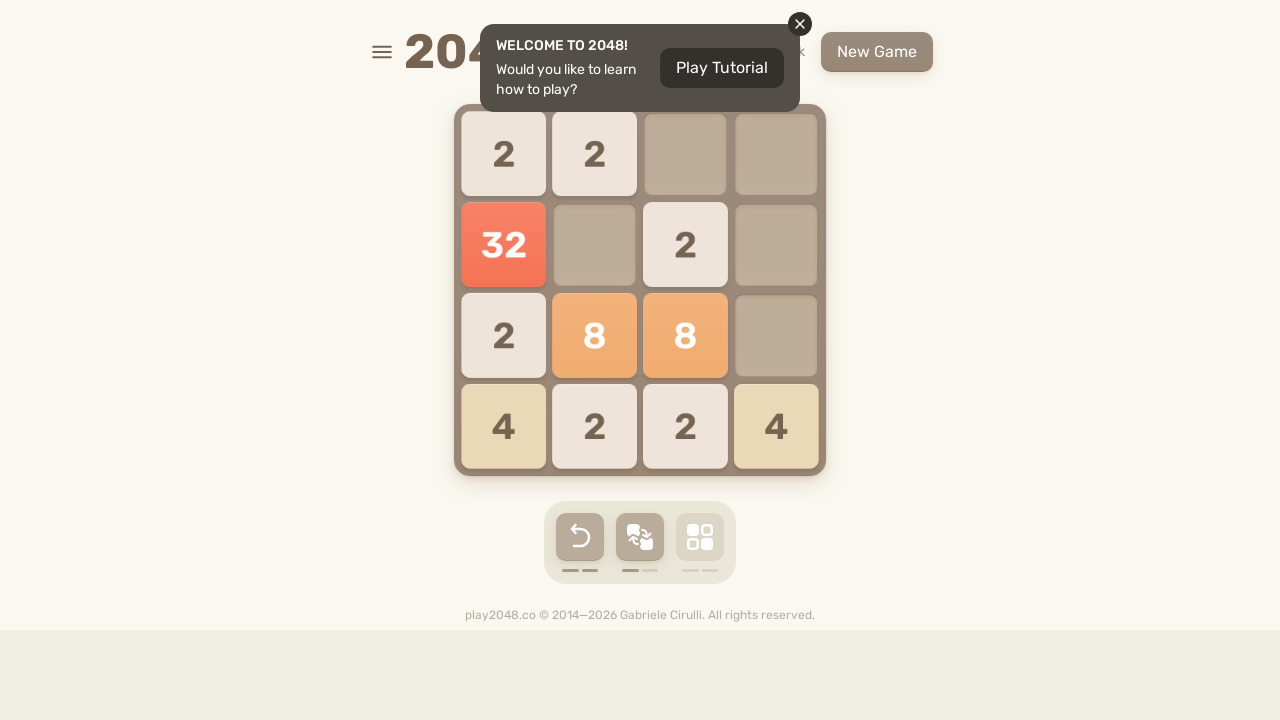

Waited 100ms for game animation
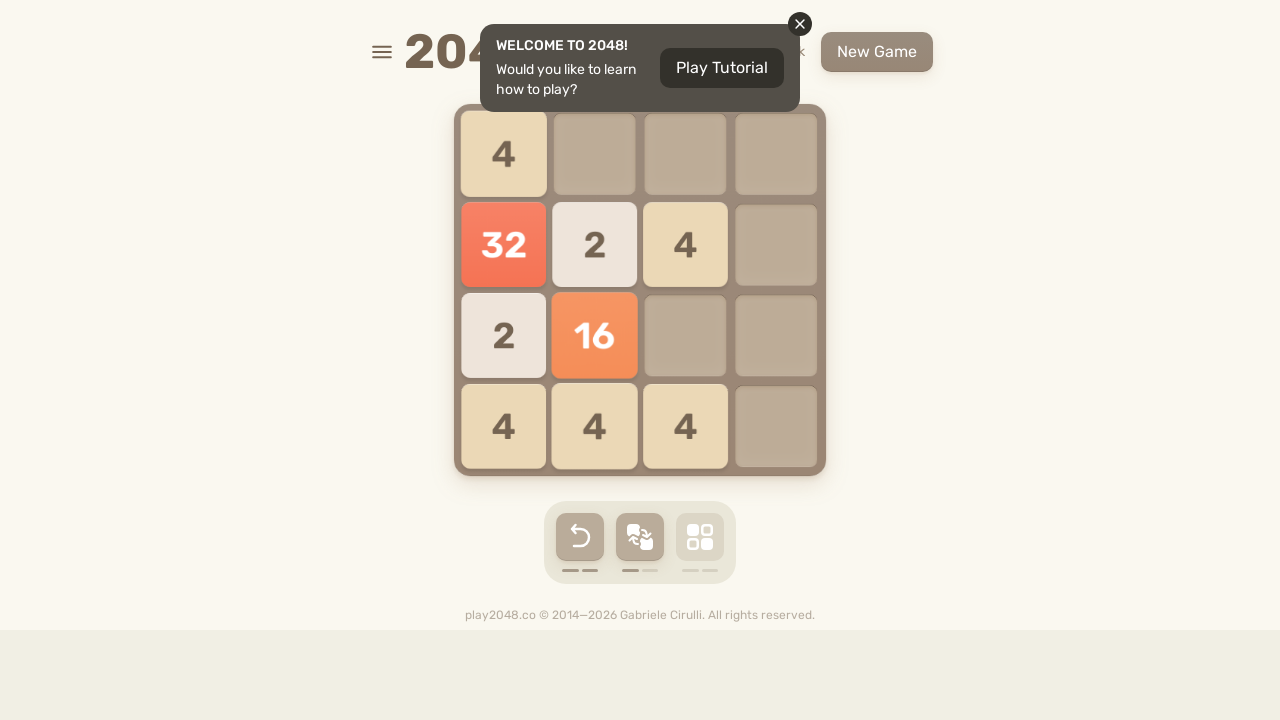

Pressed ArrowDown to move tiles
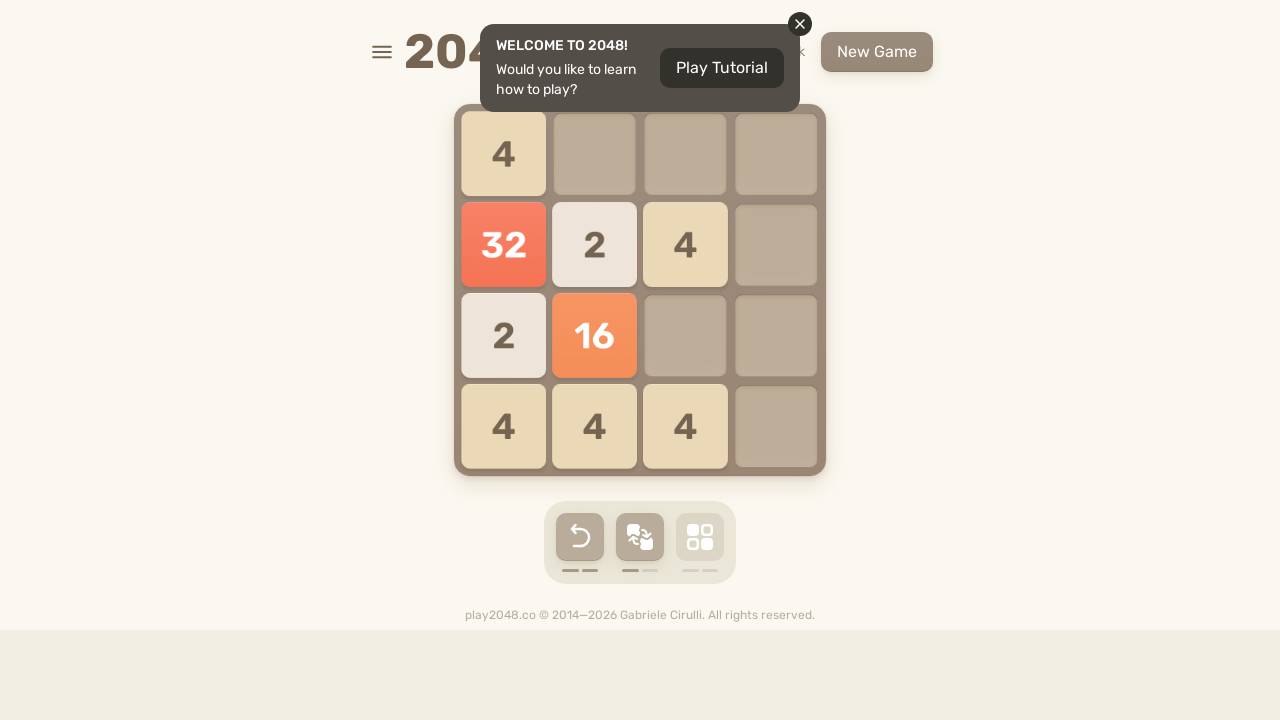

Waited 100ms for game animation
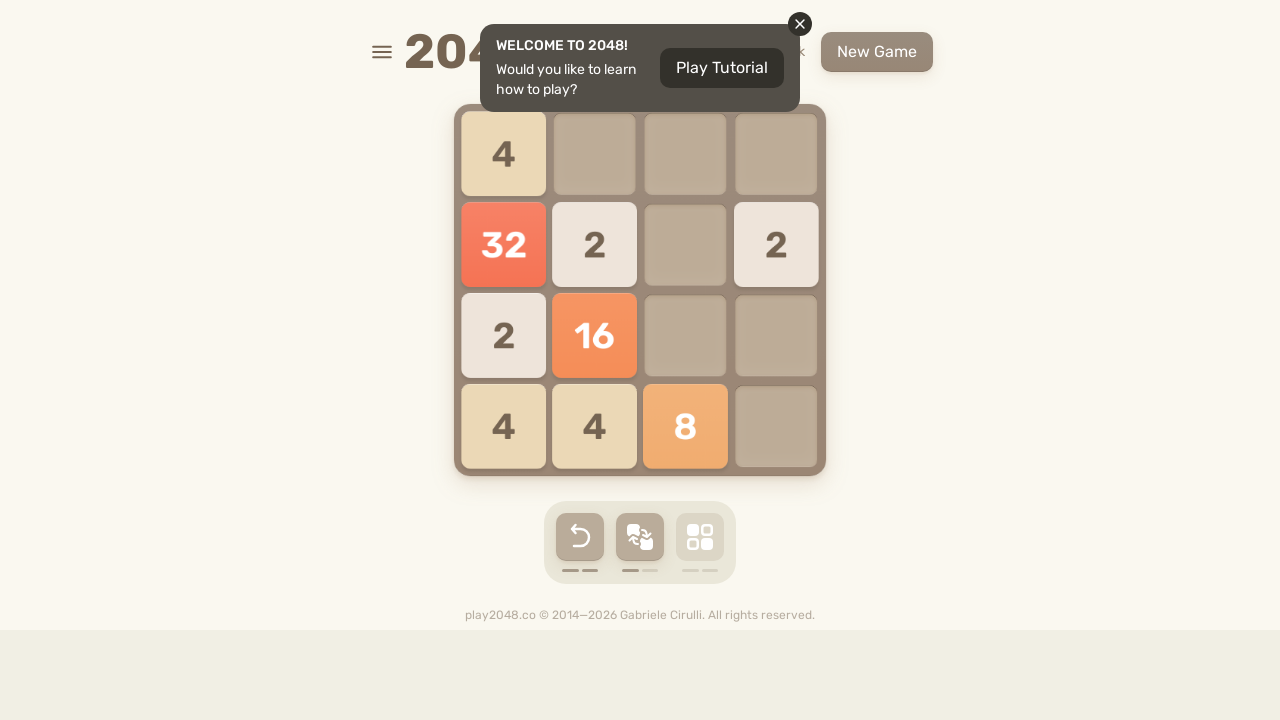

Pressed ArrowUp to move tiles
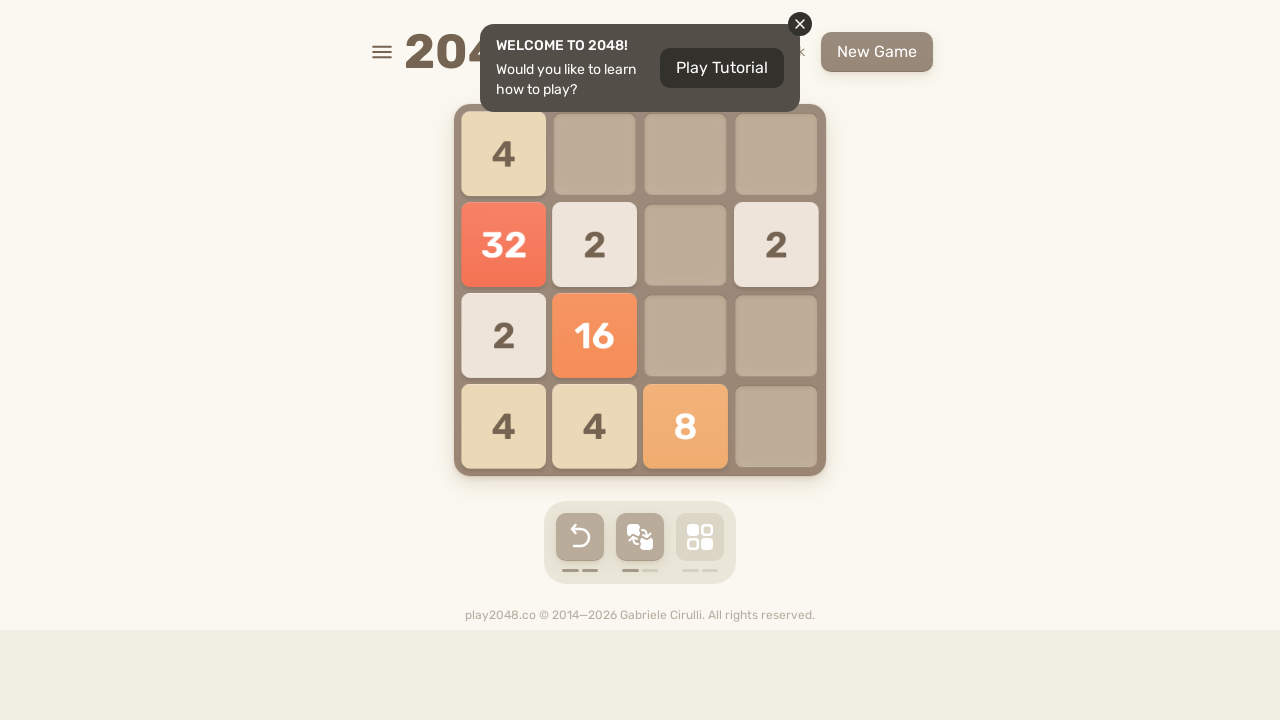

Waited 100ms for game animation
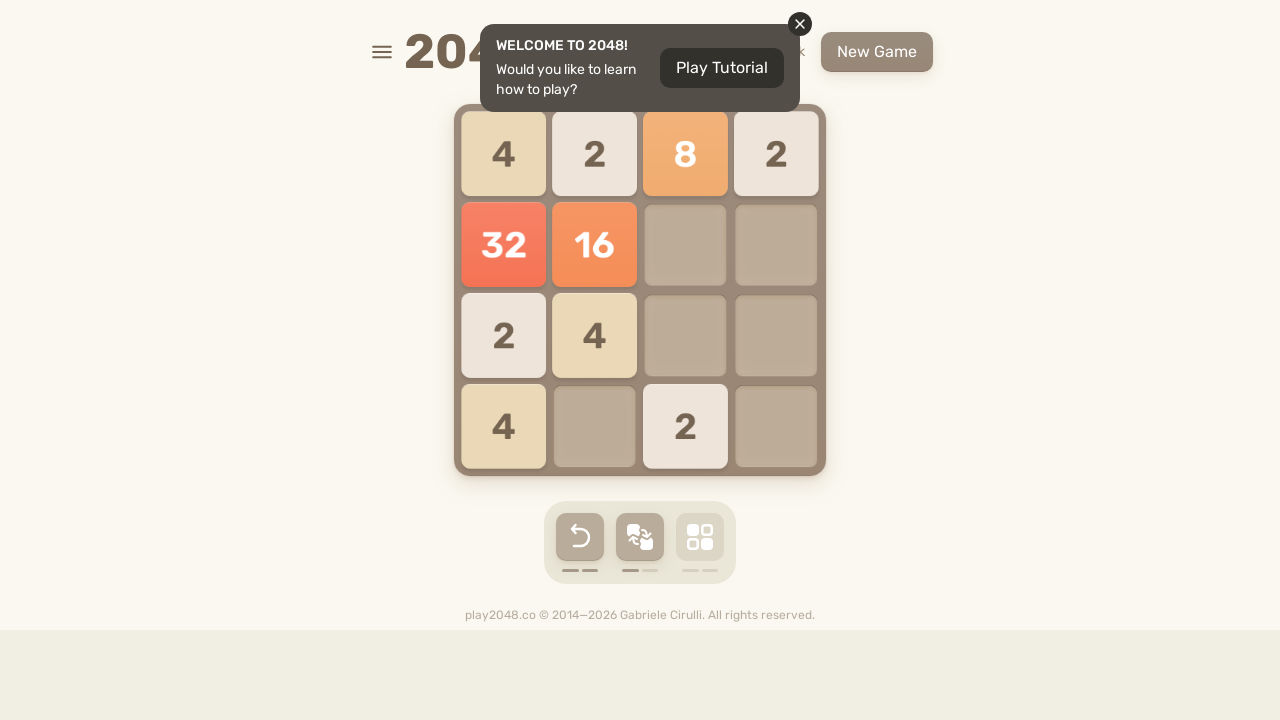

Pressed ArrowRight to move tiles
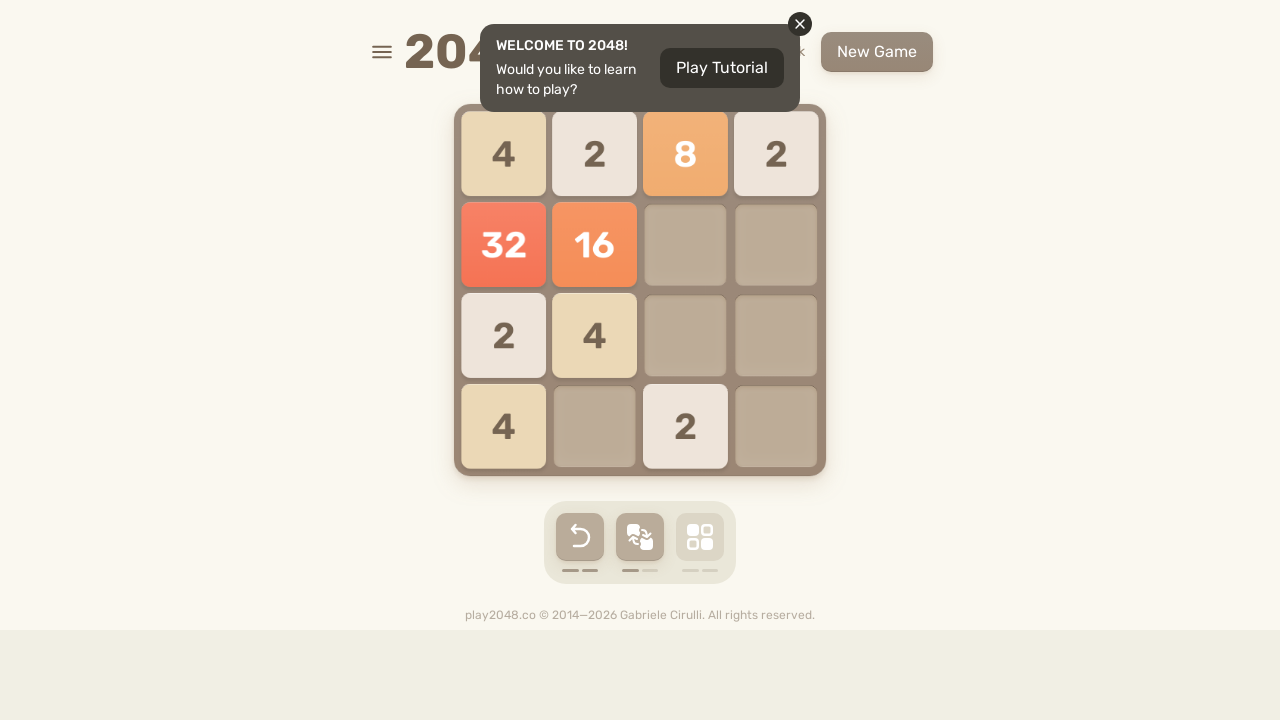

Waited 100ms for game animation
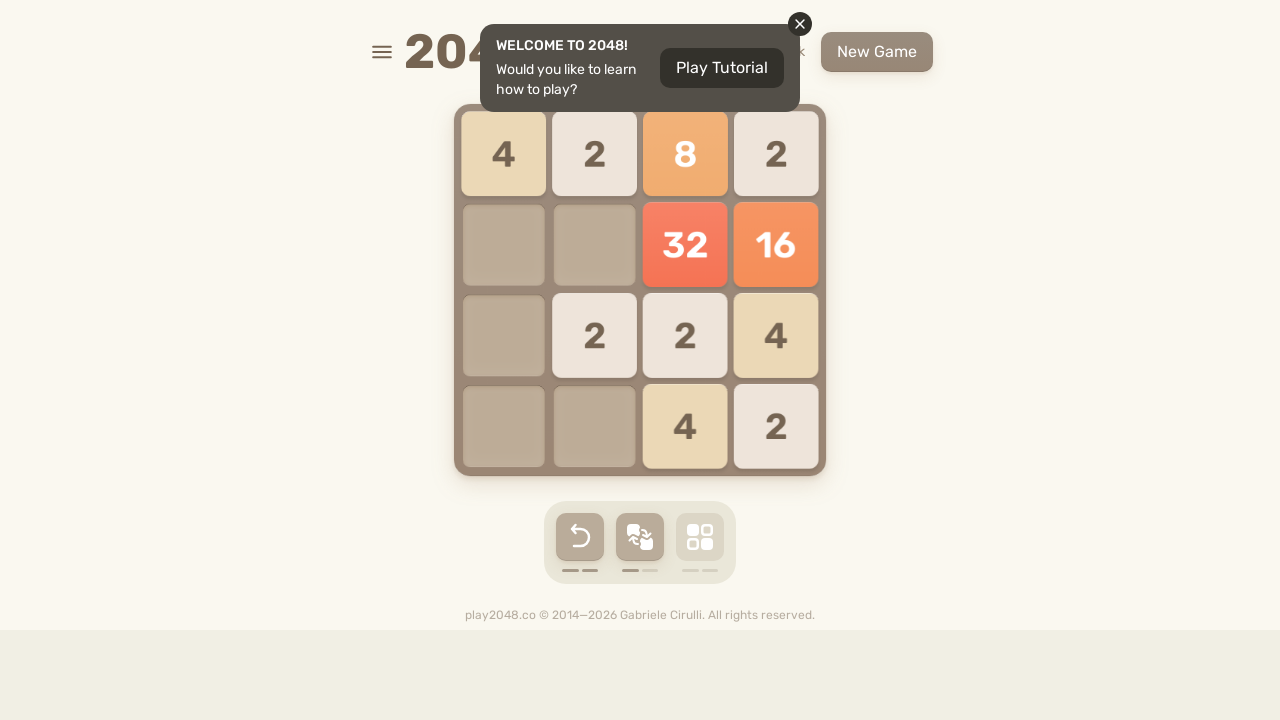

Pressed ArrowRight to move tiles
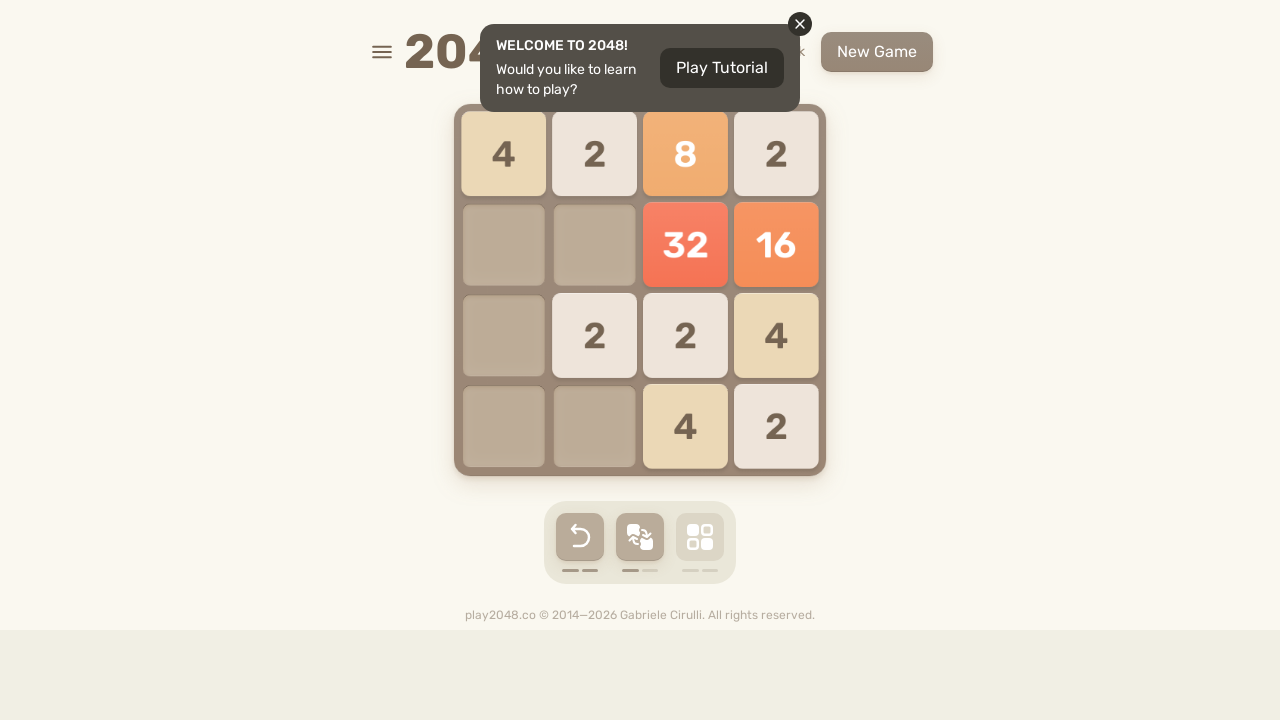

Waited 100ms for game animation
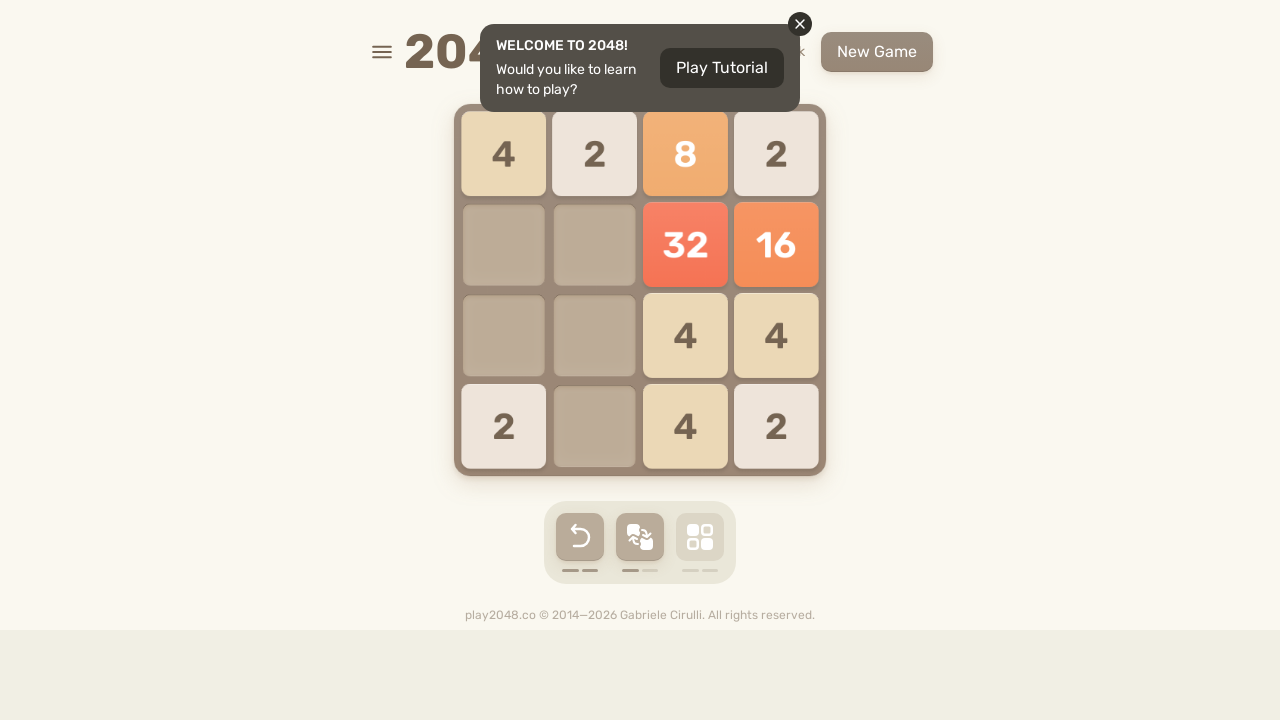

Pressed ArrowRight to move tiles
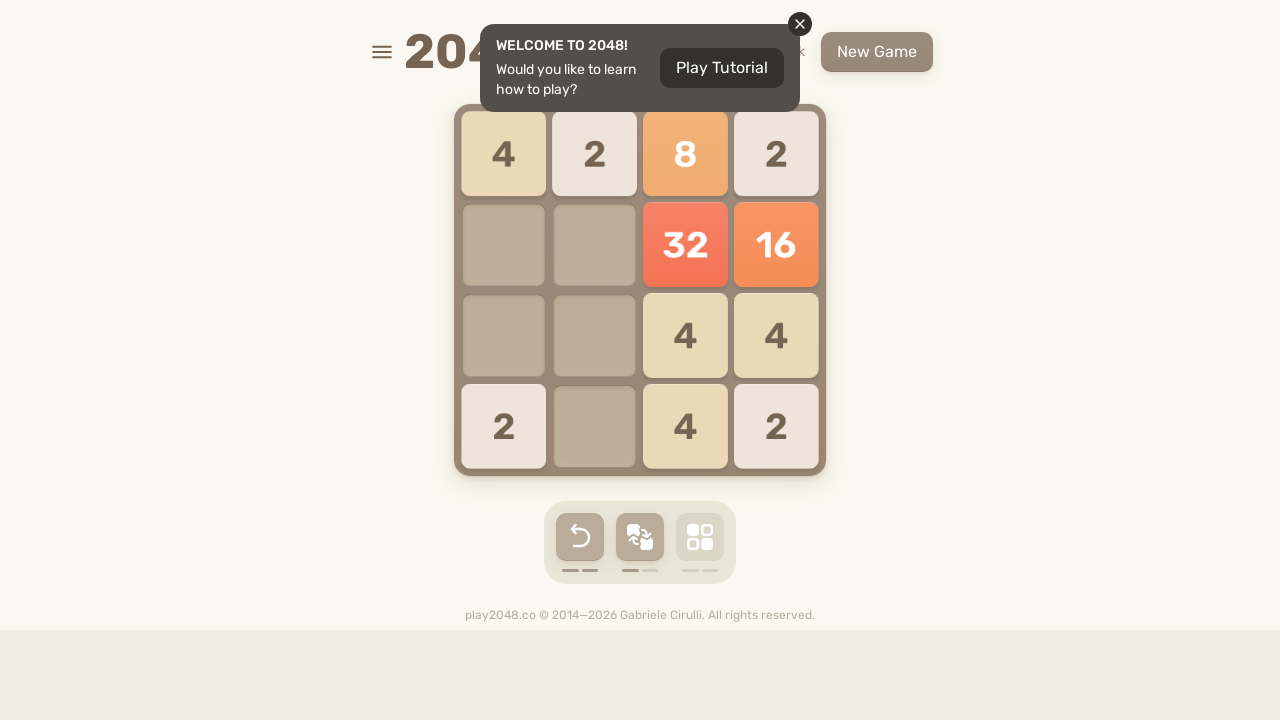

Waited 100ms for game animation
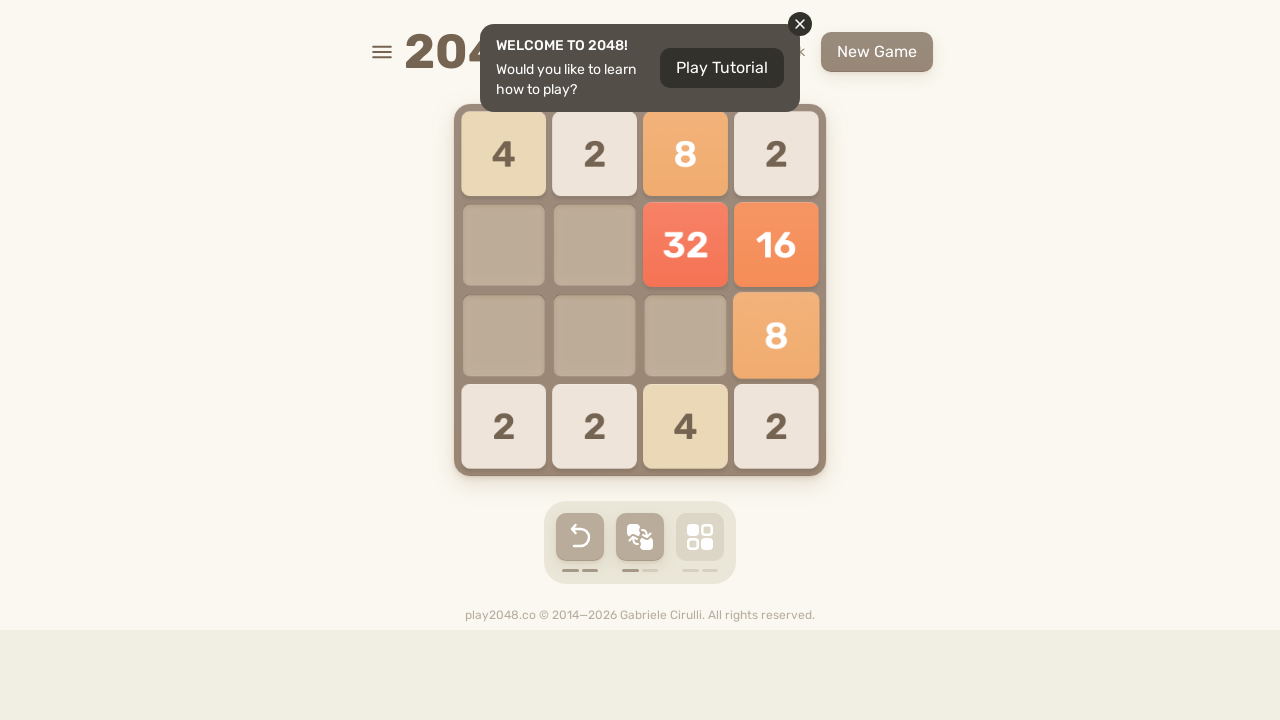

Pressed ArrowDown to move tiles
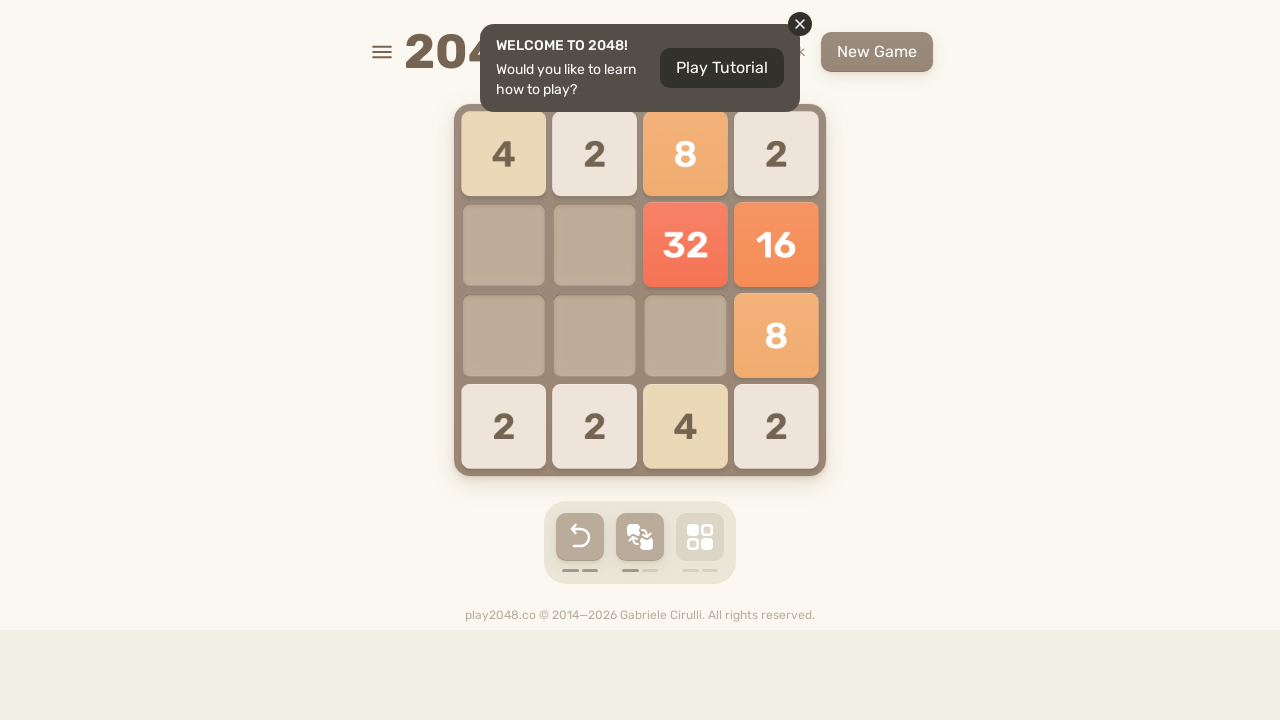

Waited 100ms for game animation
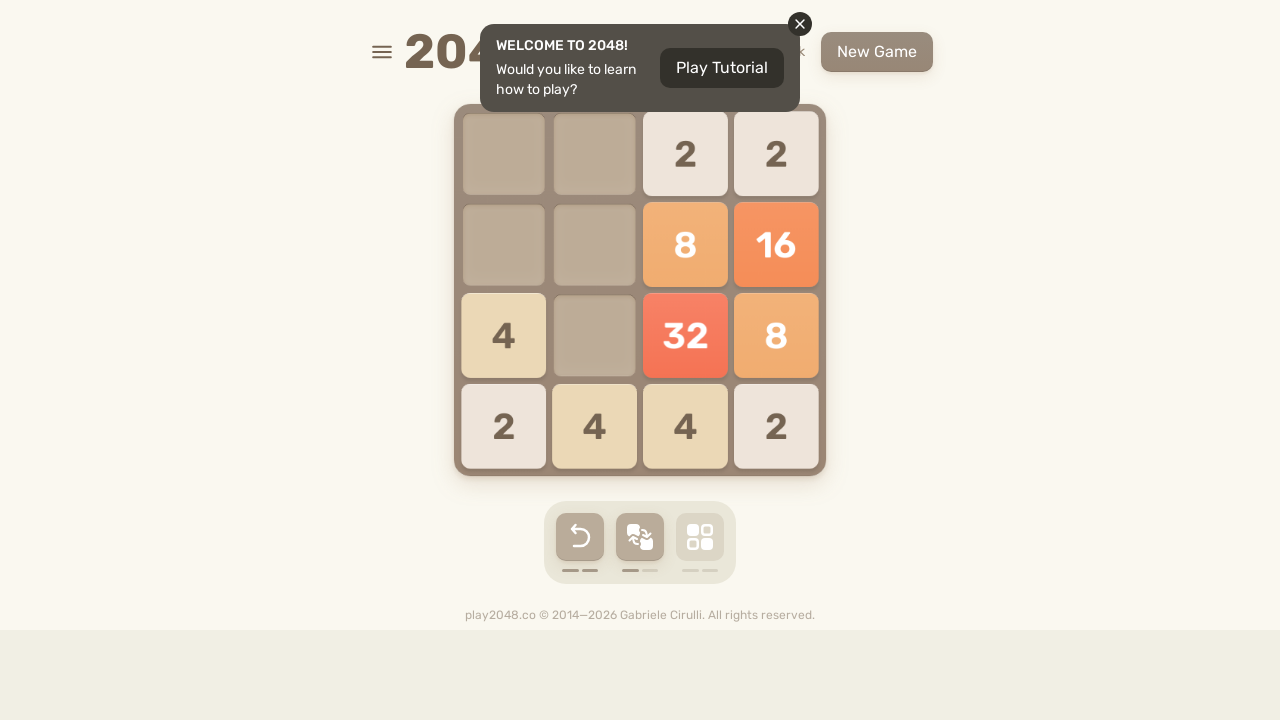

Pressed ArrowUp to move tiles
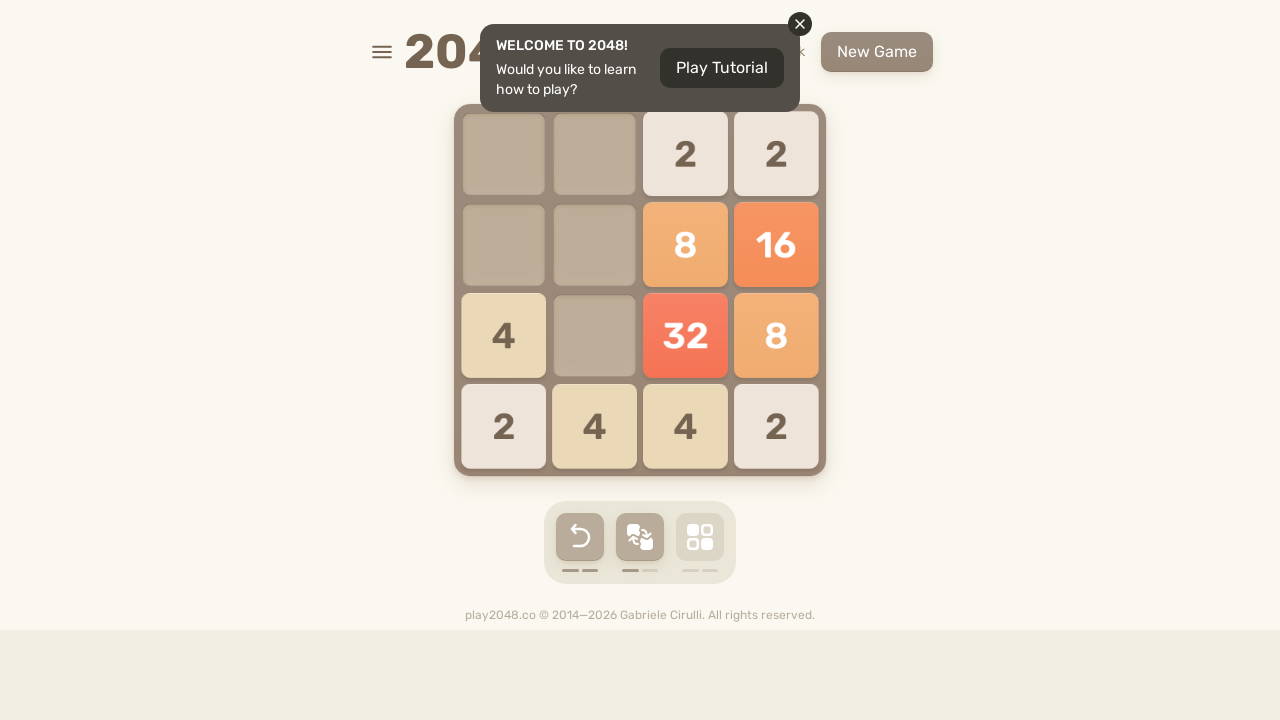

Waited 100ms for game animation
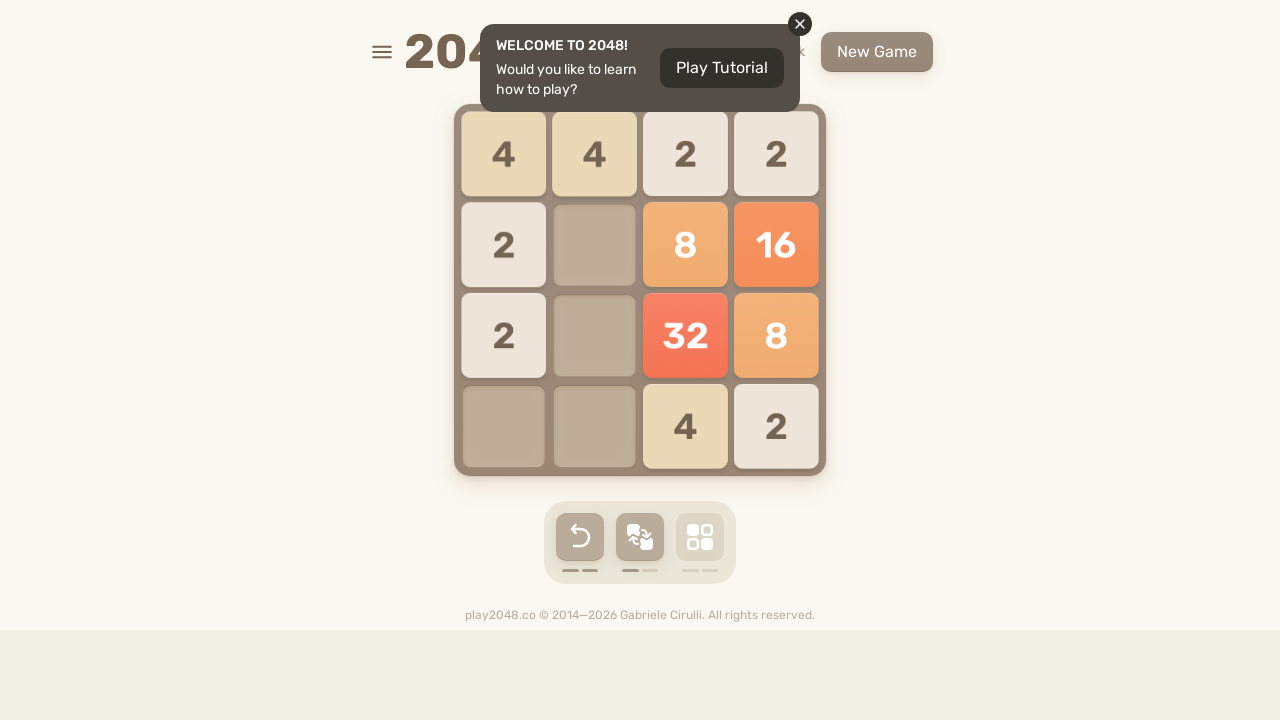

Pressed ArrowLeft to move tiles
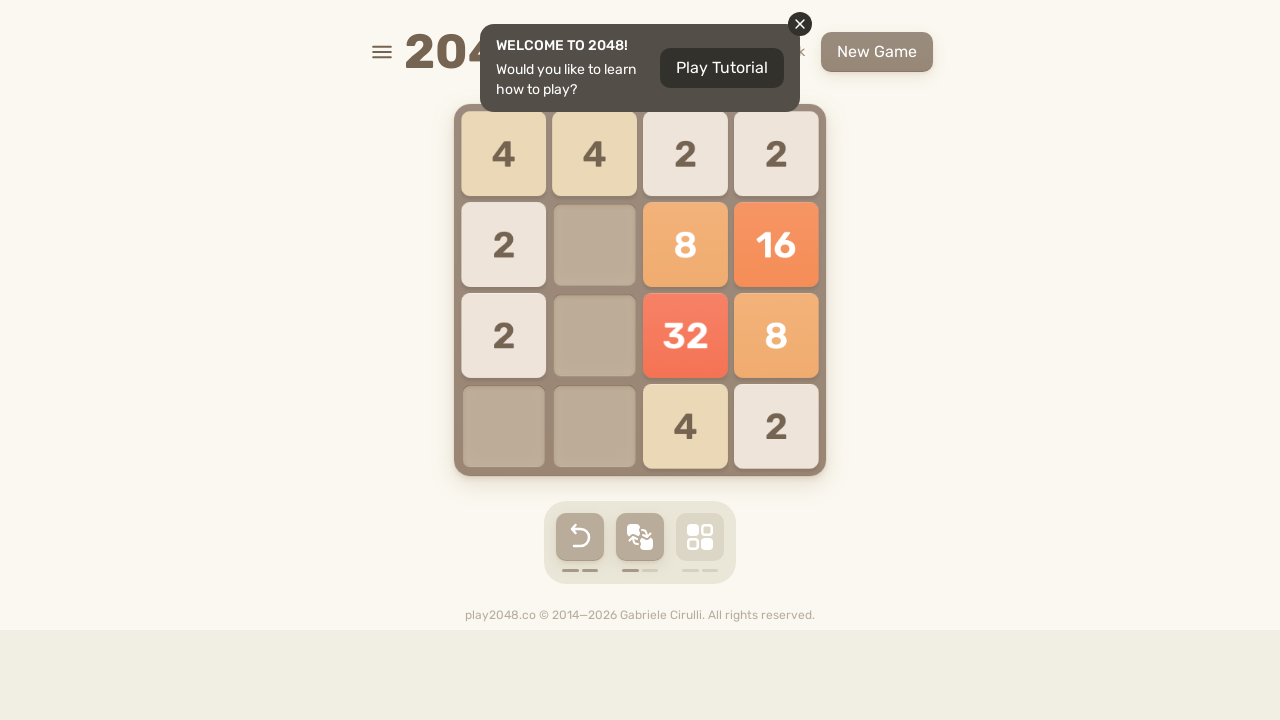

Waited 100ms for game animation
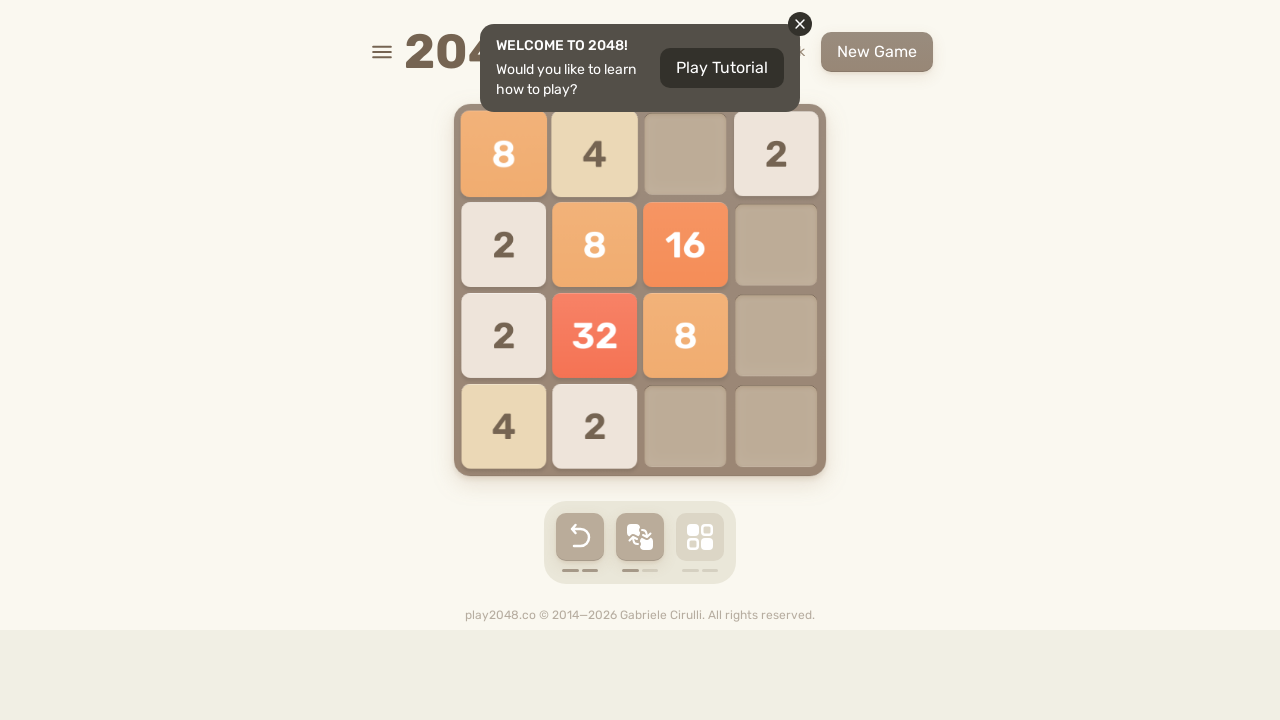

Pressed ArrowRight to move tiles
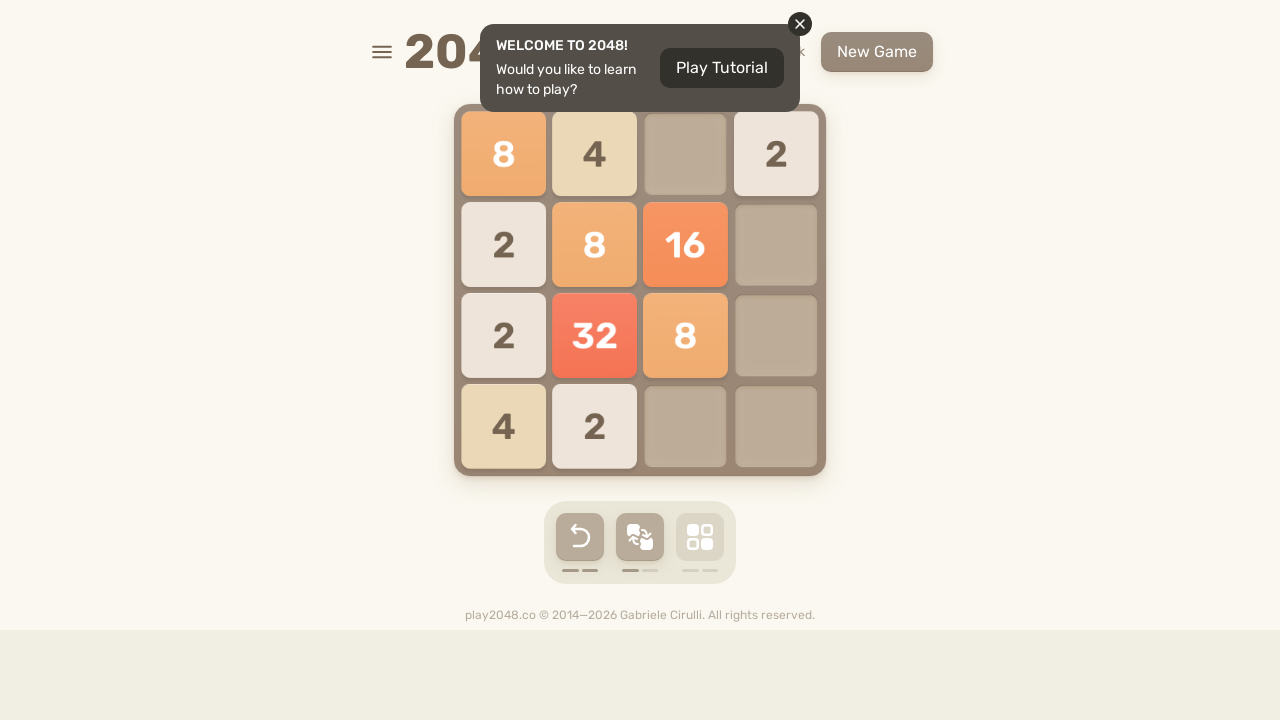

Waited 100ms for game animation
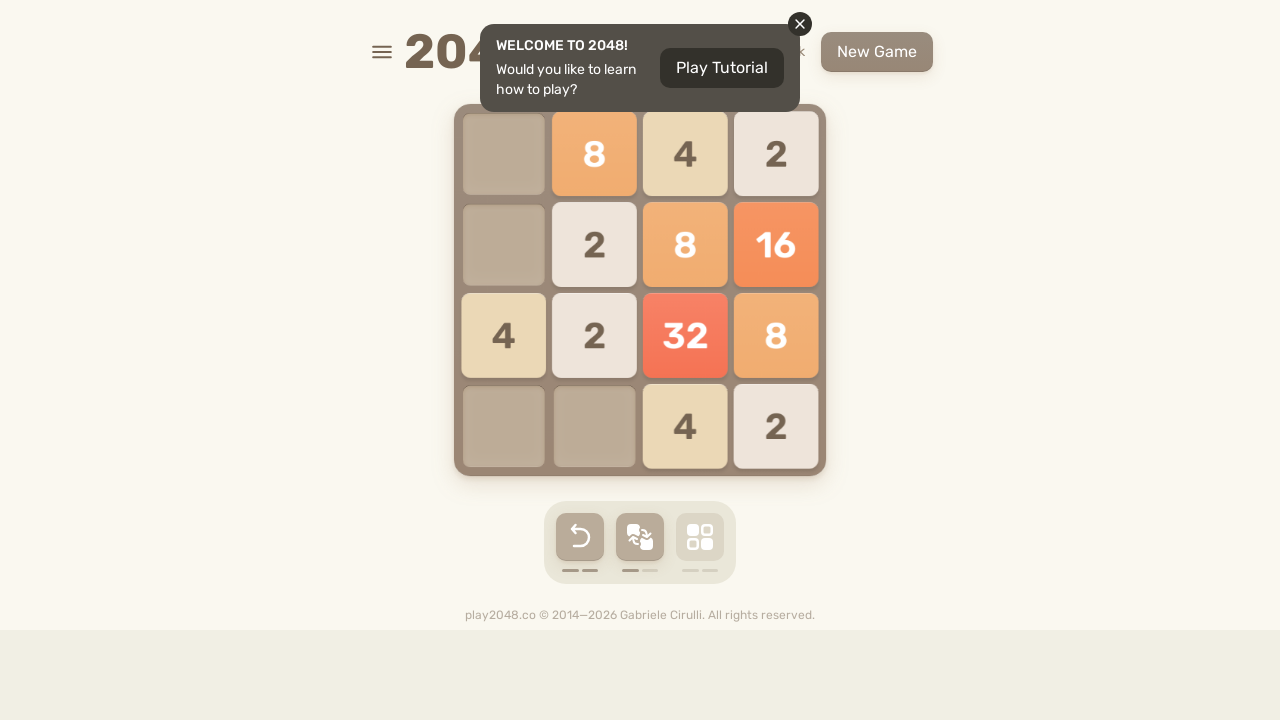

Pressed ArrowDown to move tiles
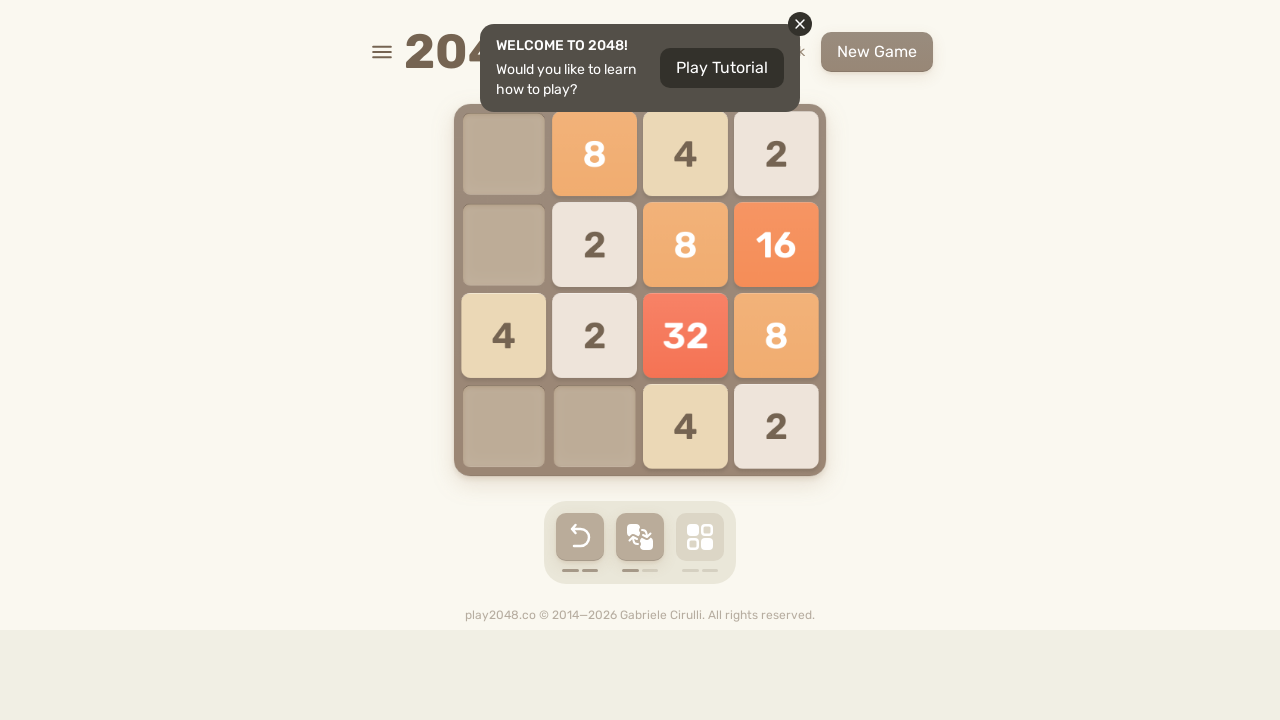

Waited 100ms for game animation
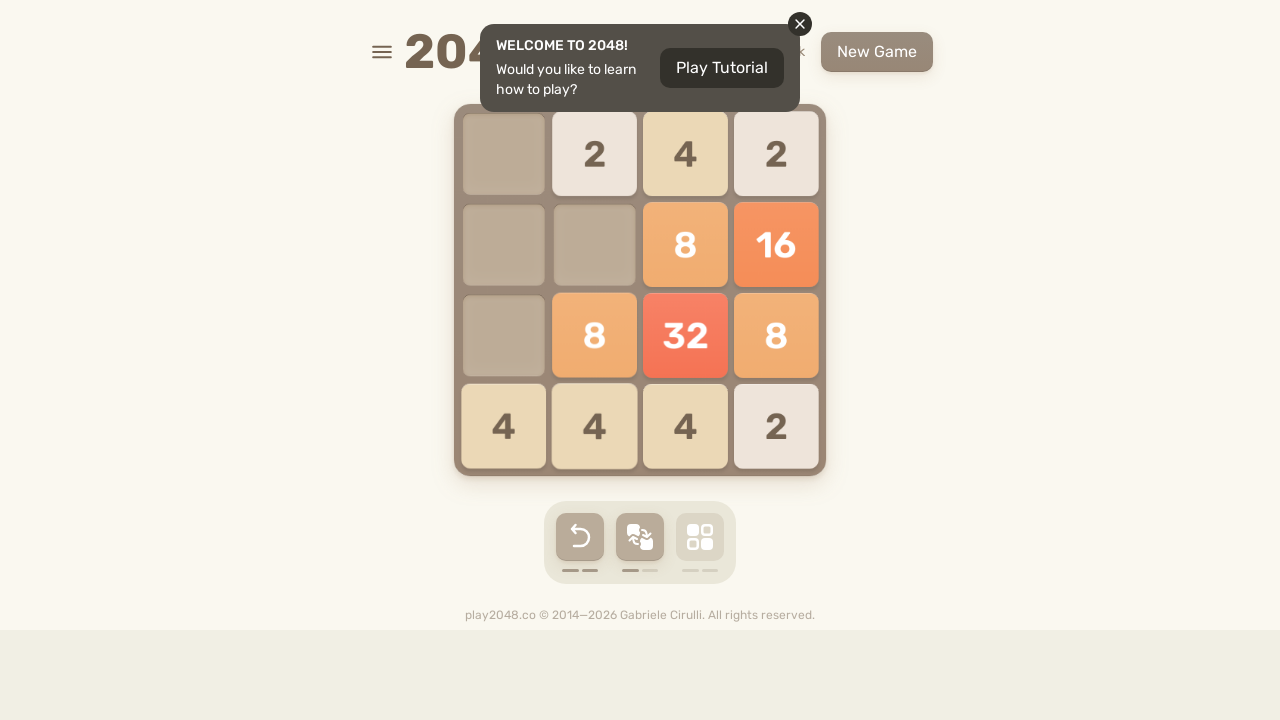

Pressed ArrowRight to move tiles
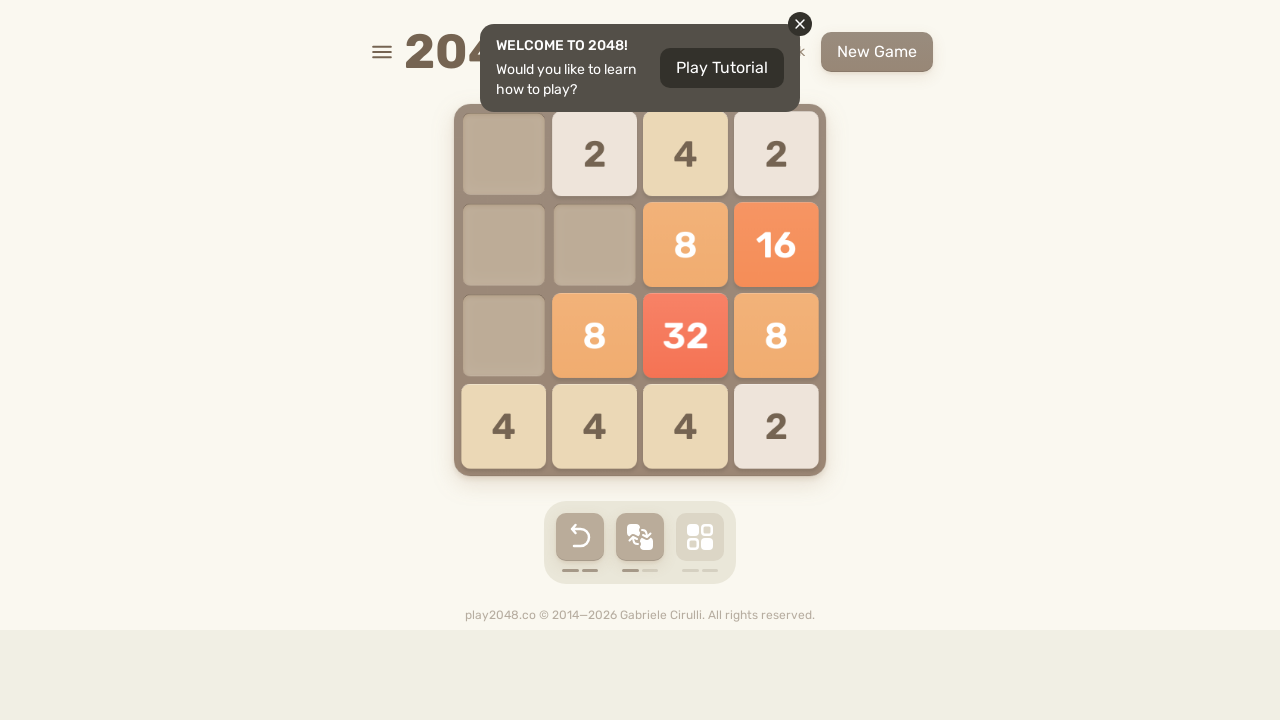

Waited 100ms for game animation
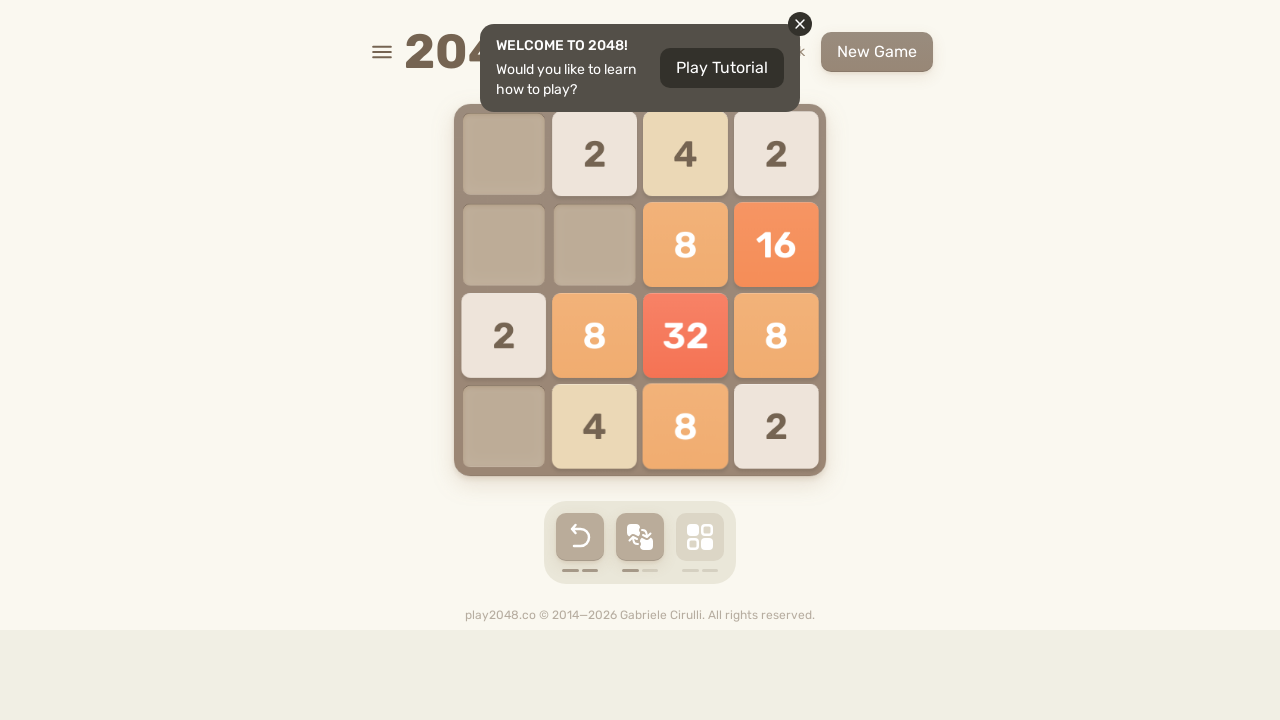

Pressed ArrowRight to move tiles
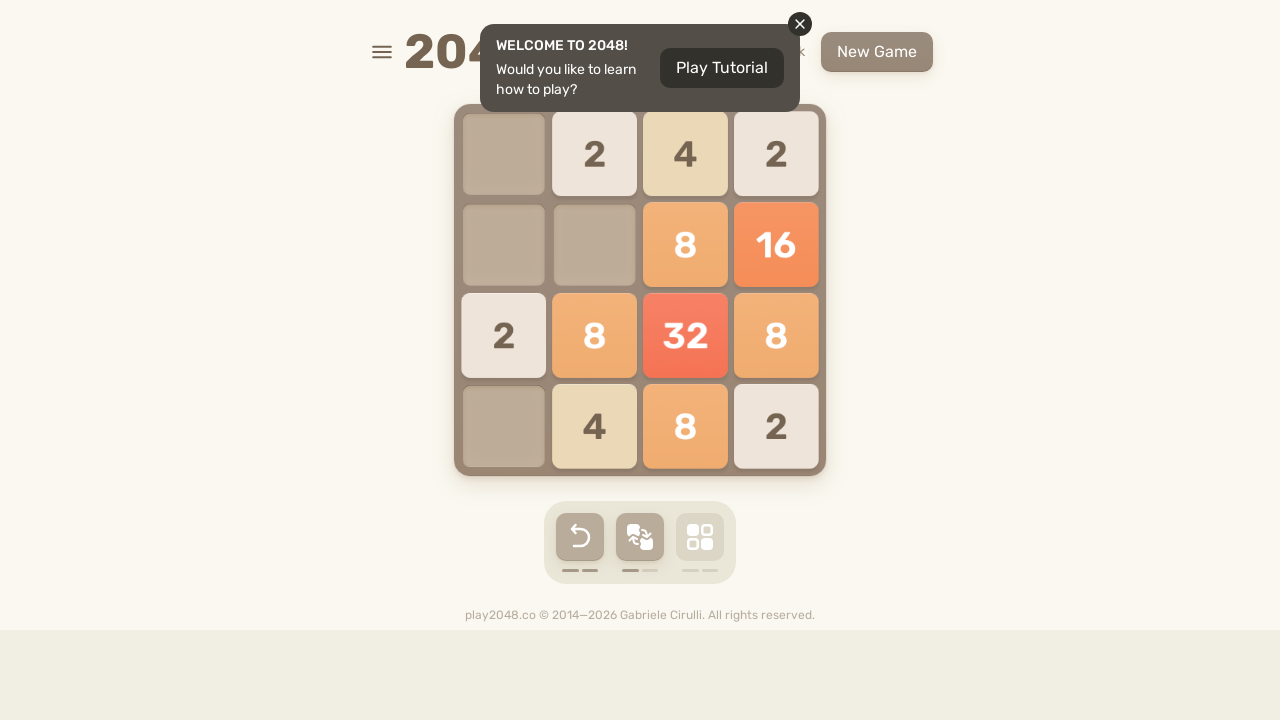

Waited 100ms for game animation
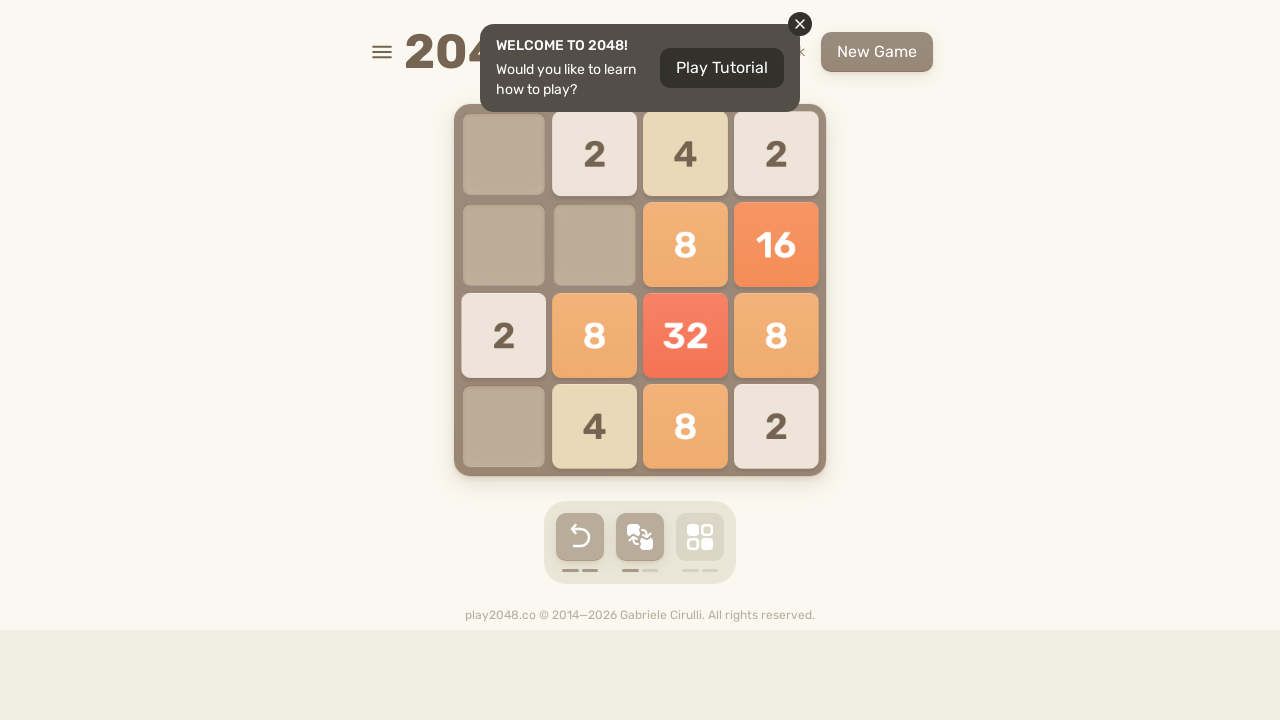

Pressed ArrowLeft to move tiles
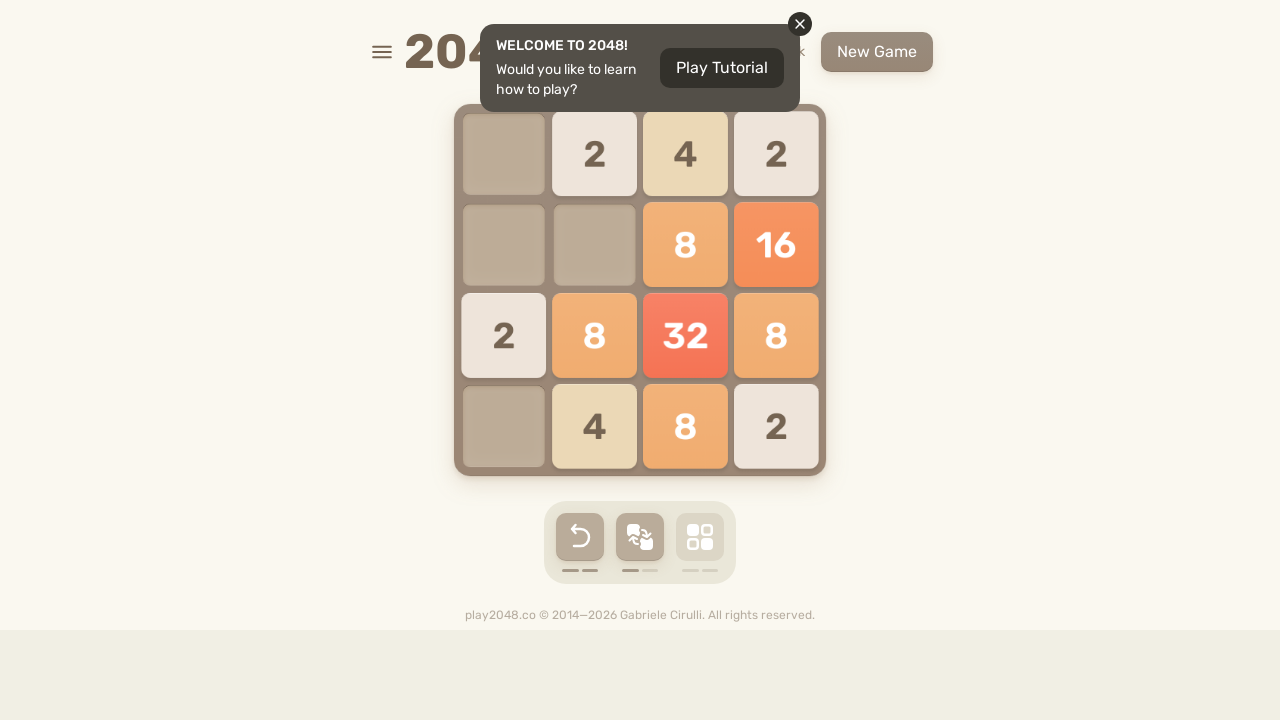

Waited 100ms for game animation
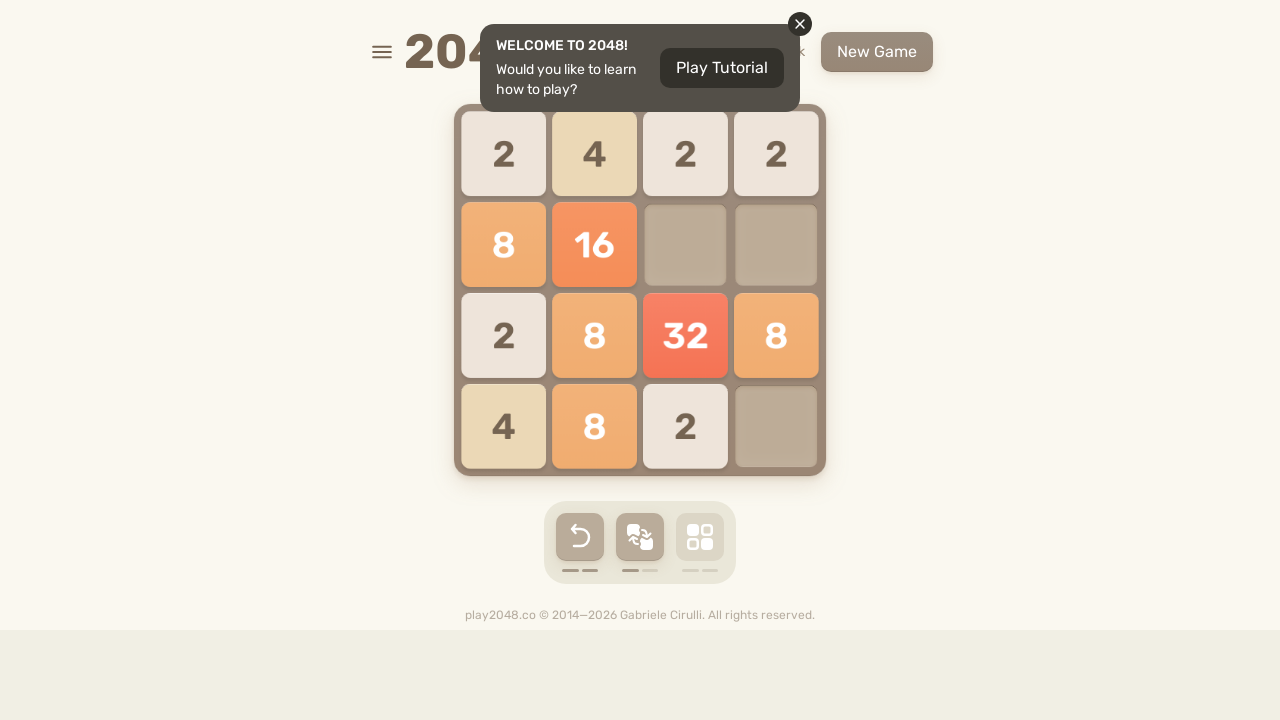

Pressed ArrowLeft to move tiles
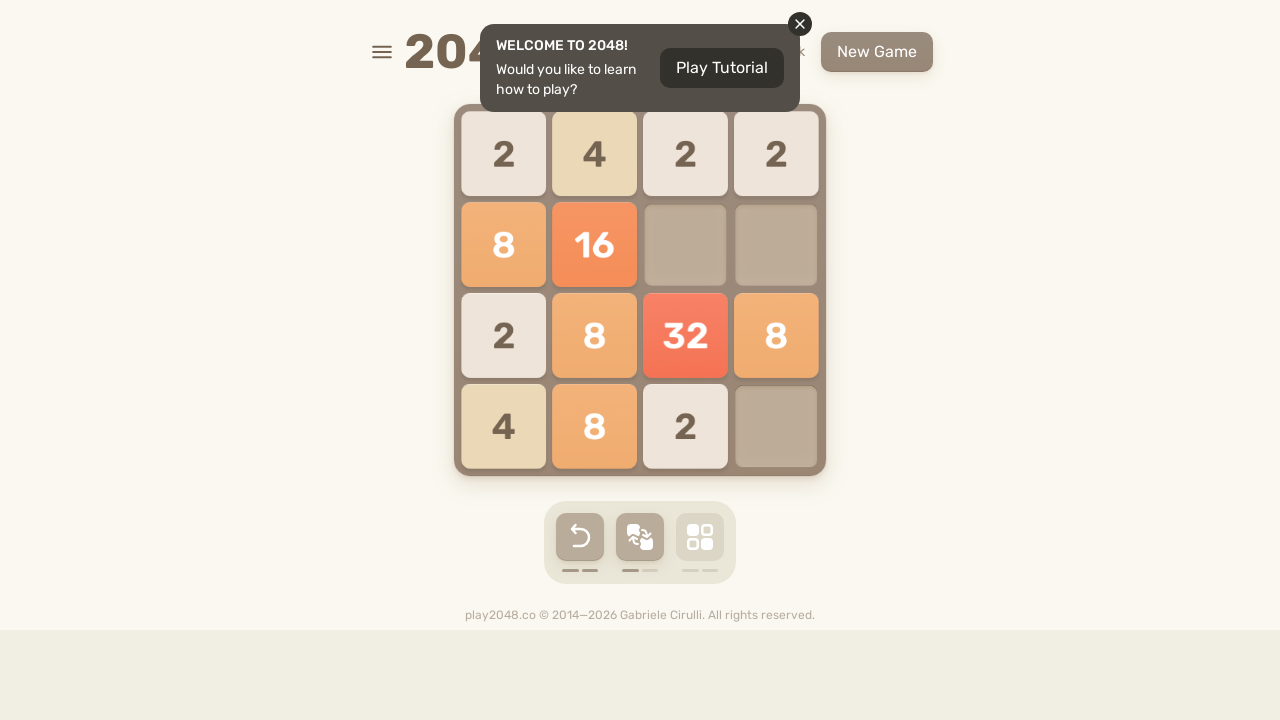

Waited 100ms for game animation
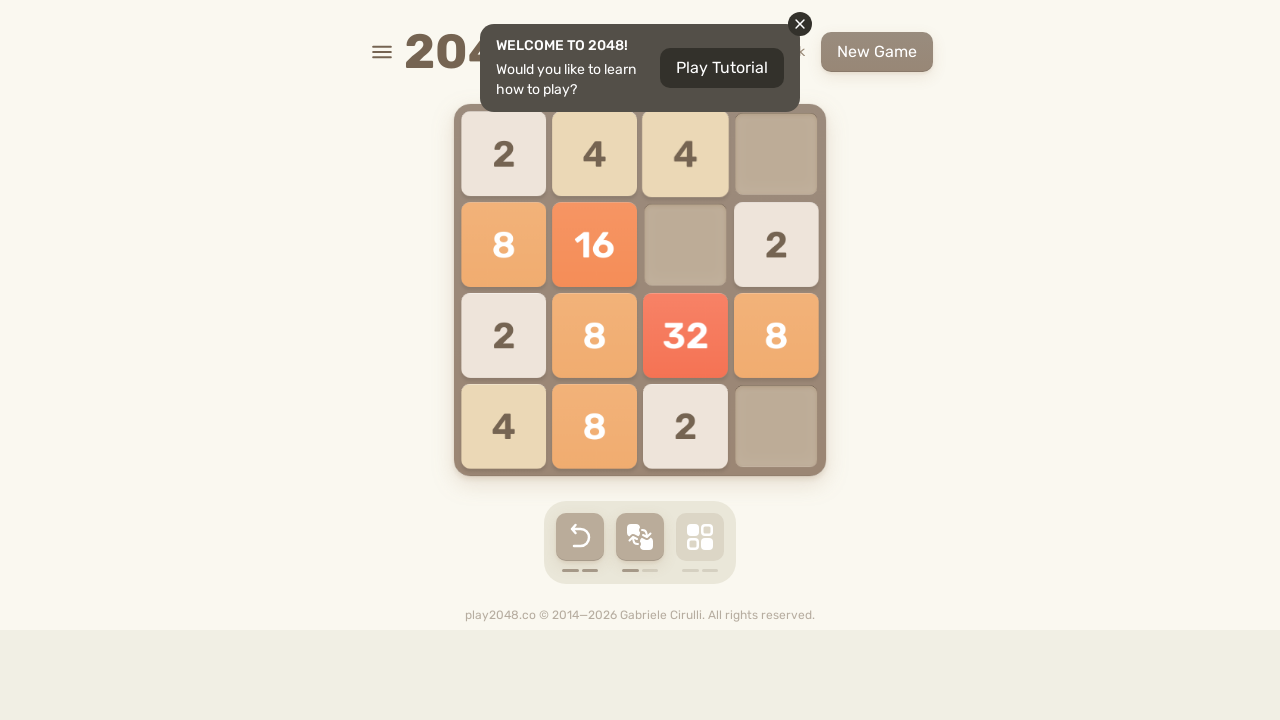

Pressed ArrowLeft to move tiles
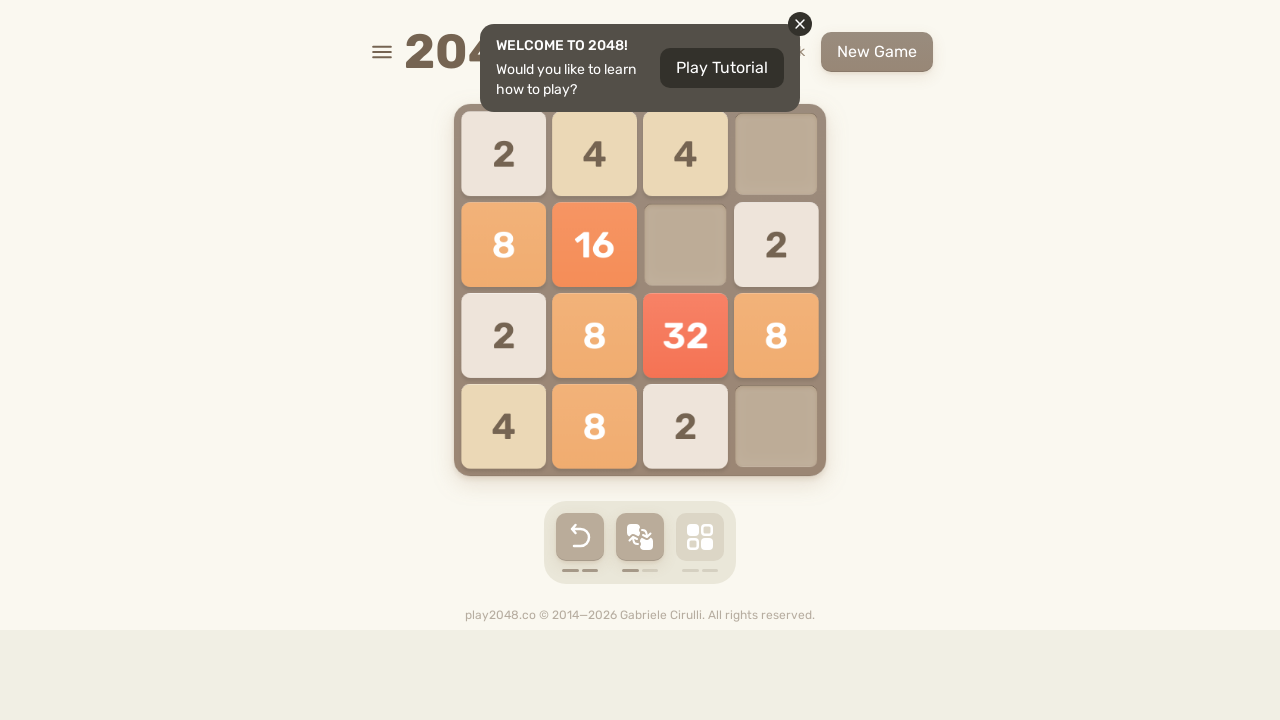

Waited 100ms for game animation
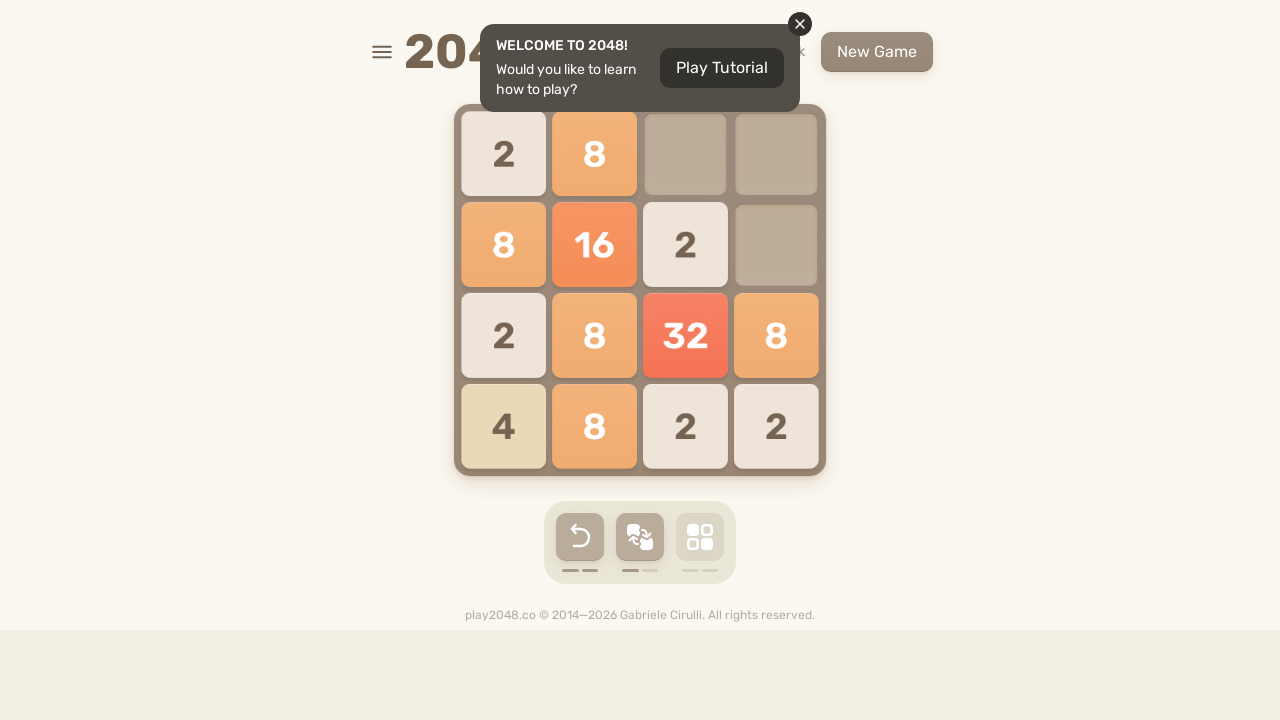

Pressed ArrowRight to move tiles
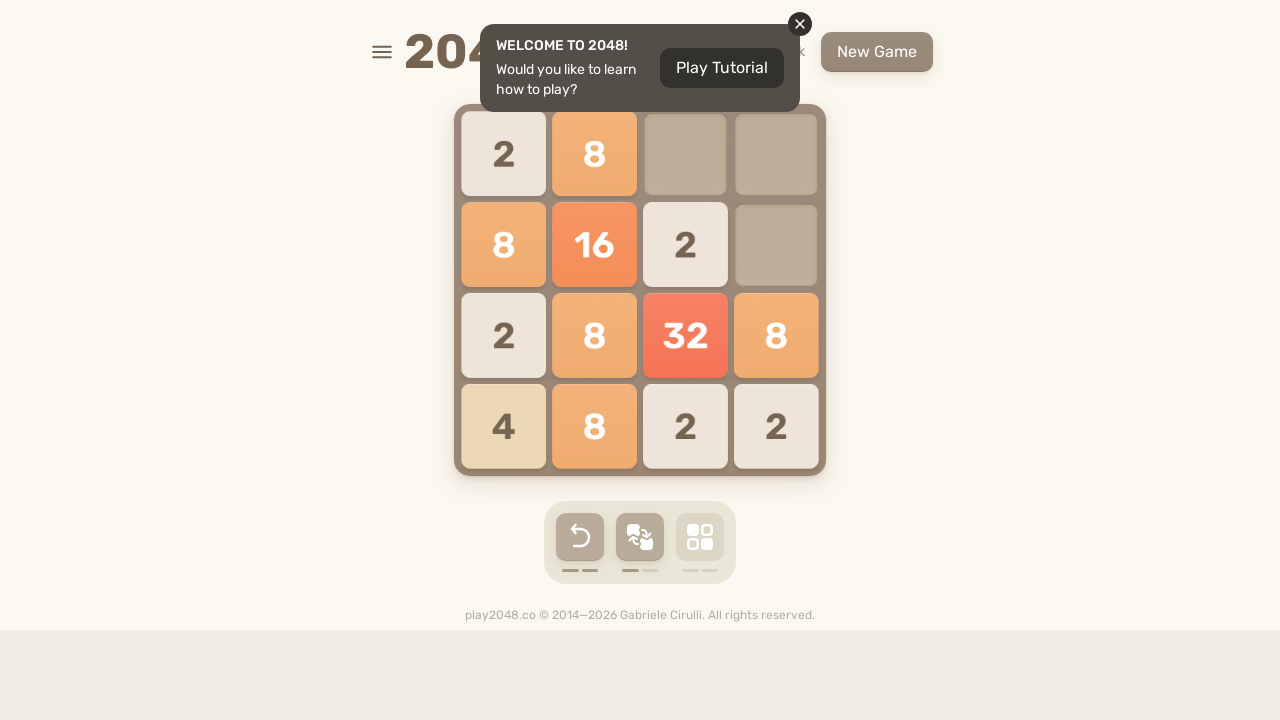

Waited 100ms for game animation
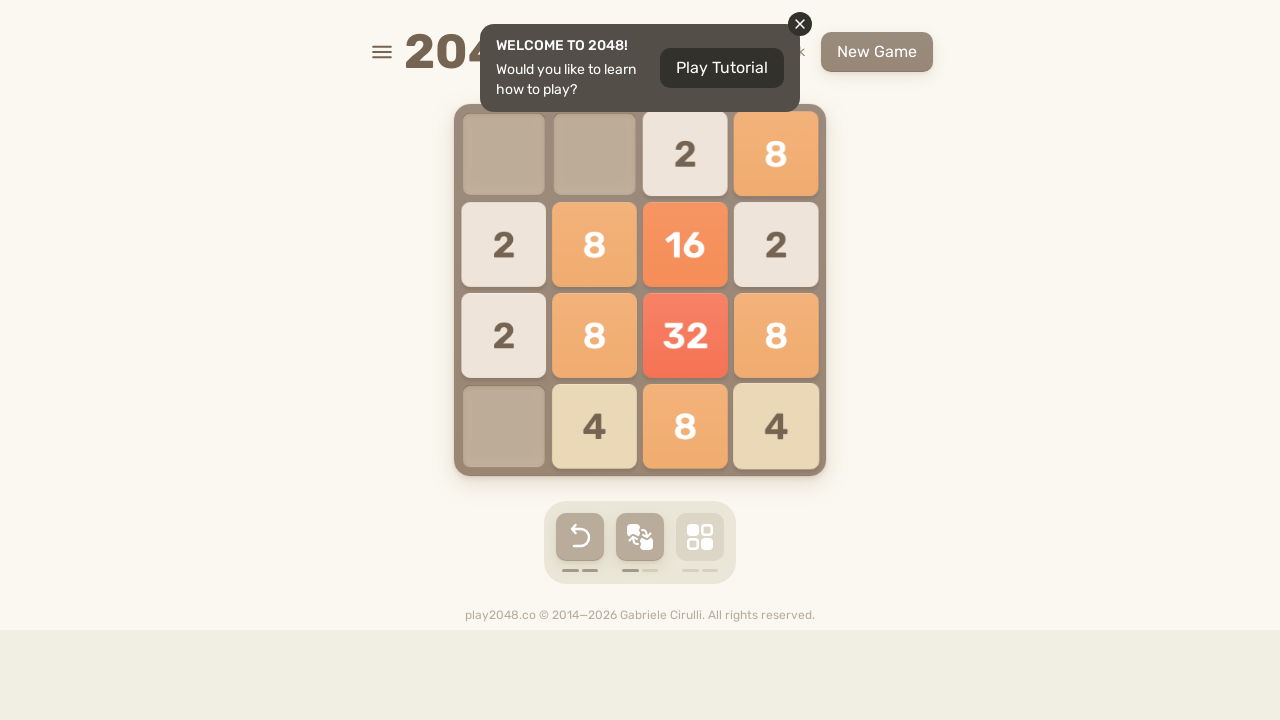

Pressed ArrowUp to move tiles
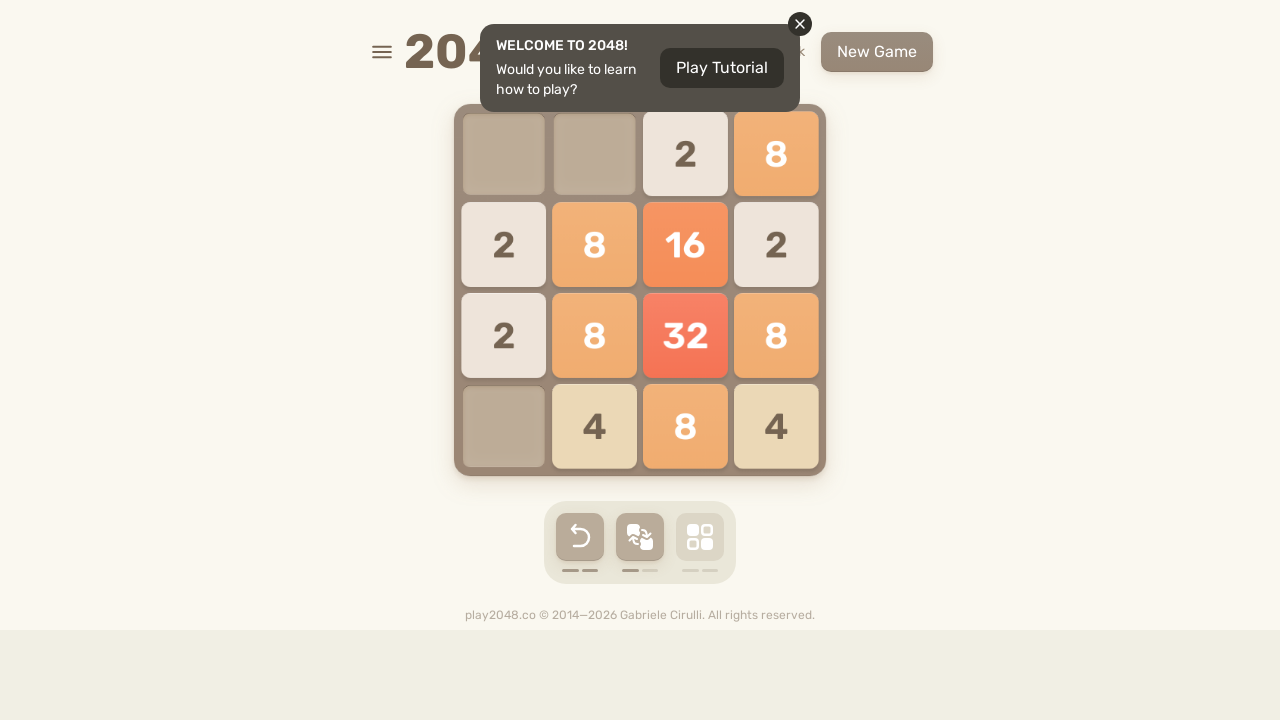

Waited 100ms for game animation
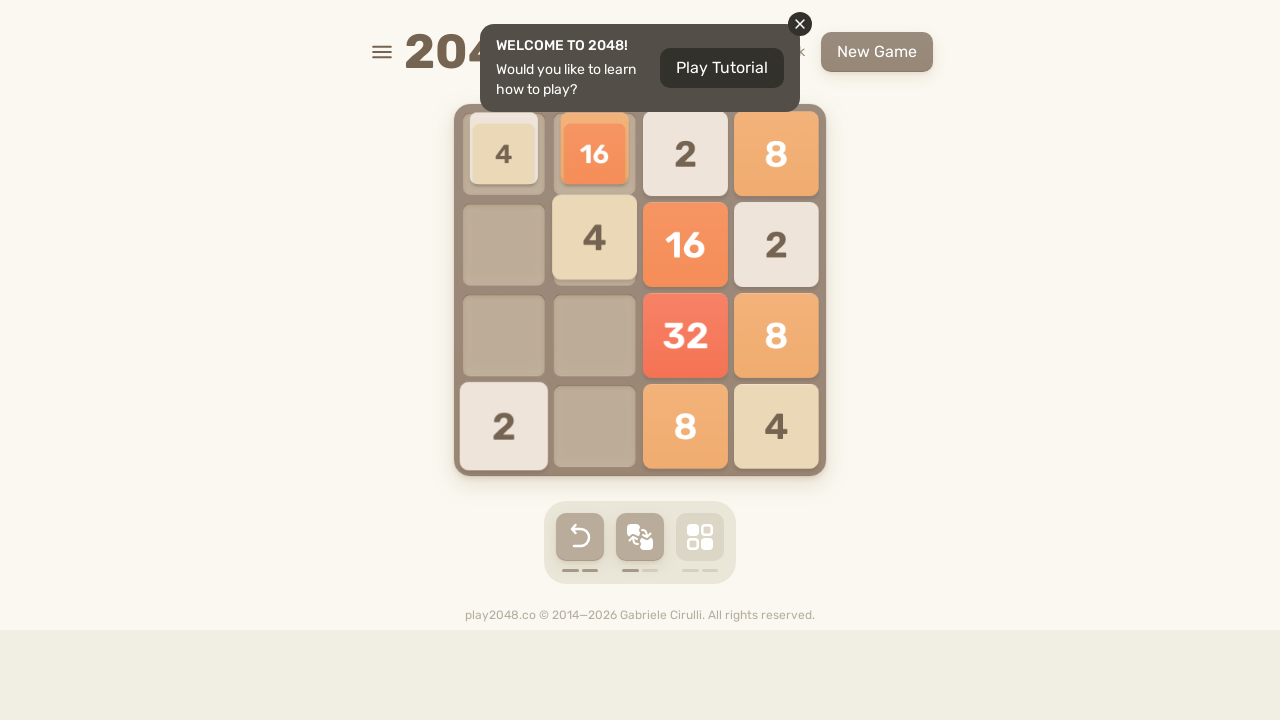

Pressed ArrowLeft to move tiles
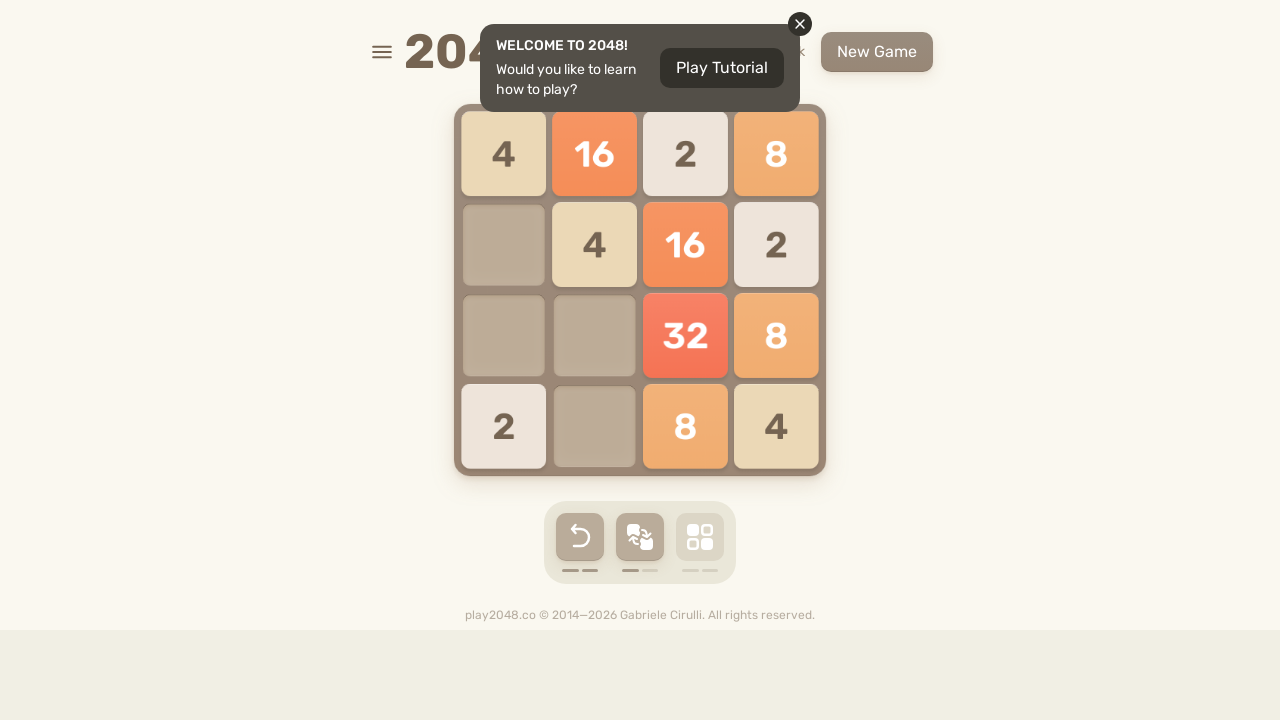

Waited 100ms for game animation
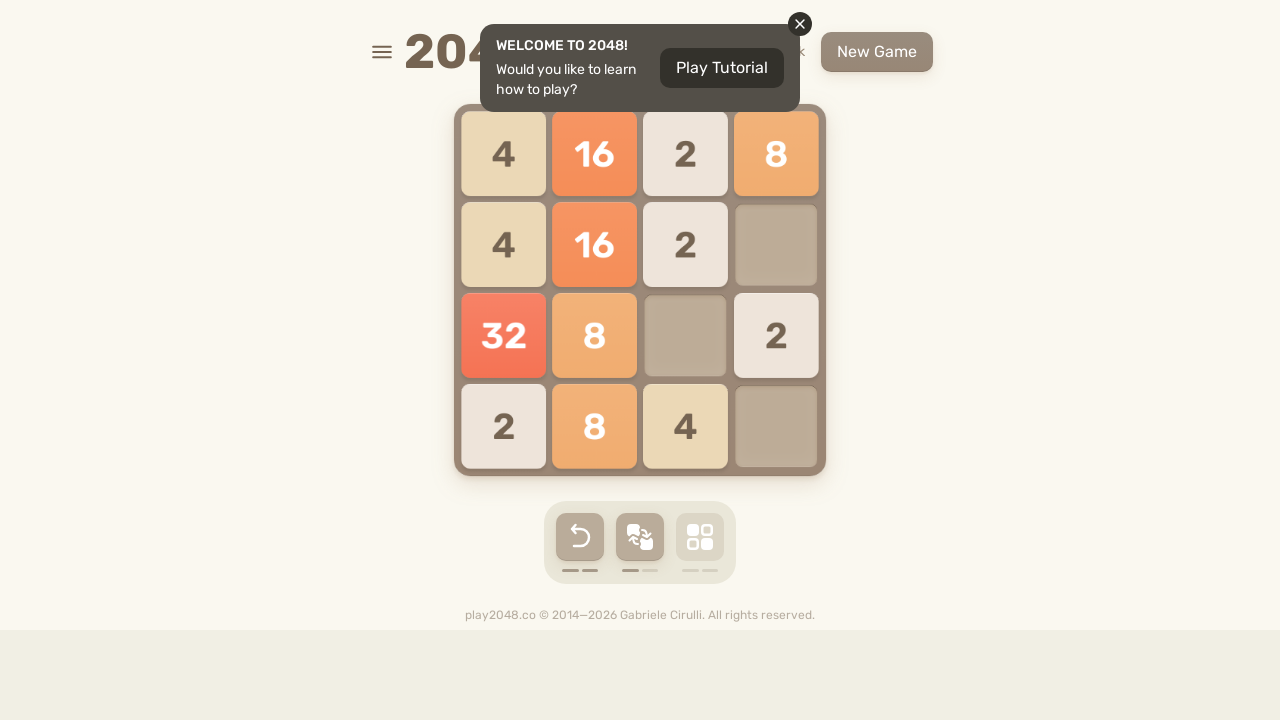

Pressed ArrowDown to move tiles
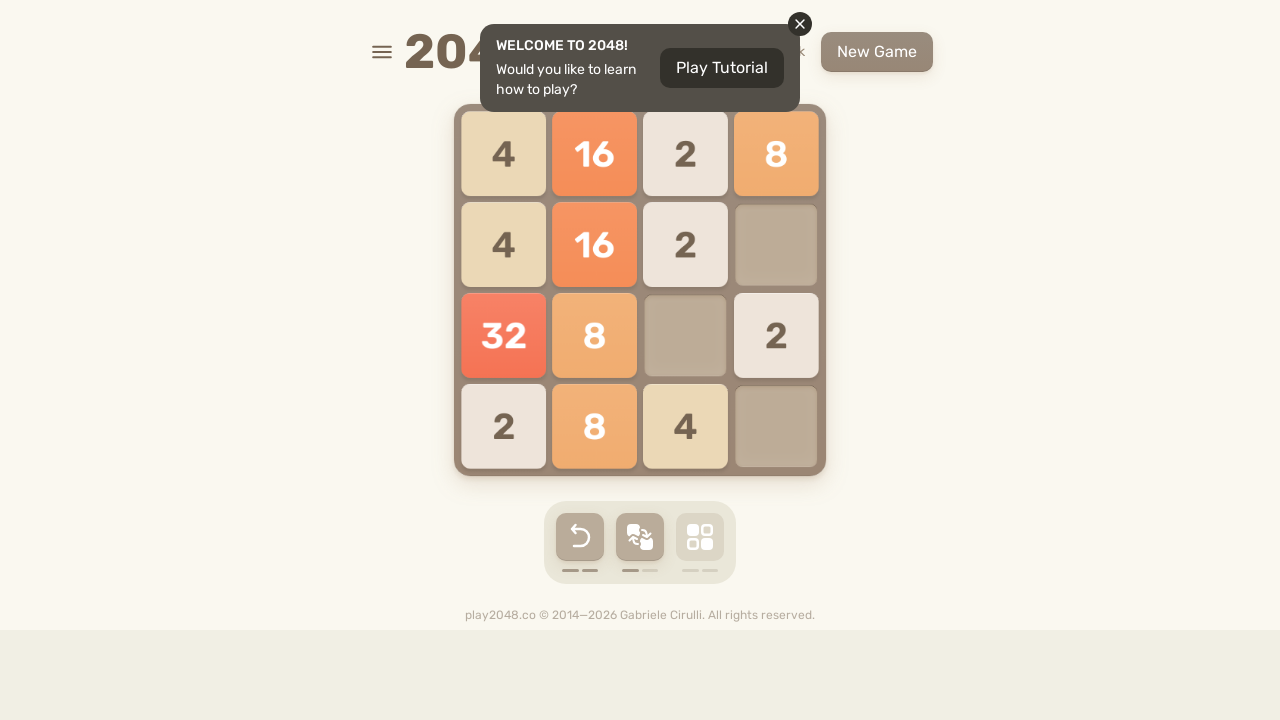

Waited 100ms for game animation
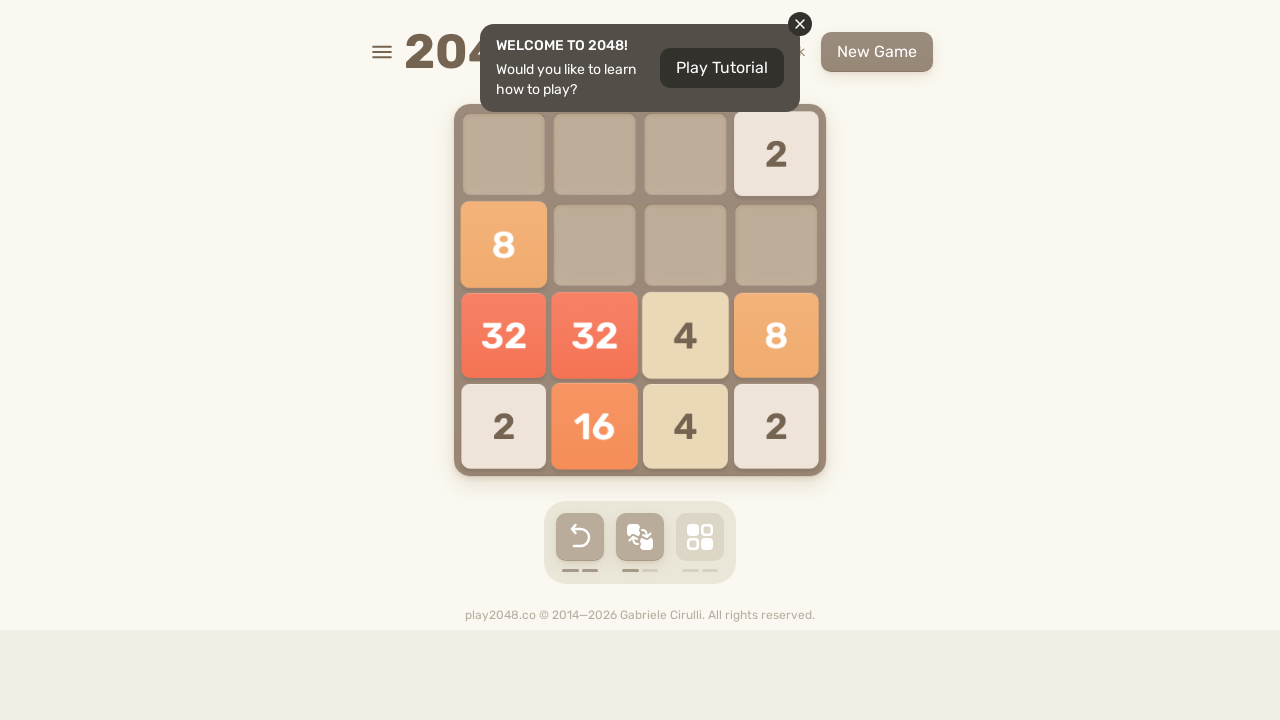

Pressed ArrowLeft to move tiles
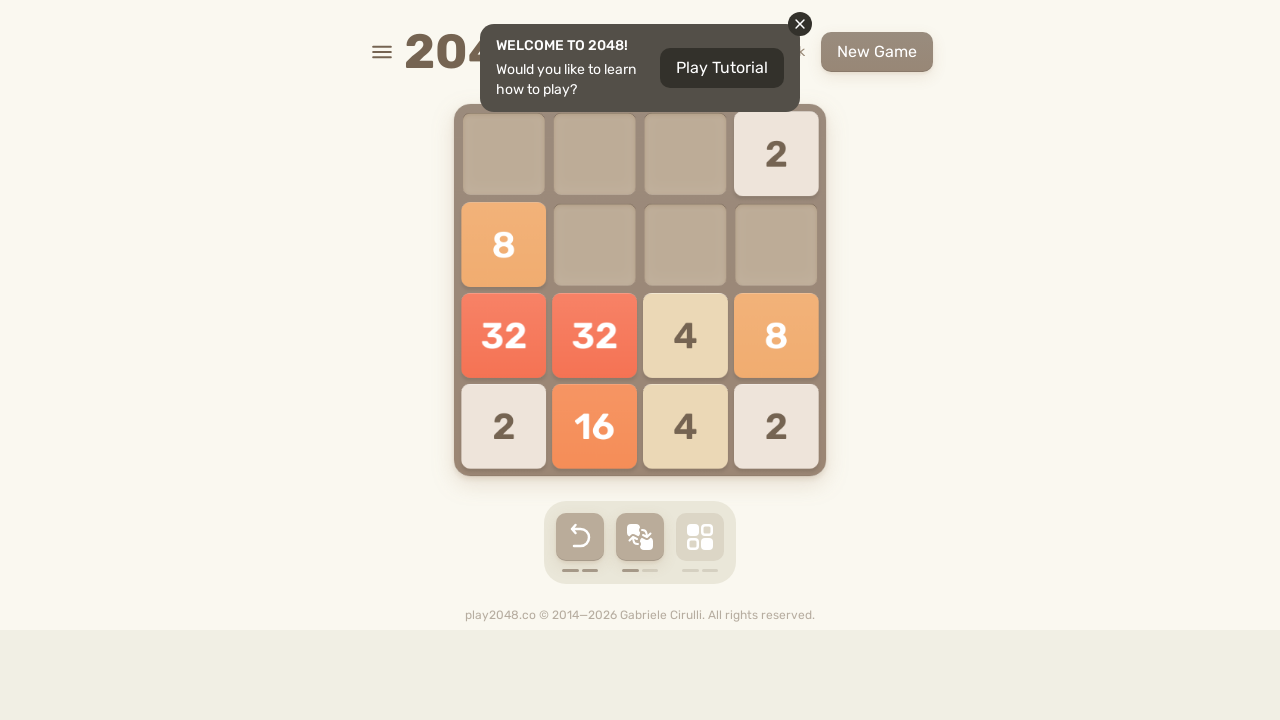

Waited 100ms for game animation
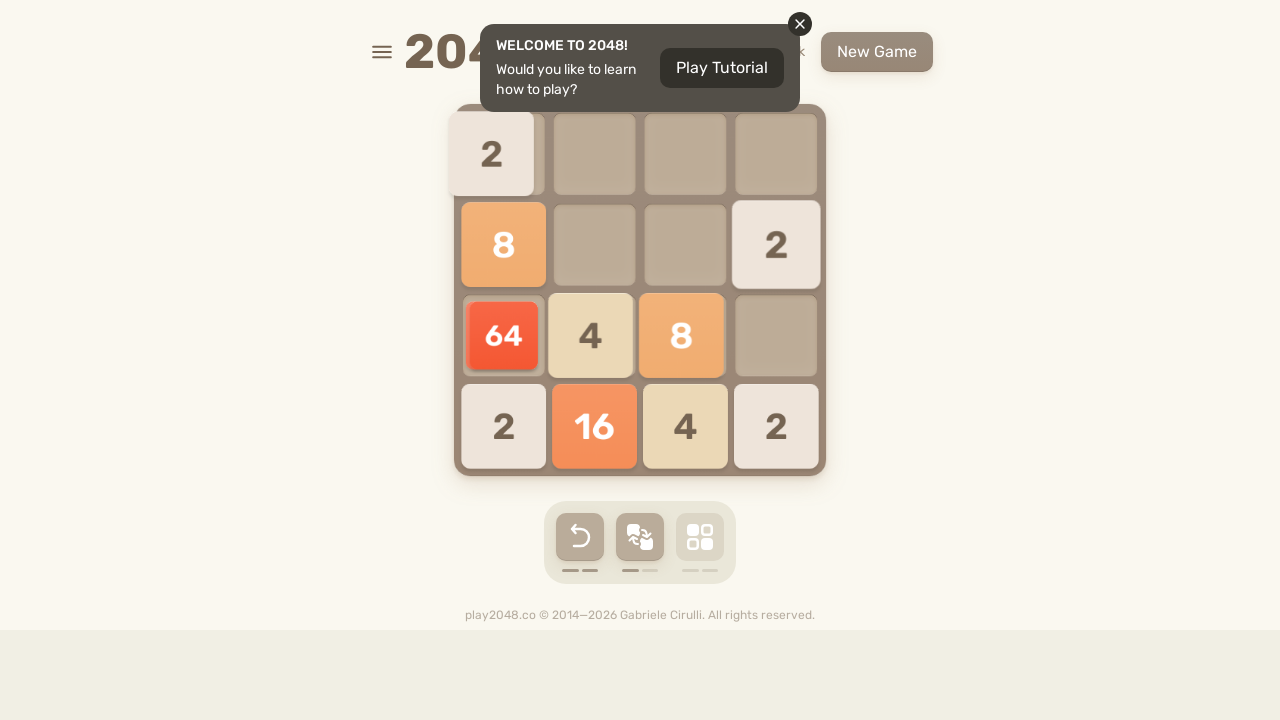

Pressed ArrowLeft to move tiles
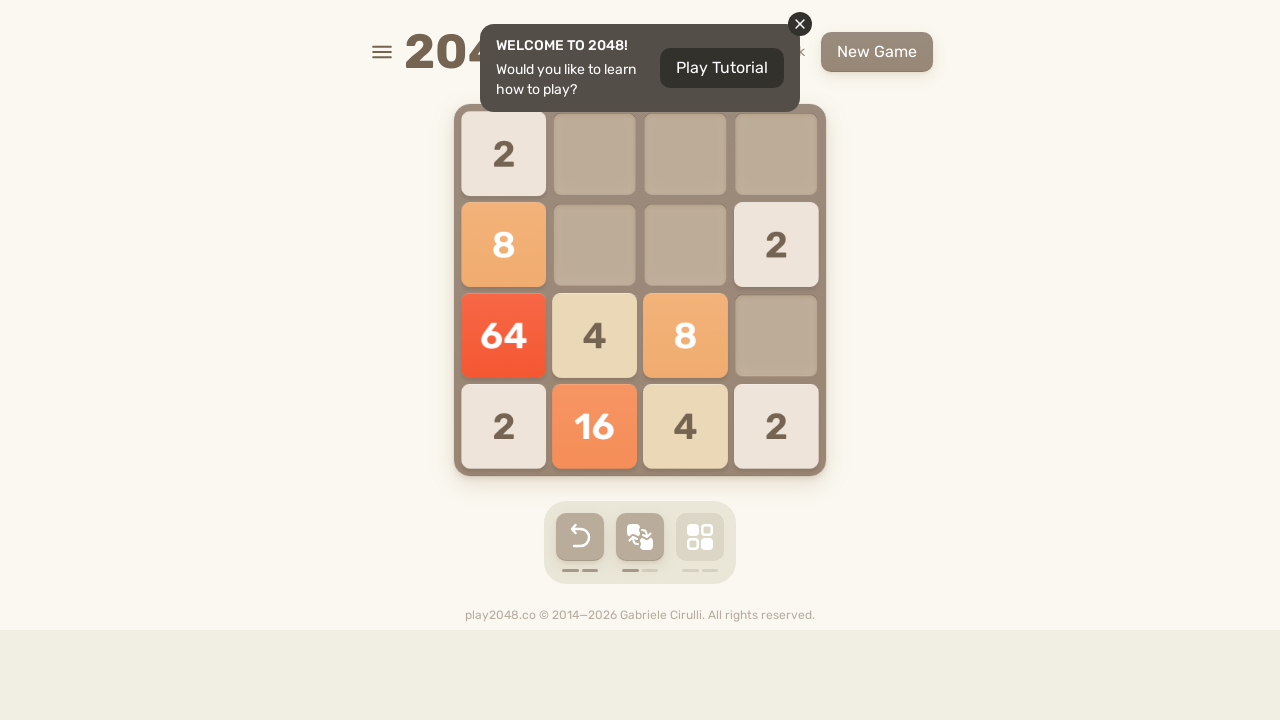

Waited 100ms for game animation
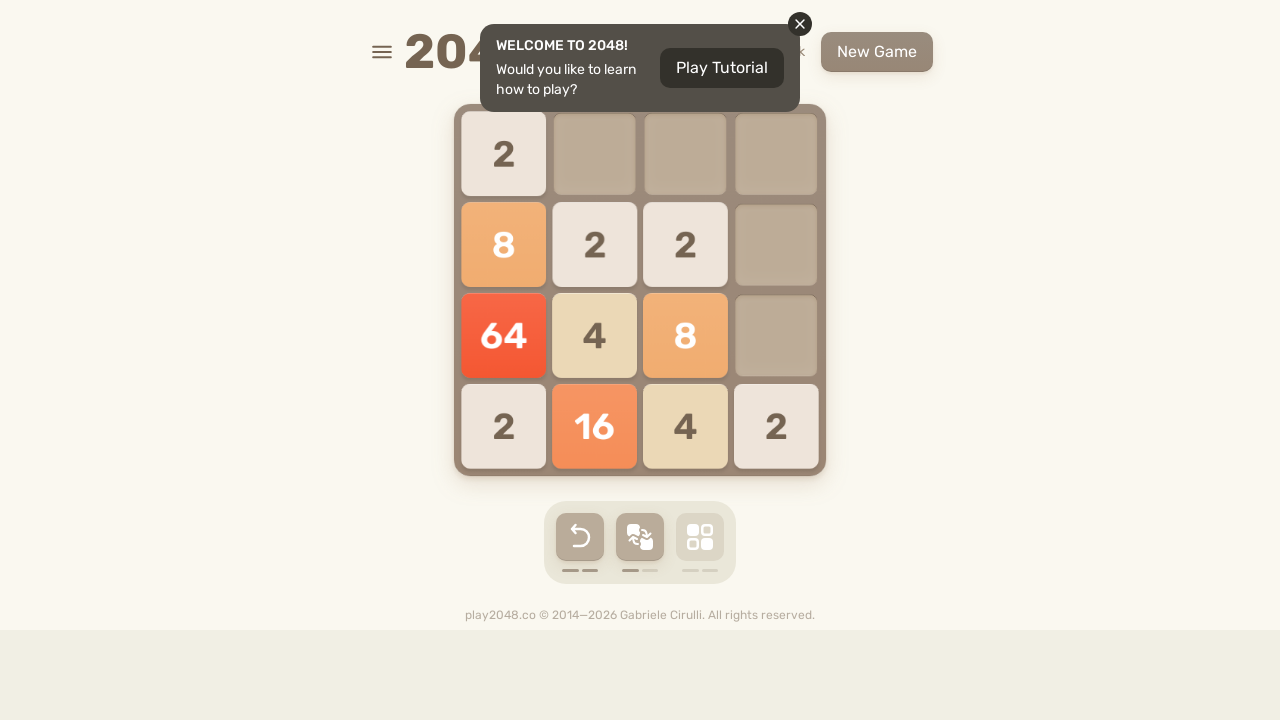

Pressed ArrowLeft to move tiles
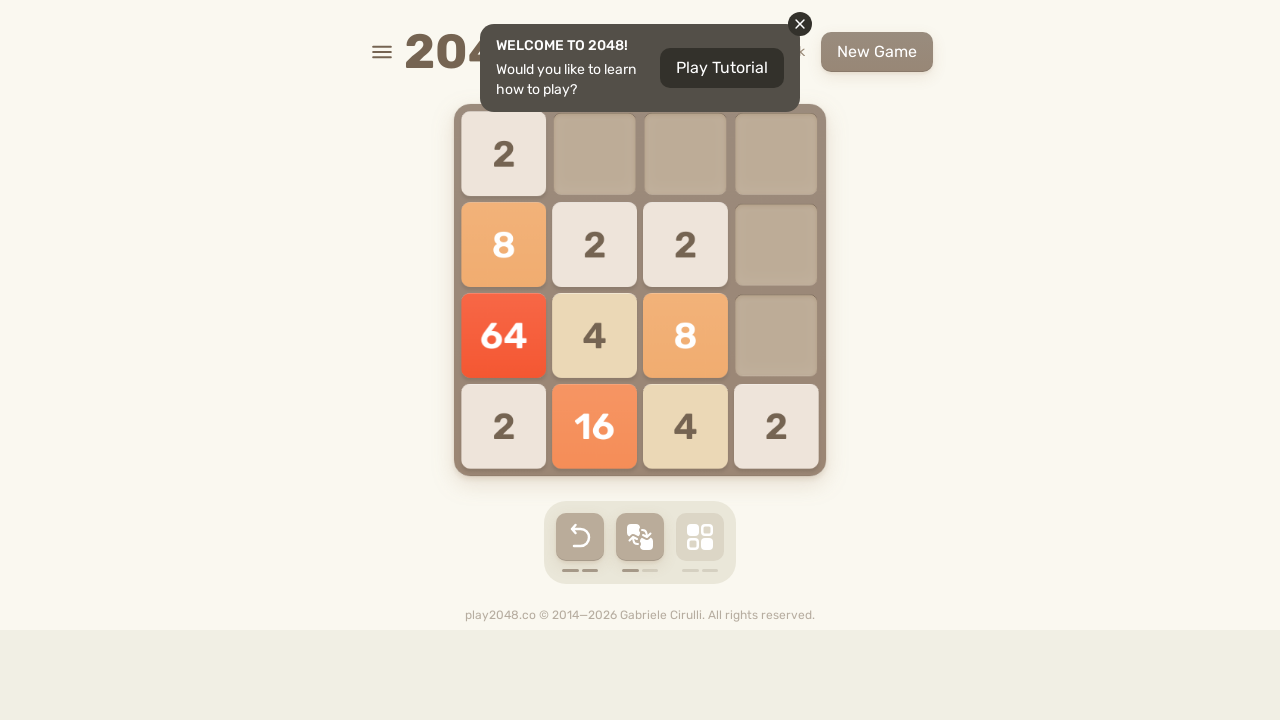

Waited 100ms for game animation
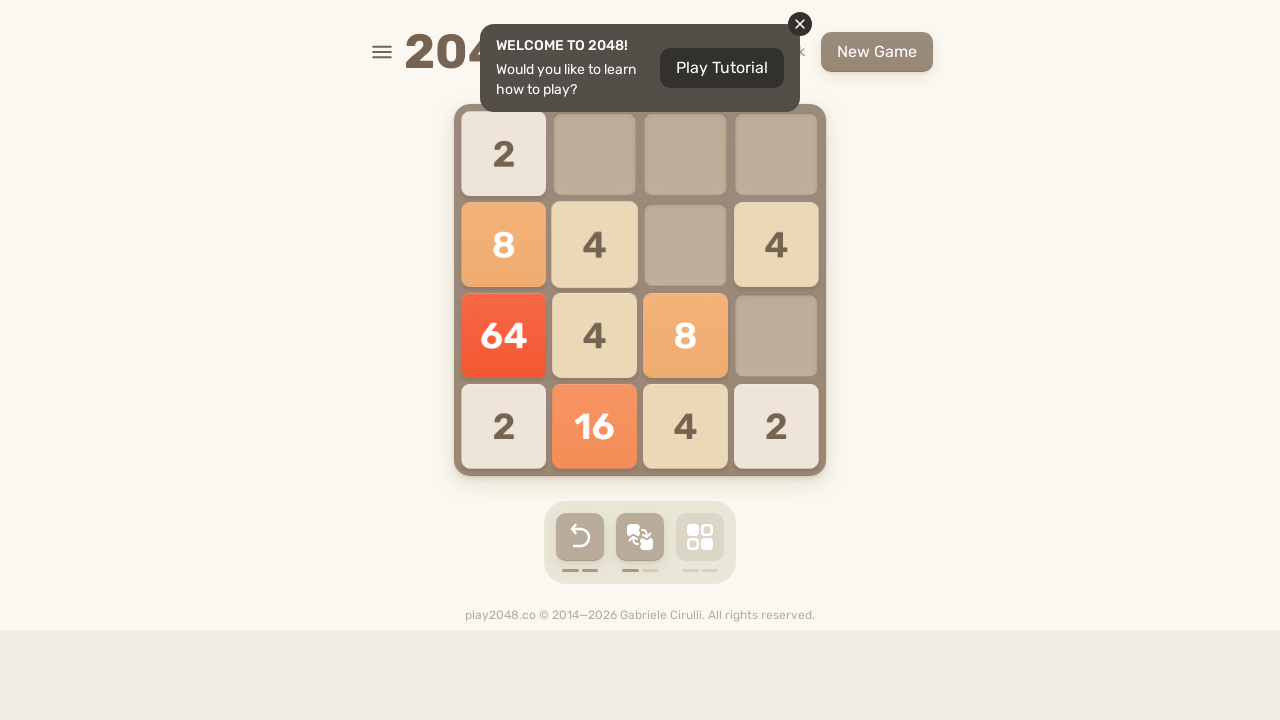

Pressed ArrowUp to move tiles
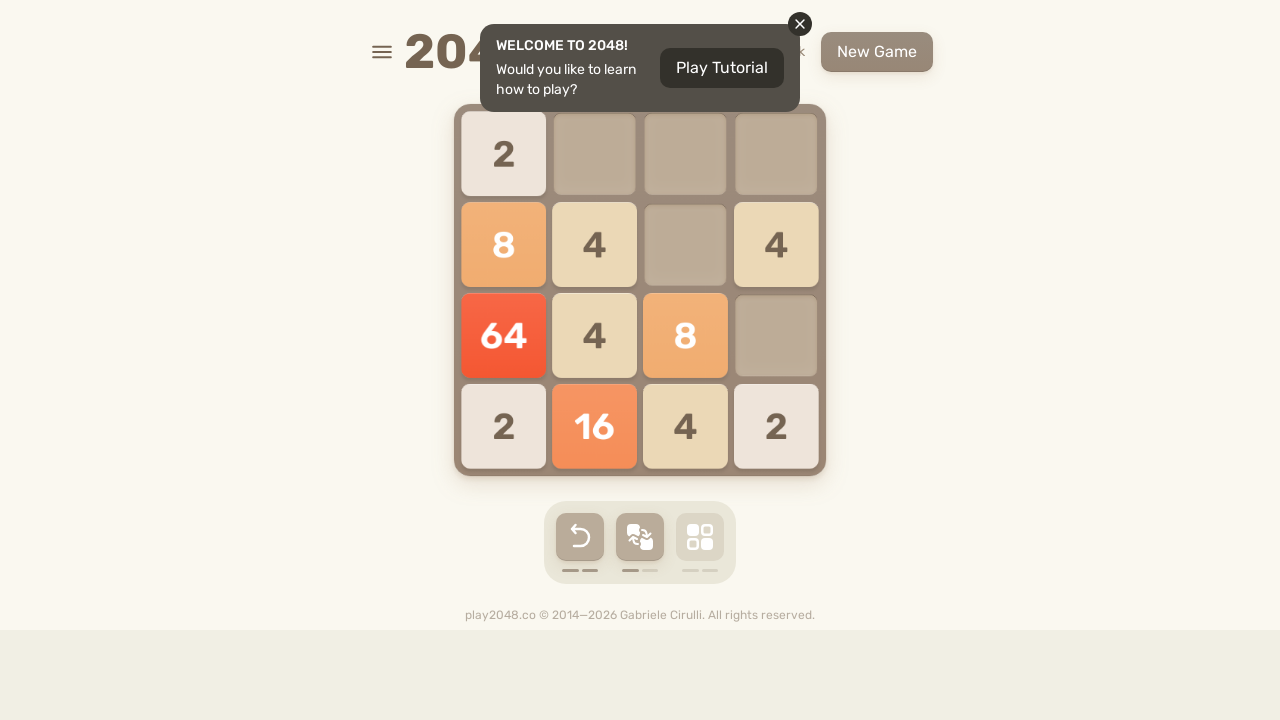

Waited 100ms for game animation
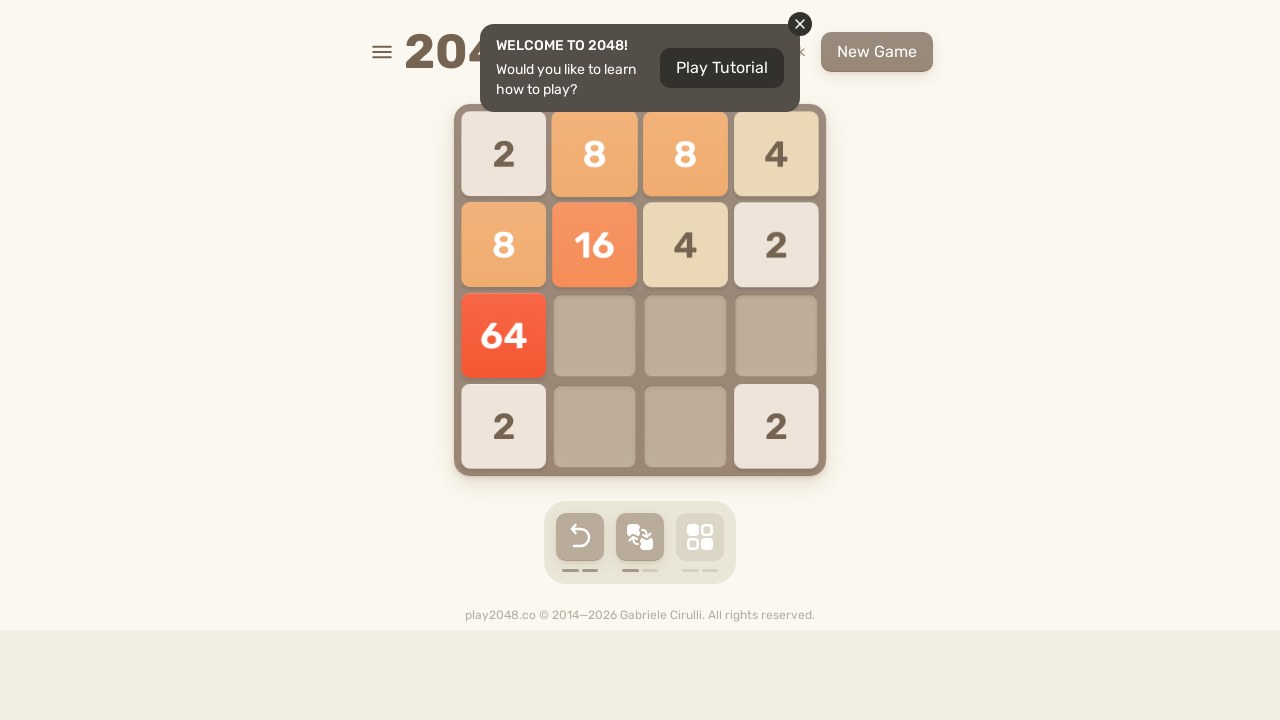

Pressed ArrowRight to move tiles
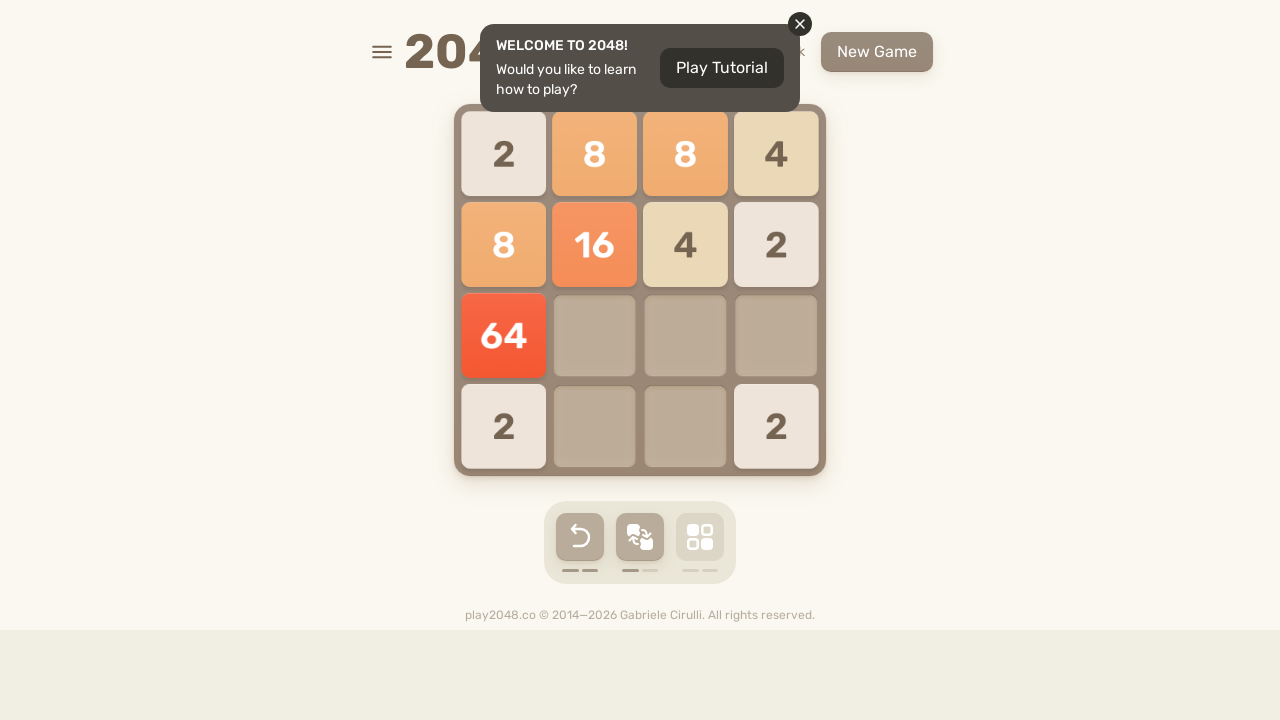

Waited 100ms for game animation
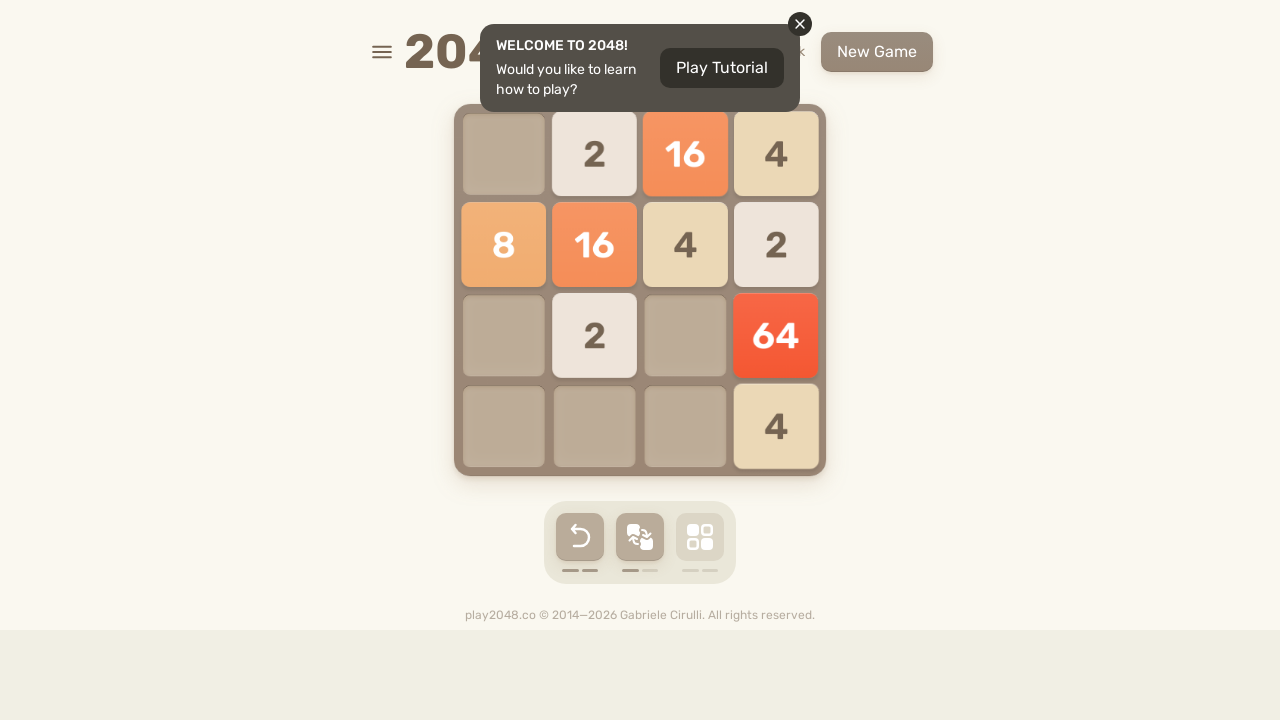

Pressed ArrowRight to move tiles
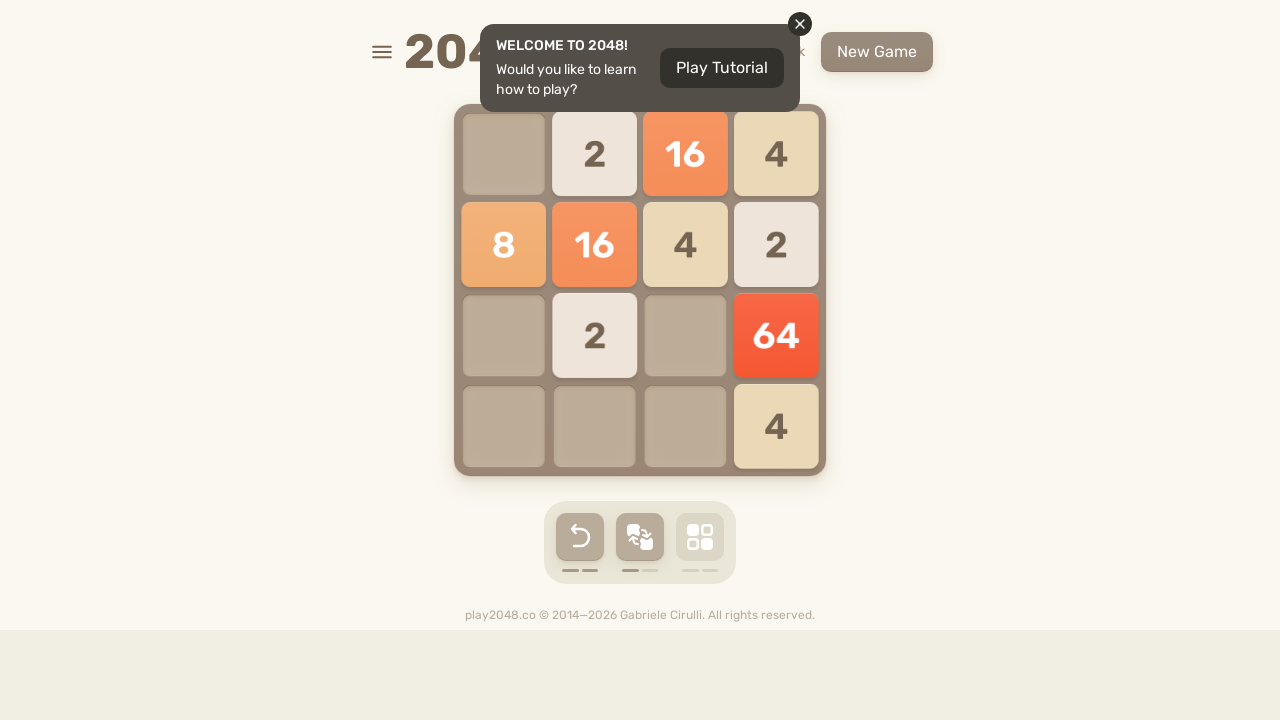

Waited 100ms for game animation
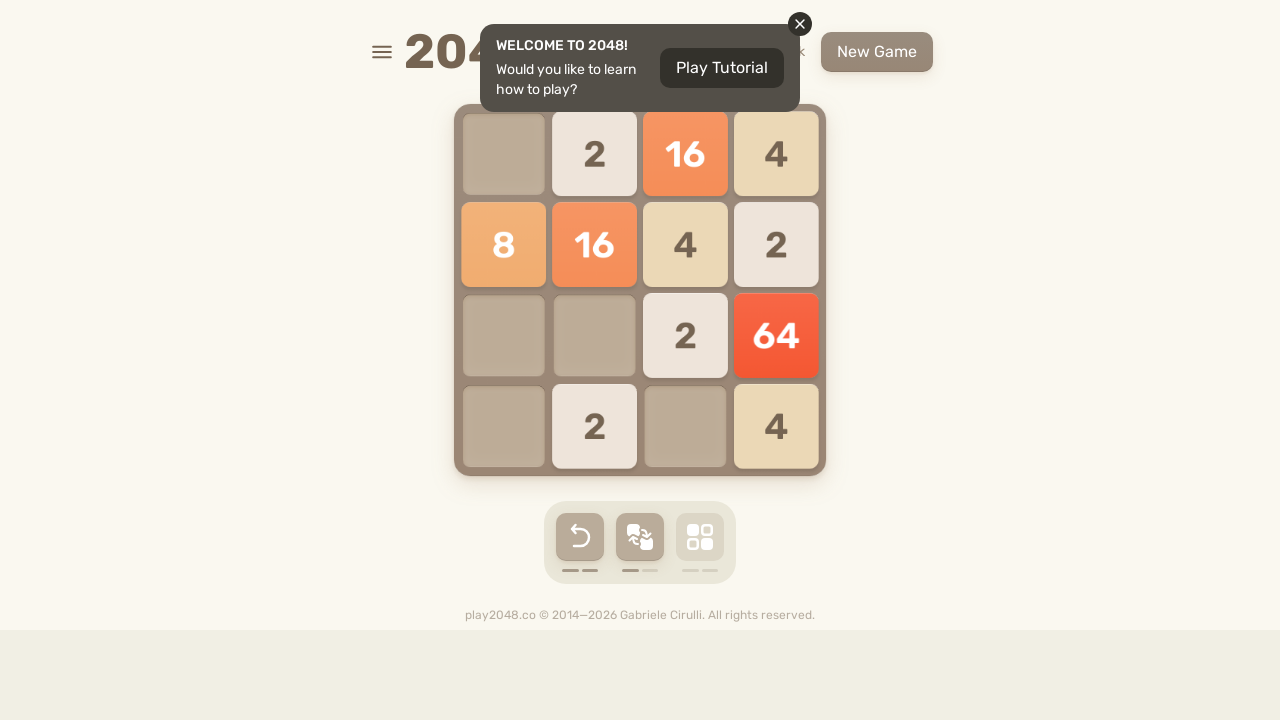

Pressed ArrowRight to move tiles
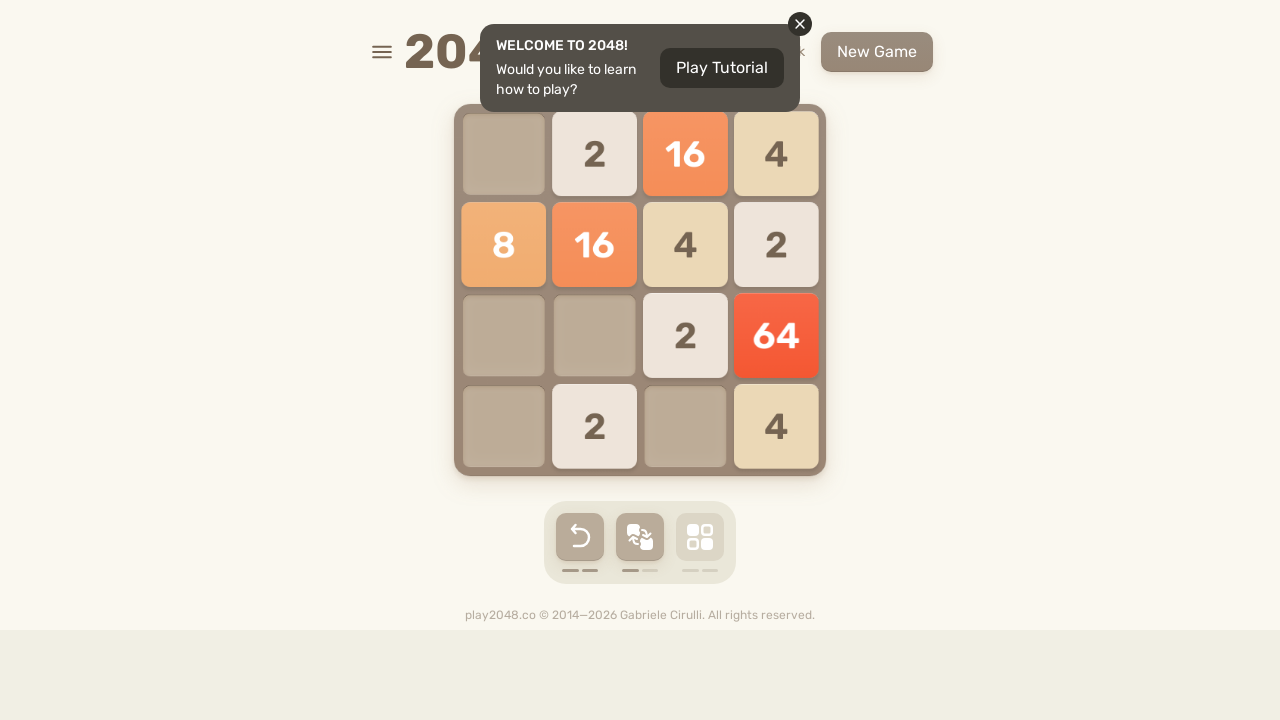

Waited 100ms for game animation
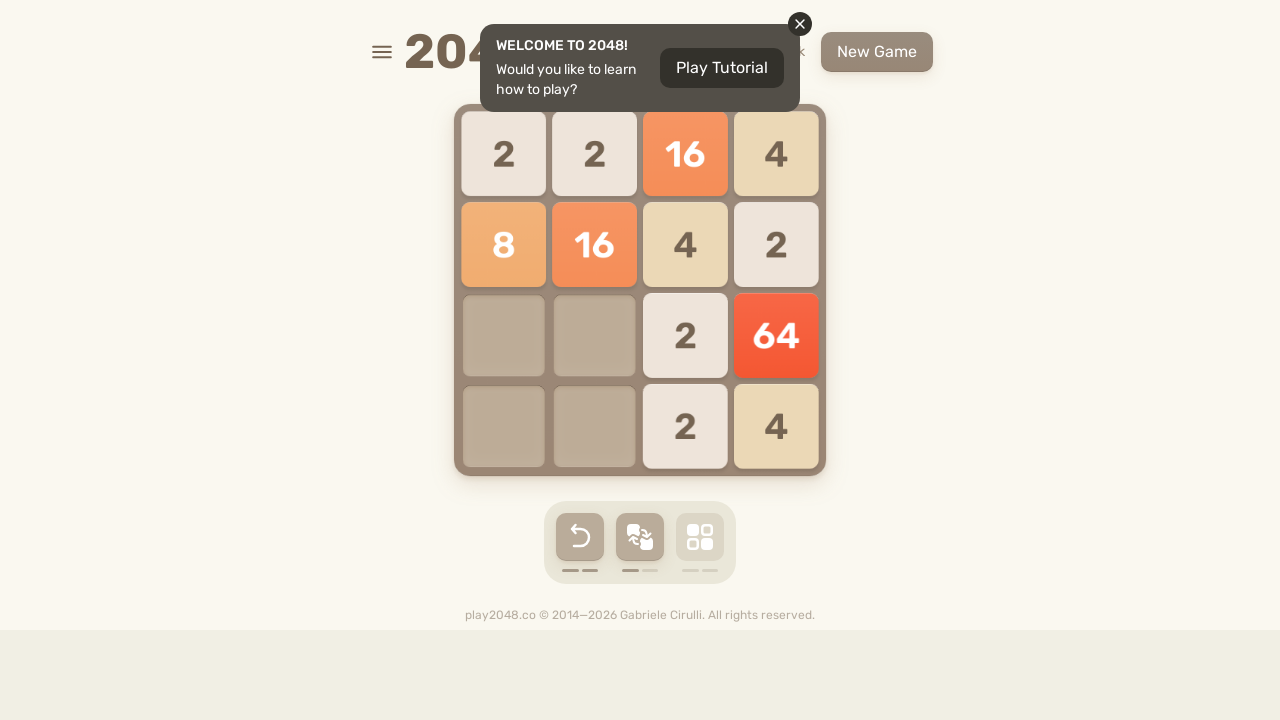

Pressed ArrowRight to move tiles
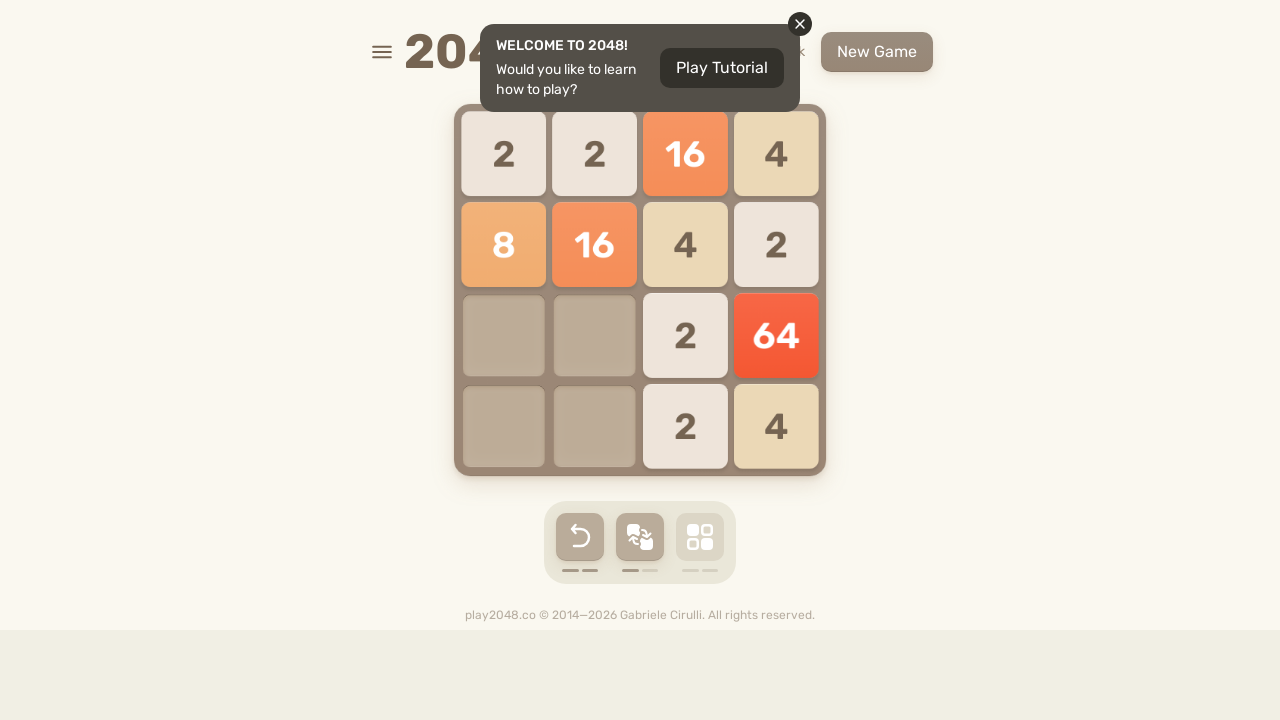

Waited 100ms for game animation
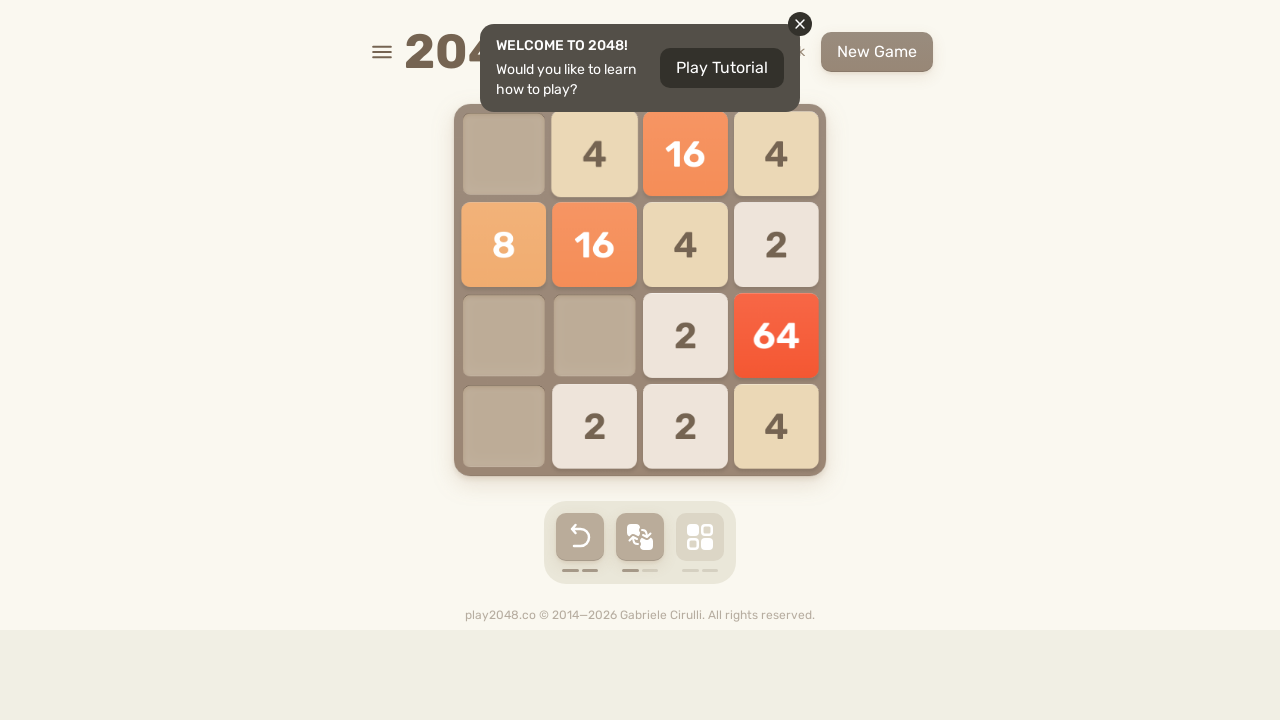

Pressed ArrowRight to move tiles
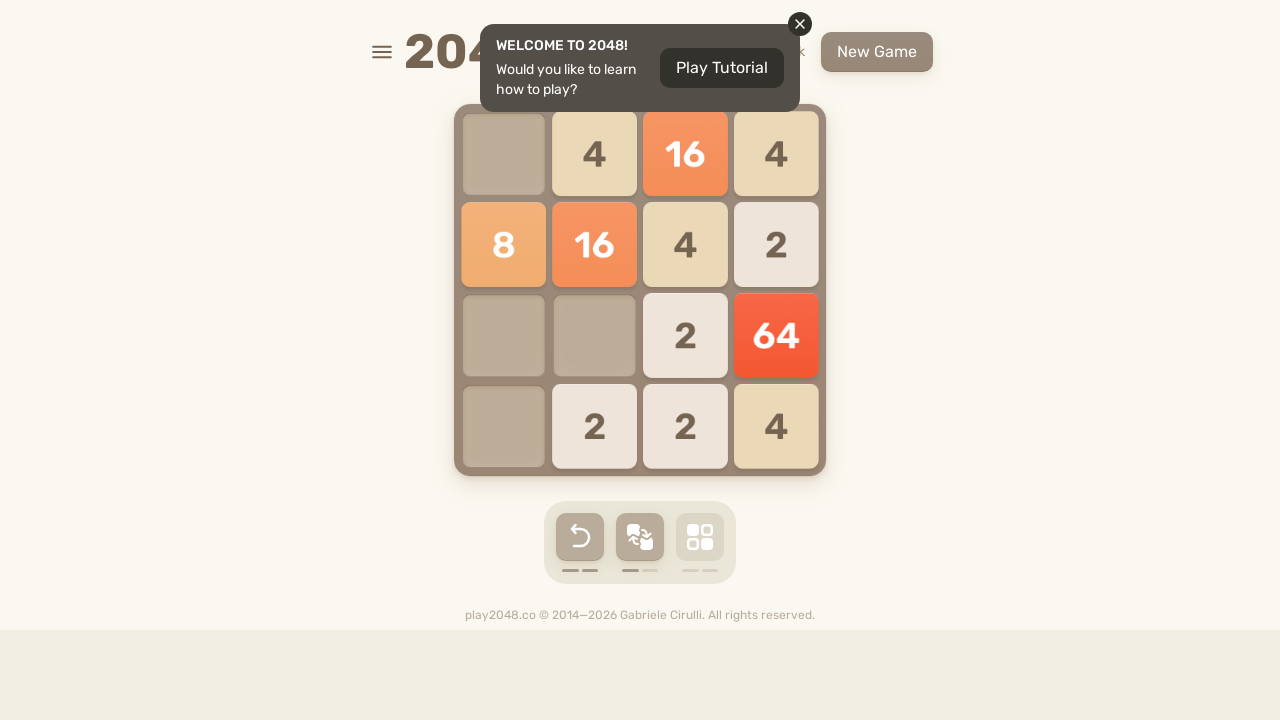

Waited 100ms for game animation
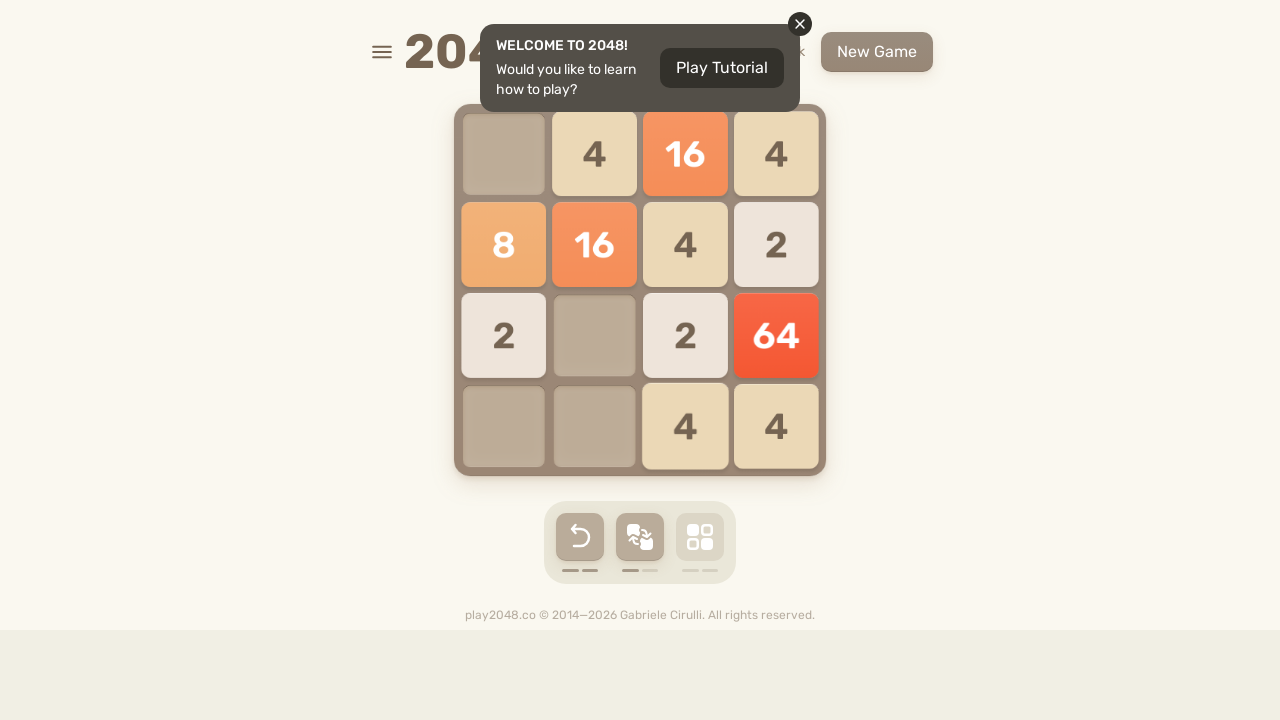

Pressed ArrowRight to move tiles
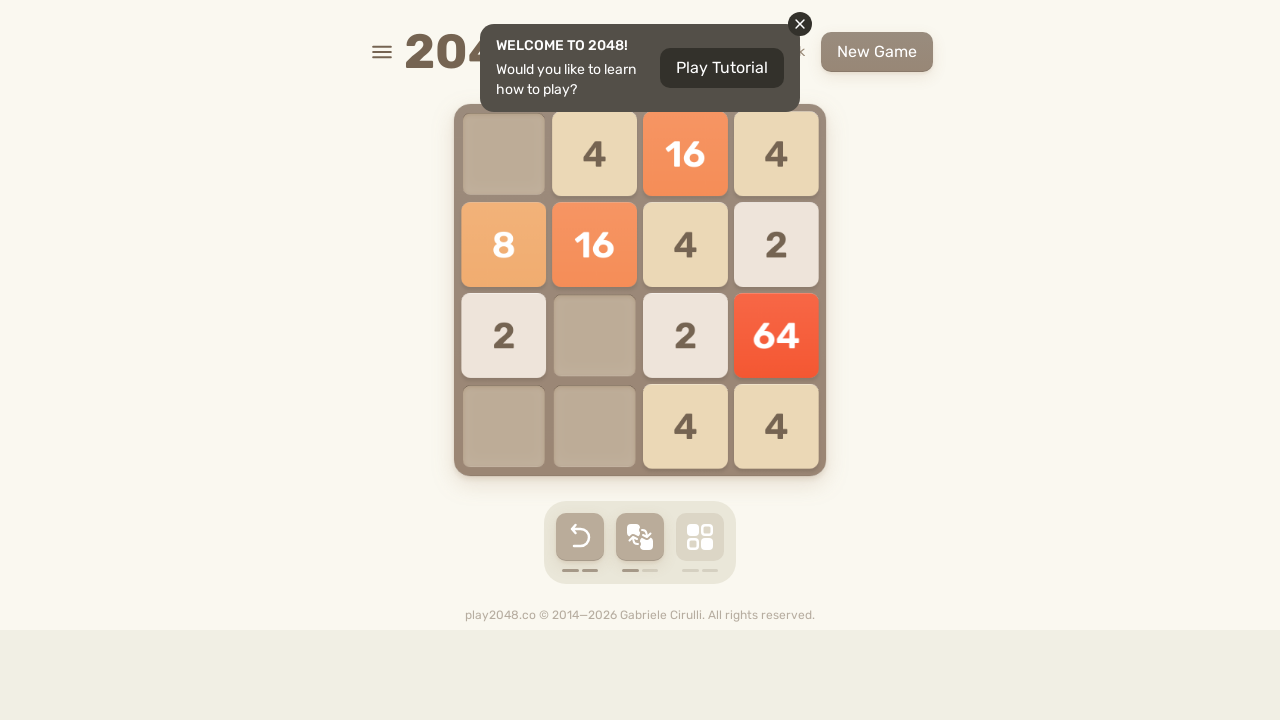

Waited 100ms for game animation
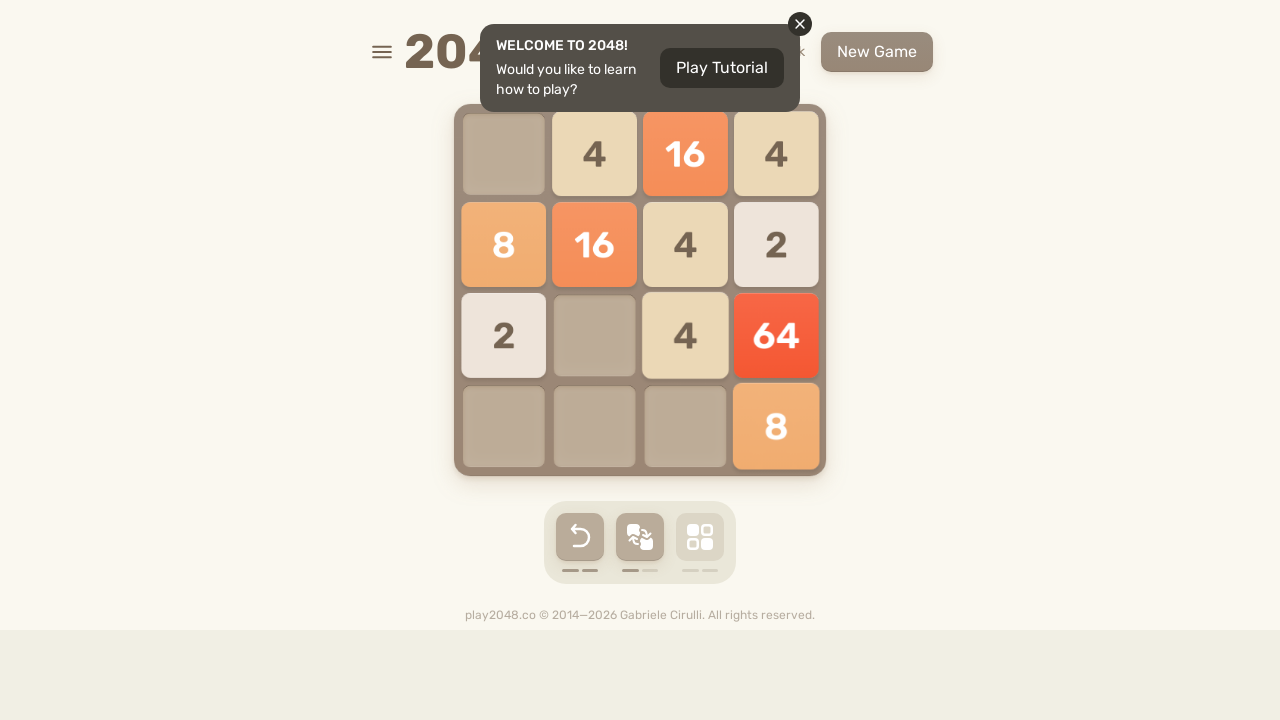

Pressed ArrowRight to move tiles
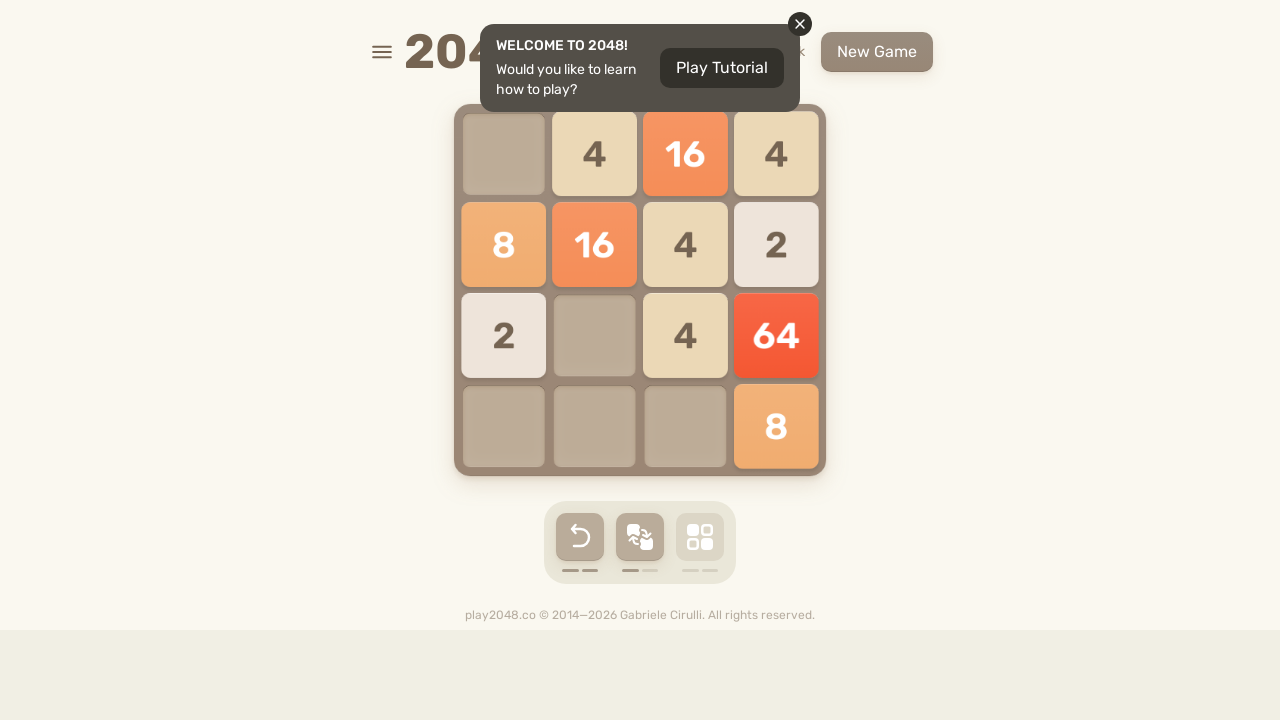

Waited 100ms for game animation
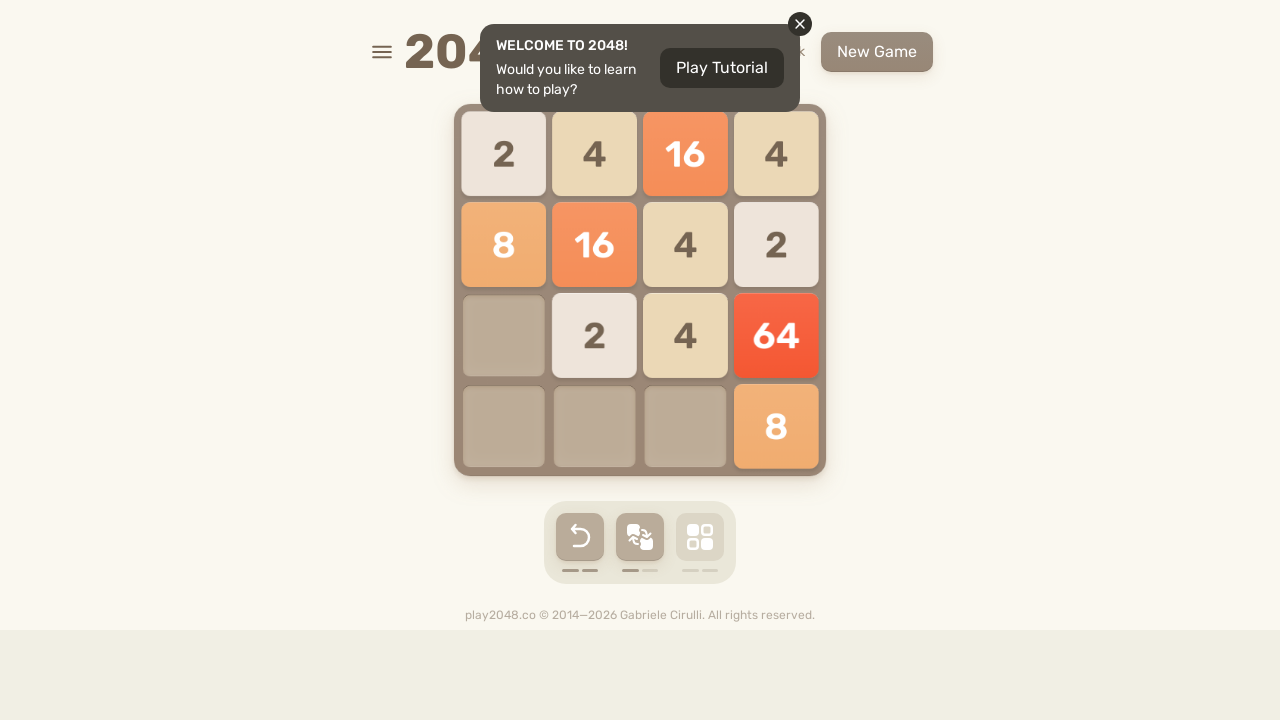

Pressed ArrowLeft to move tiles
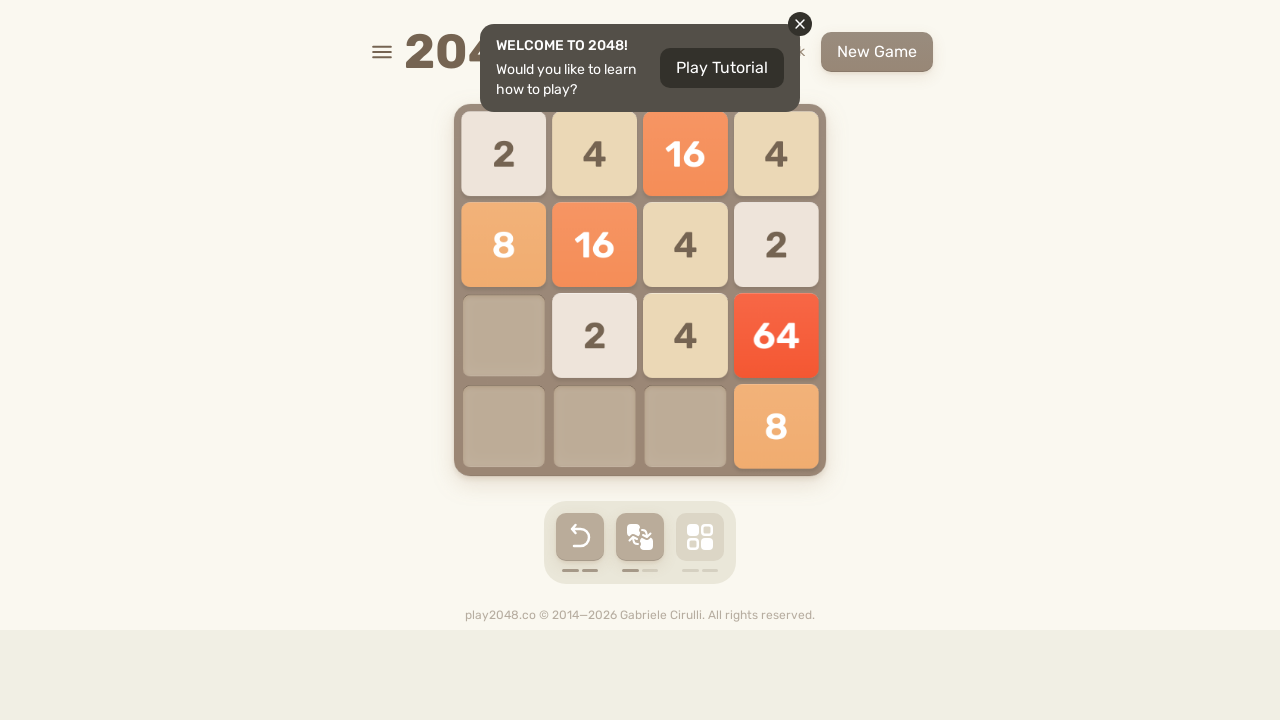

Waited 100ms for game animation
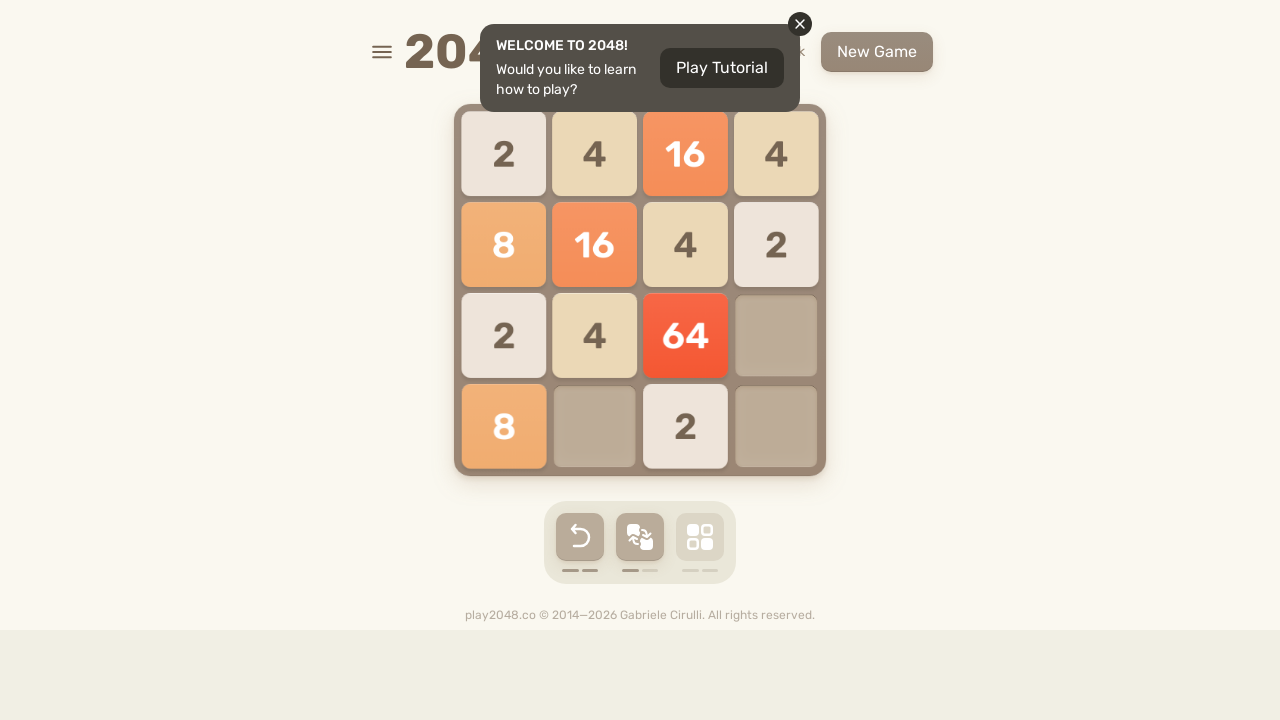

Pressed ArrowDown to move tiles
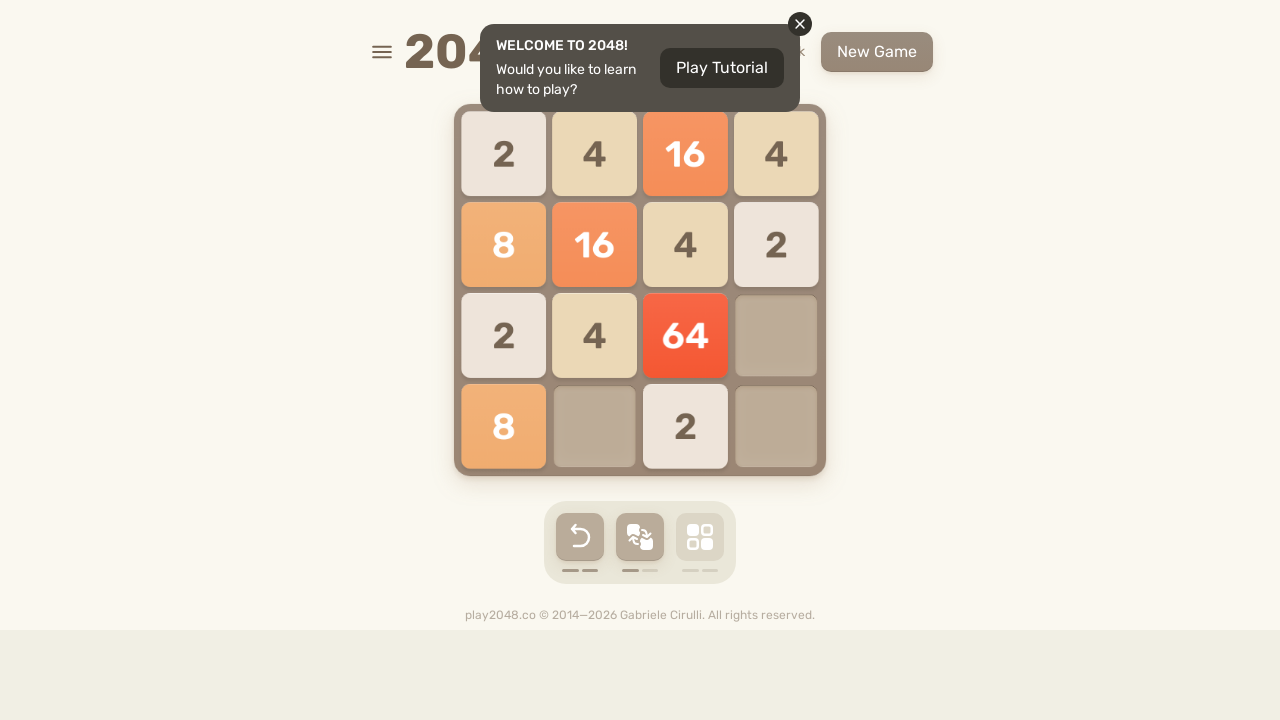

Waited 100ms for game animation
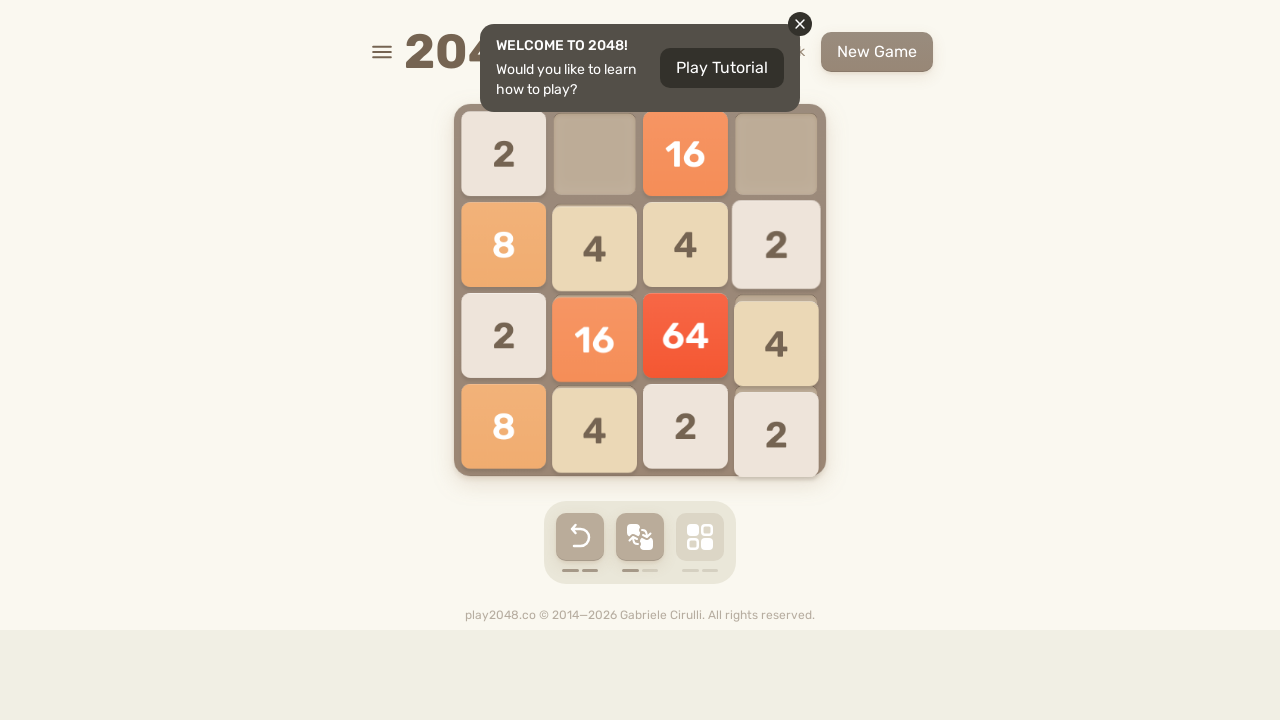

Pressed ArrowUp to move tiles
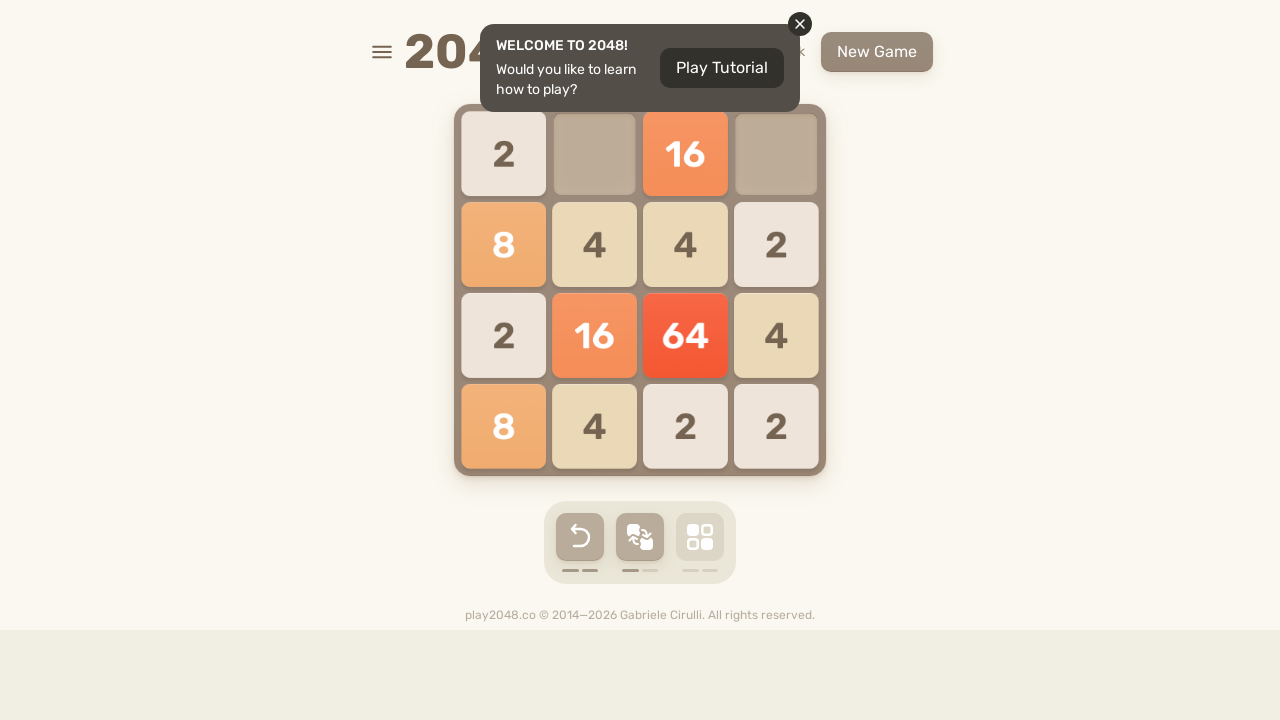

Waited 100ms for game animation
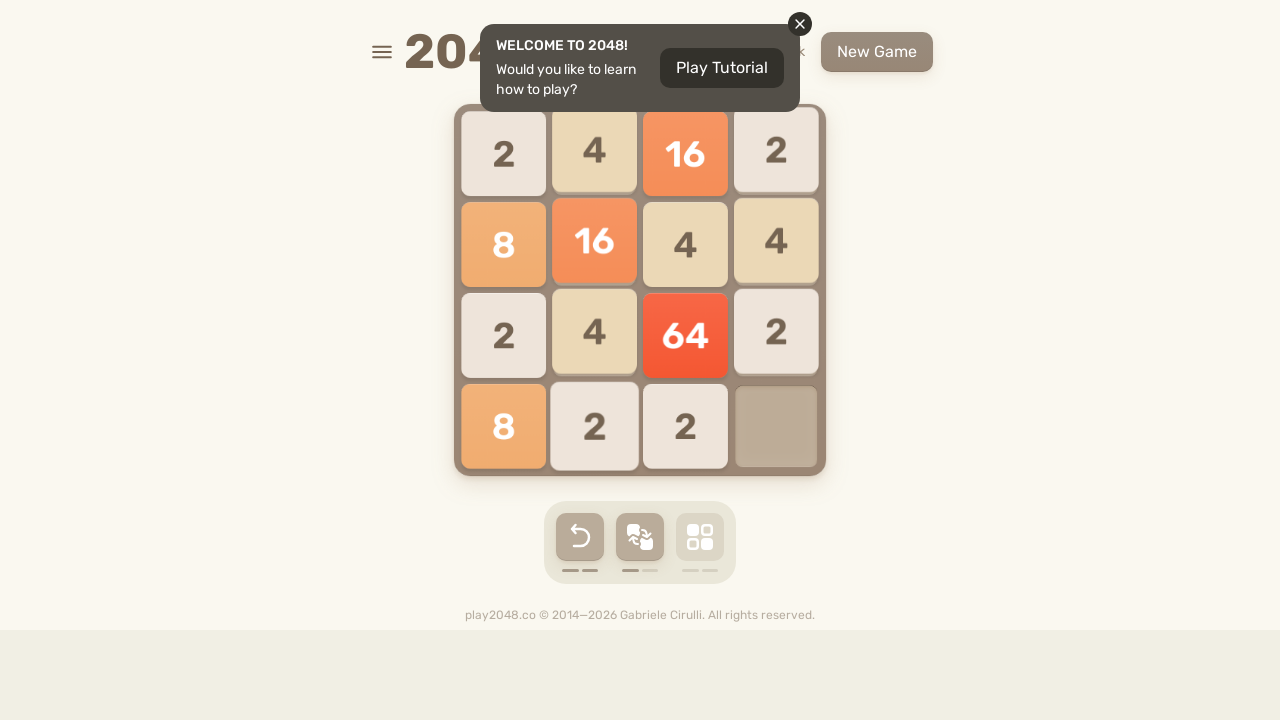

Pressed ArrowDown to move tiles
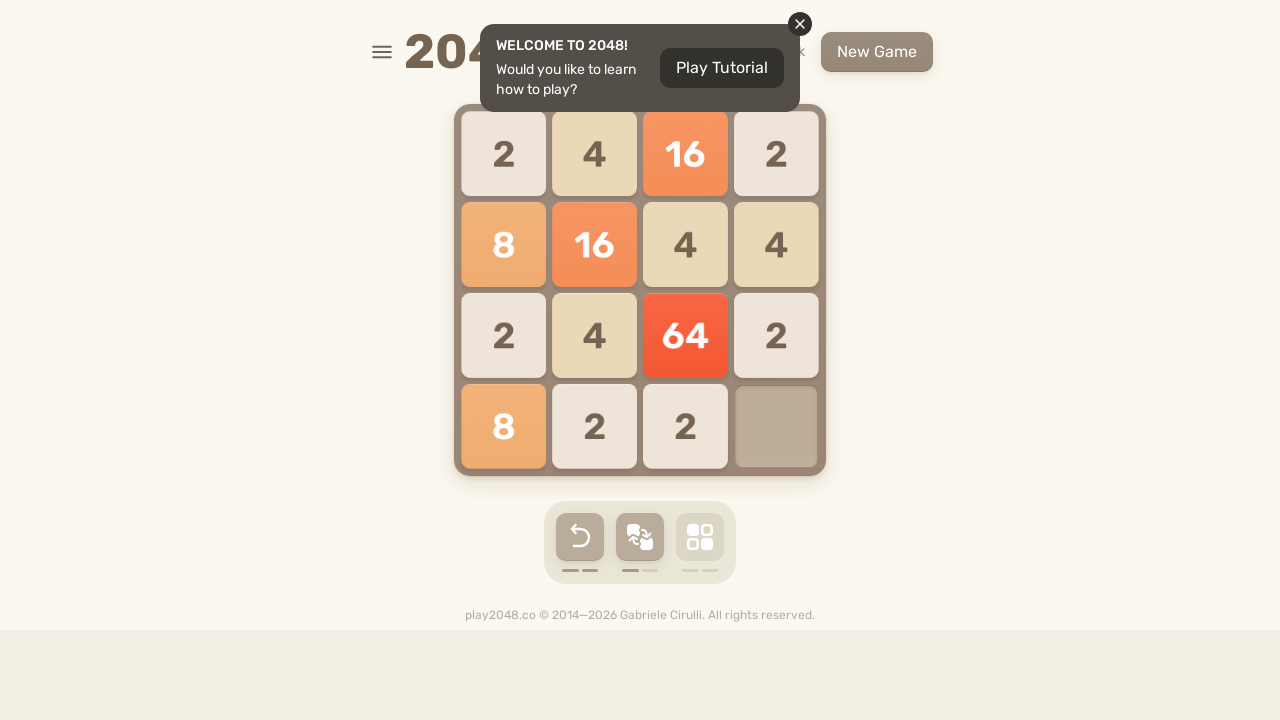

Waited 100ms for game animation
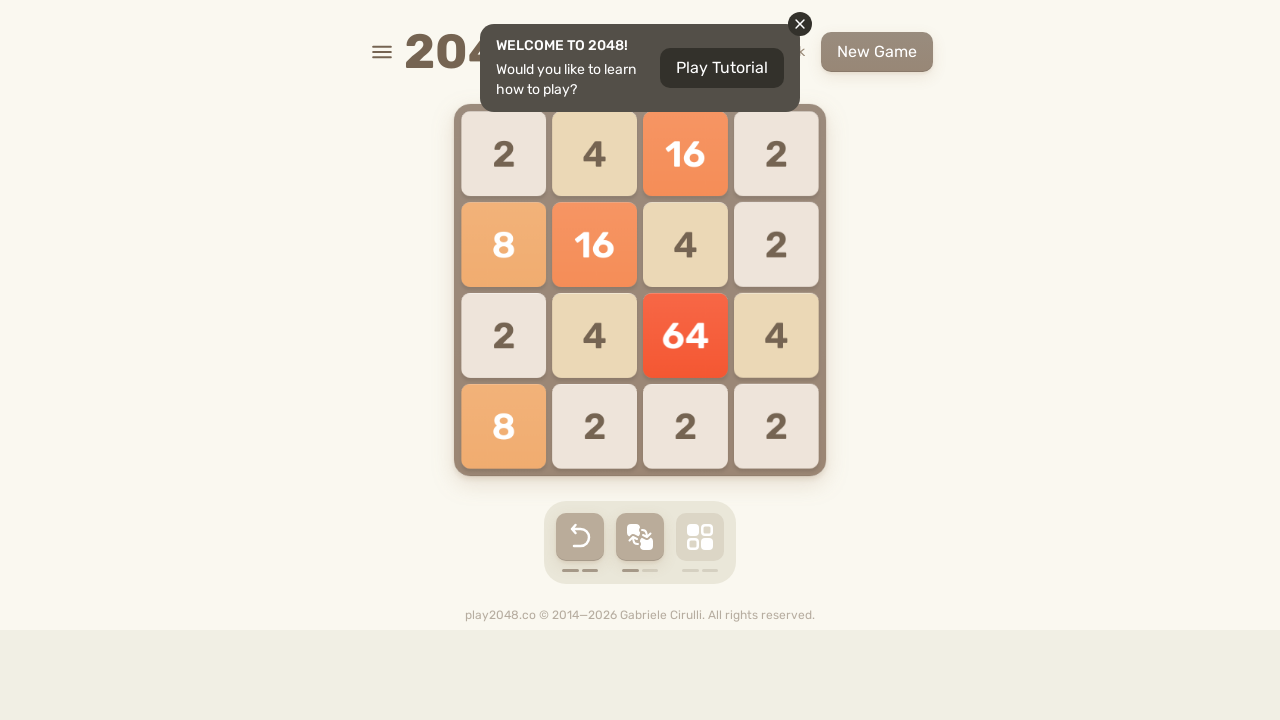

Pressed ArrowRight to move tiles
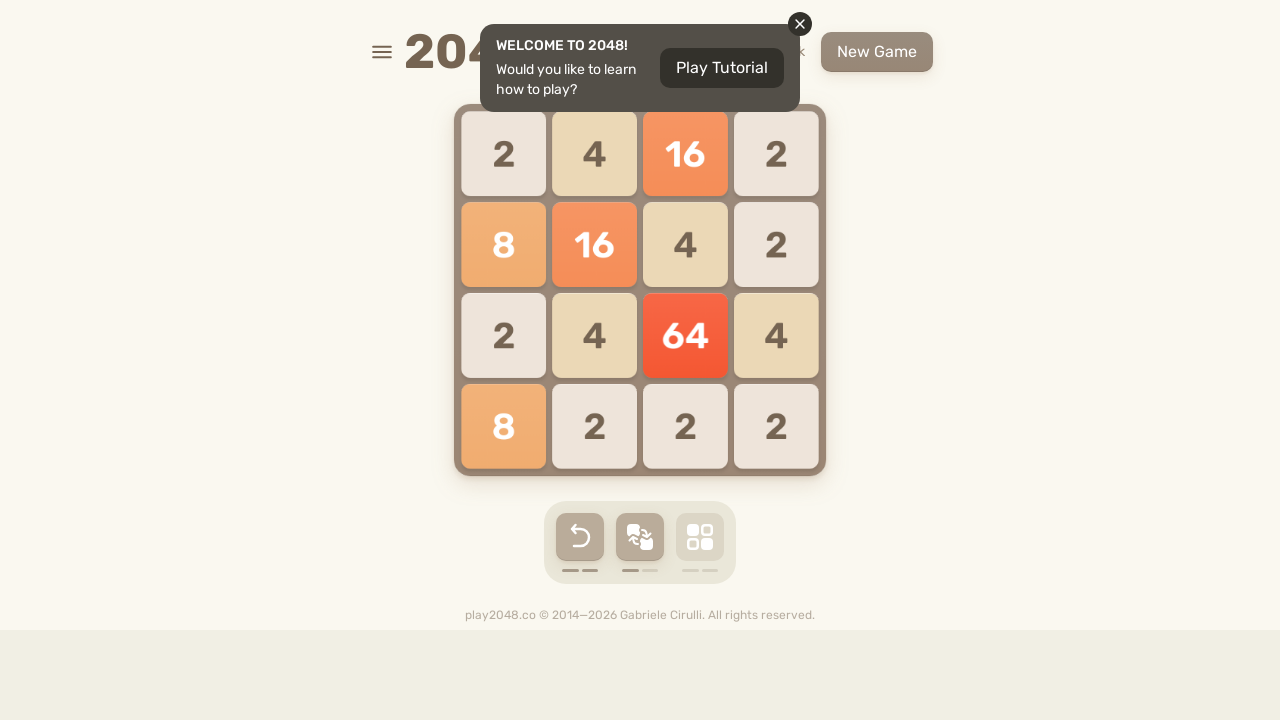

Waited 100ms for game animation
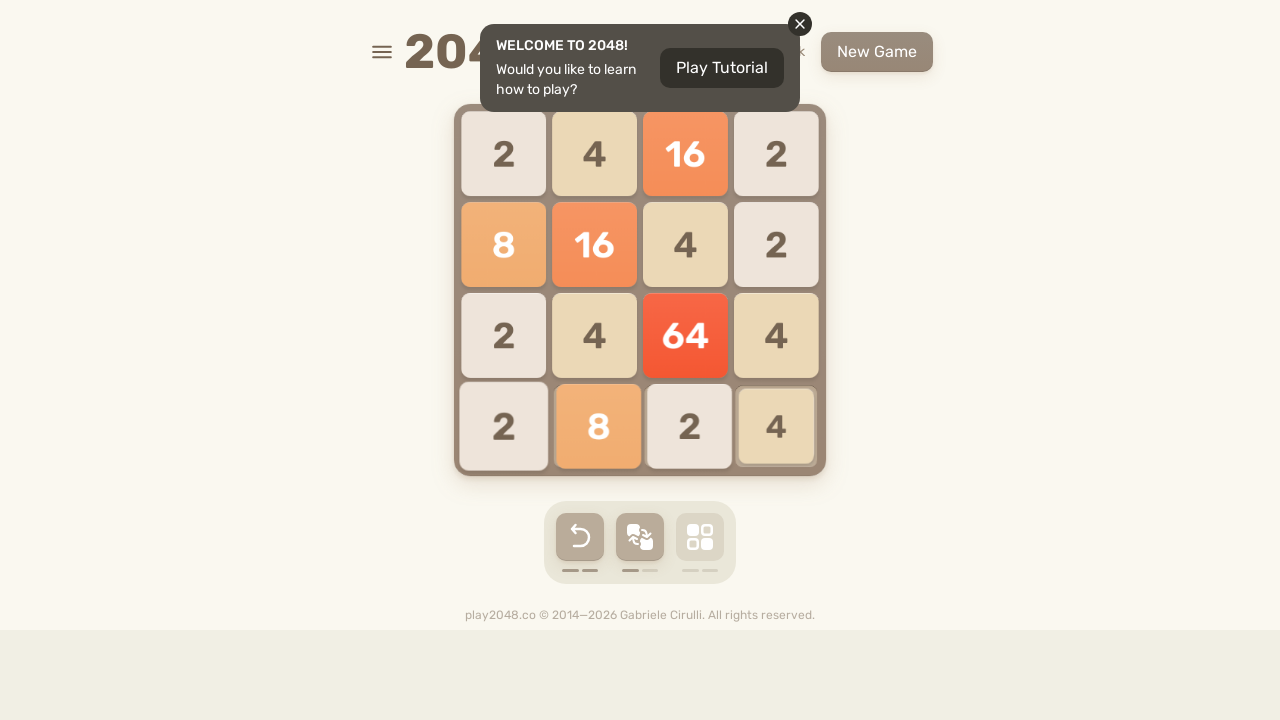

Pressed ArrowRight to move tiles
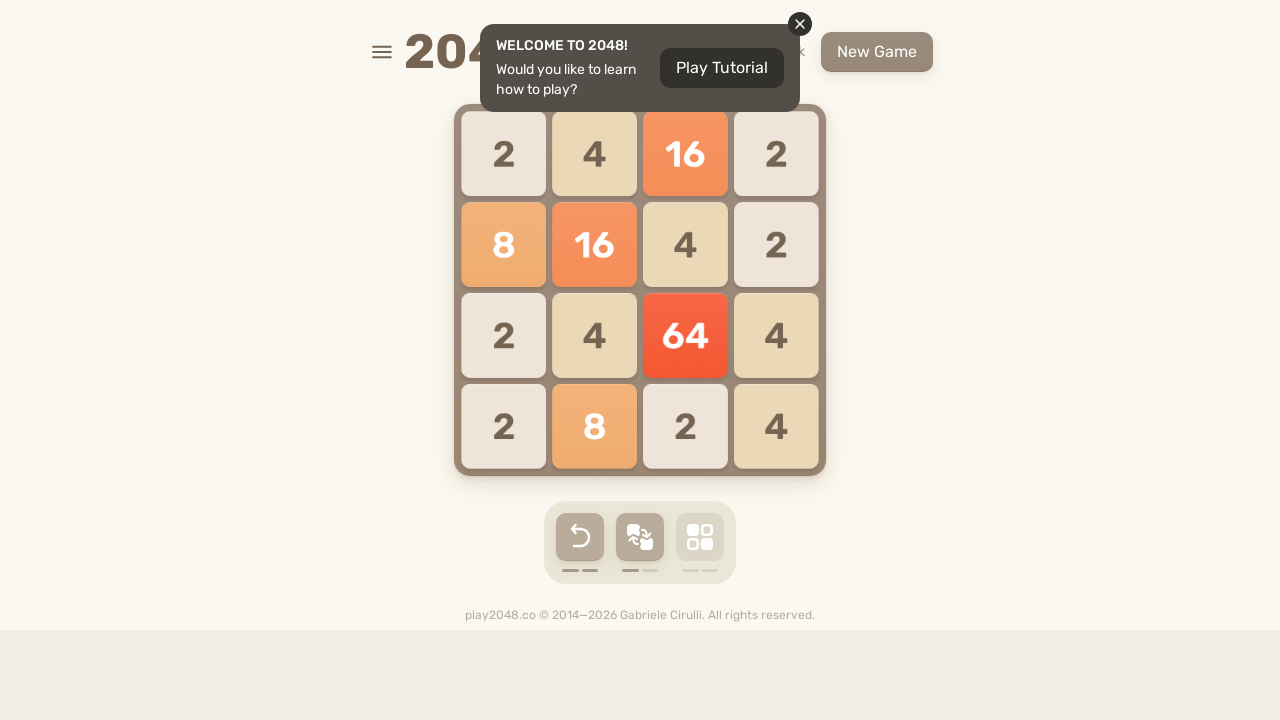

Waited 100ms for game animation
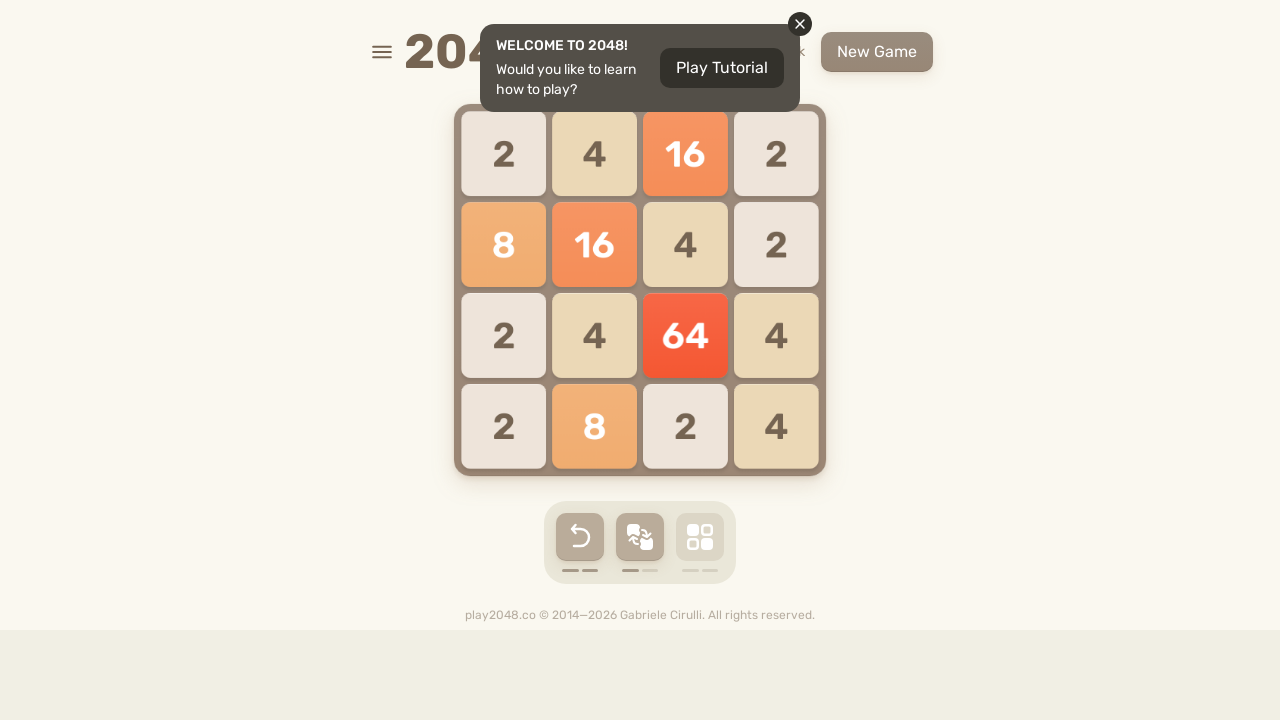

Pressed ArrowUp to move tiles
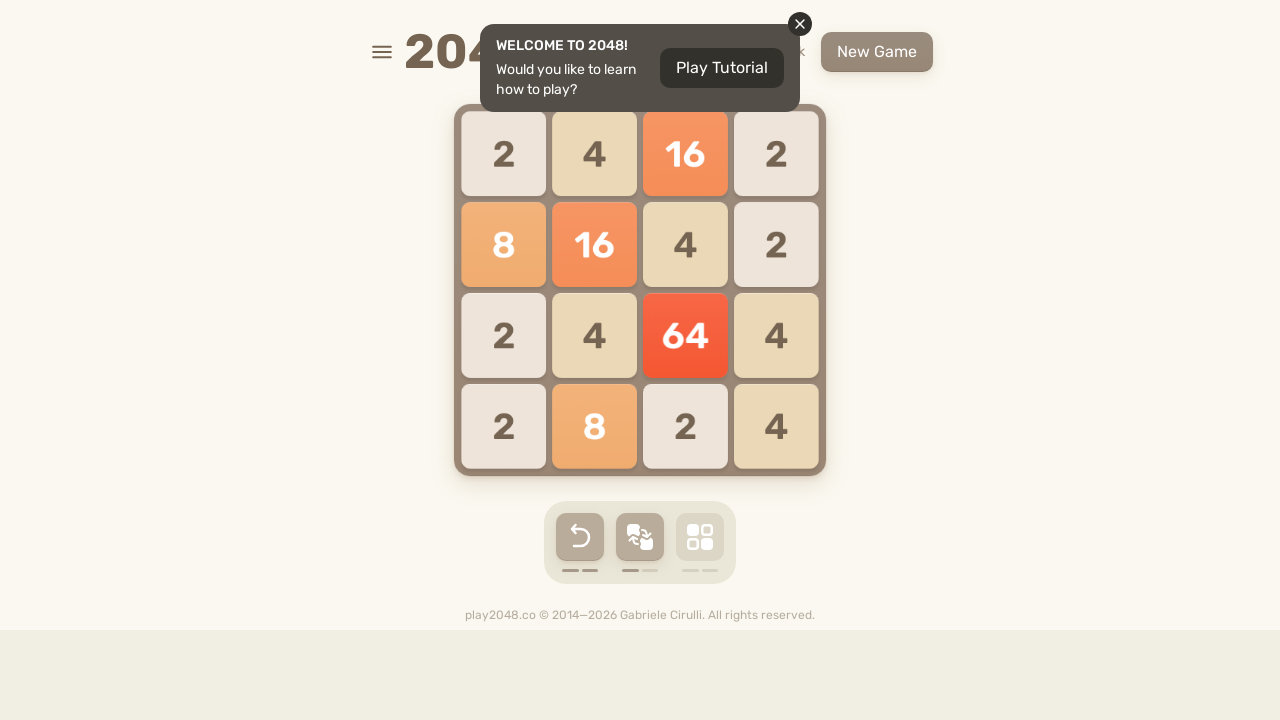

Waited 100ms for game animation
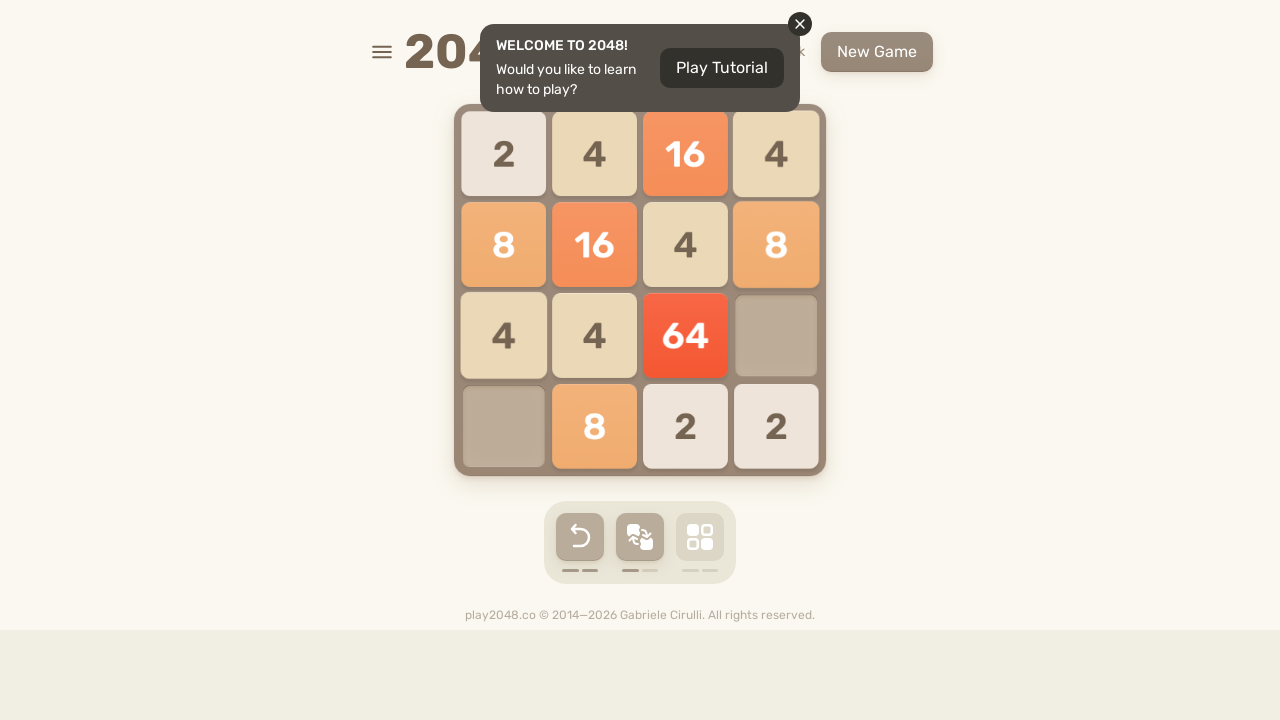

Pressed ArrowDown to move tiles
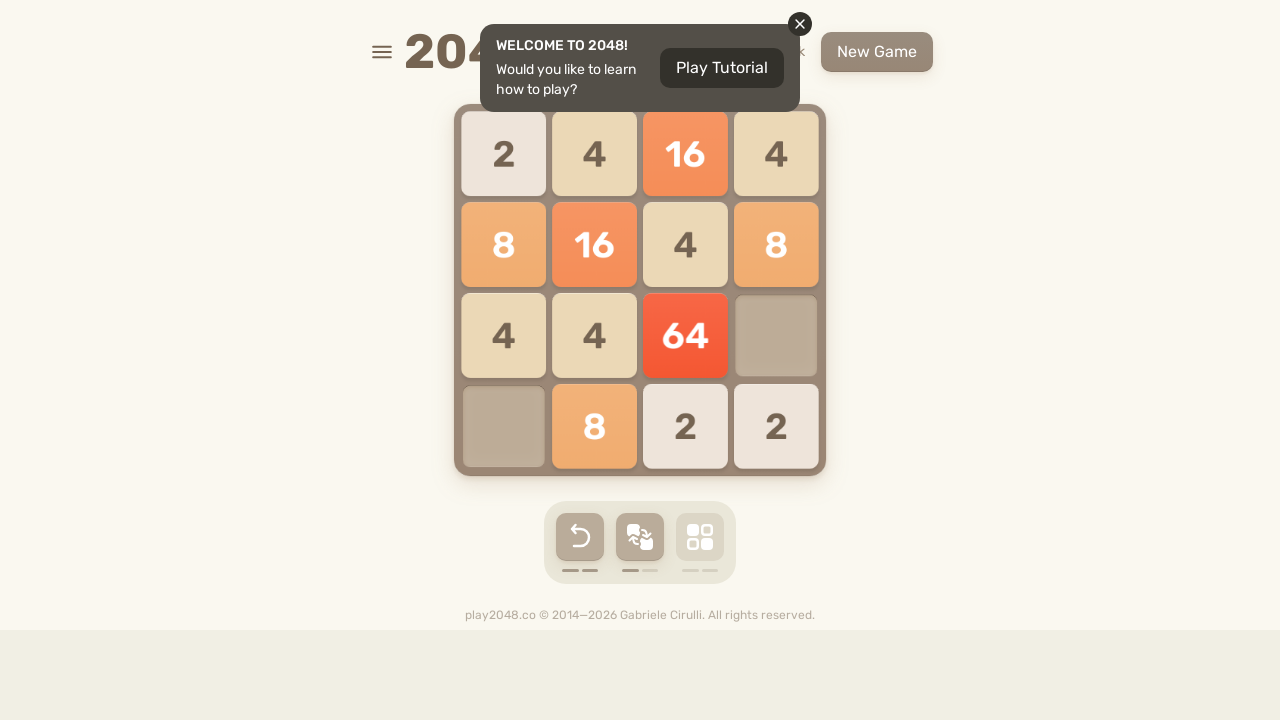

Waited 100ms for game animation
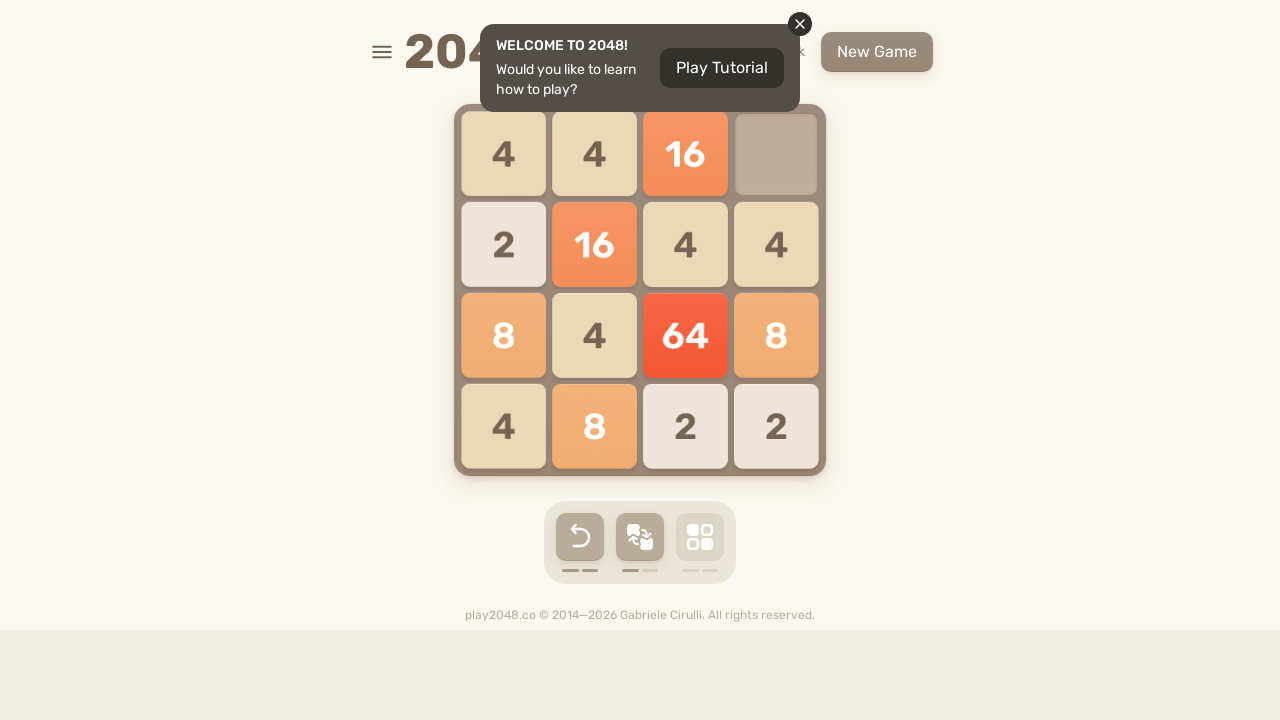

Pressed ArrowUp to move tiles
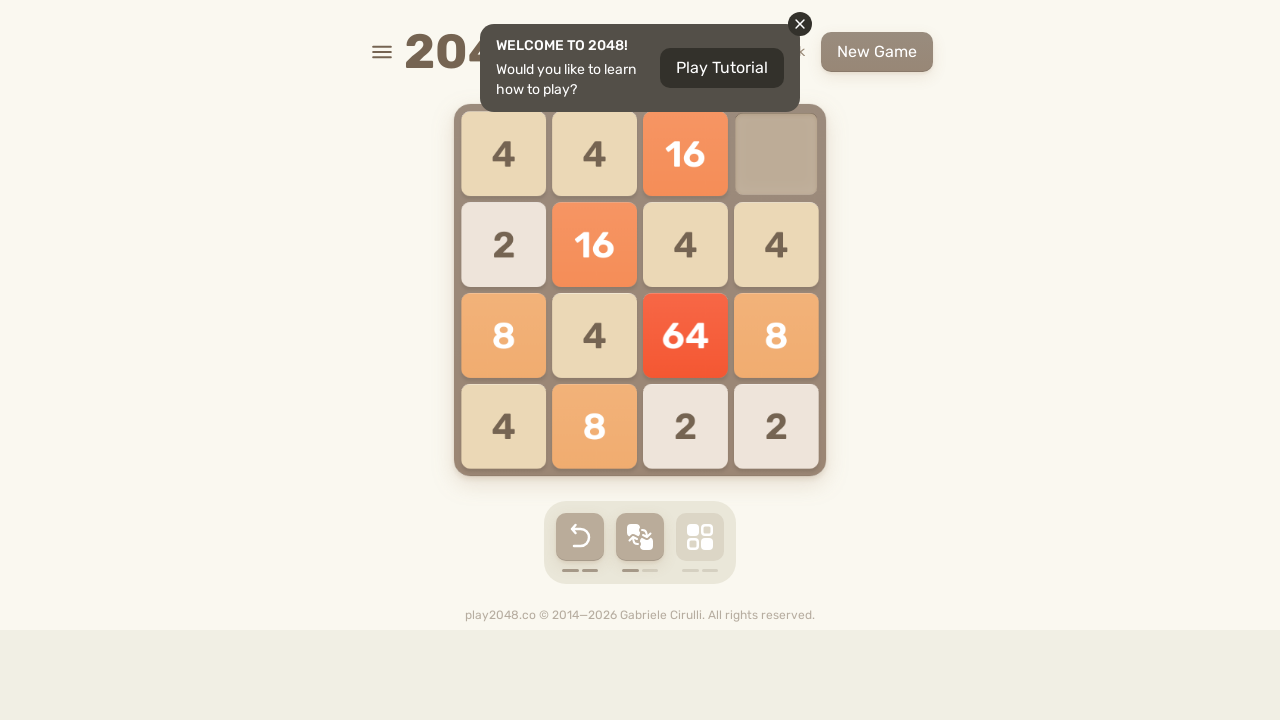

Waited 100ms for game animation
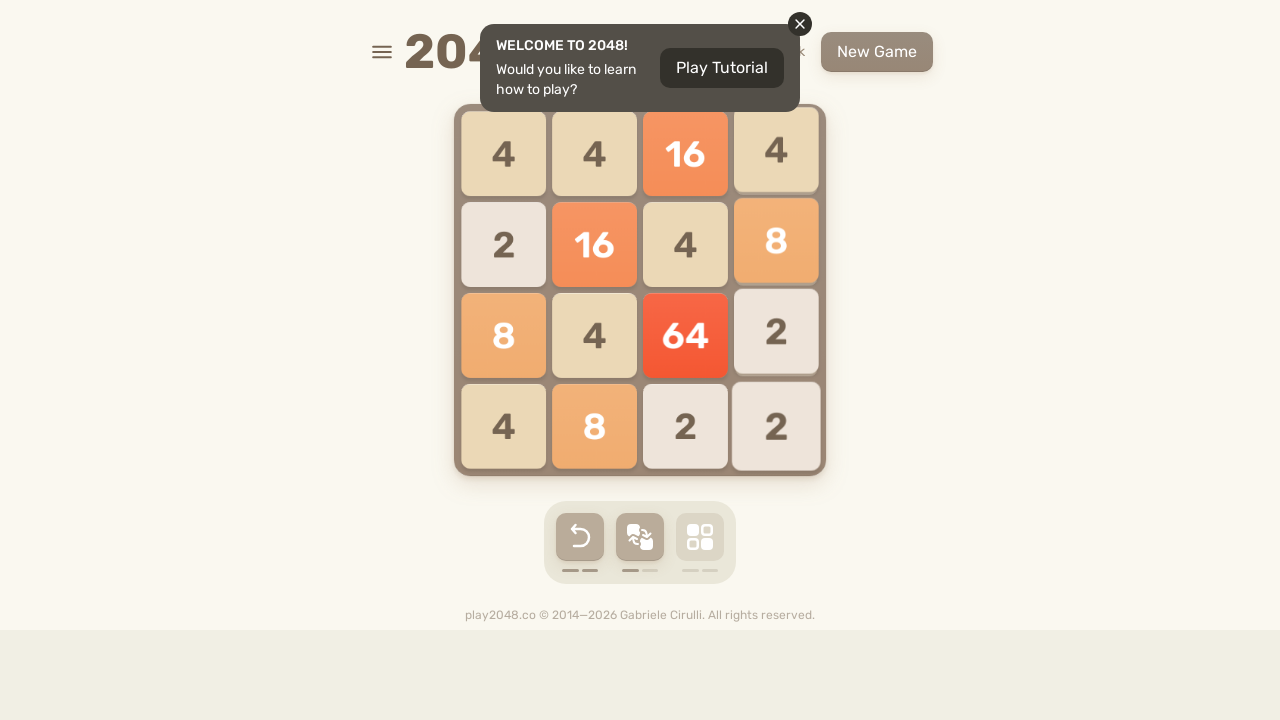

Pressed ArrowRight to move tiles
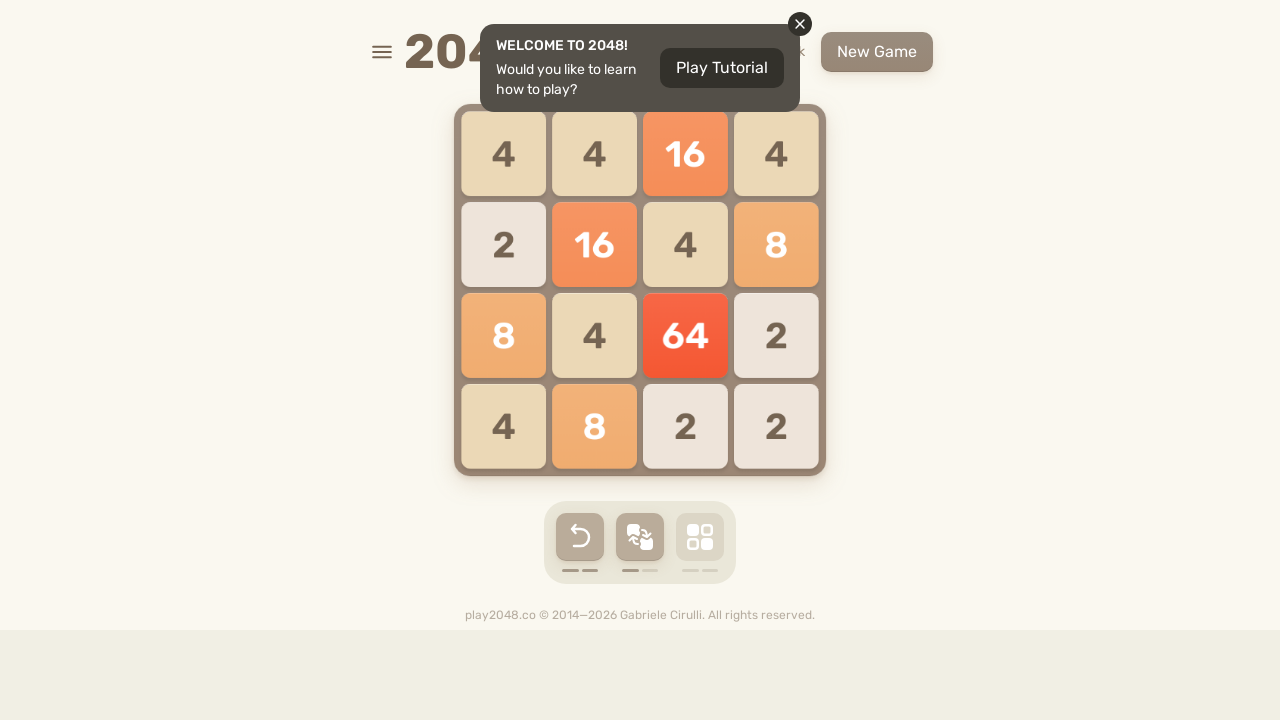

Waited 100ms for game animation
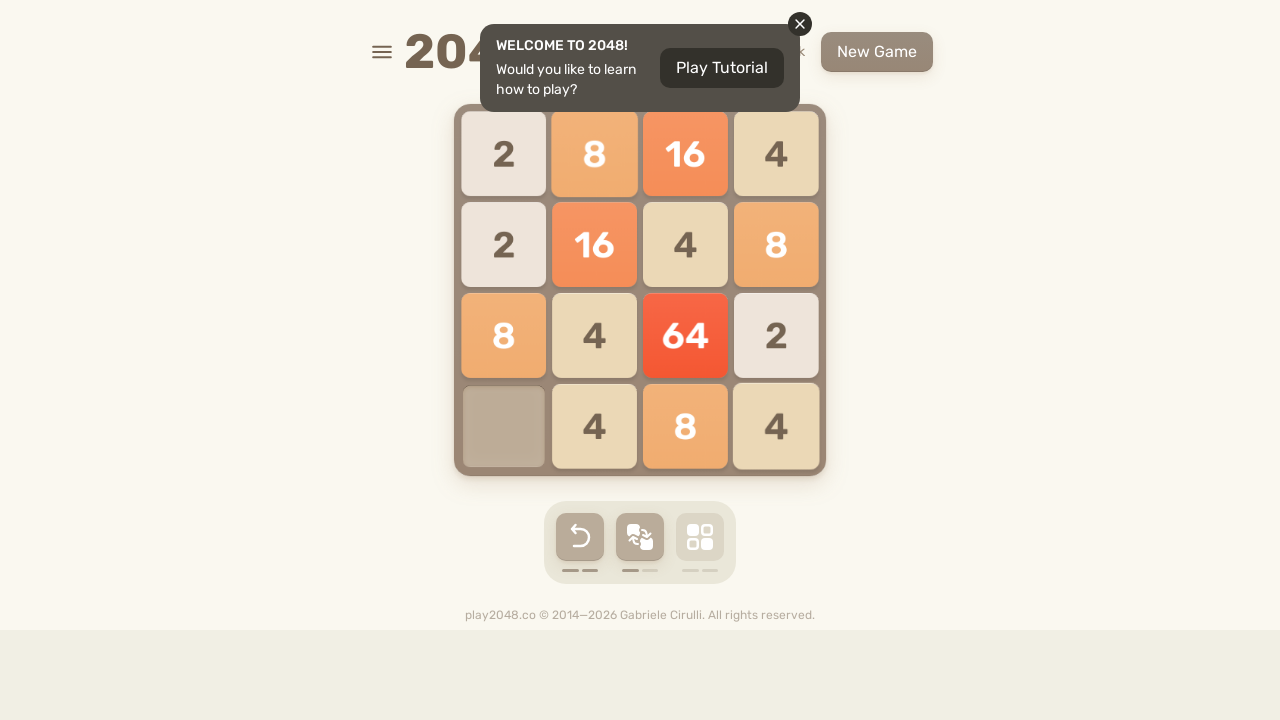

Pressed ArrowDown to move tiles
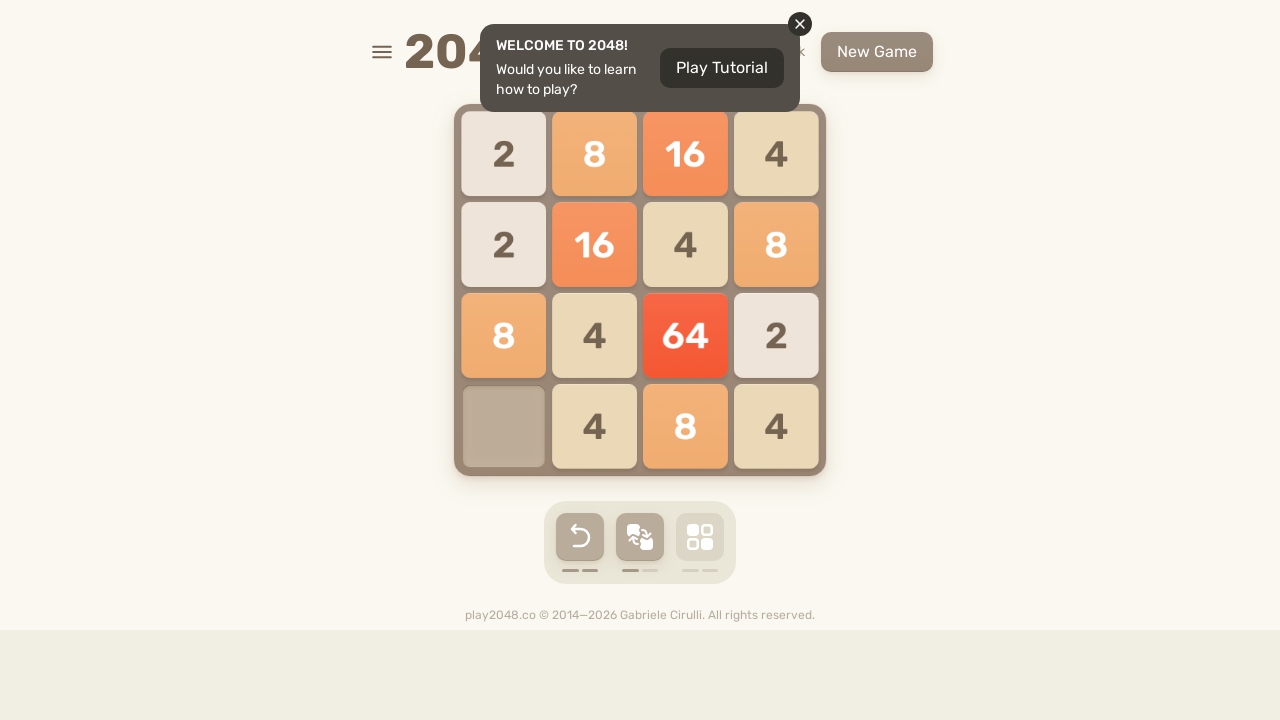

Waited 100ms for game animation
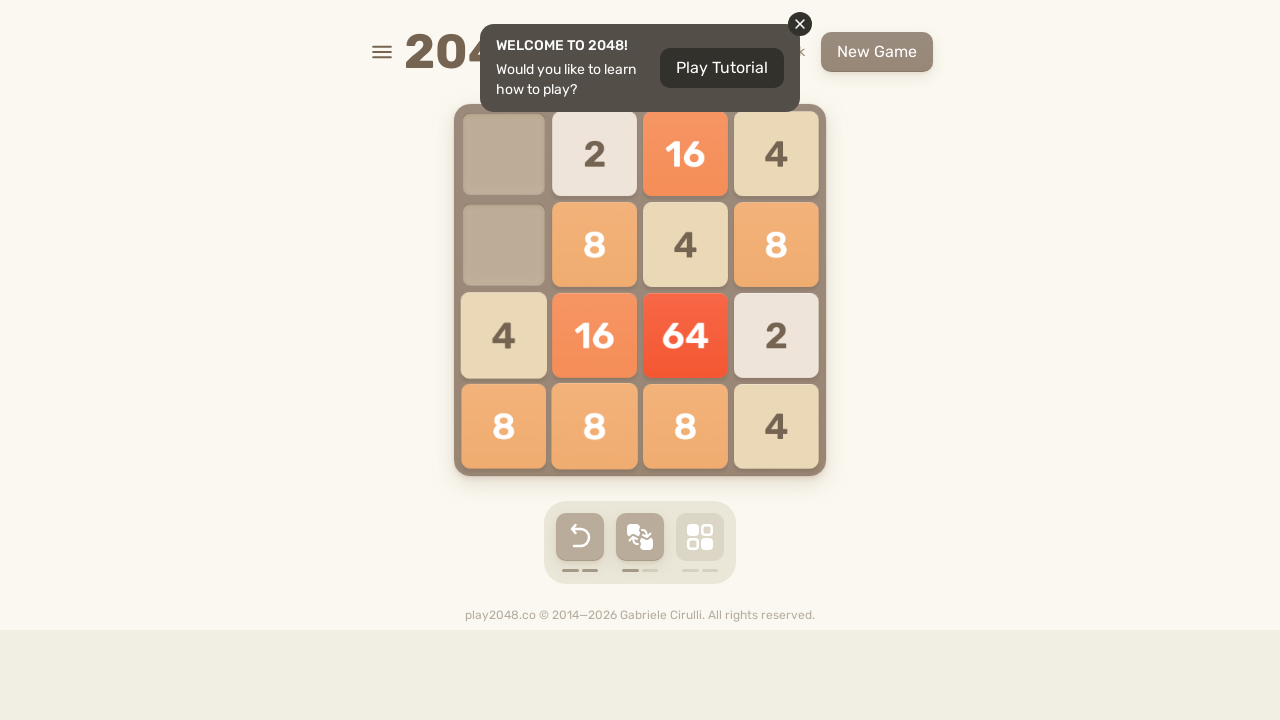

Pressed ArrowLeft to move tiles
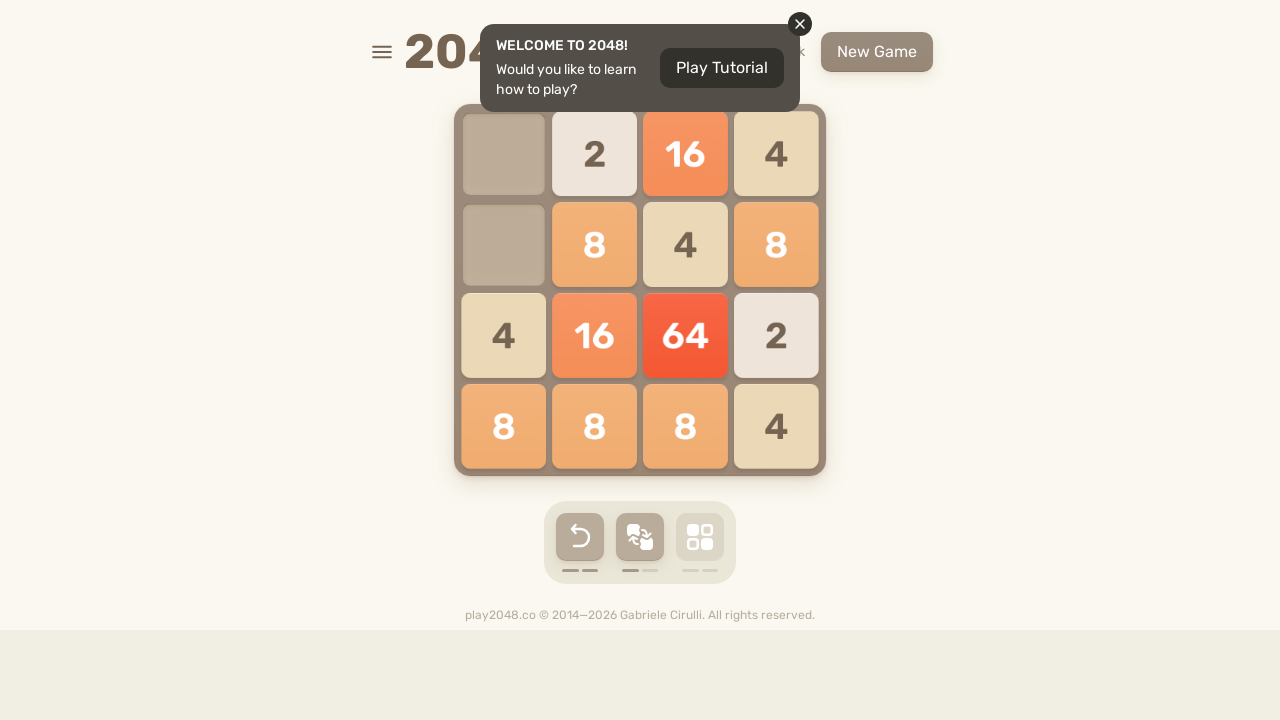

Waited 100ms for game animation
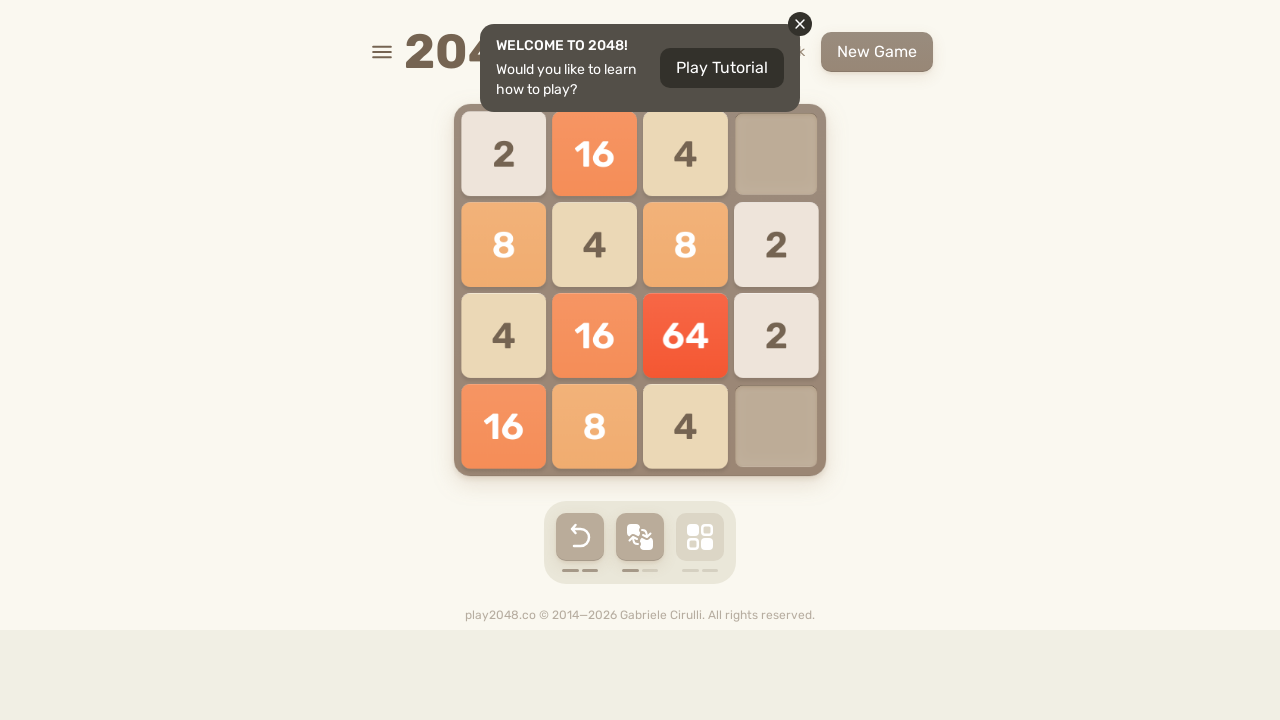

Pressed ArrowRight to move tiles
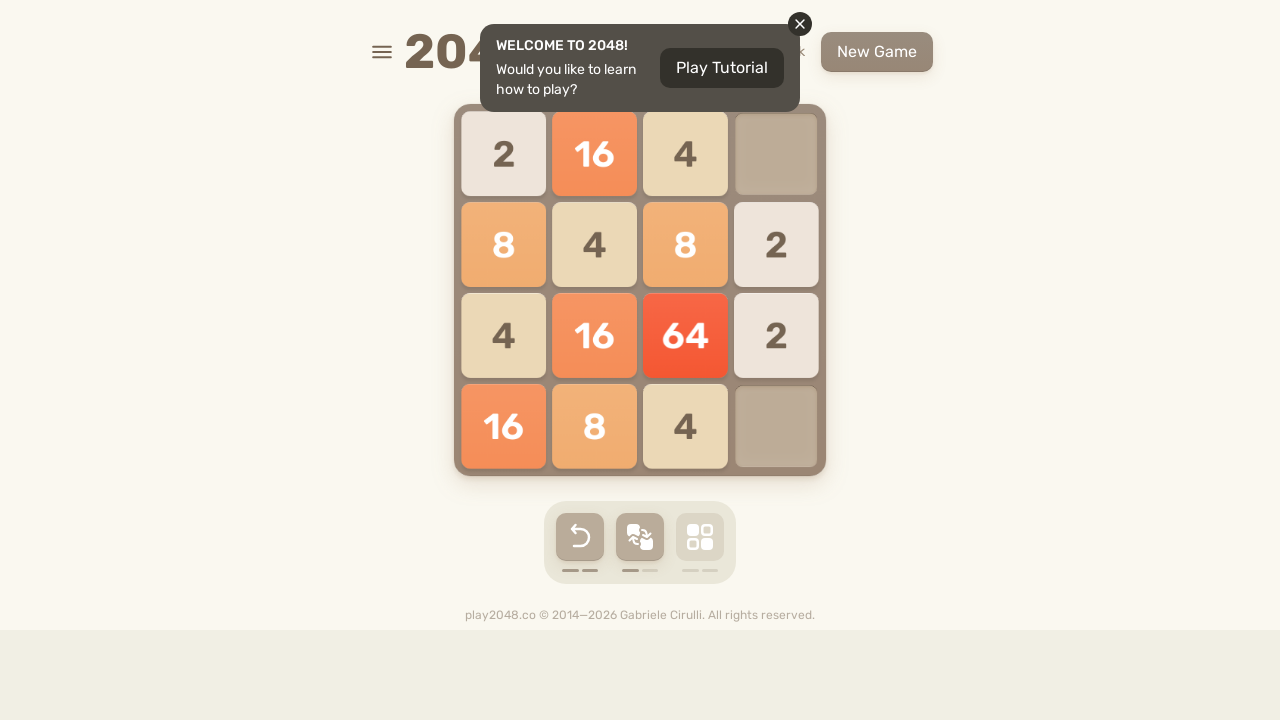

Waited 100ms for game animation
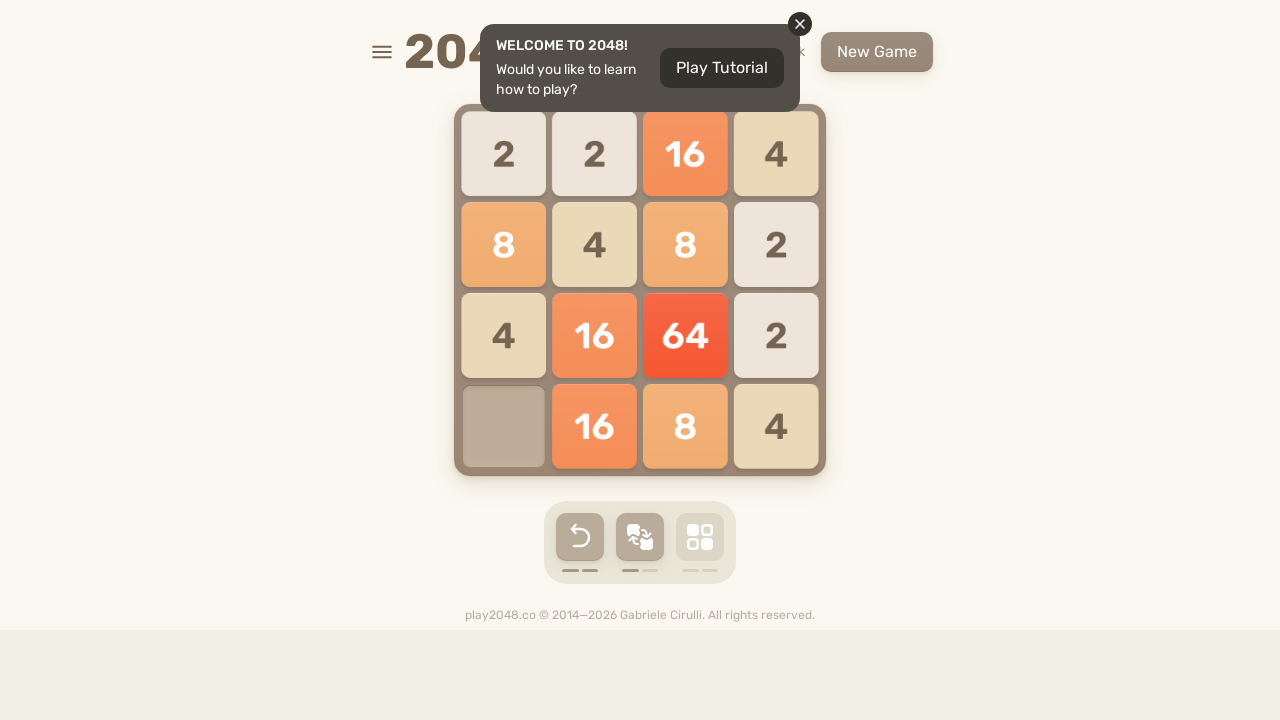

Pressed ArrowLeft to move tiles
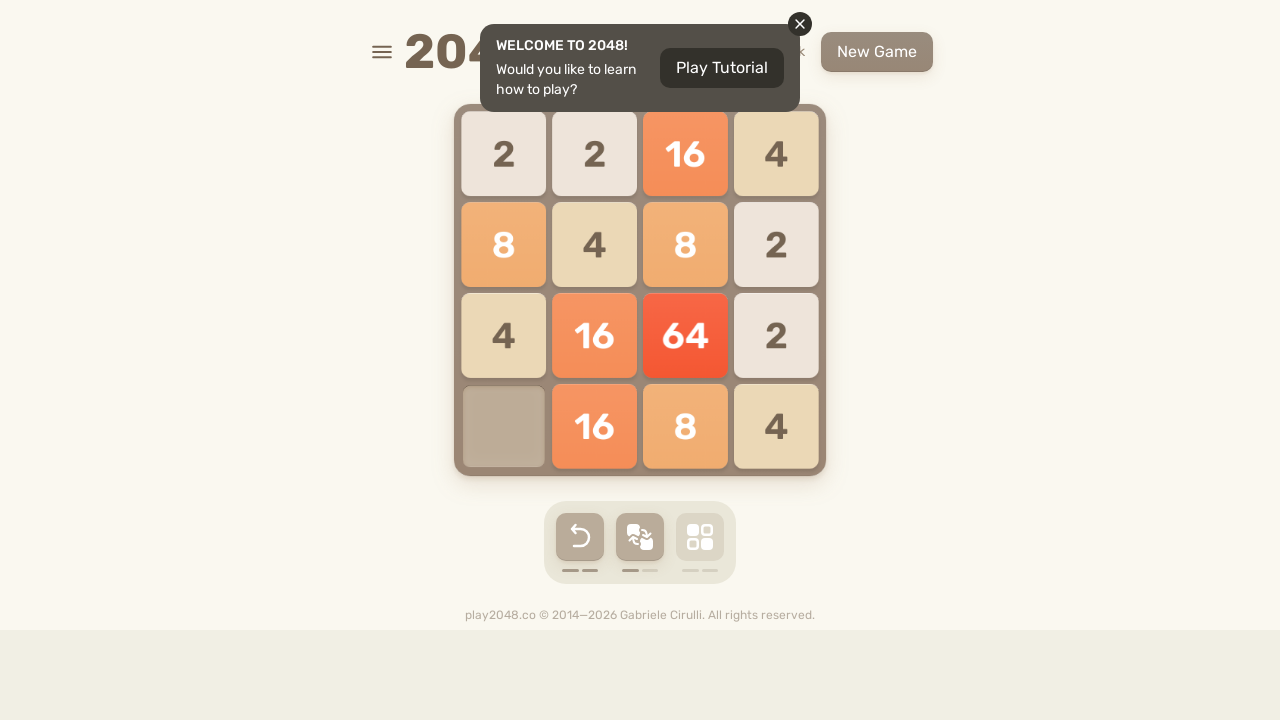

Waited 100ms for game animation
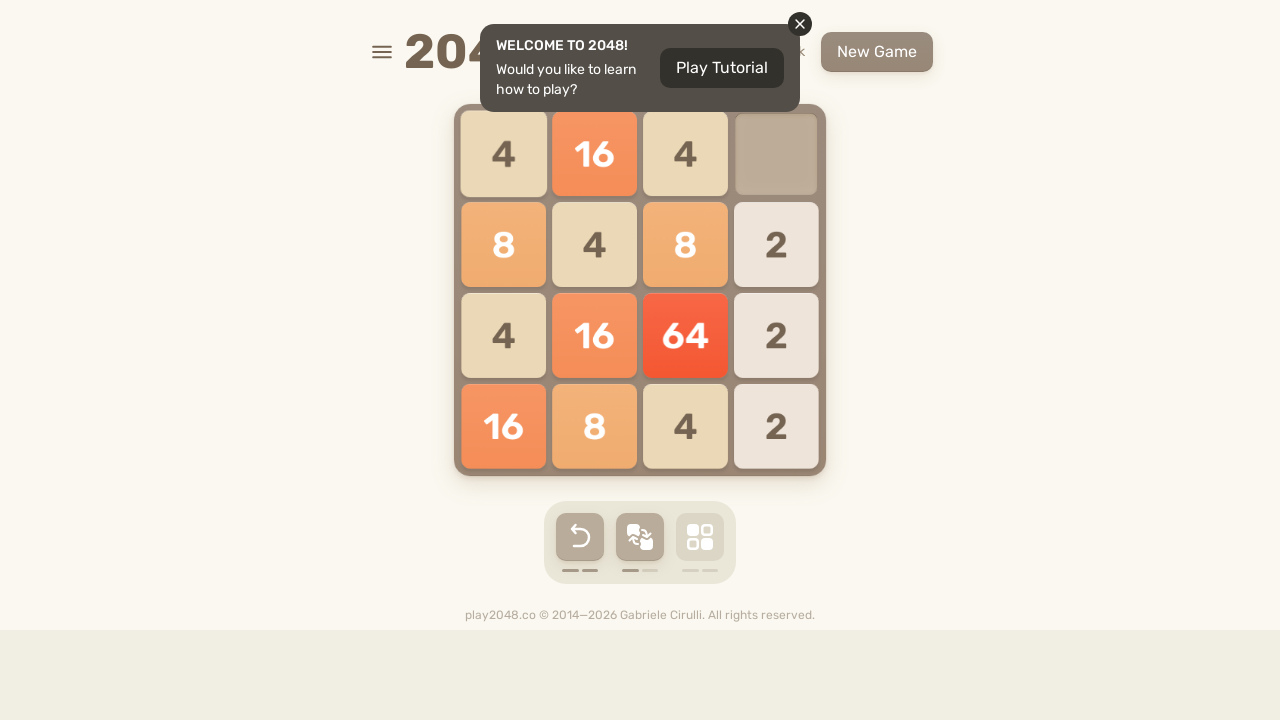

Pressed ArrowDown to move tiles
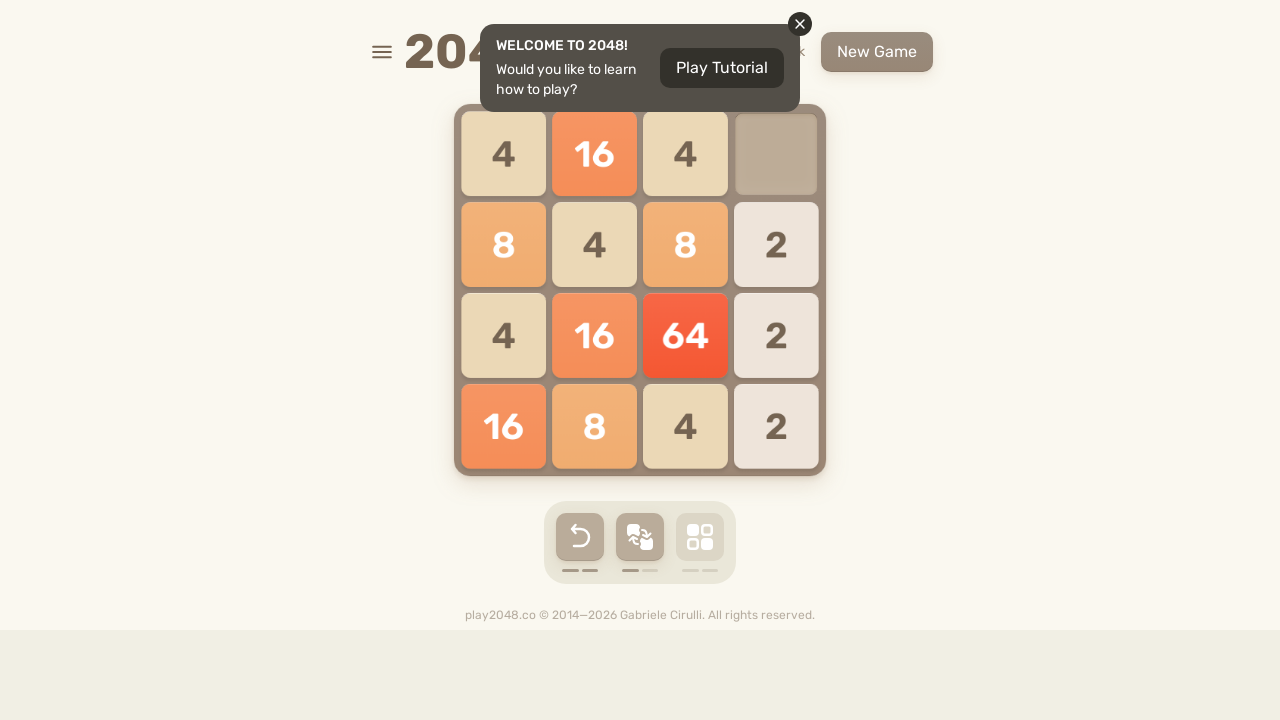

Waited 100ms for game animation
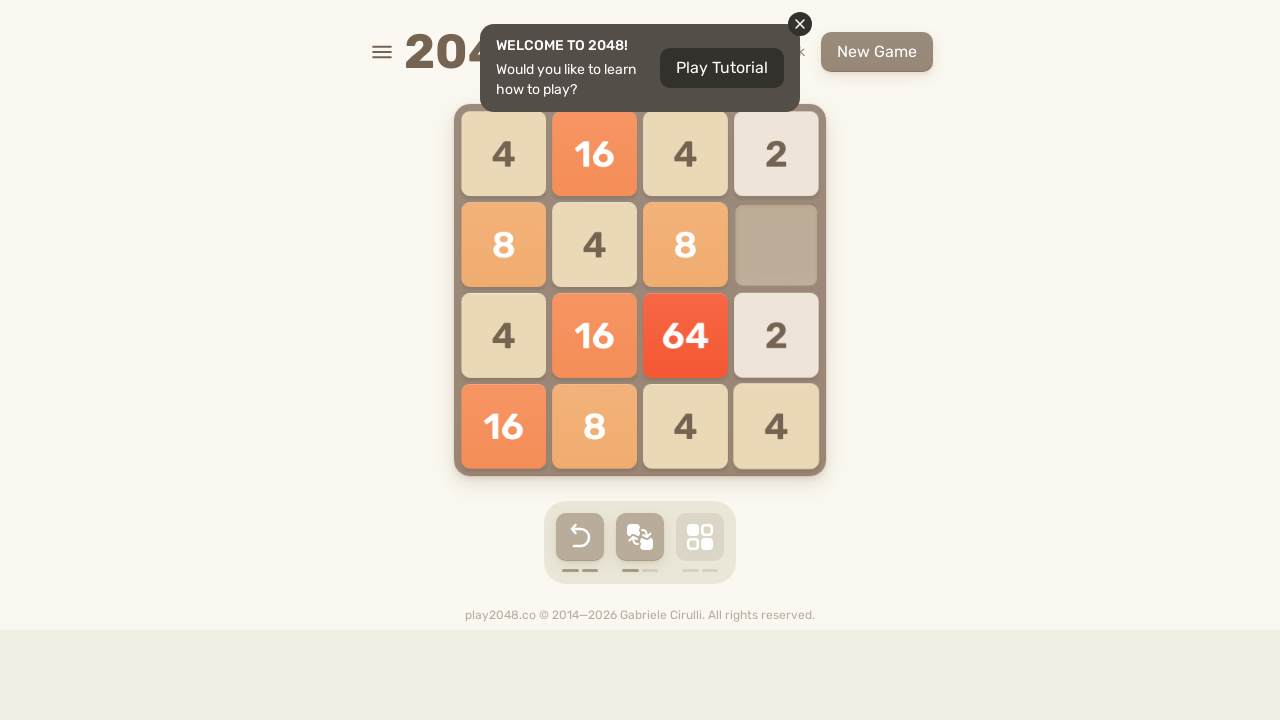

Pressed ArrowLeft to move tiles
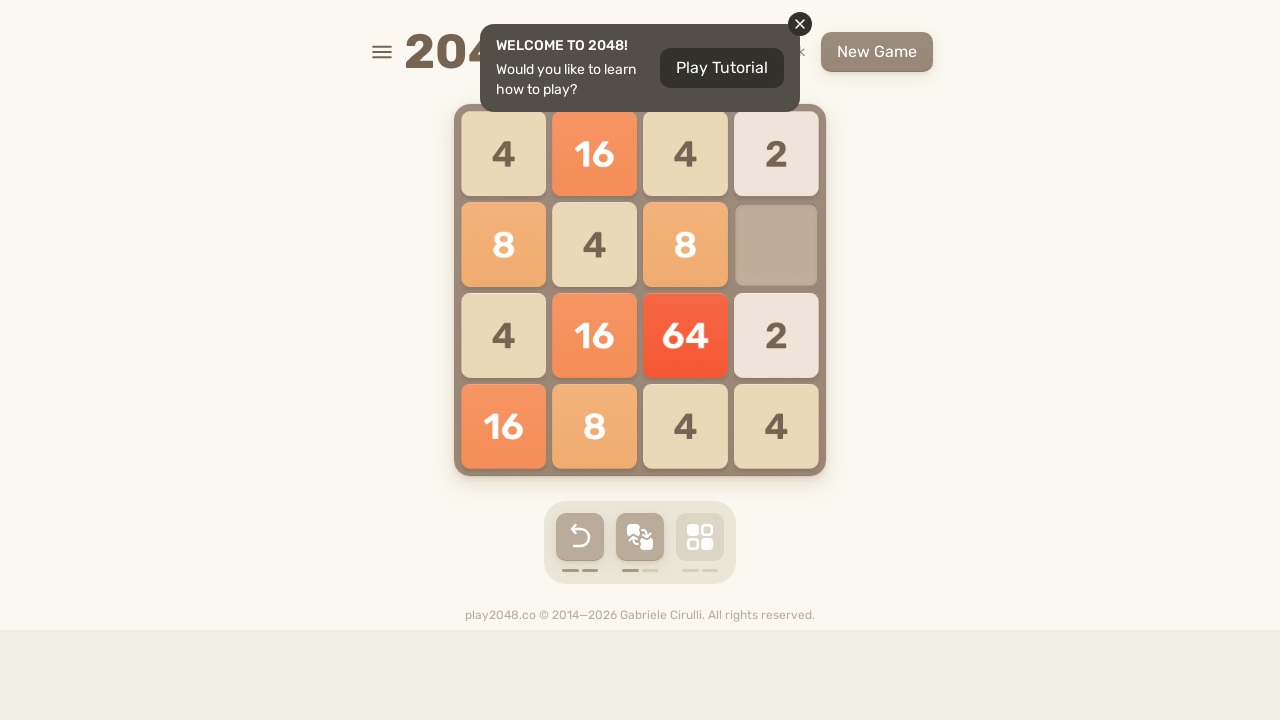

Waited 100ms for game animation
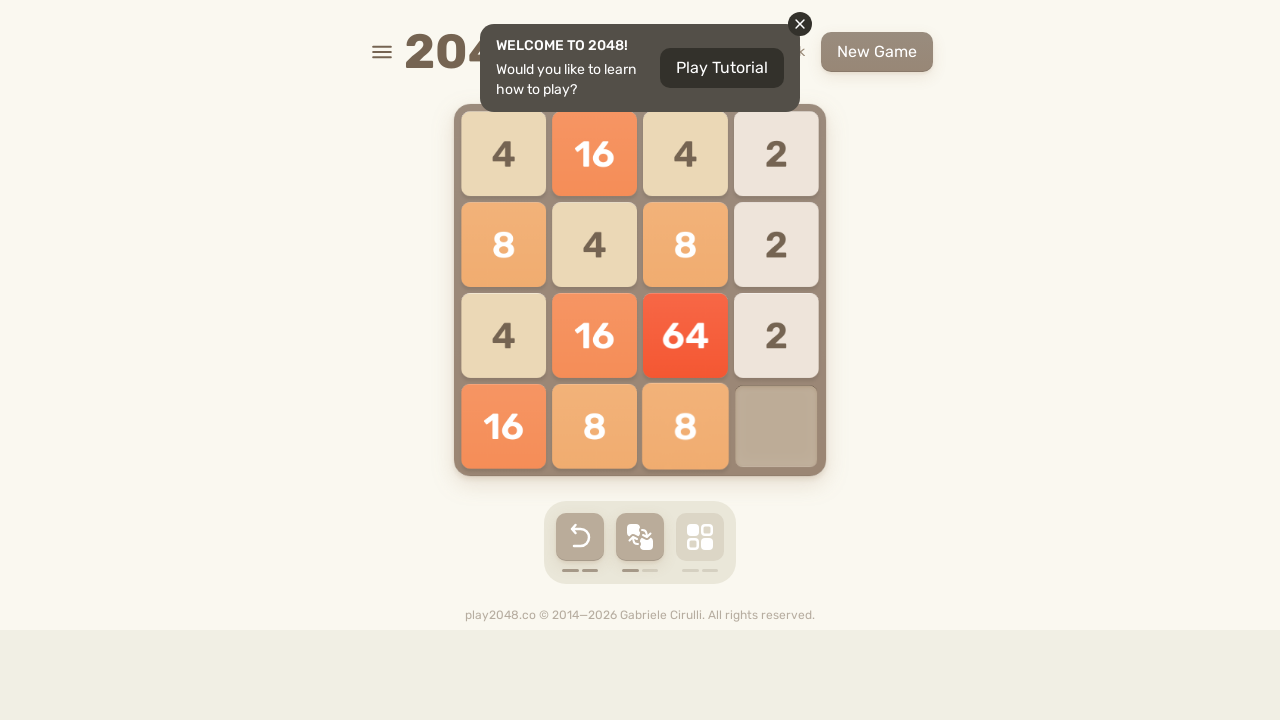

Pressed ArrowDown to move tiles
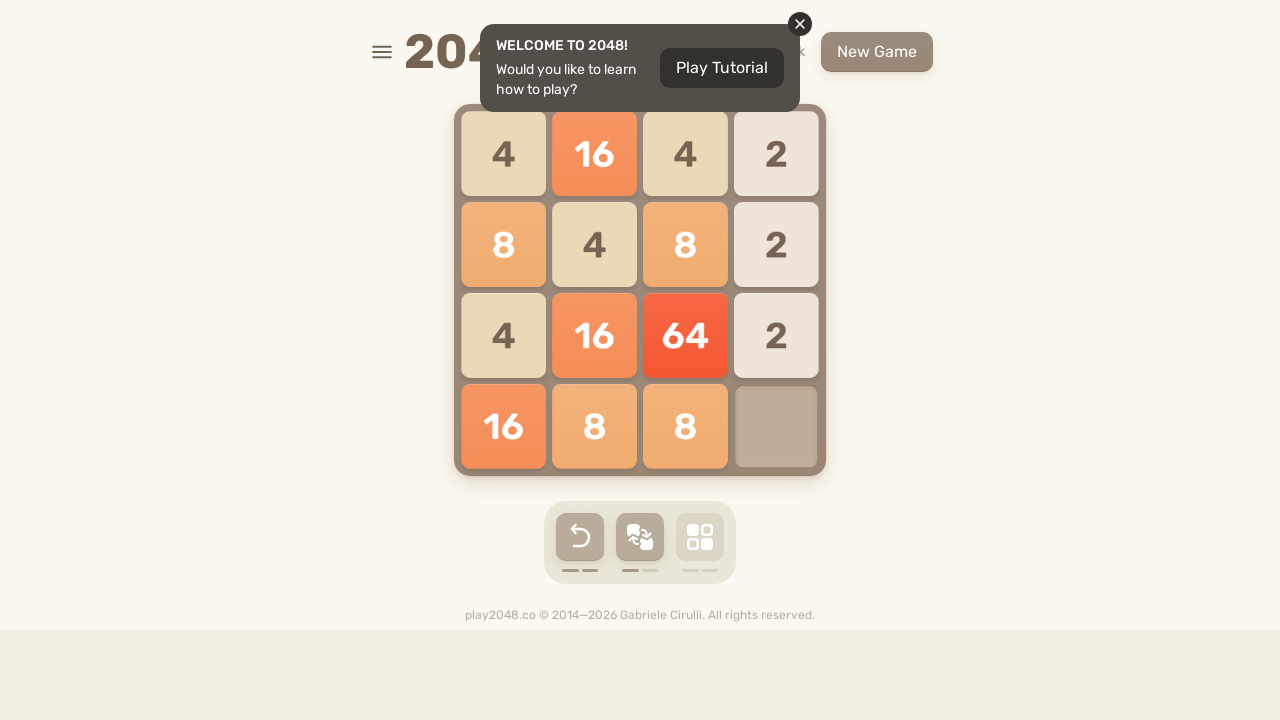

Waited 100ms for game animation
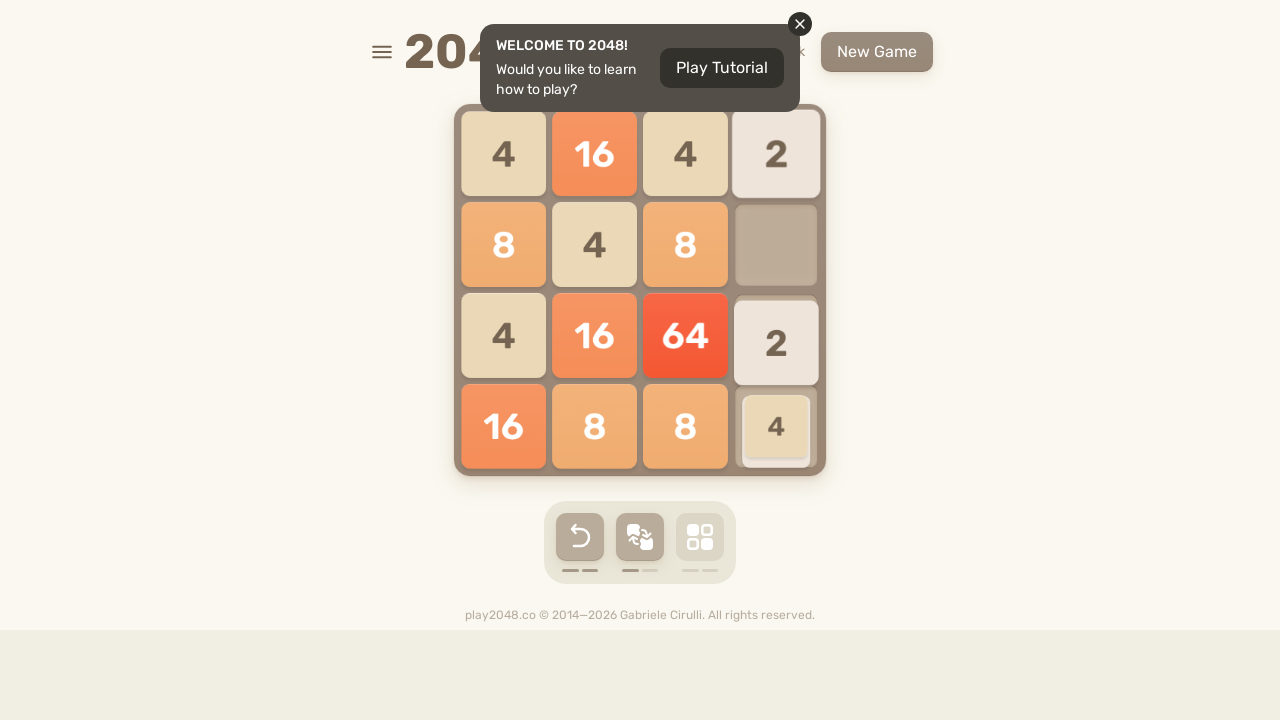

Pressed ArrowLeft to move tiles
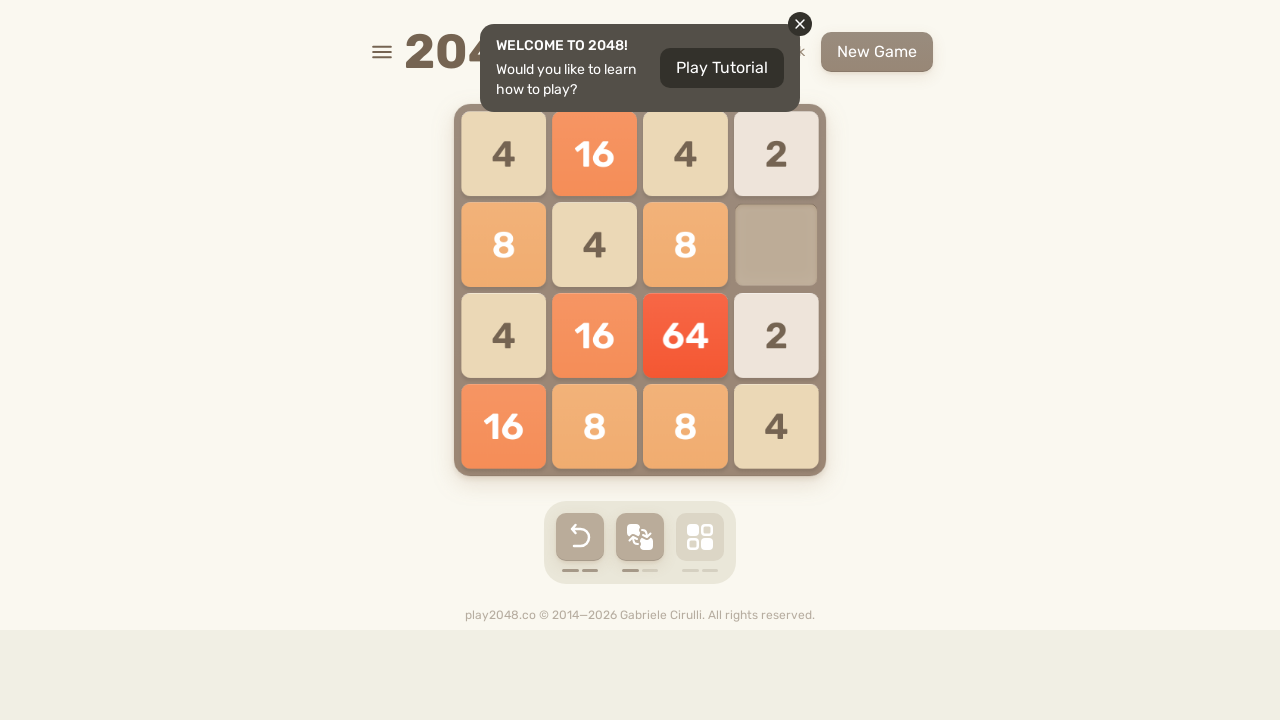

Waited 100ms for game animation
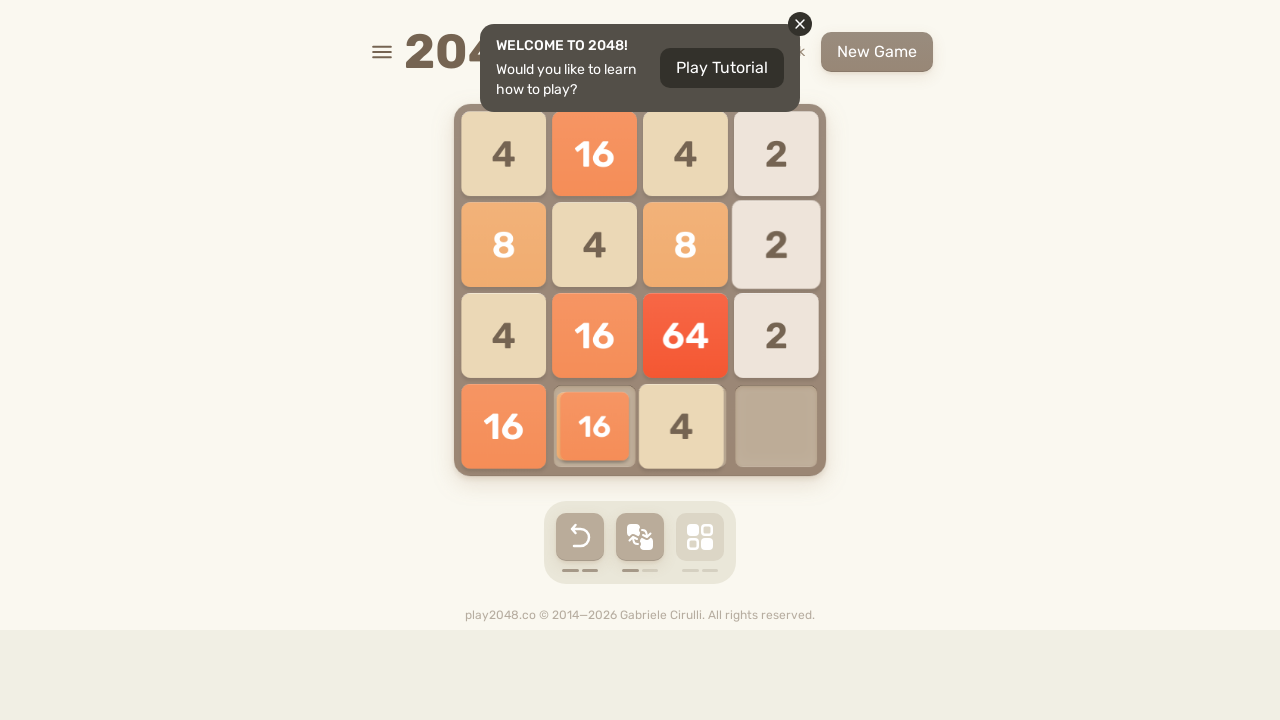

Pressed ArrowDown to move tiles
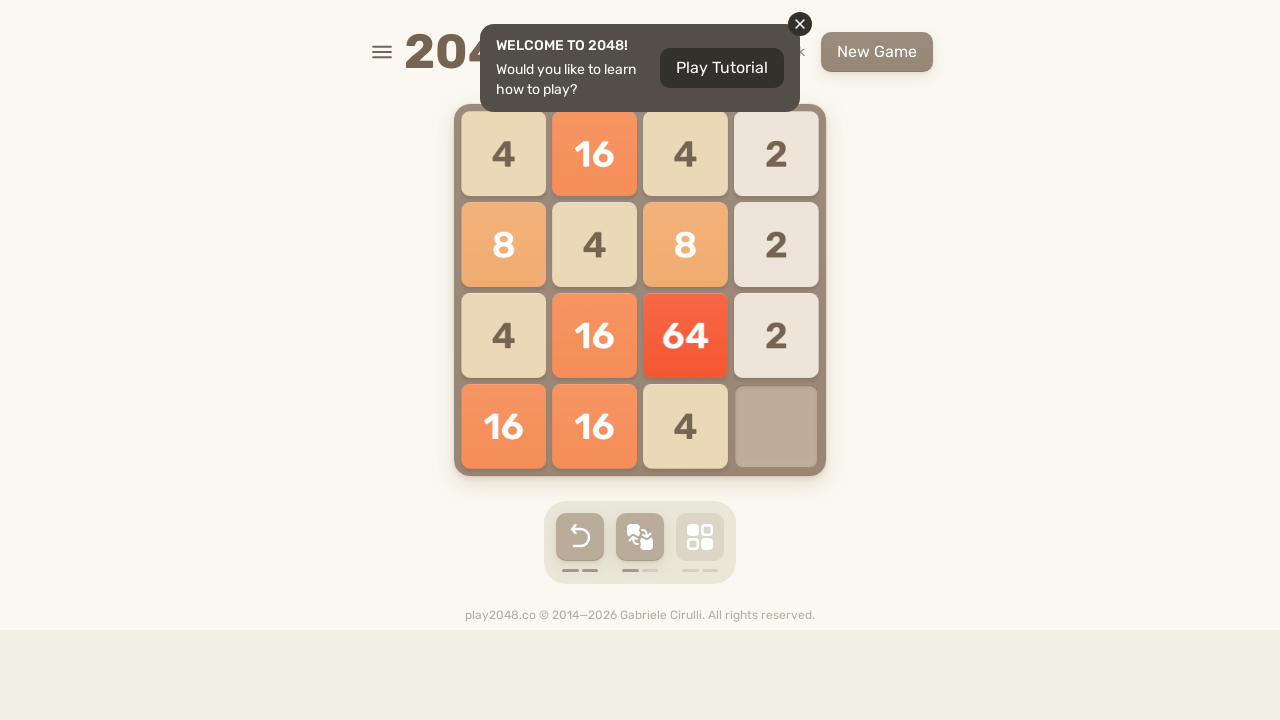

Waited 100ms for game animation
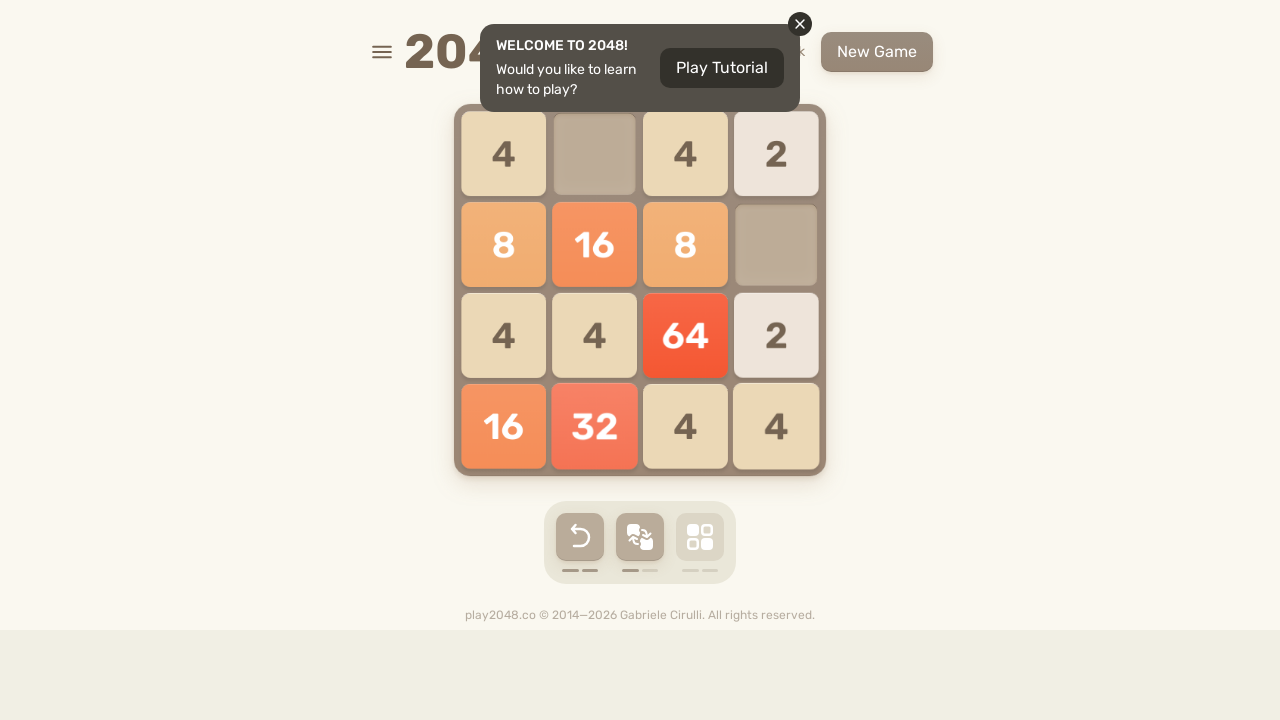

Pressed ArrowUp to move tiles
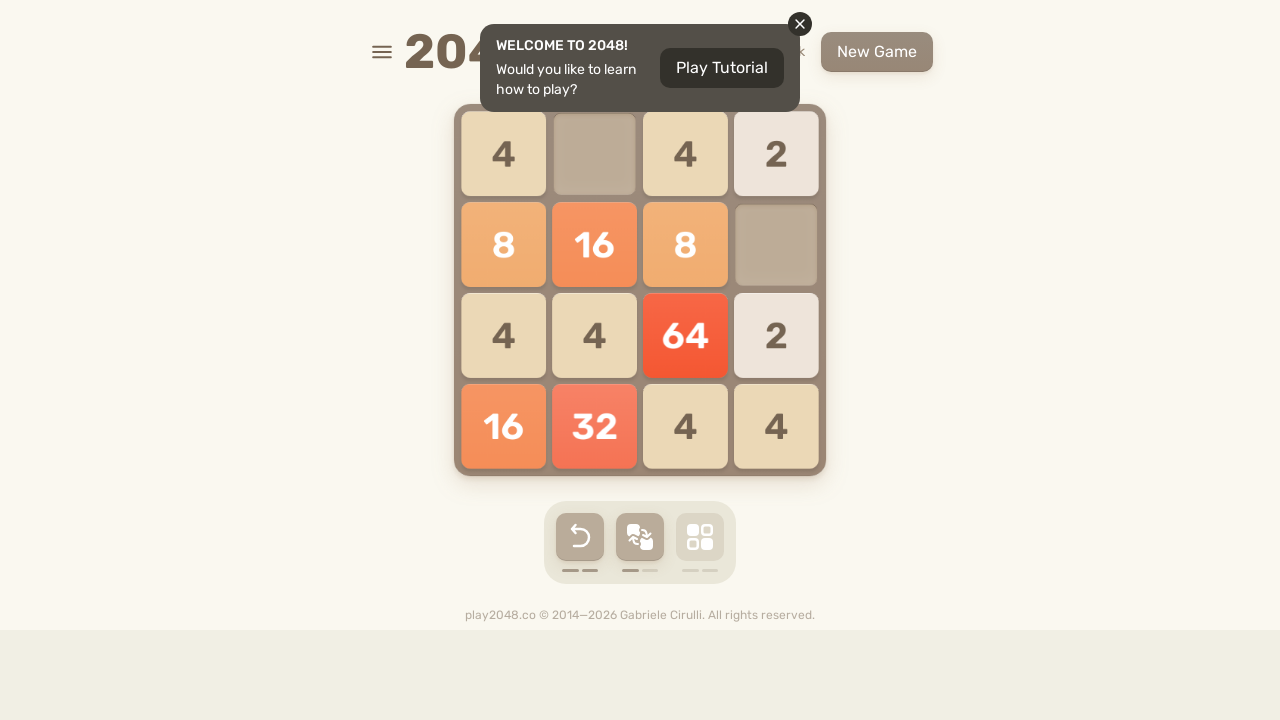

Waited 100ms for game animation
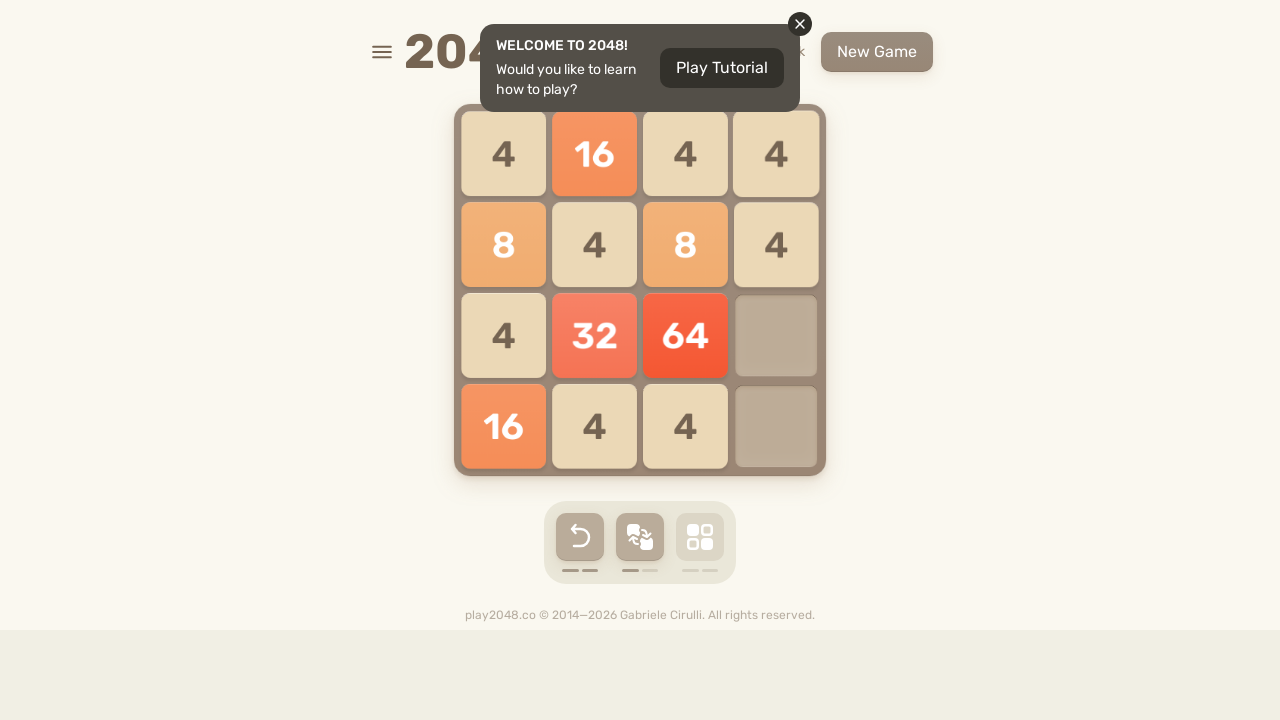

Pressed ArrowRight to move tiles
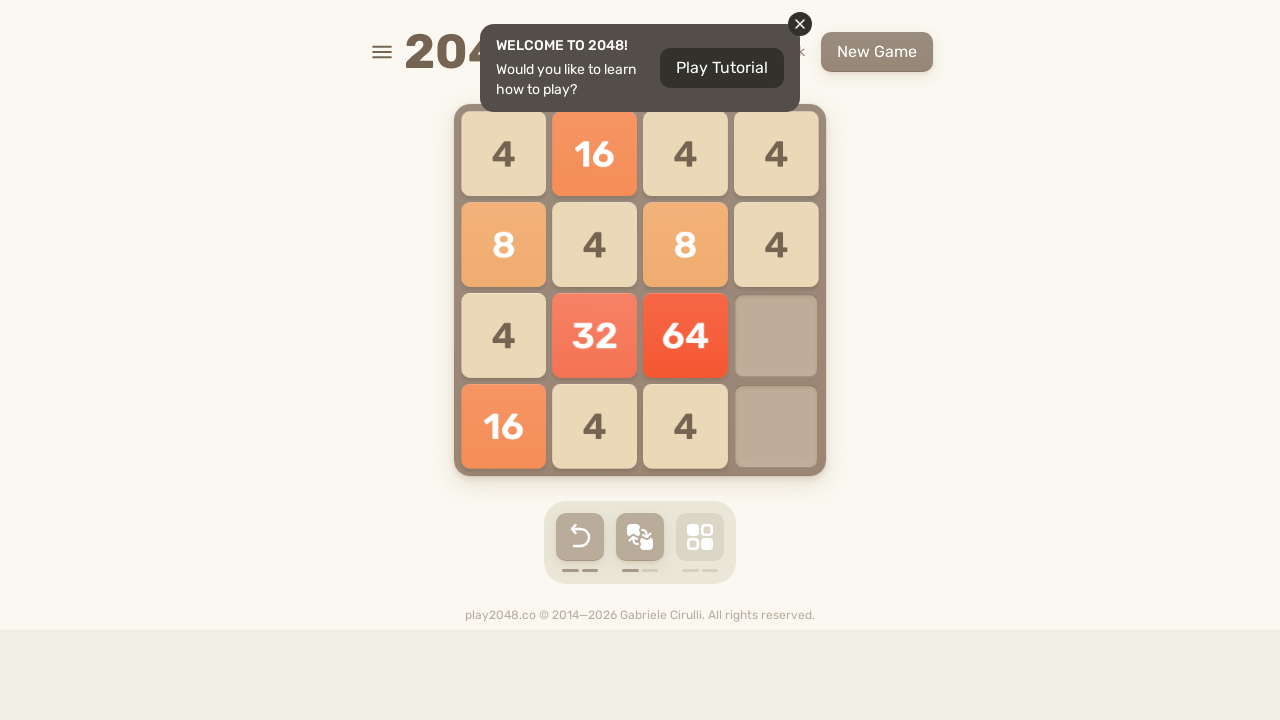

Waited 100ms for game animation
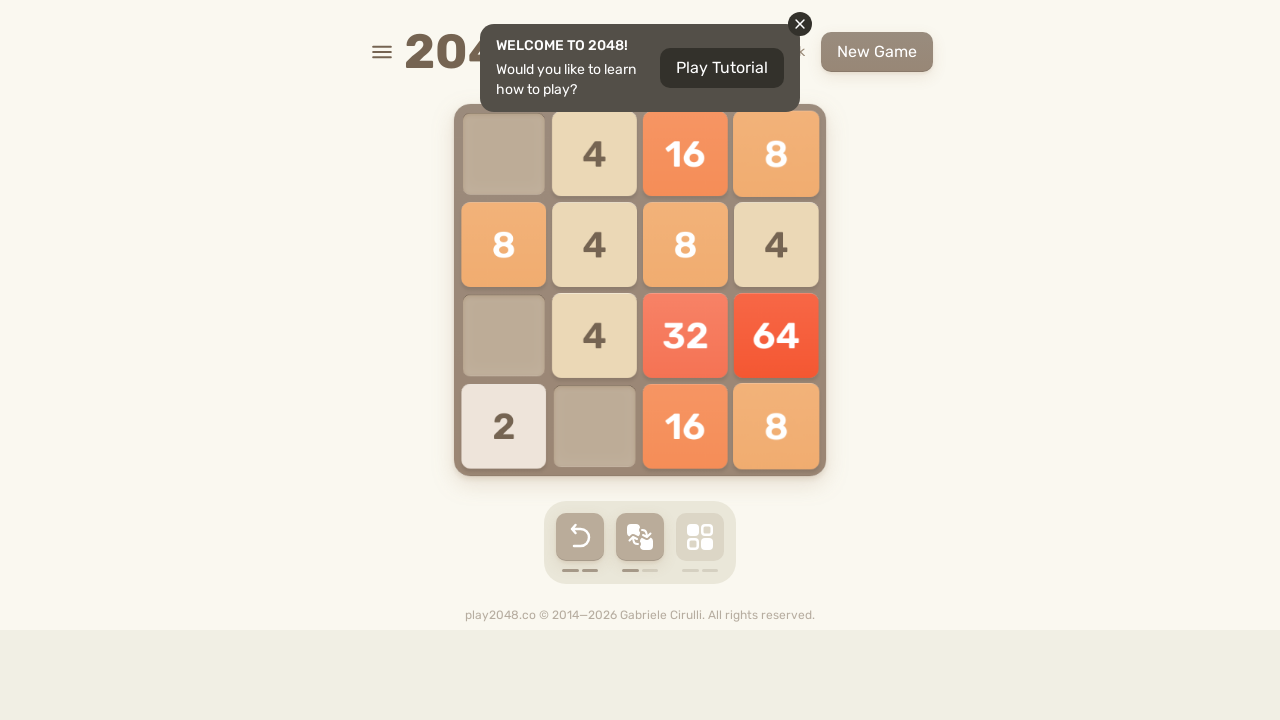

Pressed ArrowUp to move tiles
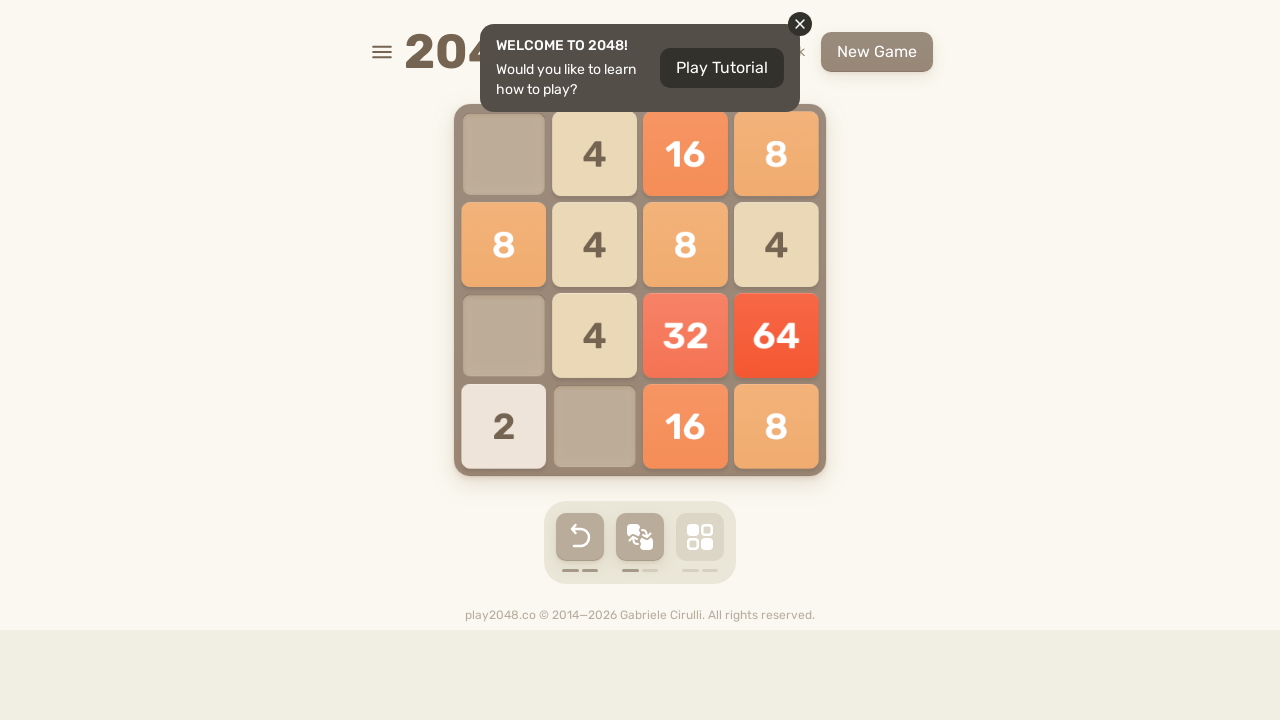

Waited 100ms for game animation
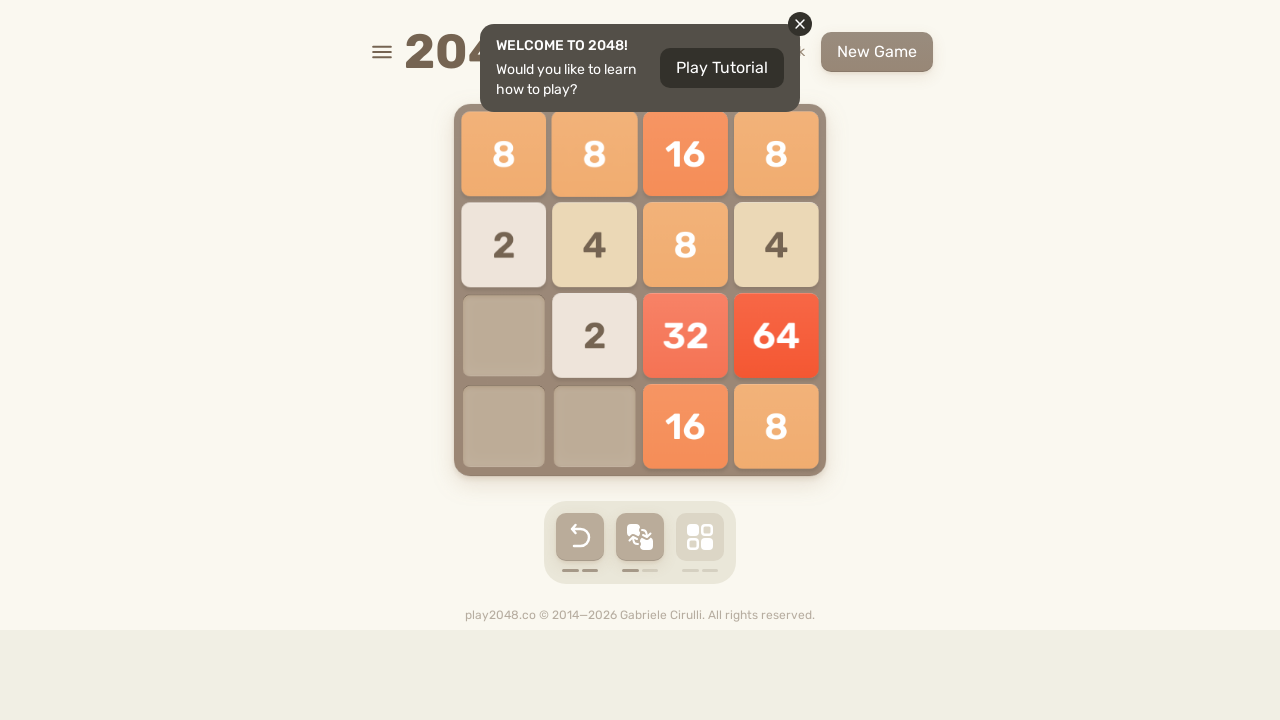

Pressed ArrowUp to move tiles
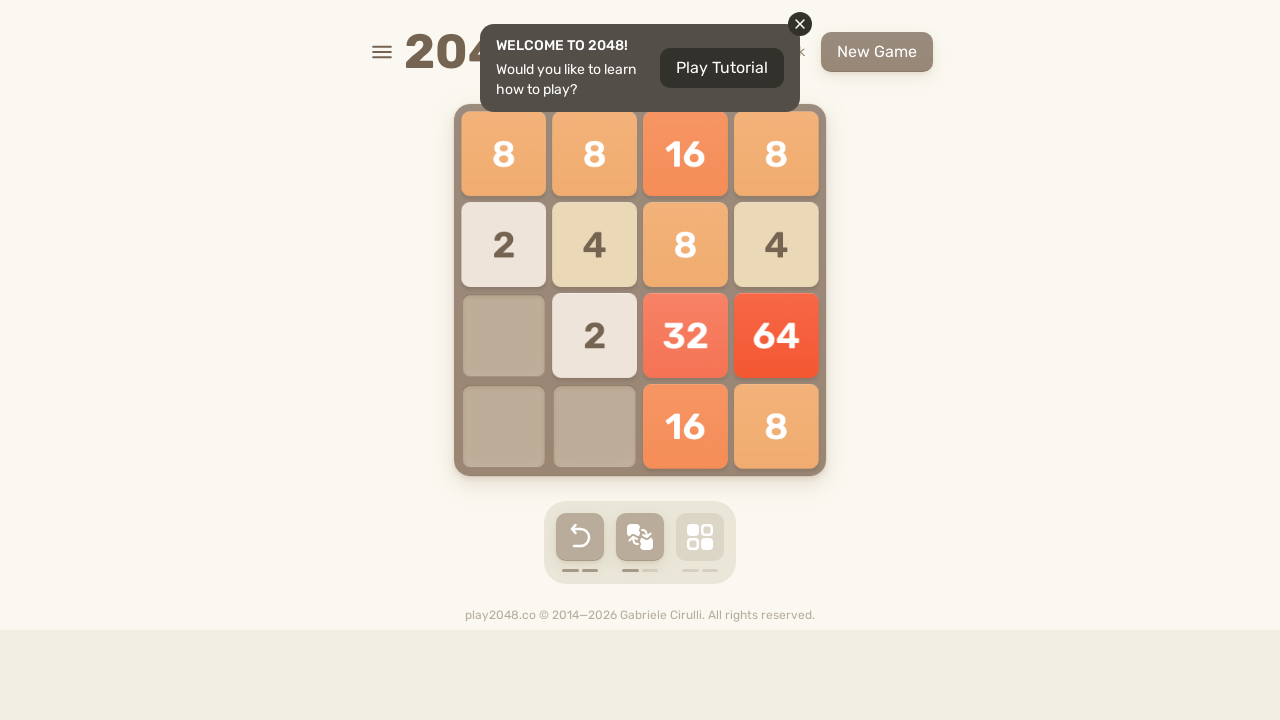

Waited 100ms for game animation
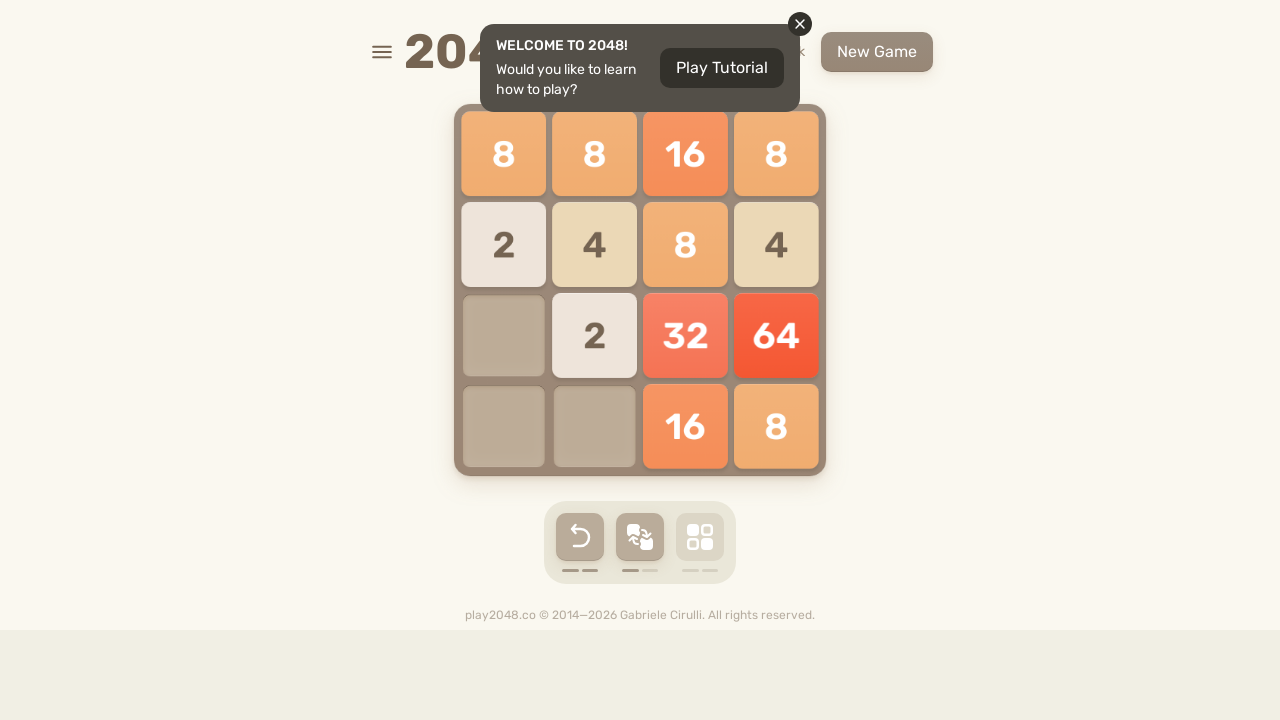

Pressed ArrowDown to move tiles
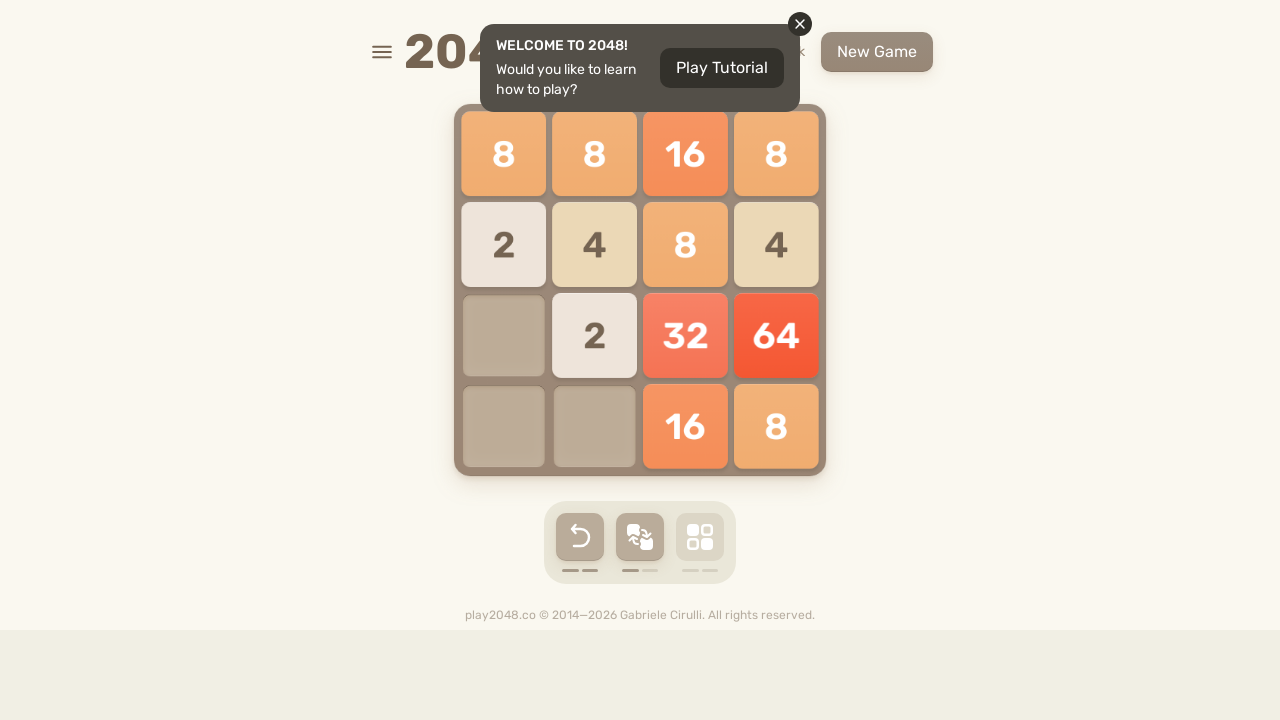

Waited 100ms for game animation
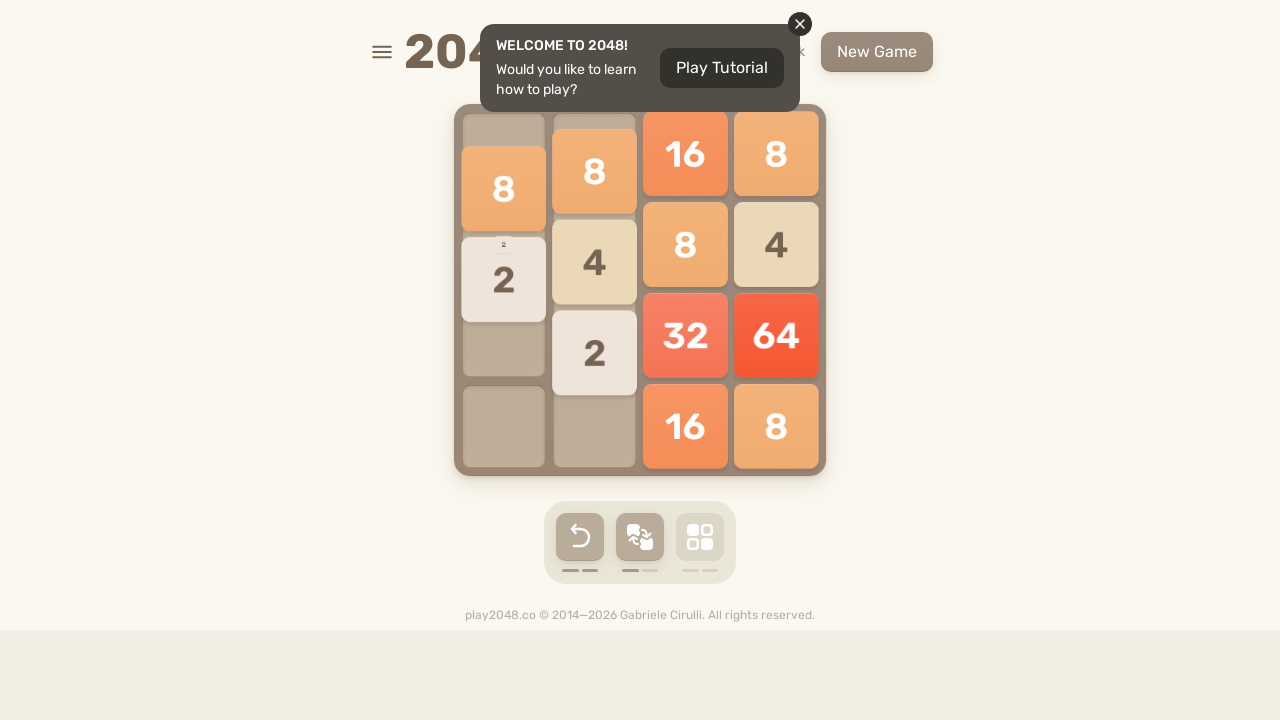

Pressed ArrowRight to move tiles
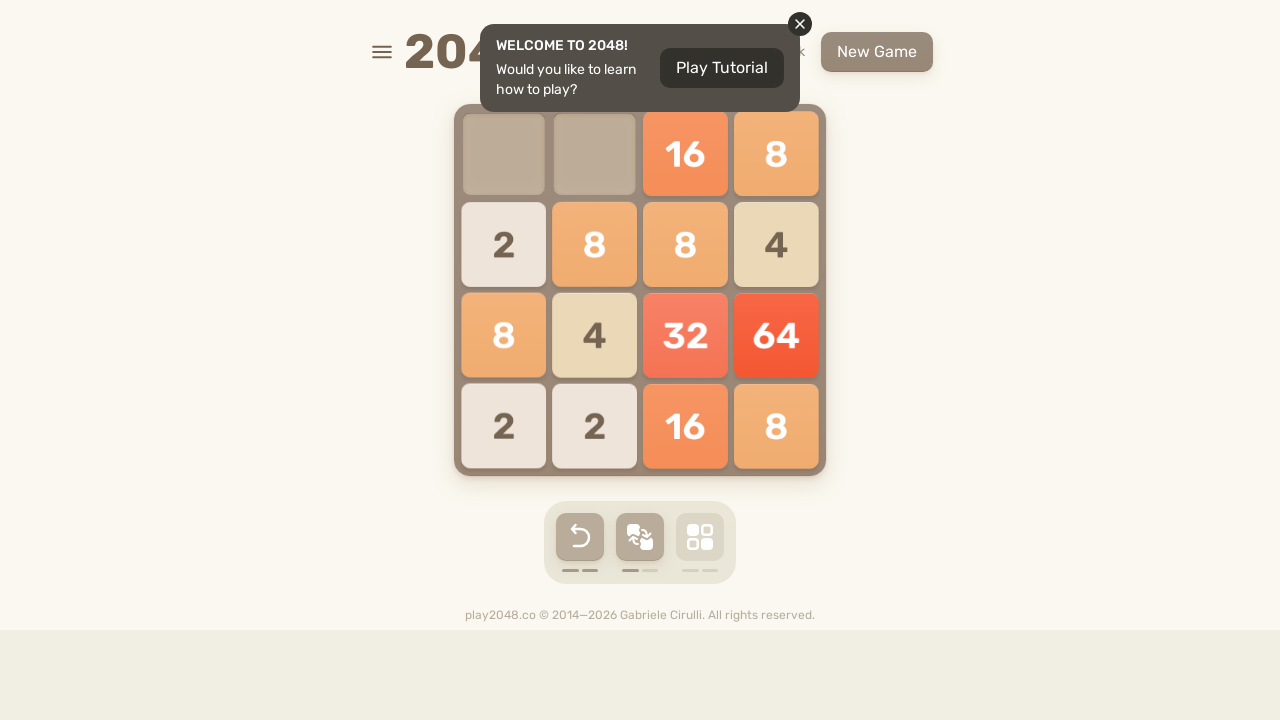

Waited 100ms for game animation
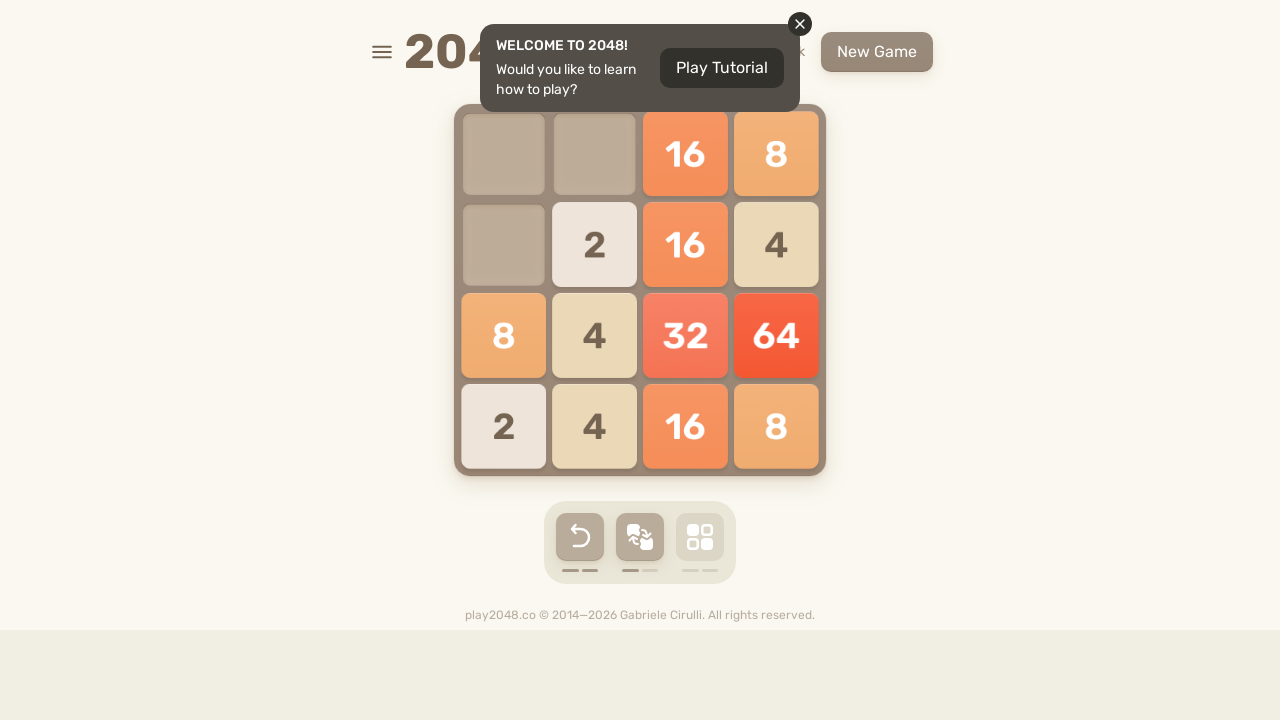

Pressed ArrowDown to move tiles
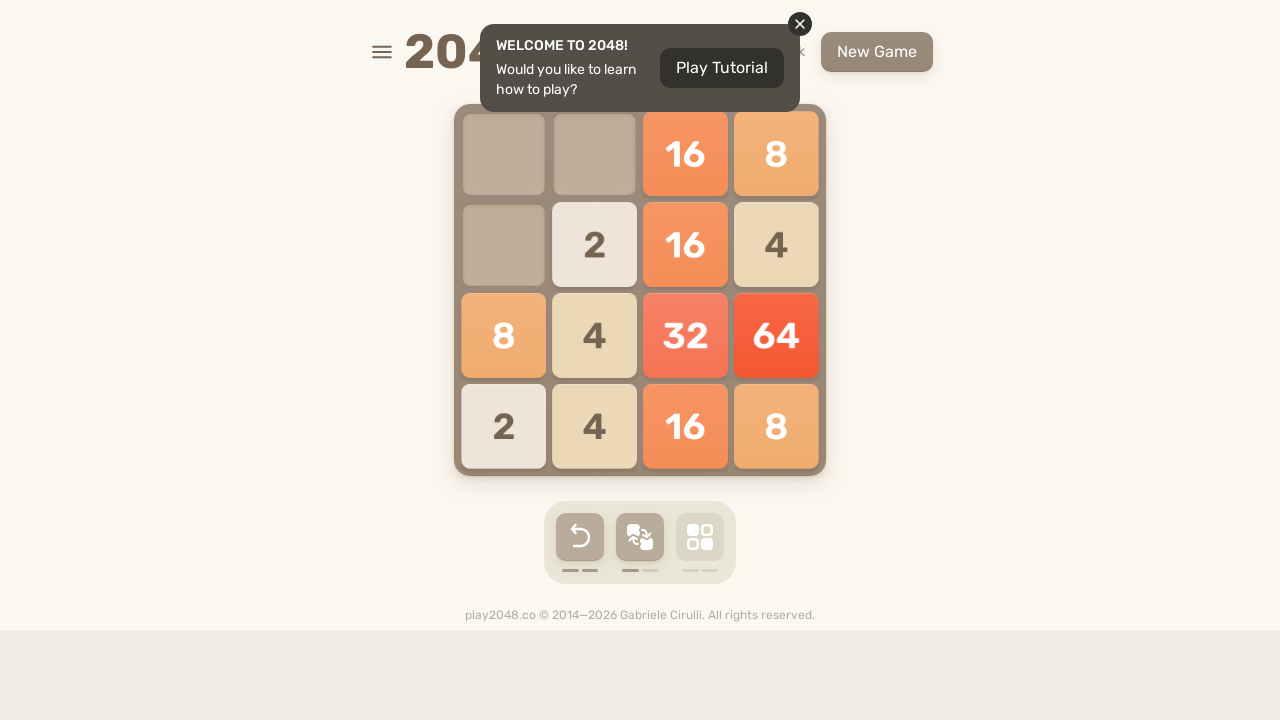

Waited 100ms for game animation
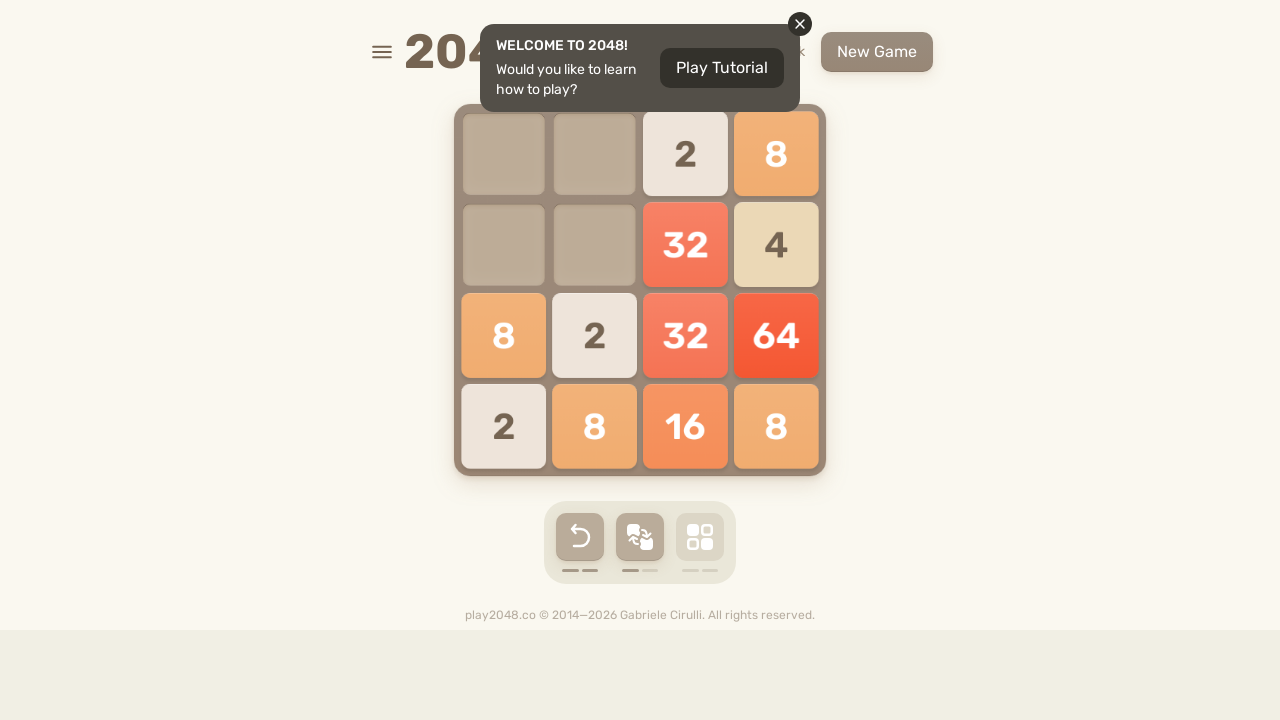

Pressed ArrowLeft to move tiles
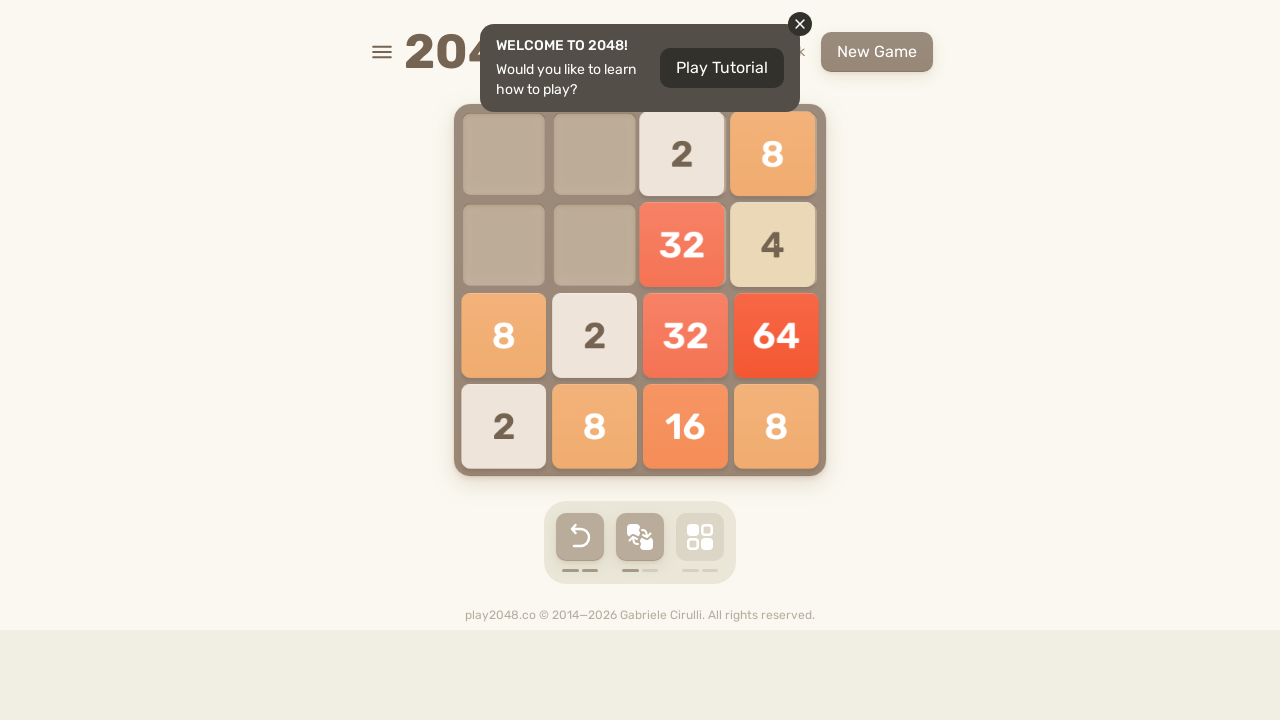

Waited 100ms for game animation
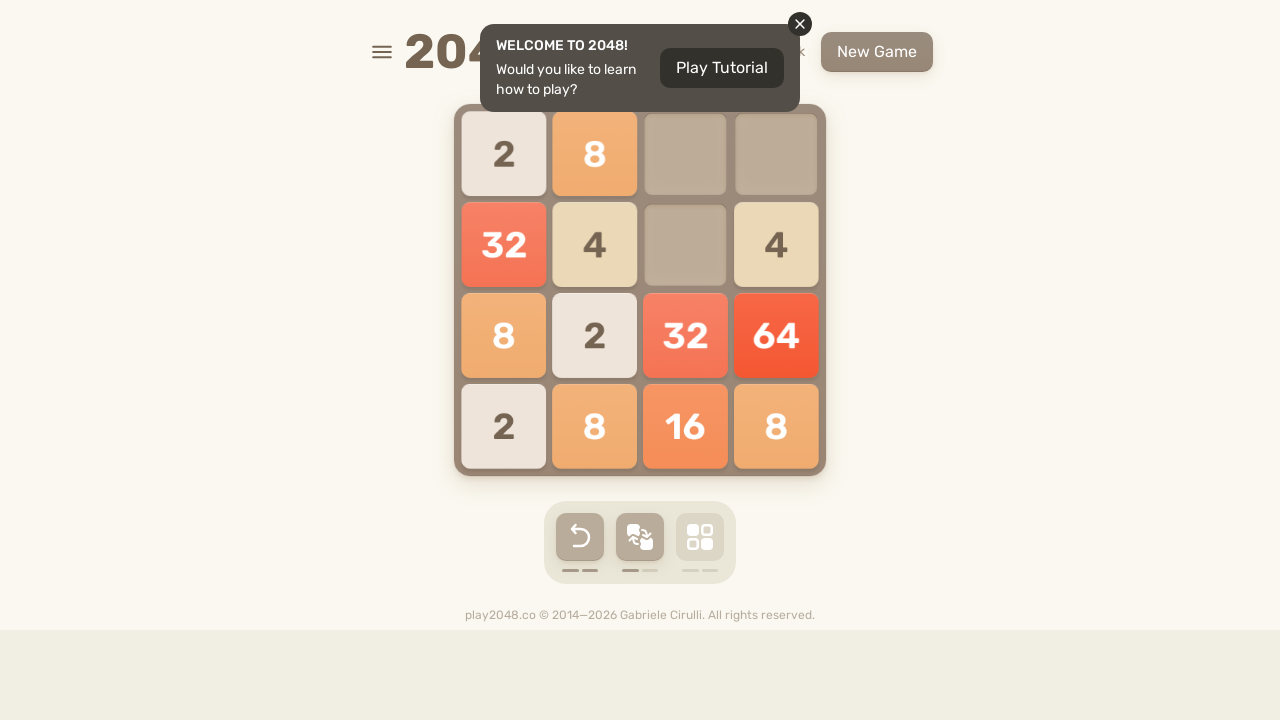

Pressed ArrowLeft to move tiles
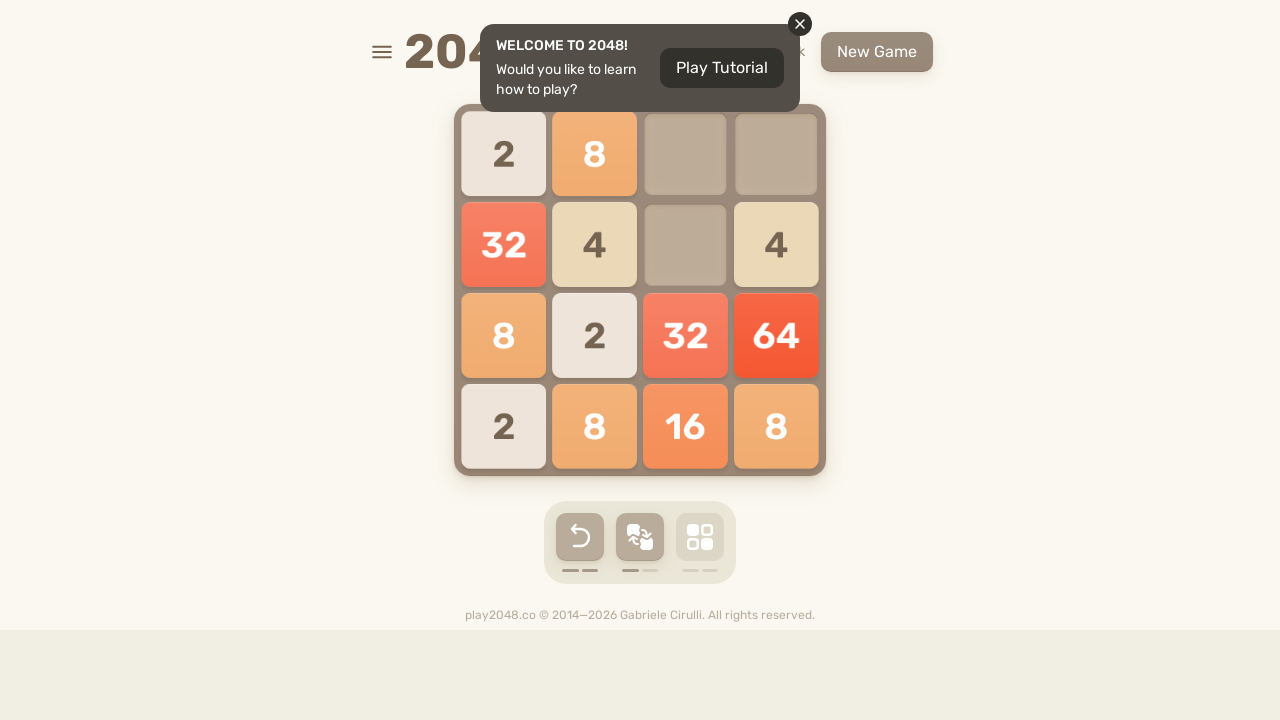

Waited 100ms for game animation
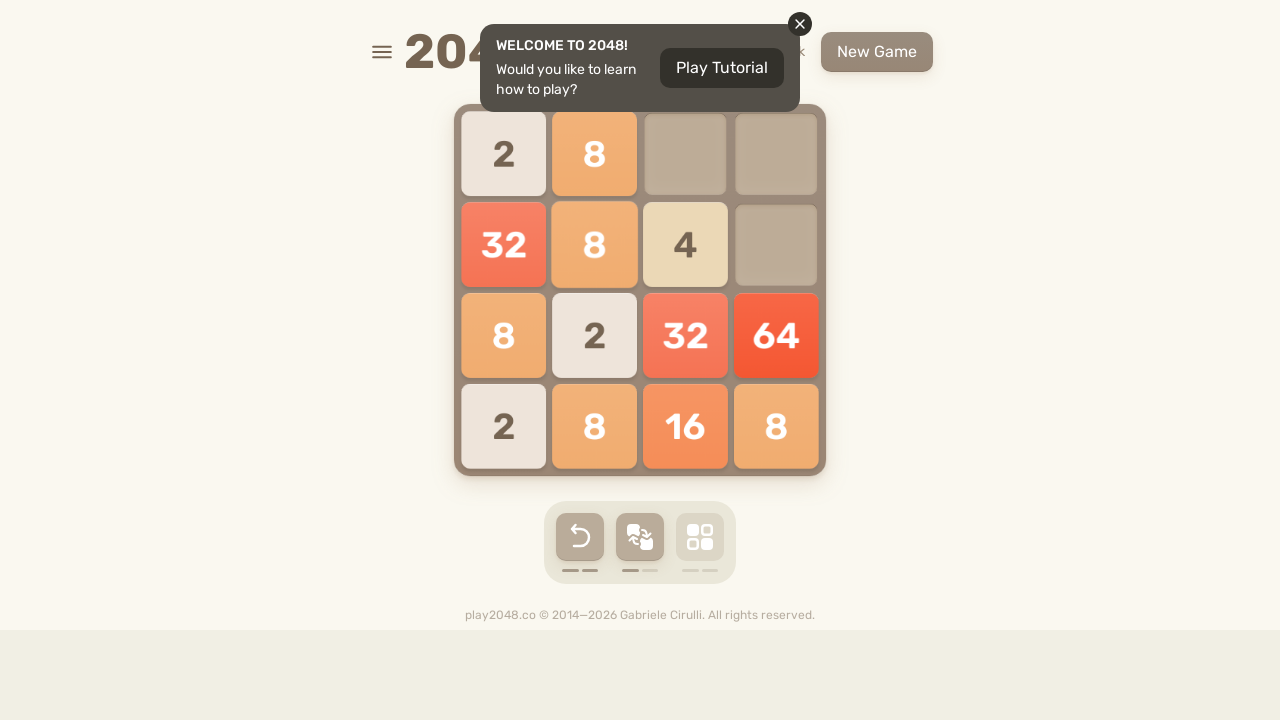

Pressed ArrowLeft to move tiles
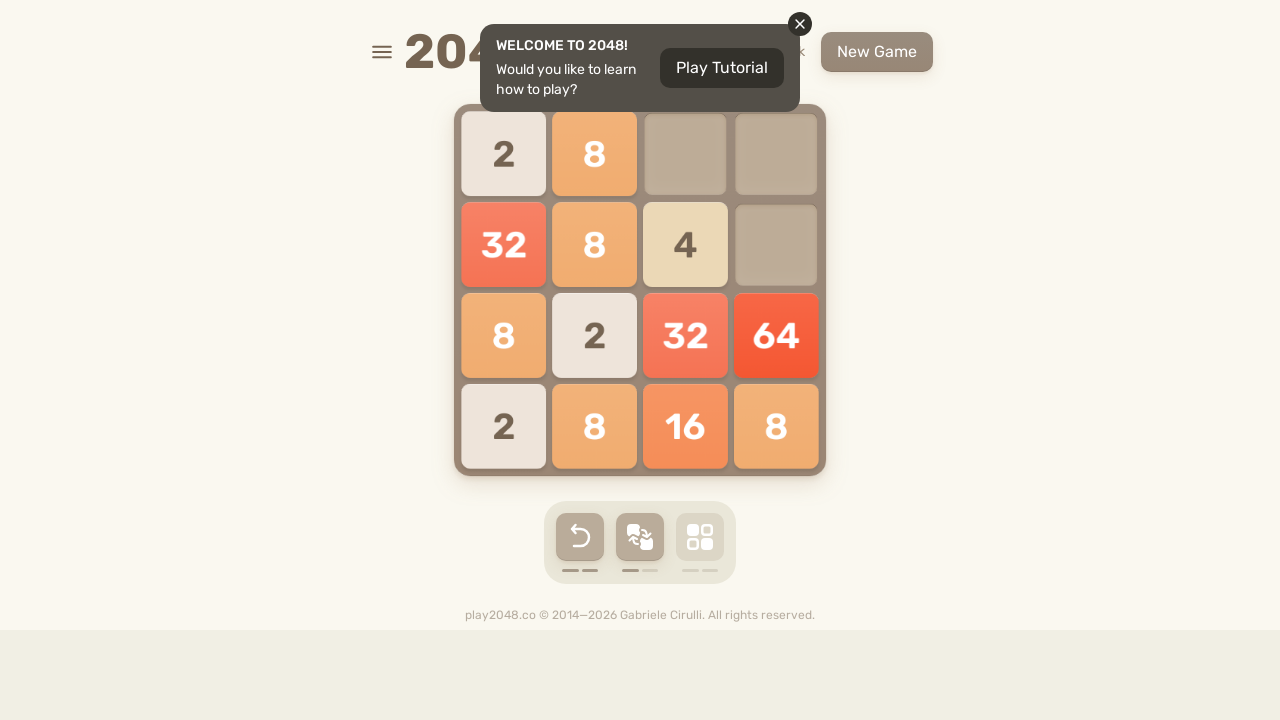

Waited 100ms for game animation
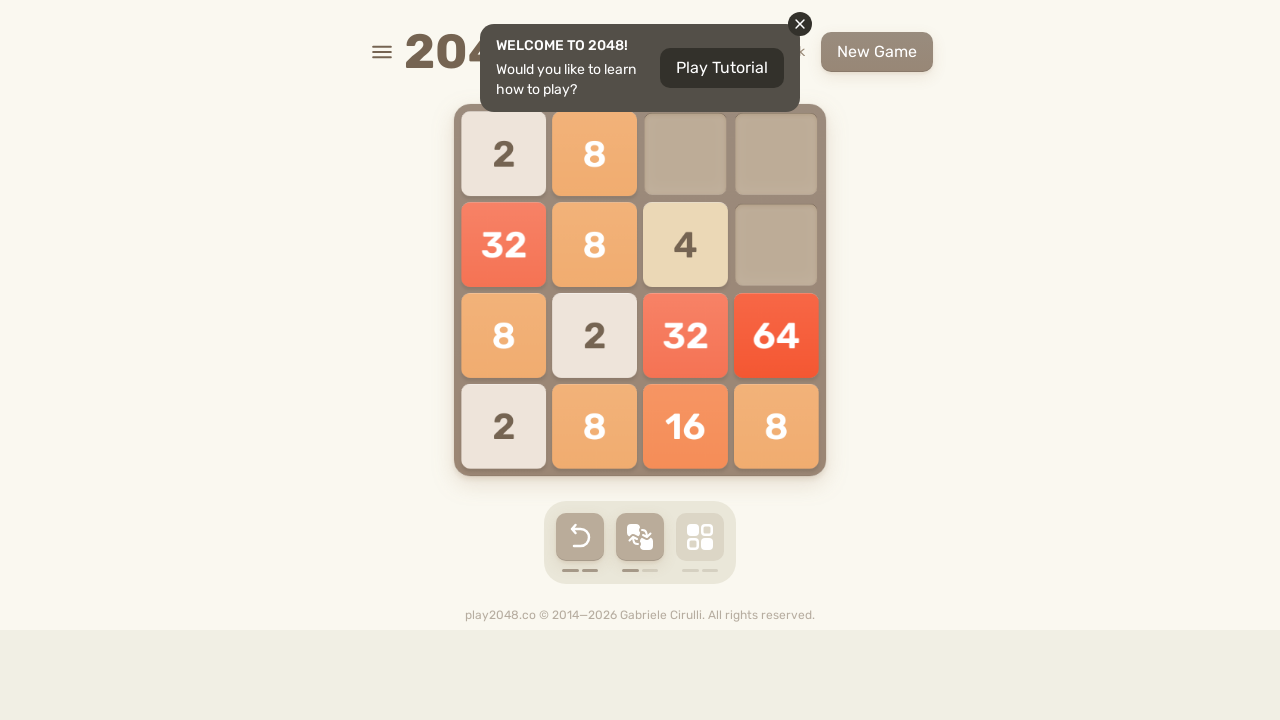

Pressed ArrowDown to move tiles
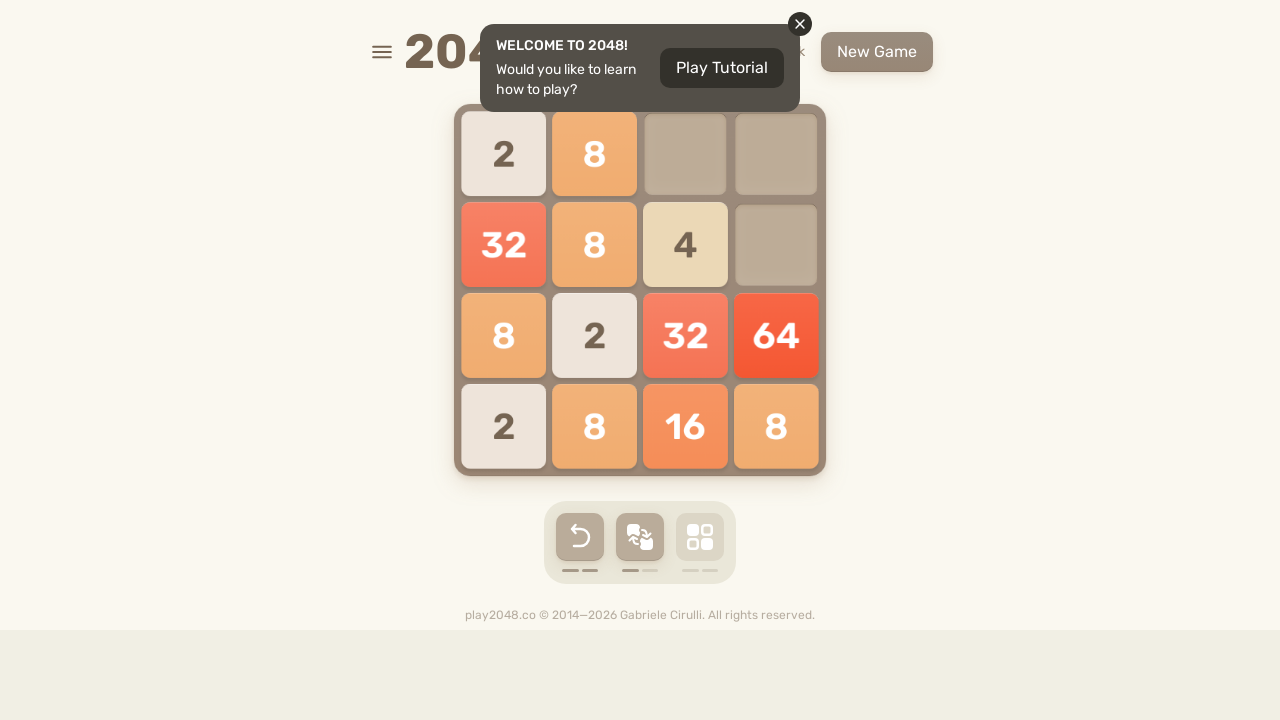

Waited 100ms for game animation
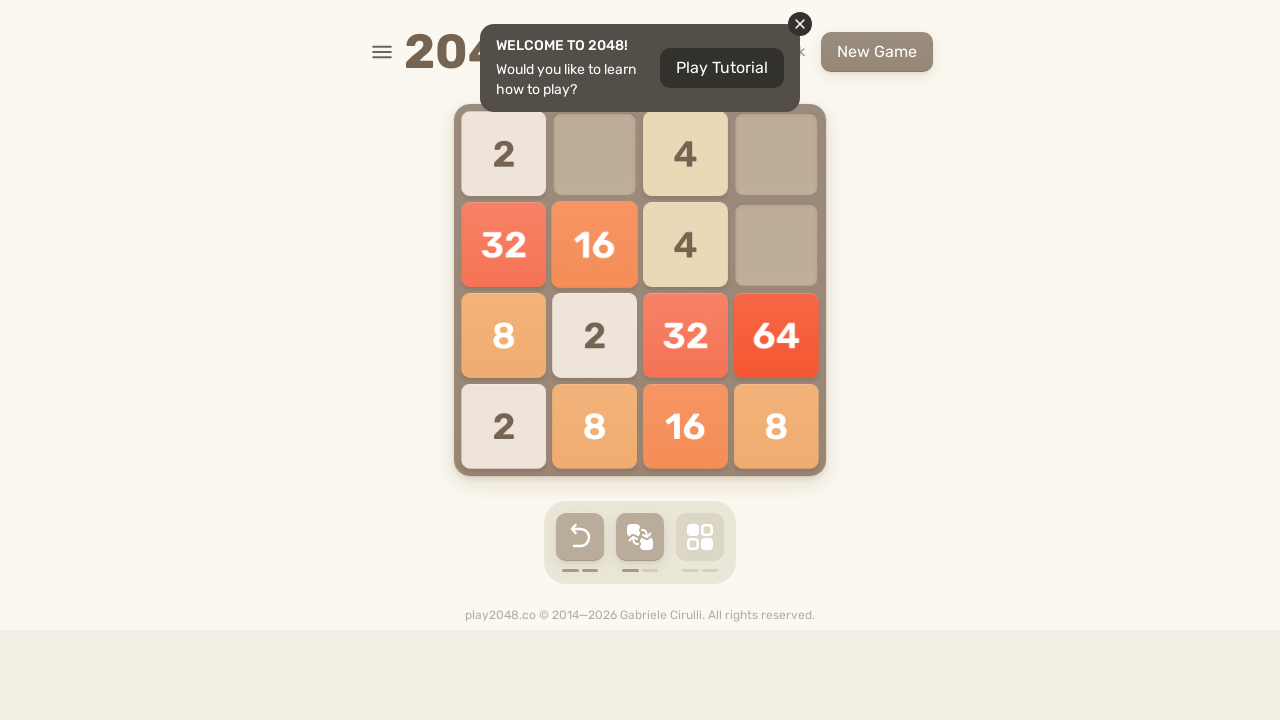

Pressed ArrowUp to move tiles
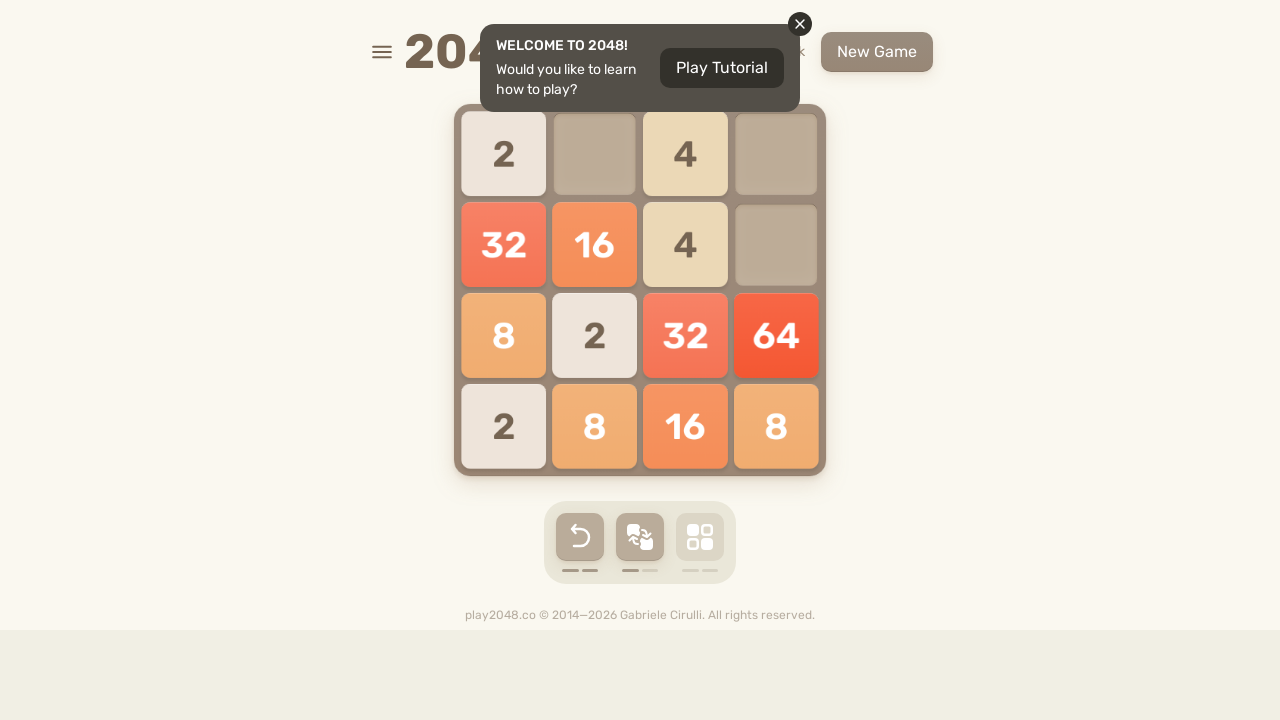

Waited 100ms for game animation
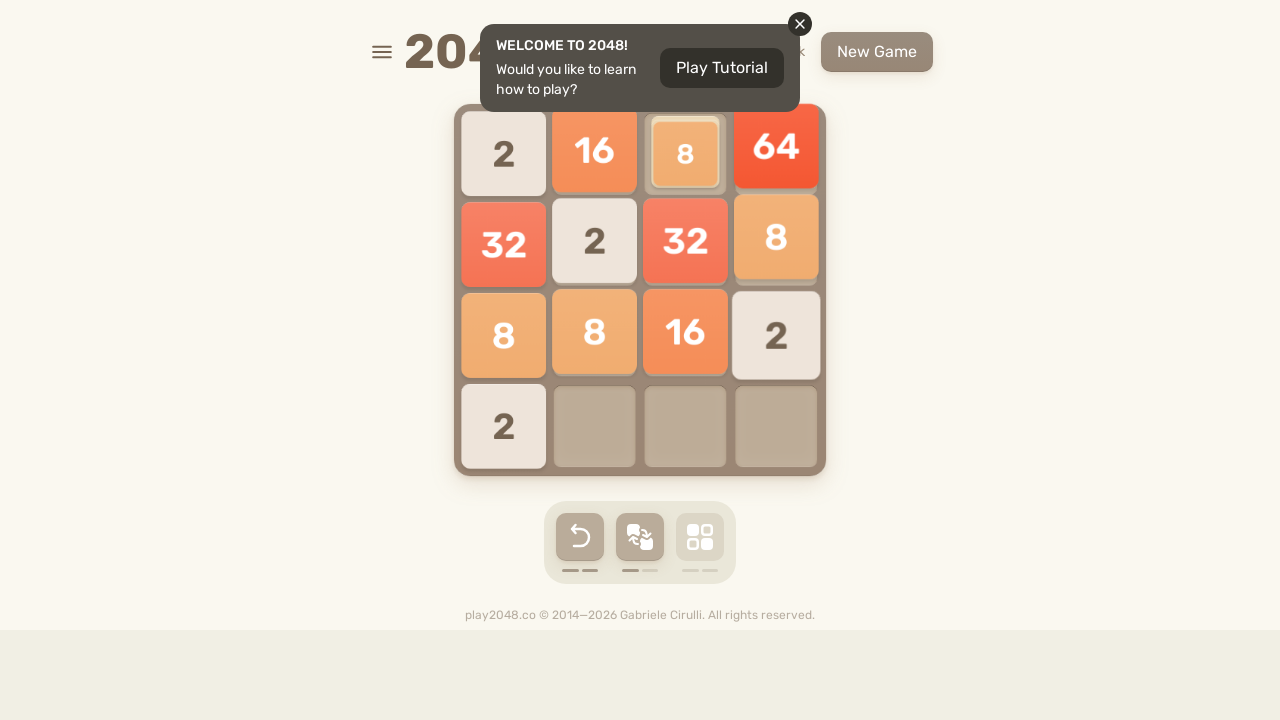

Pressed ArrowDown to move tiles
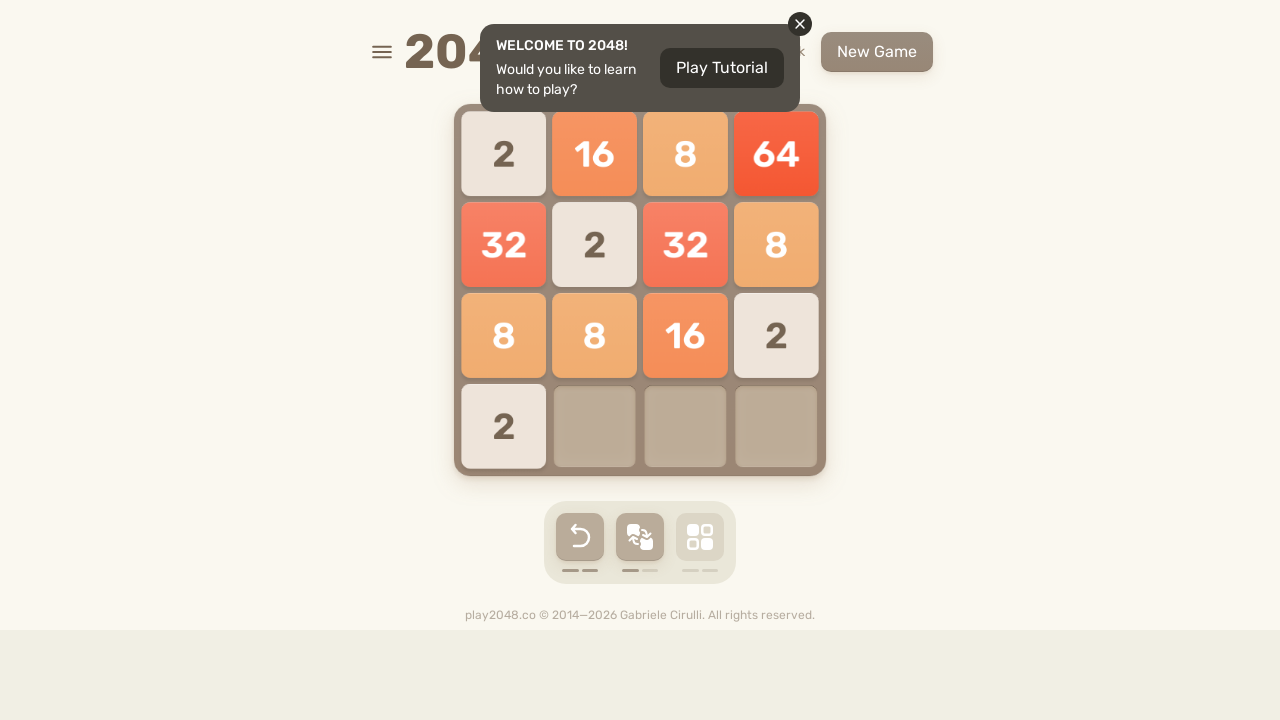

Waited 100ms for game animation
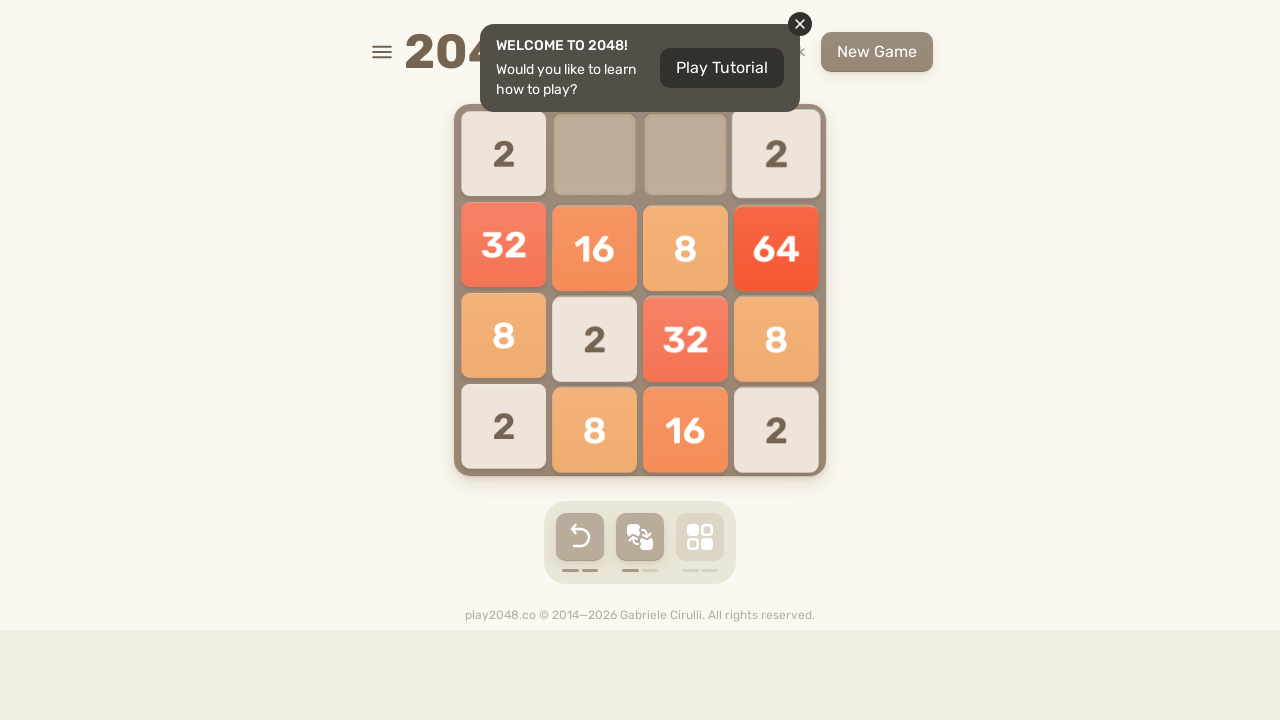

Pressed ArrowDown to move tiles
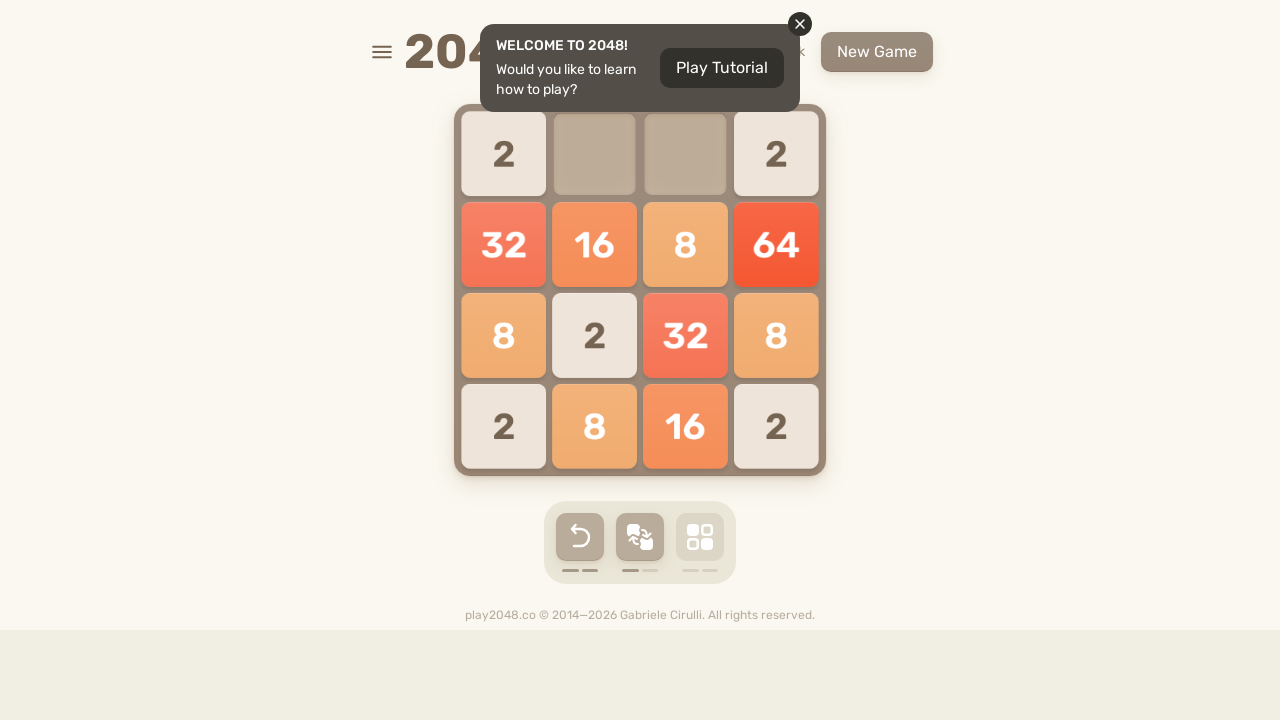

Waited 100ms for game animation
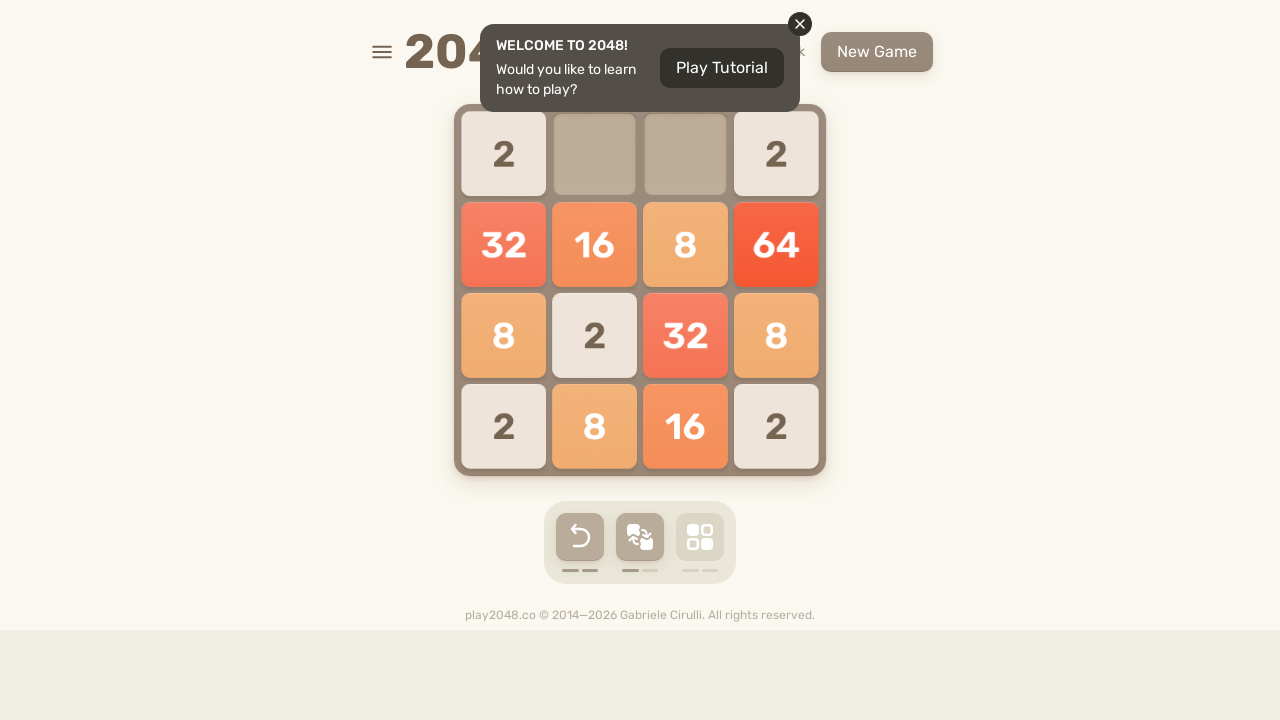

Pressed ArrowRight to move tiles
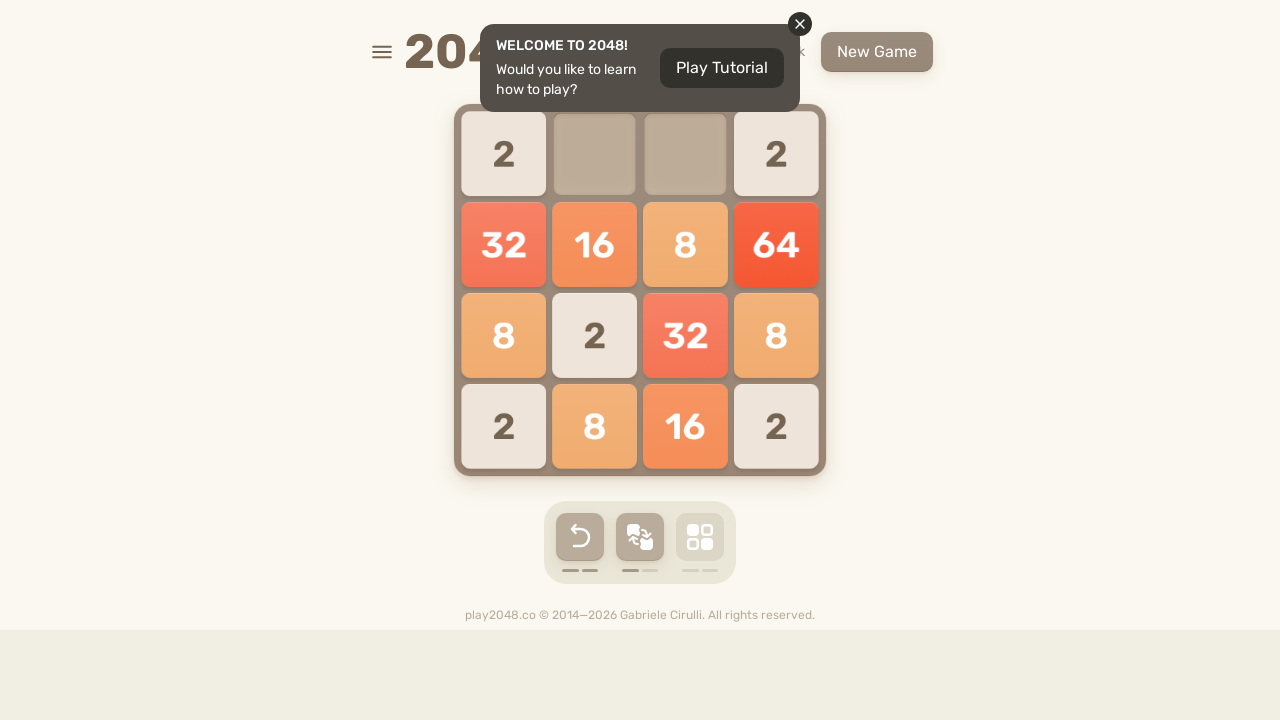

Waited 100ms for game animation
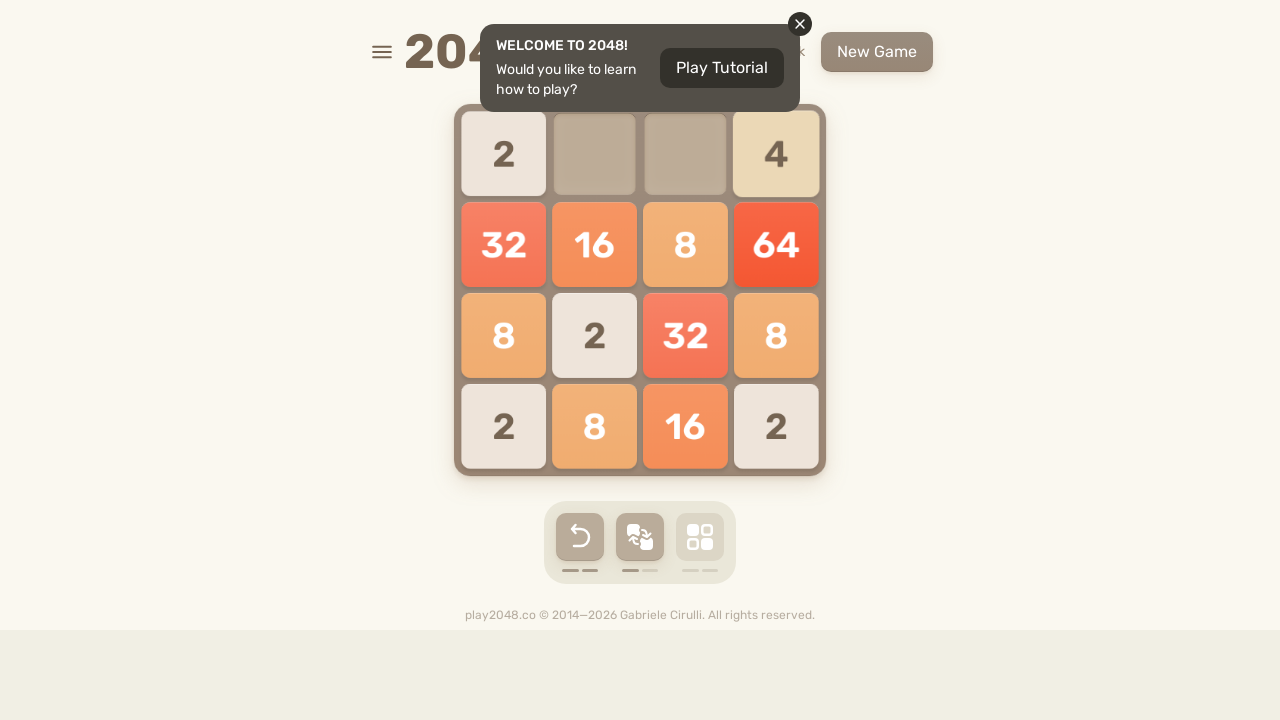

Pressed ArrowUp to move tiles
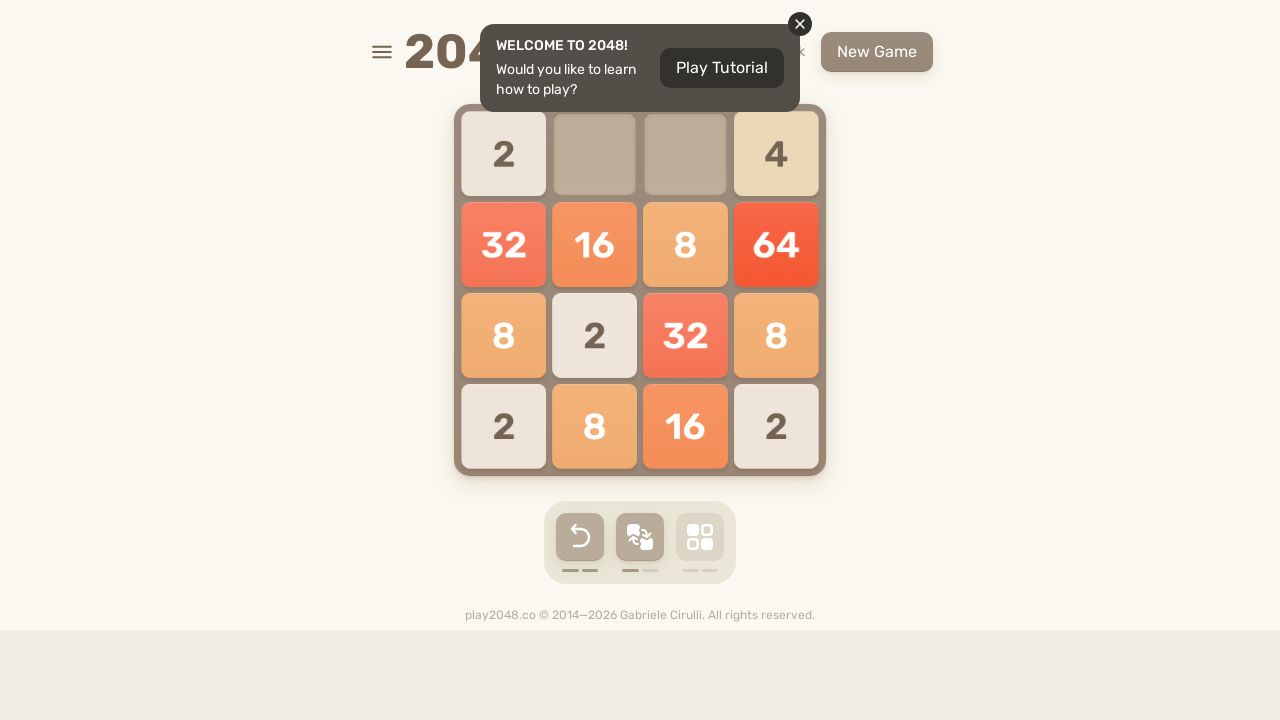

Waited 100ms for game animation
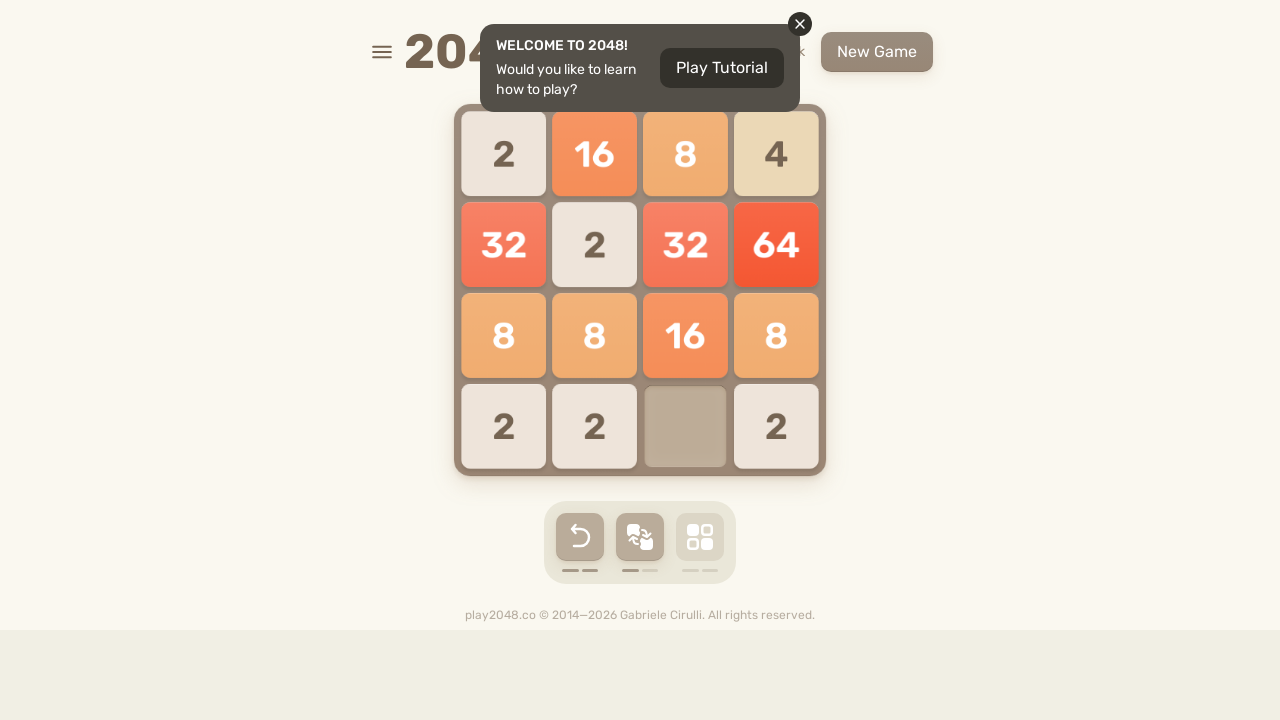

Pressed ArrowRight to move tiles
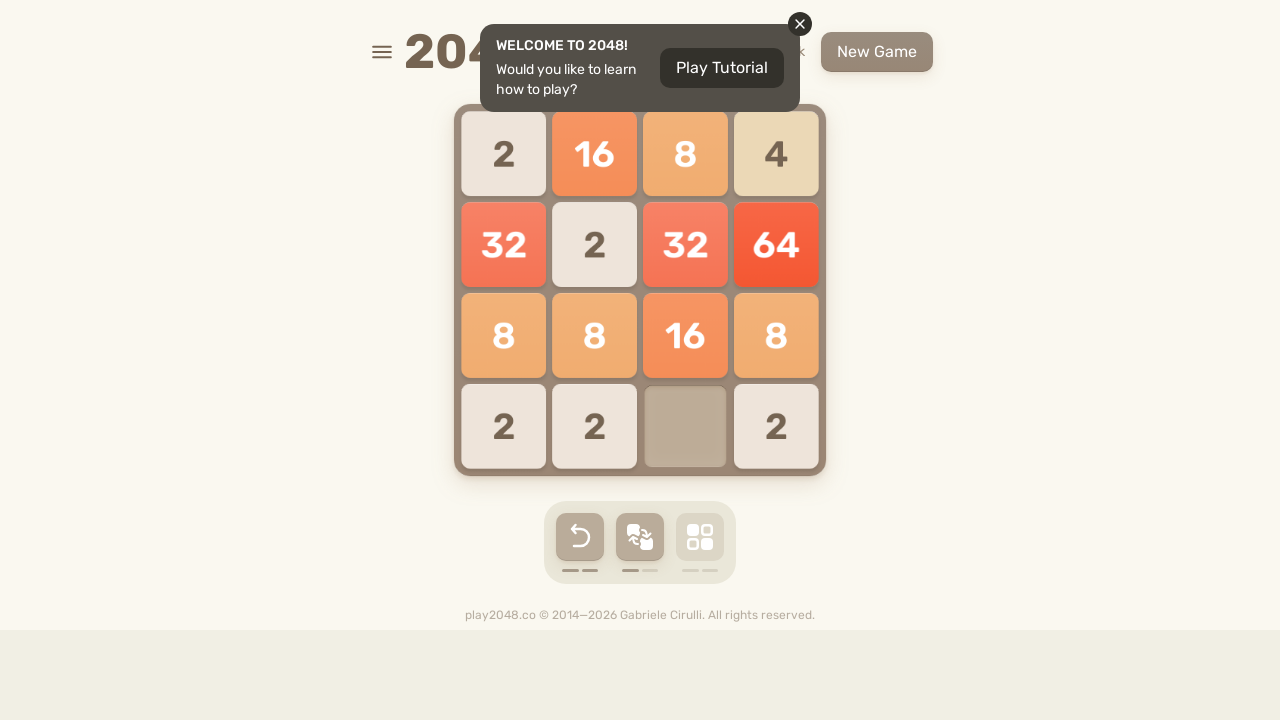

Waited 100ms for game animation
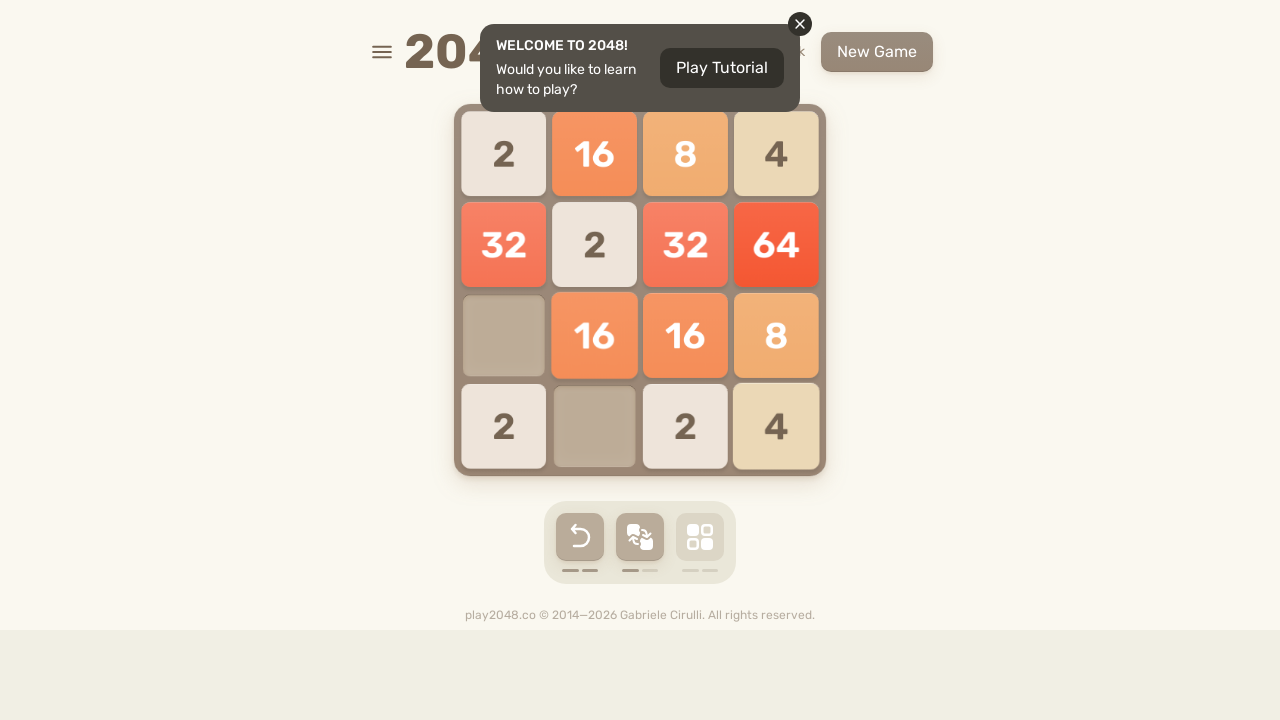

Pressed ArrowDown to move tiles
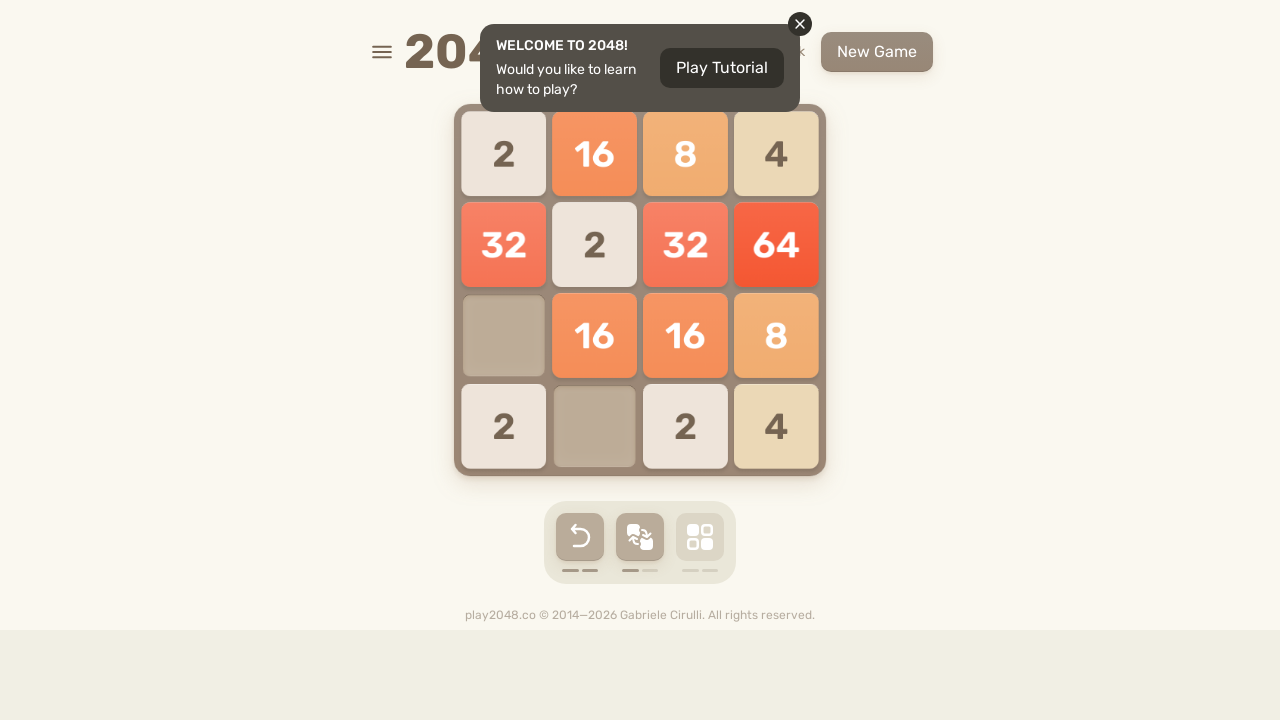

Waited 100ms for game animation
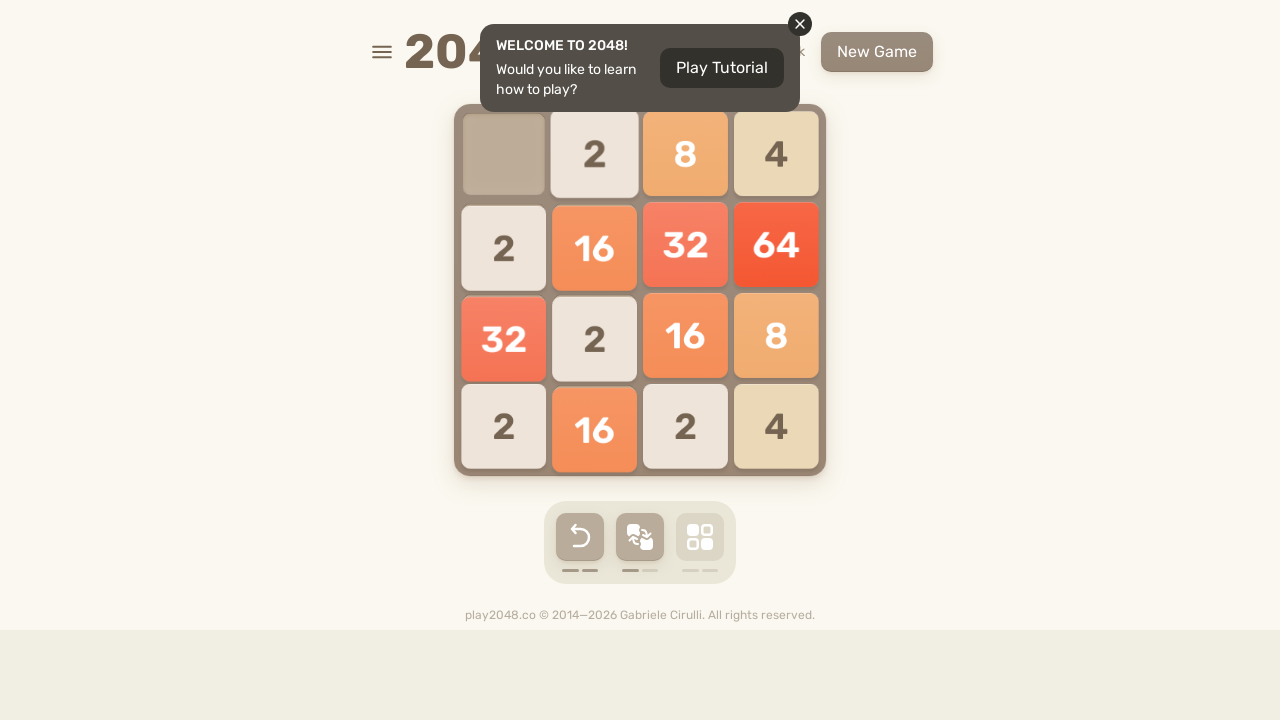

Pressed ArrowDown to move tiles
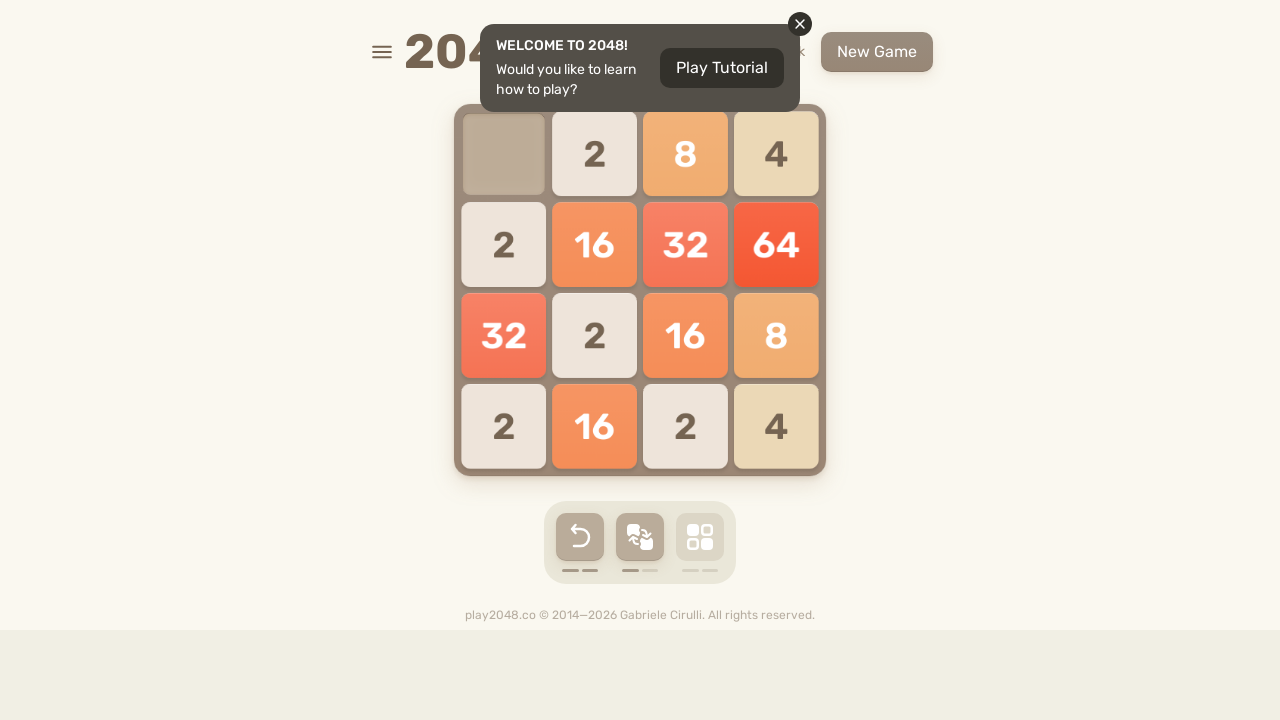

Waited 100ms for game animation
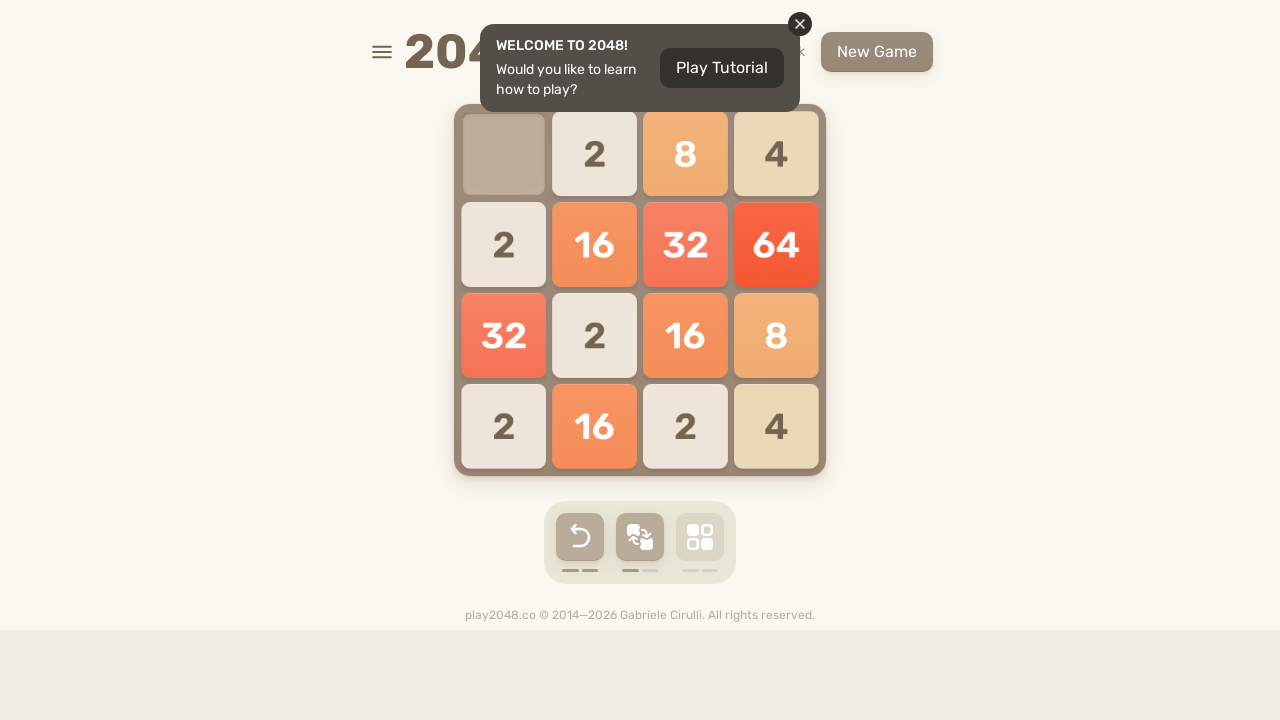

Pressed ArrowUp to move tiles
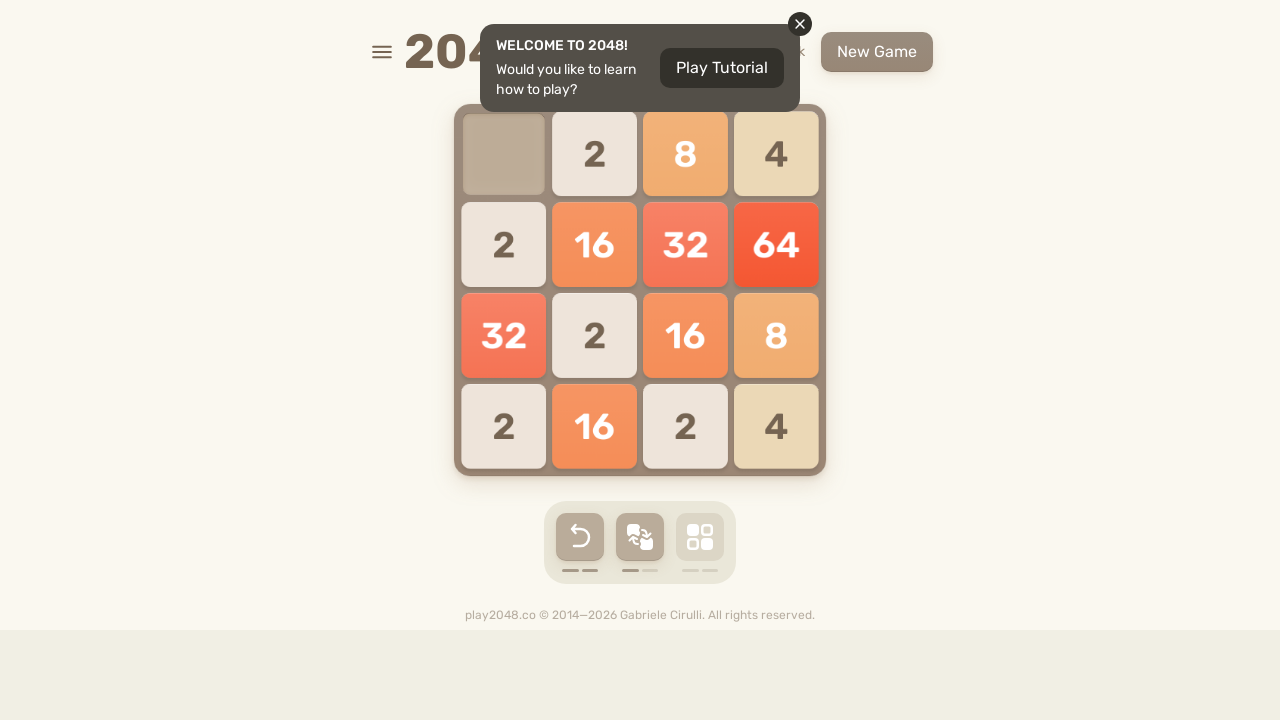

Waited 100ms for game animation
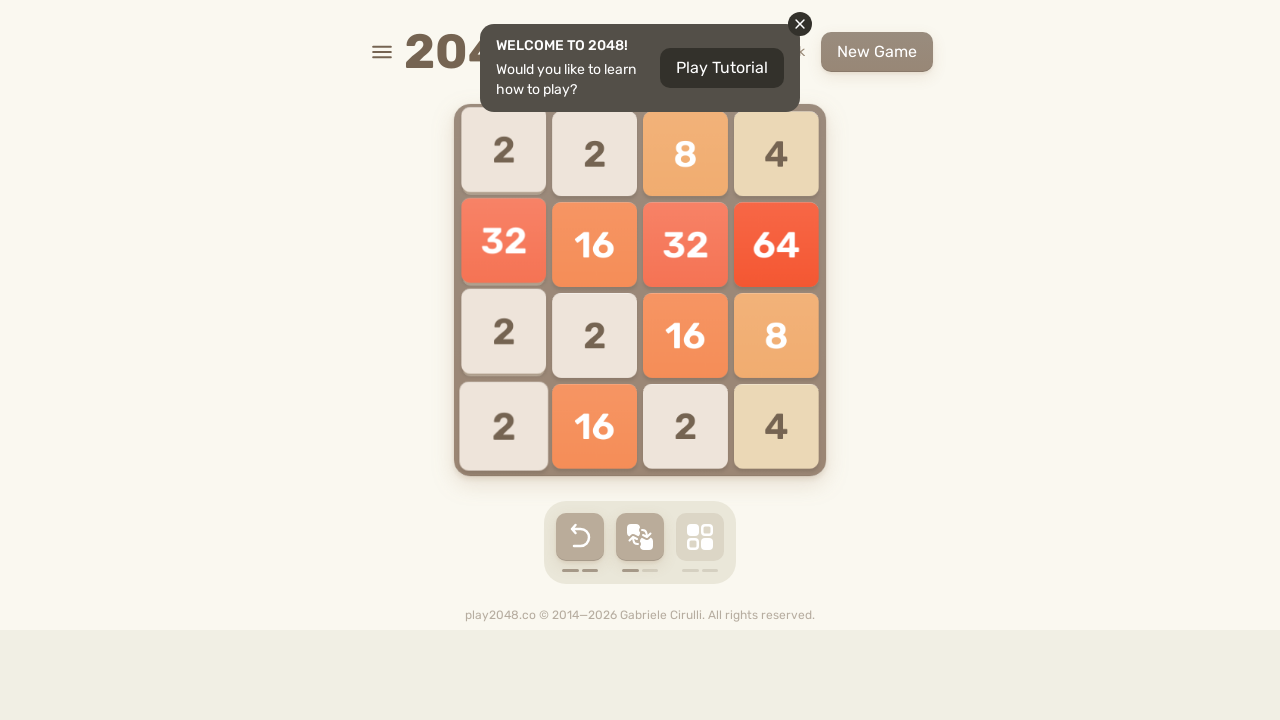

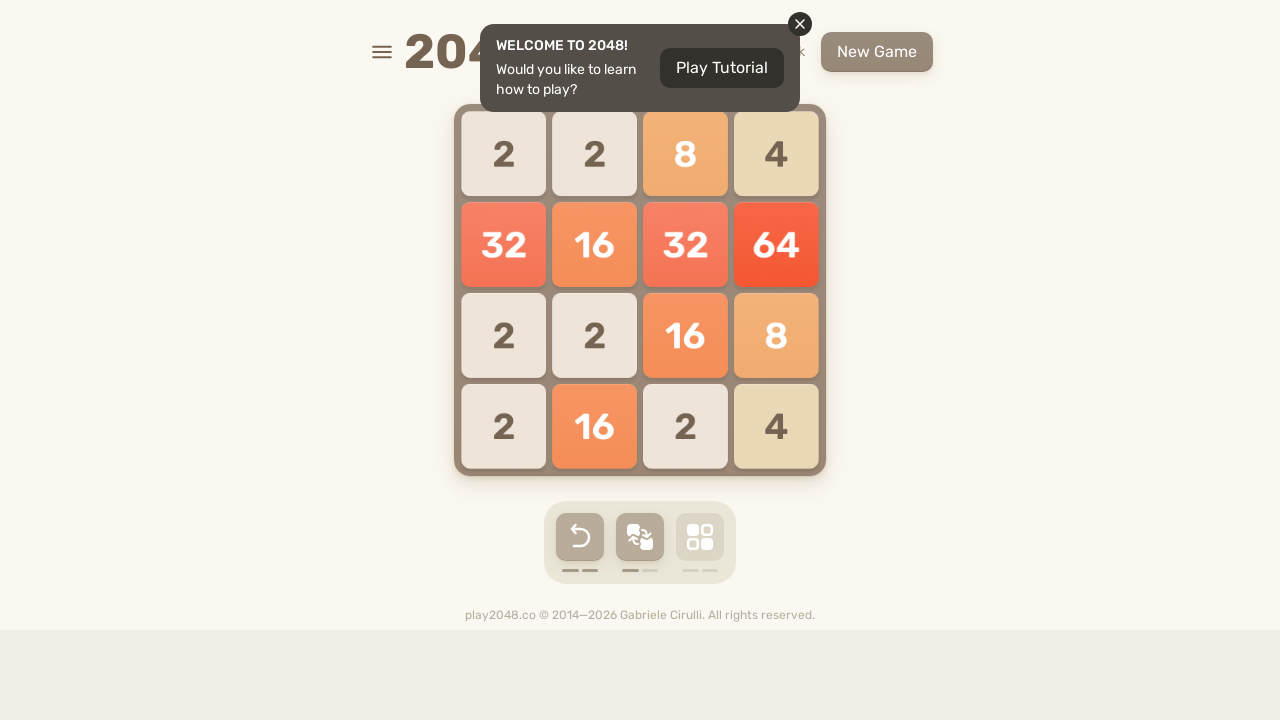